Tests counting and iterating through select dropdown options

Starting URL: https://www.orangehrm.com/en/contact-sales

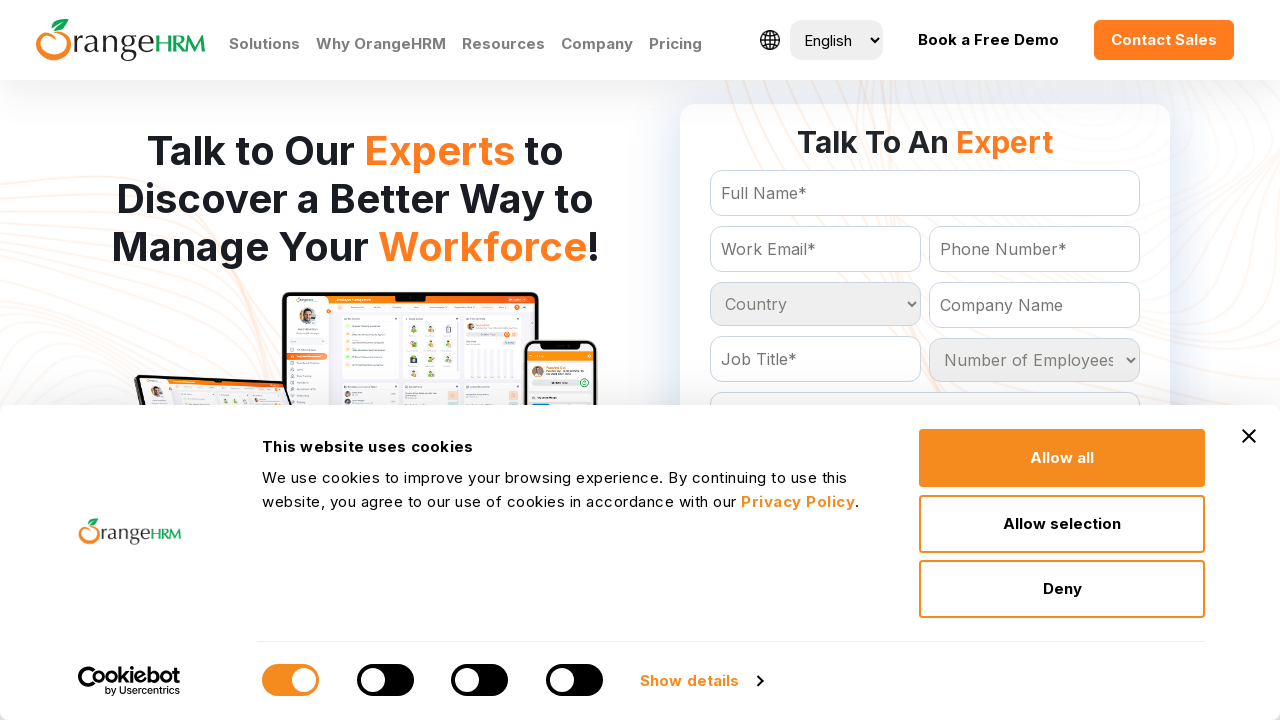

Navigated to OrangeHRM contact sales page
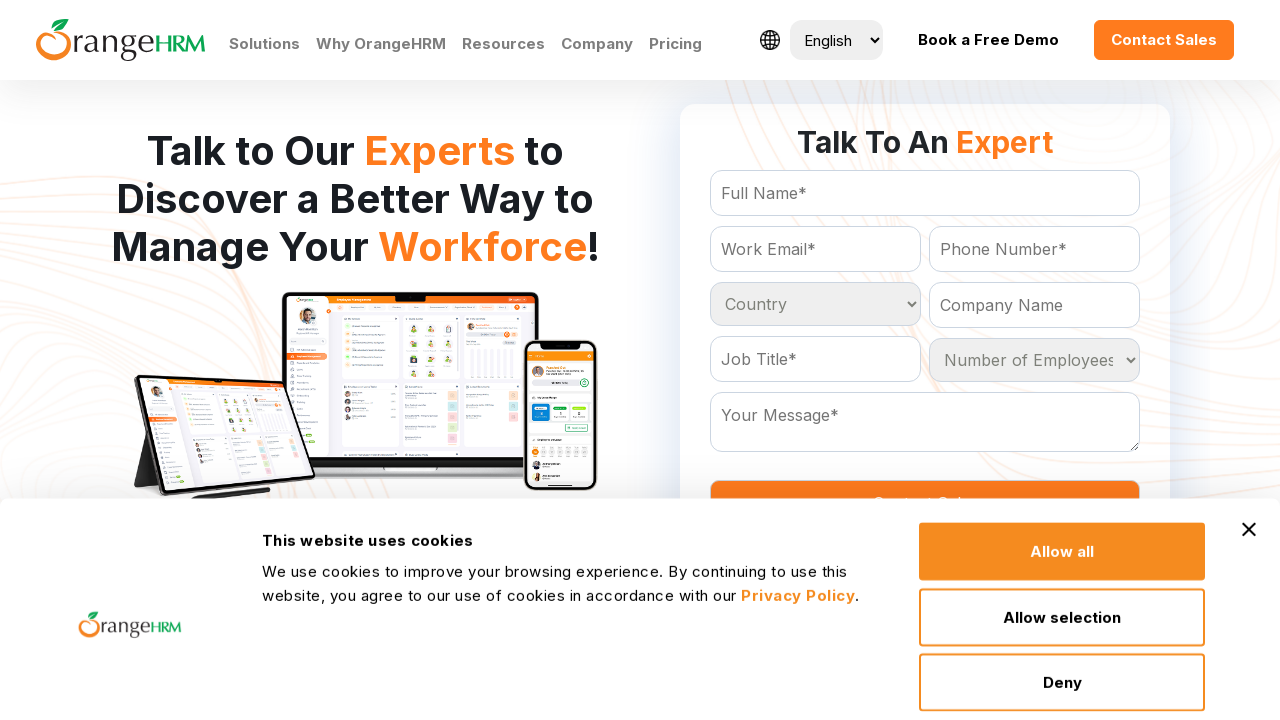

Located country dropdown options
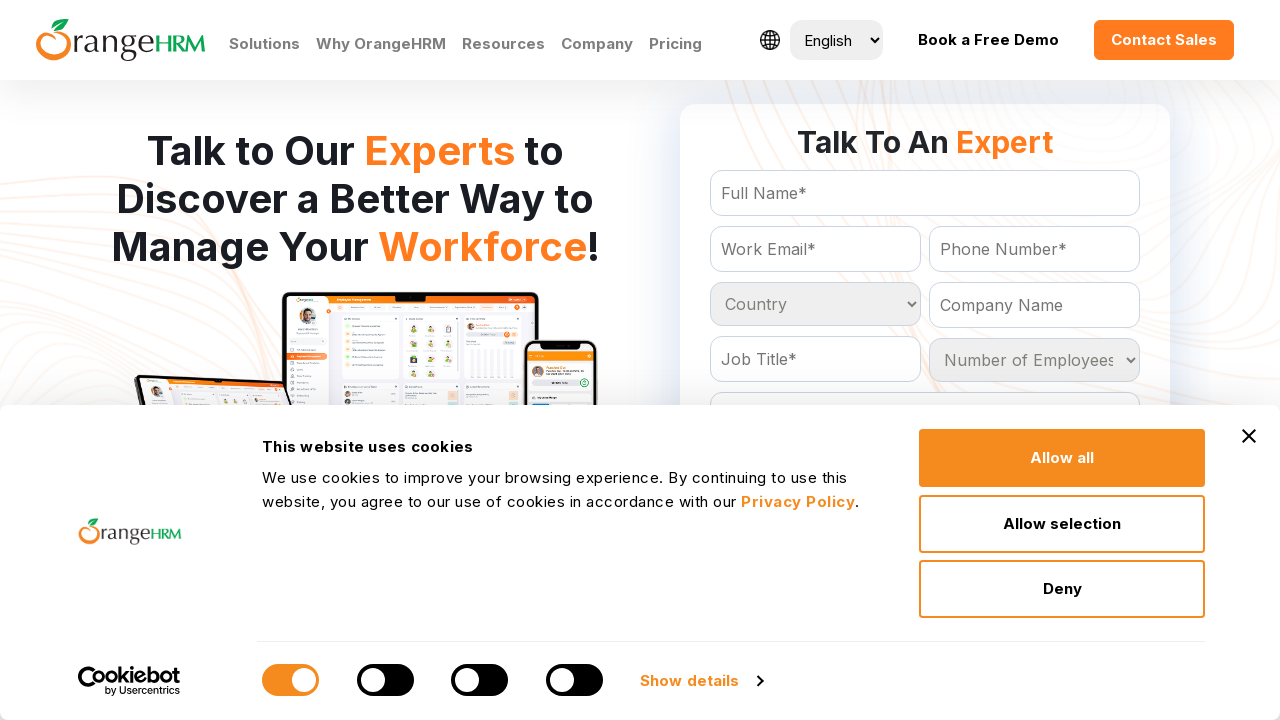

Counted 233 country options in dropdown
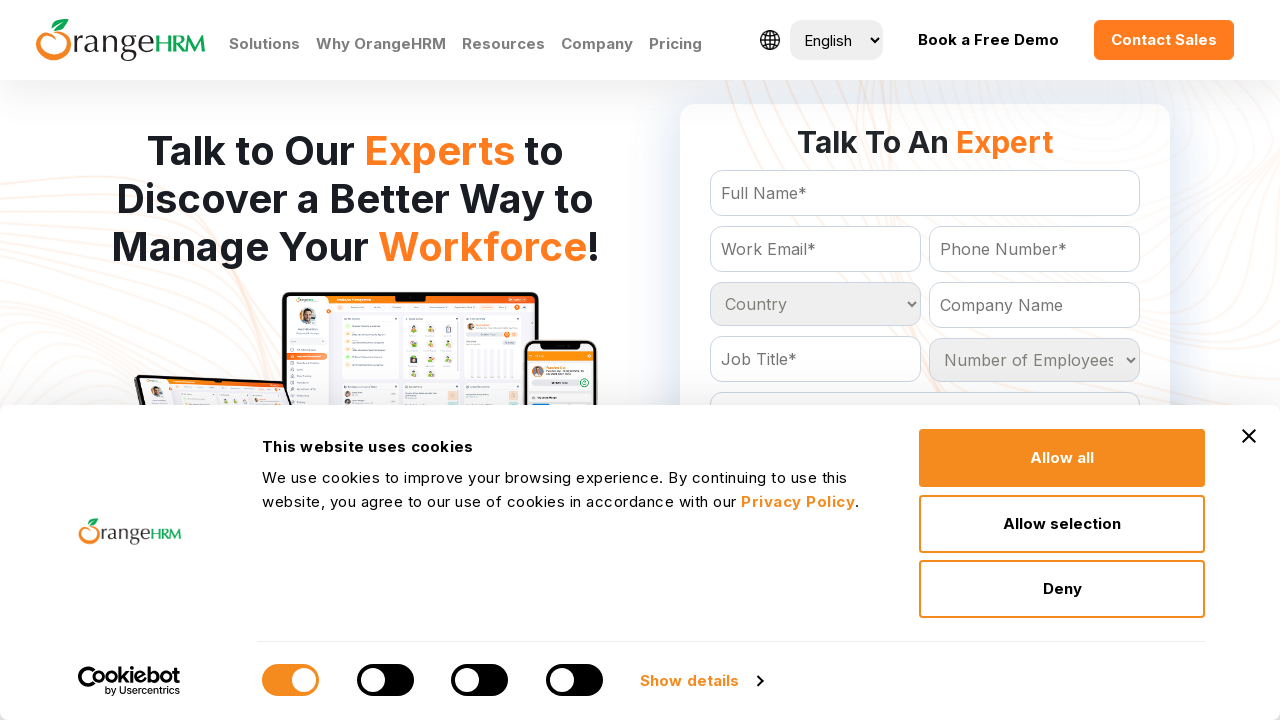

Retrieved all country names from dropdown options
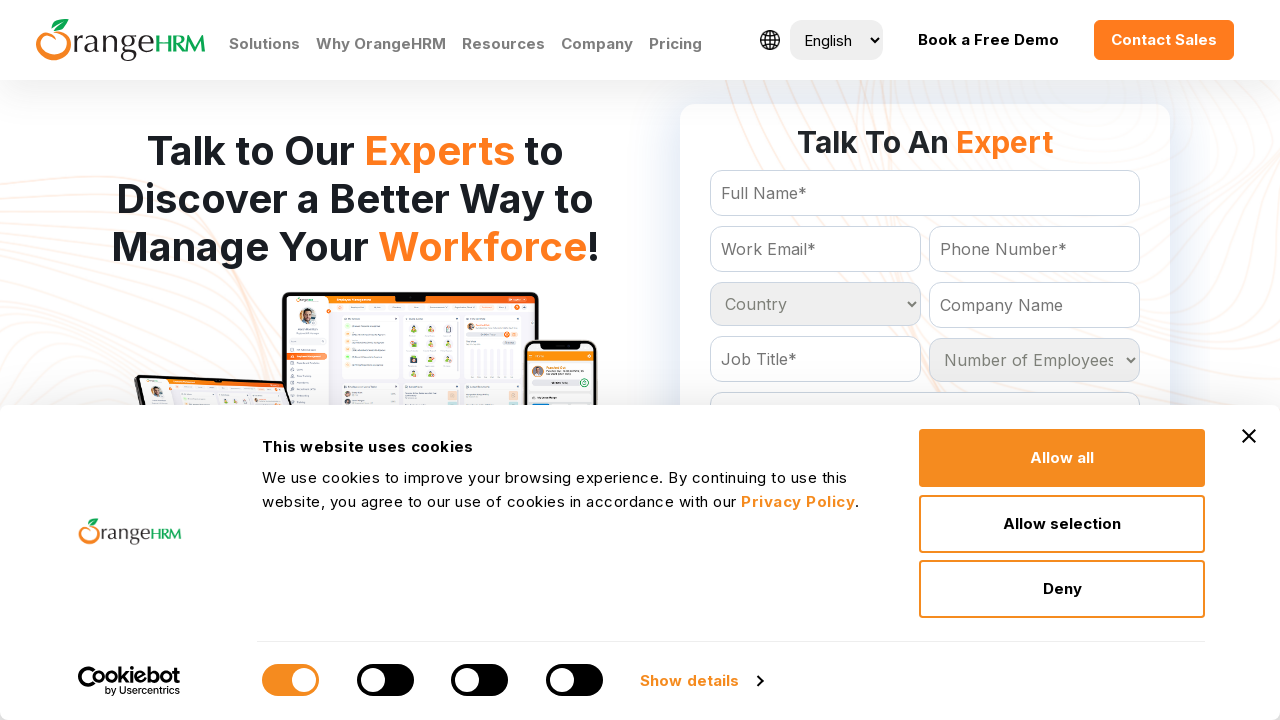

Processed country option: Country
	
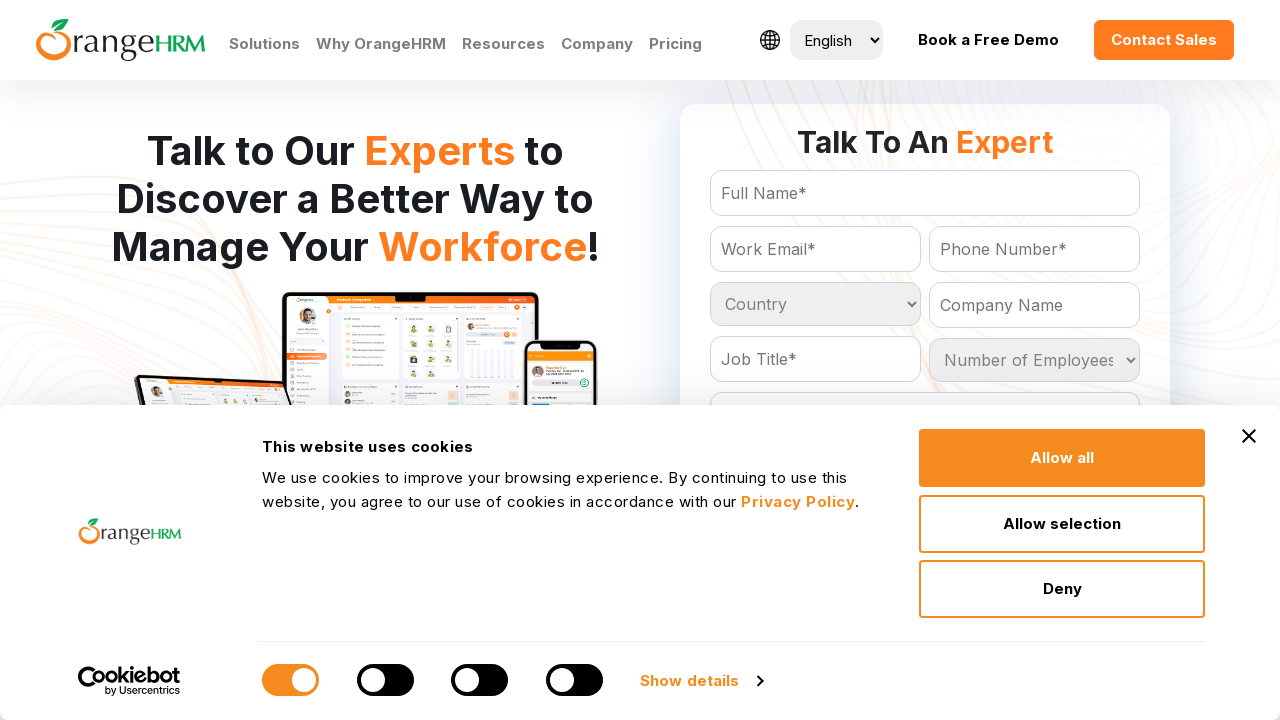

Processed country option: Afghanistan
	
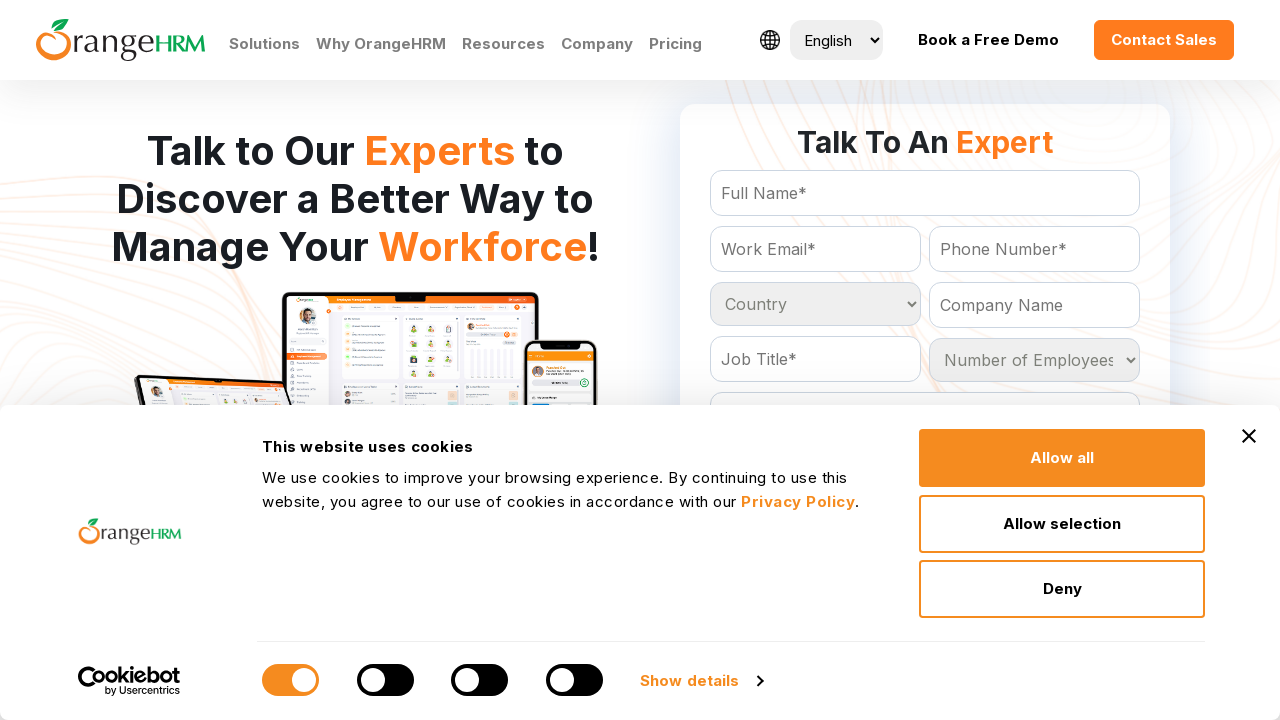

Processed country option: Albania
	
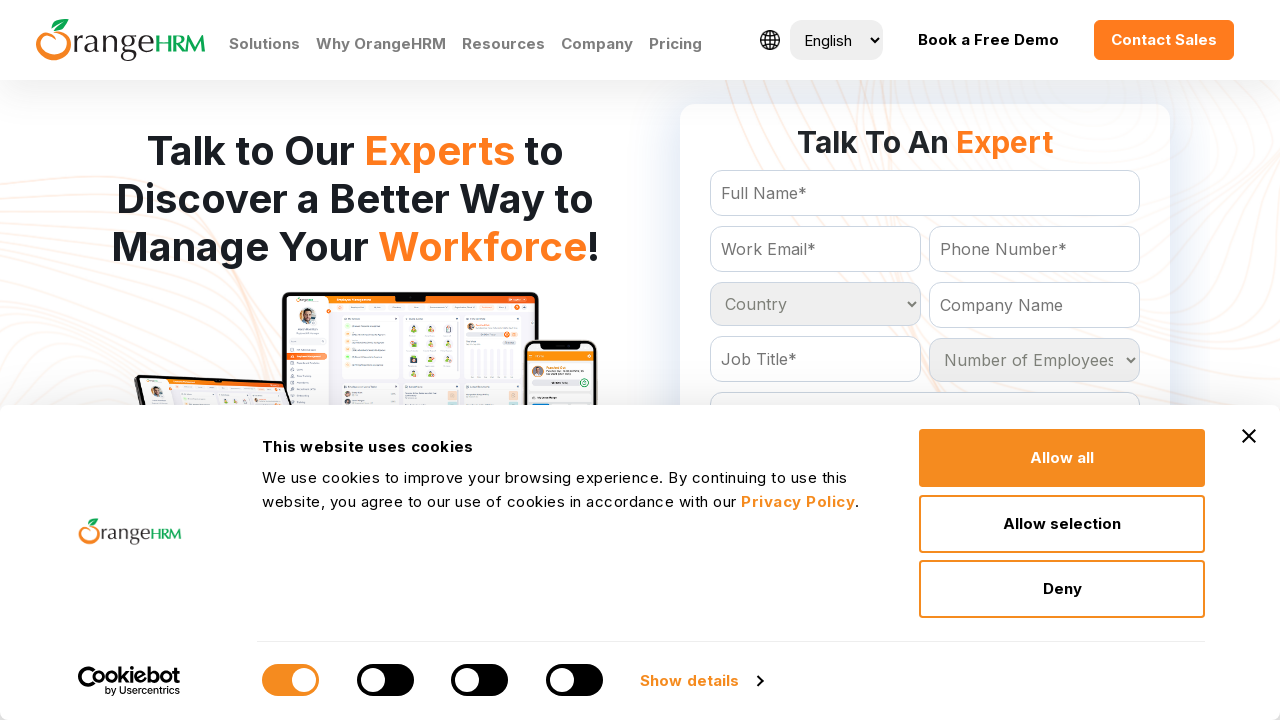

Processed country option: Algeria
	
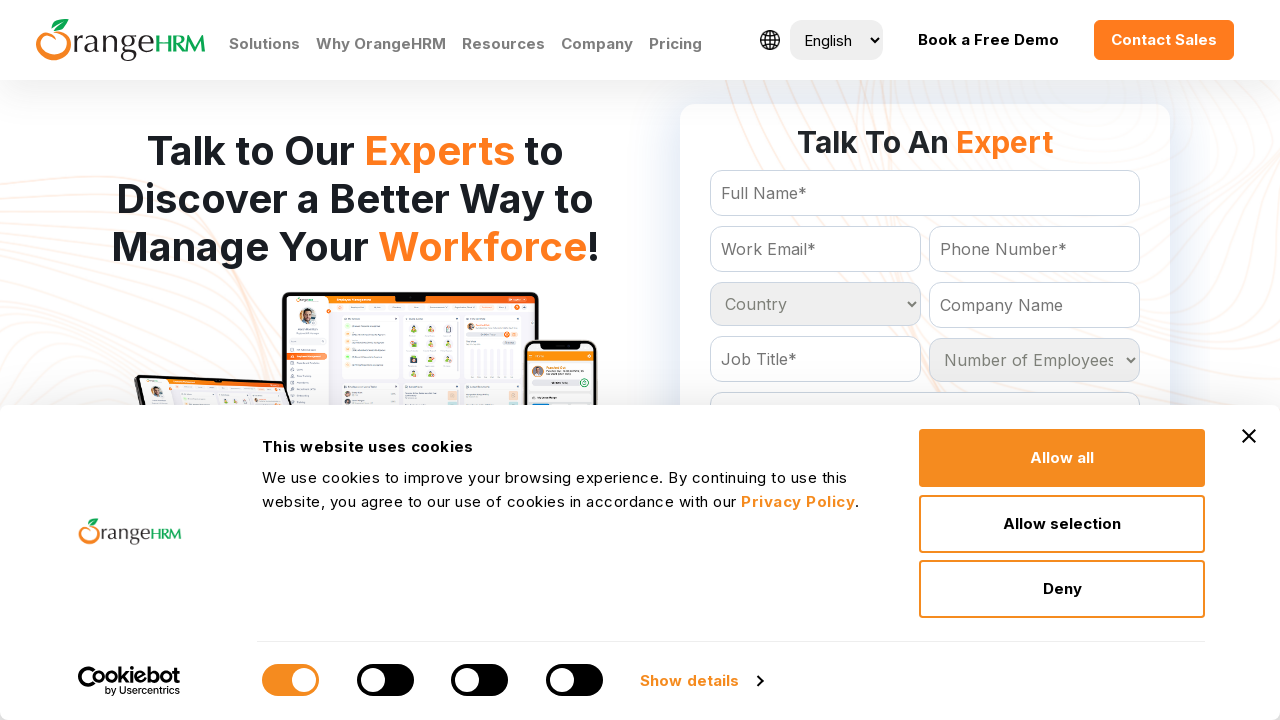

Processed country option: American Samoa
	
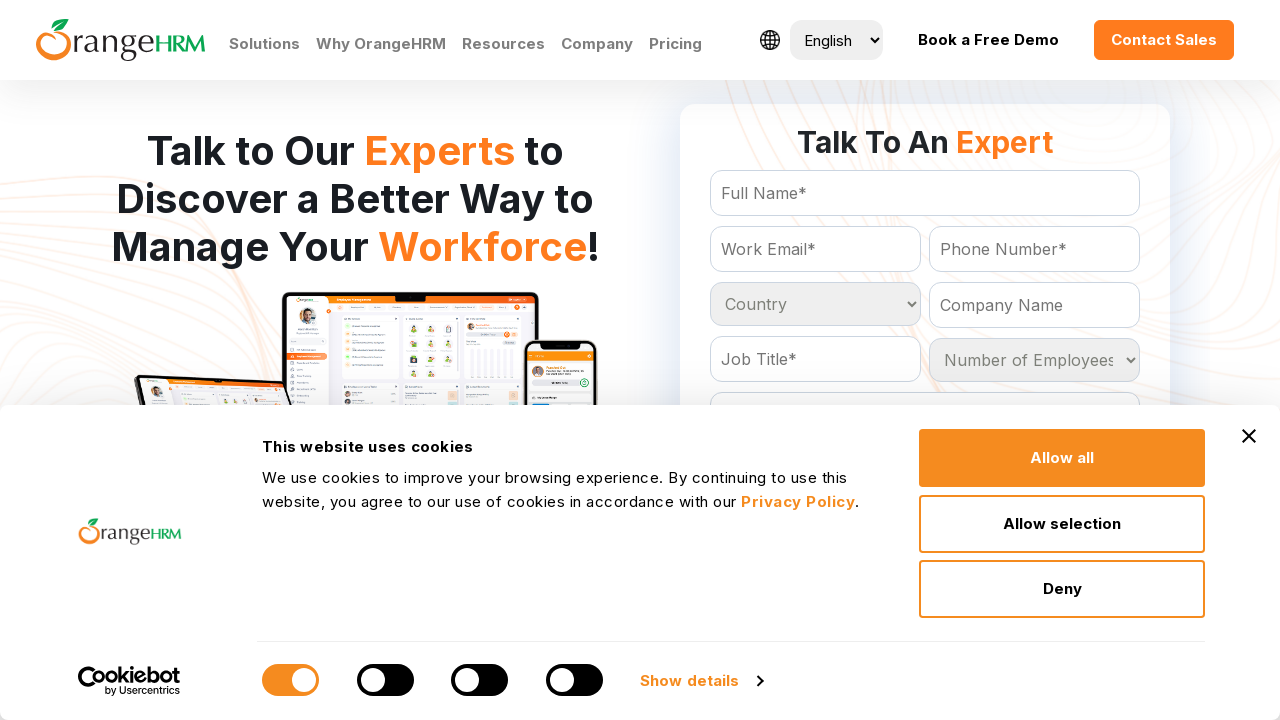

Processed country option: Andorra
	
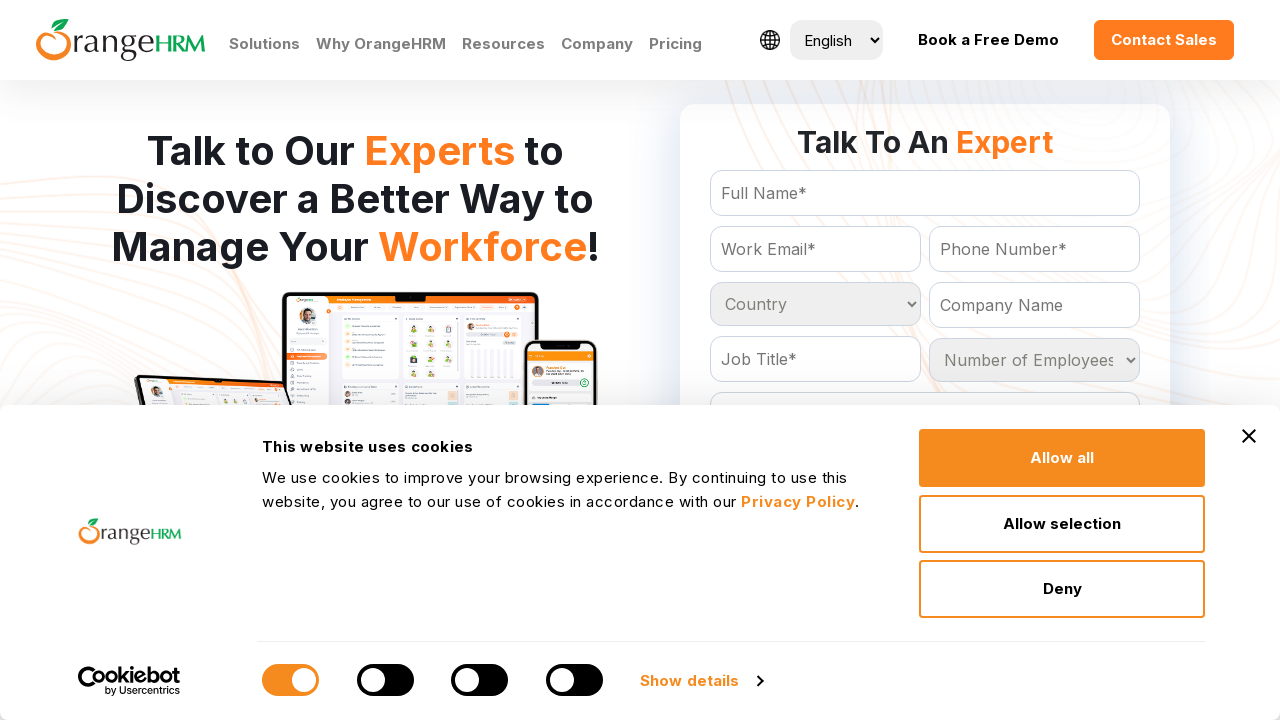

Processed country option: Angola
	
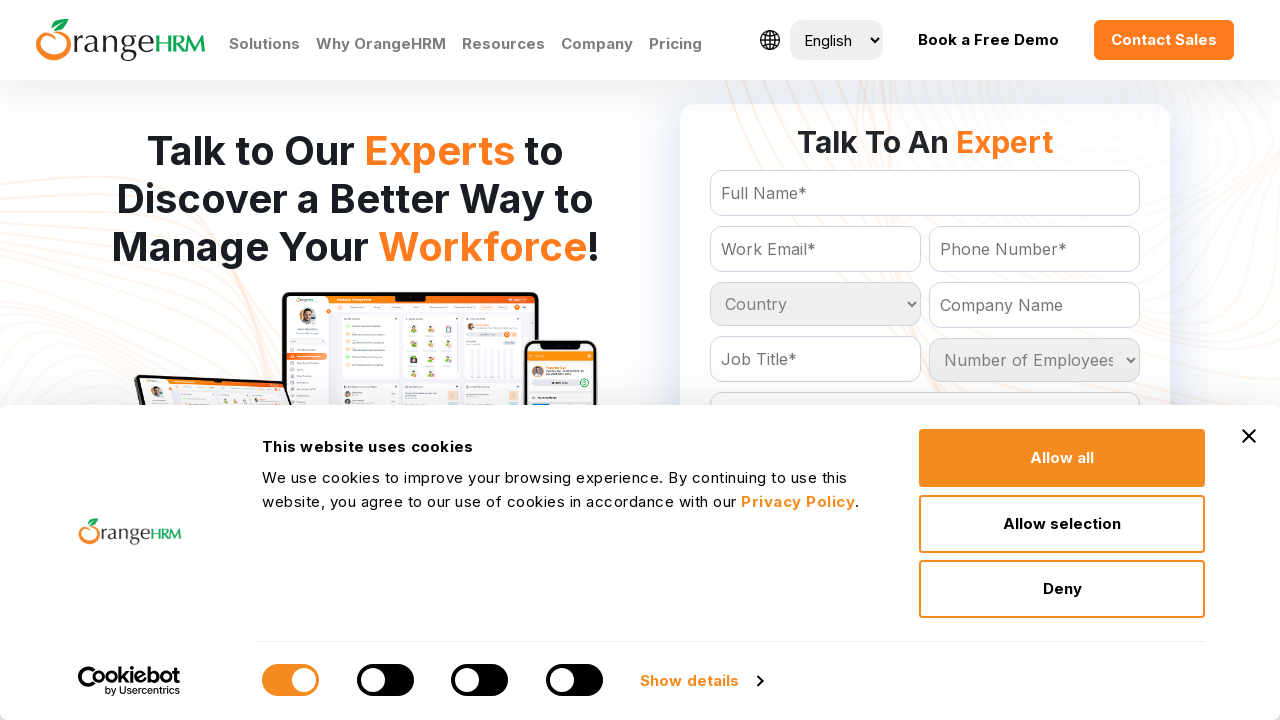

Processed country option: Anguilla
	
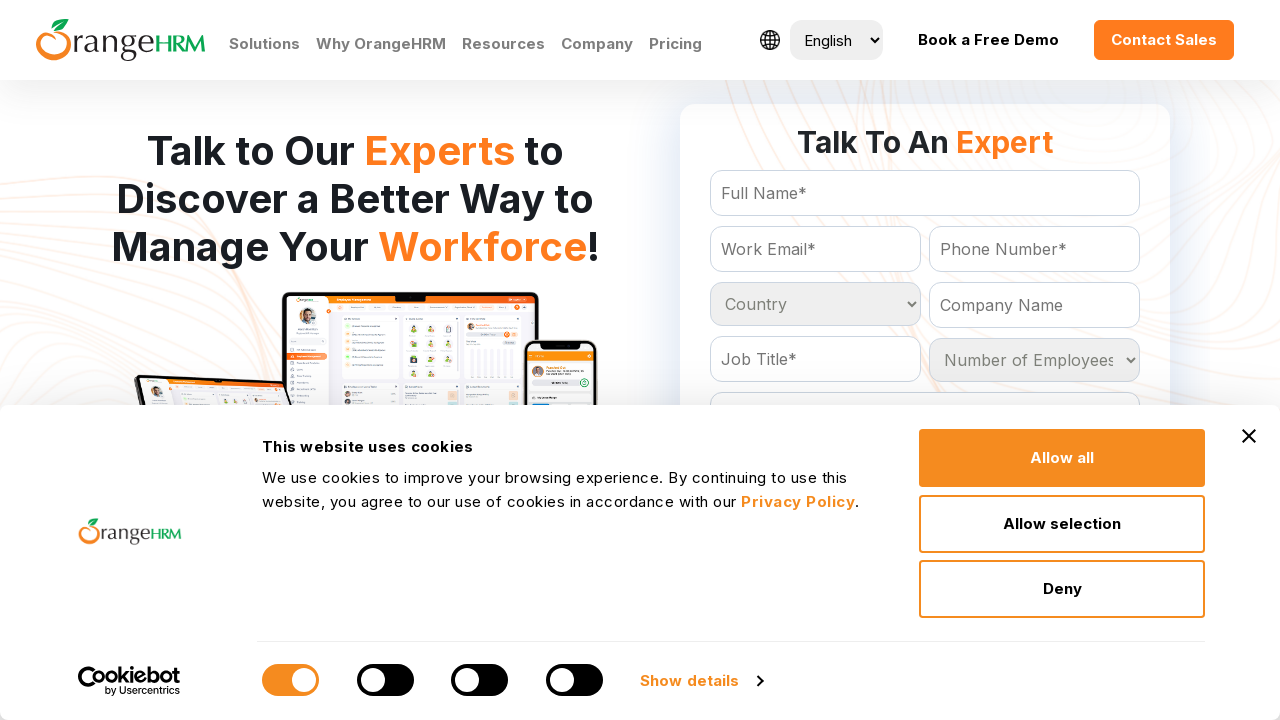

Processed country option: Antigua and Barbuda
	
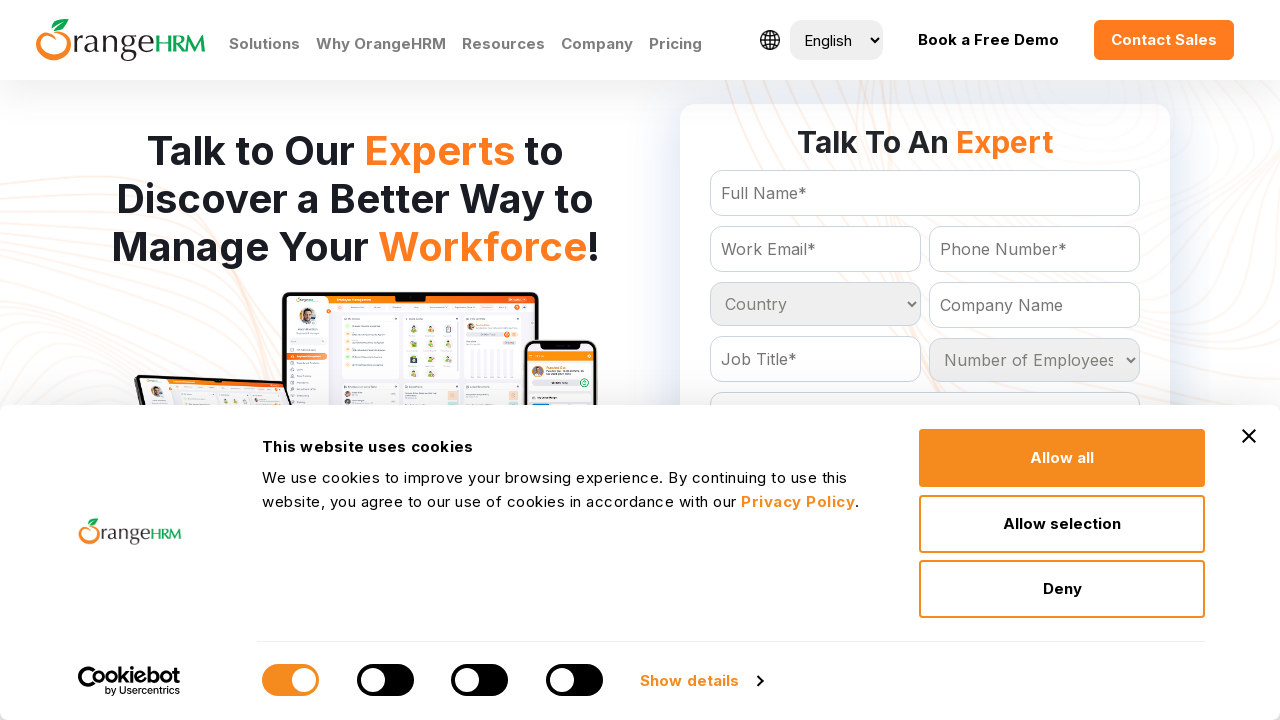

Processed country option: Argentina
	
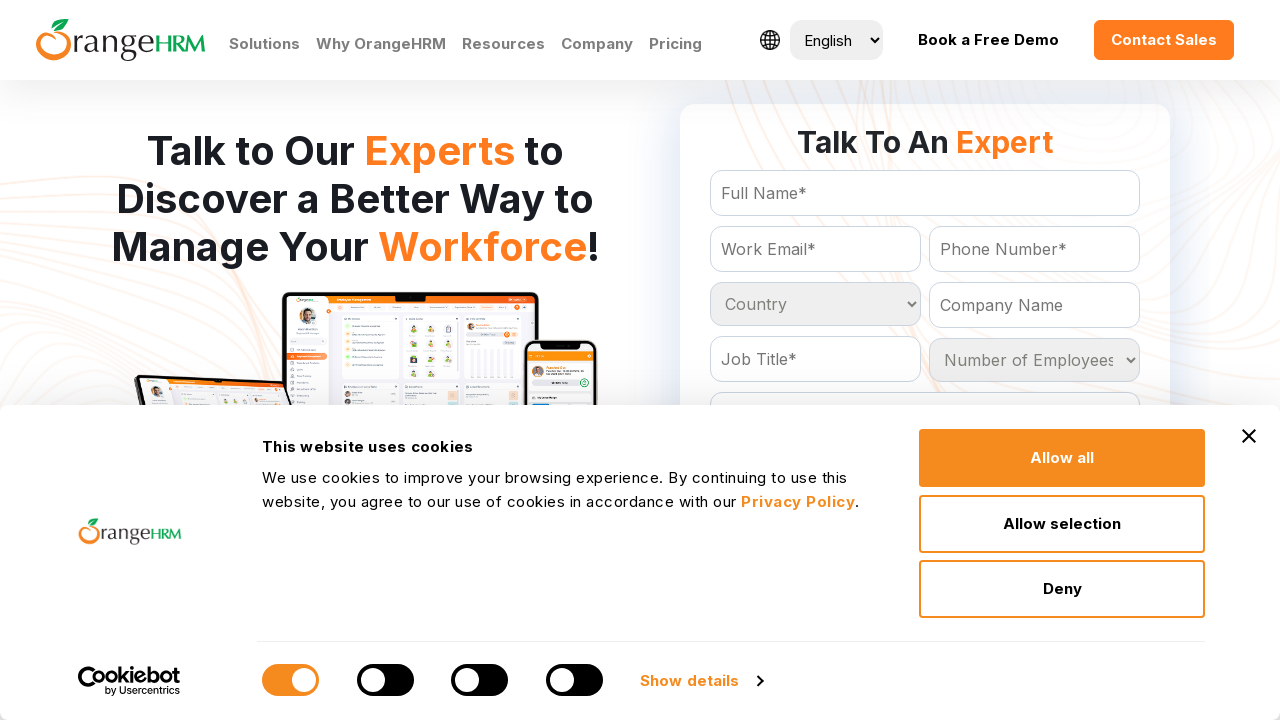

Processed country option: Armenia
	
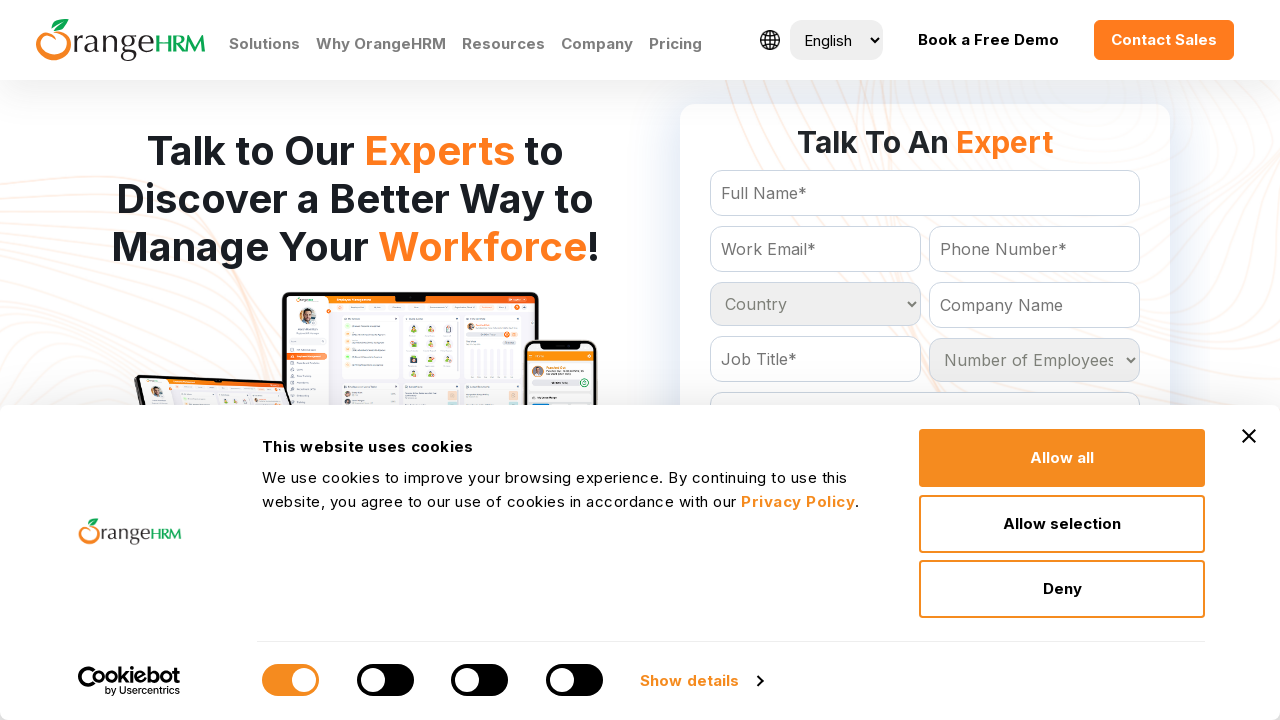

Processed country option: Aruba
	
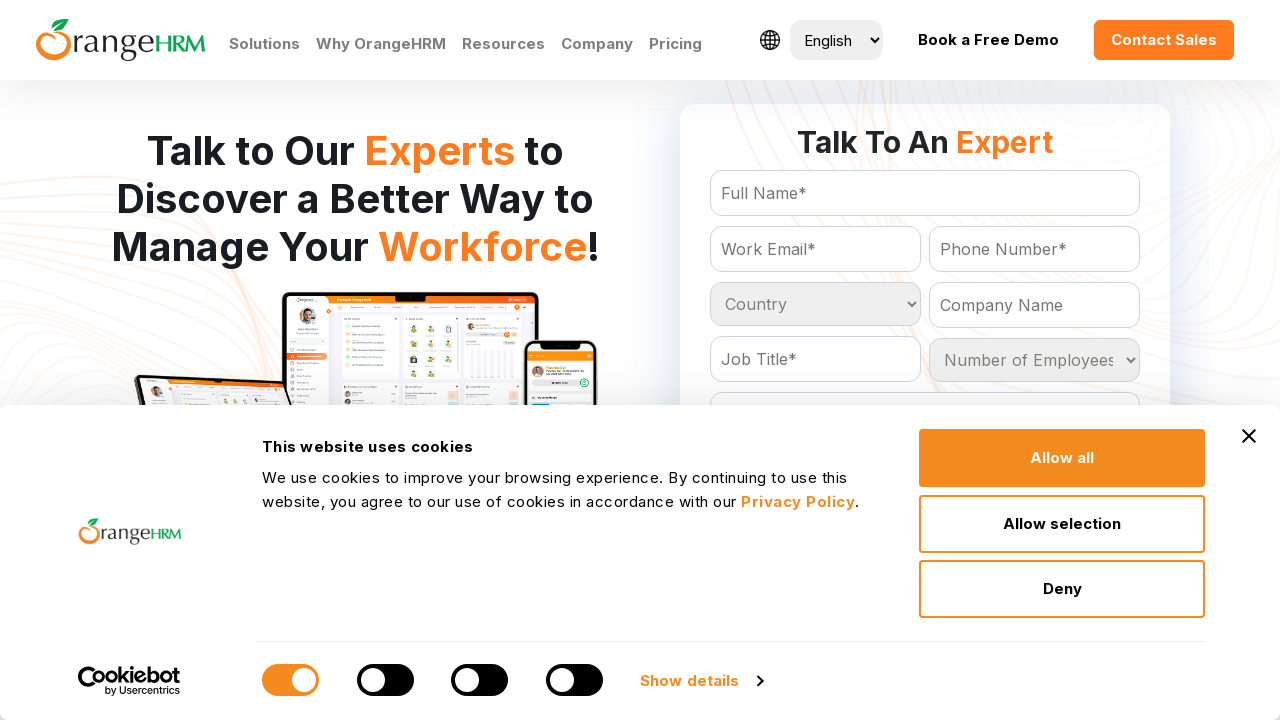

Processed country option: Australia
	
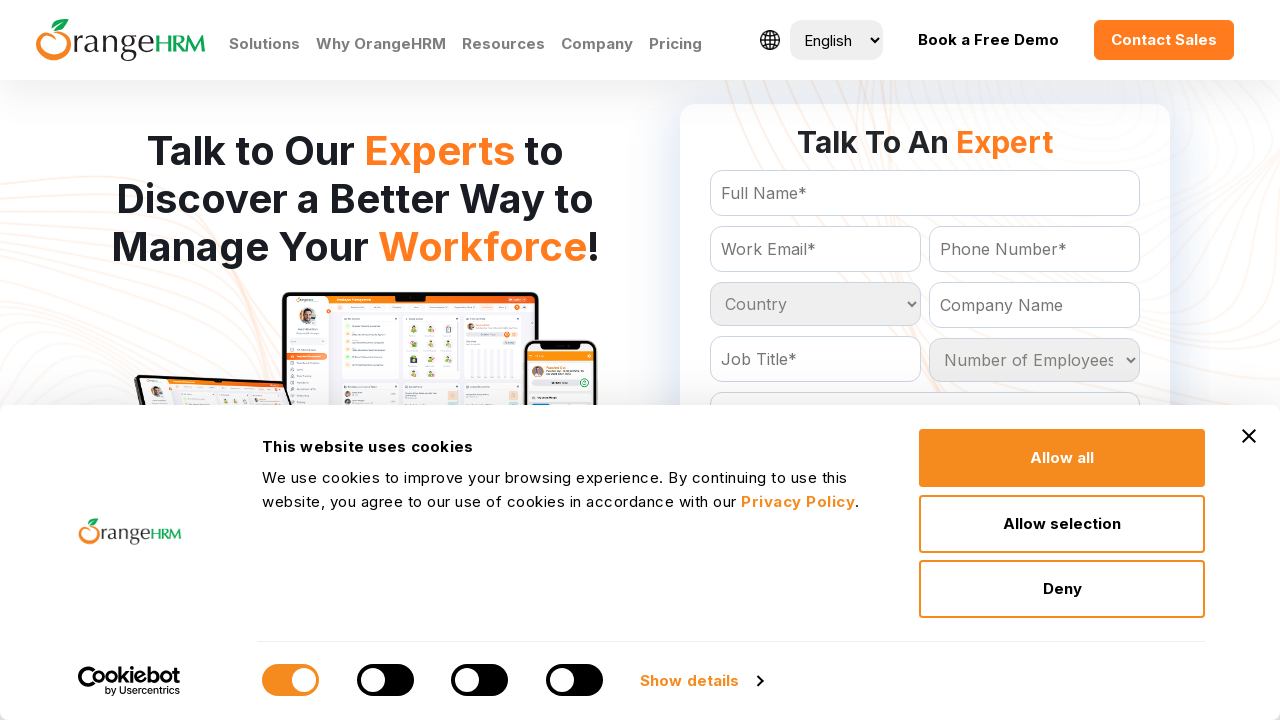

Processed country option: Austria
	
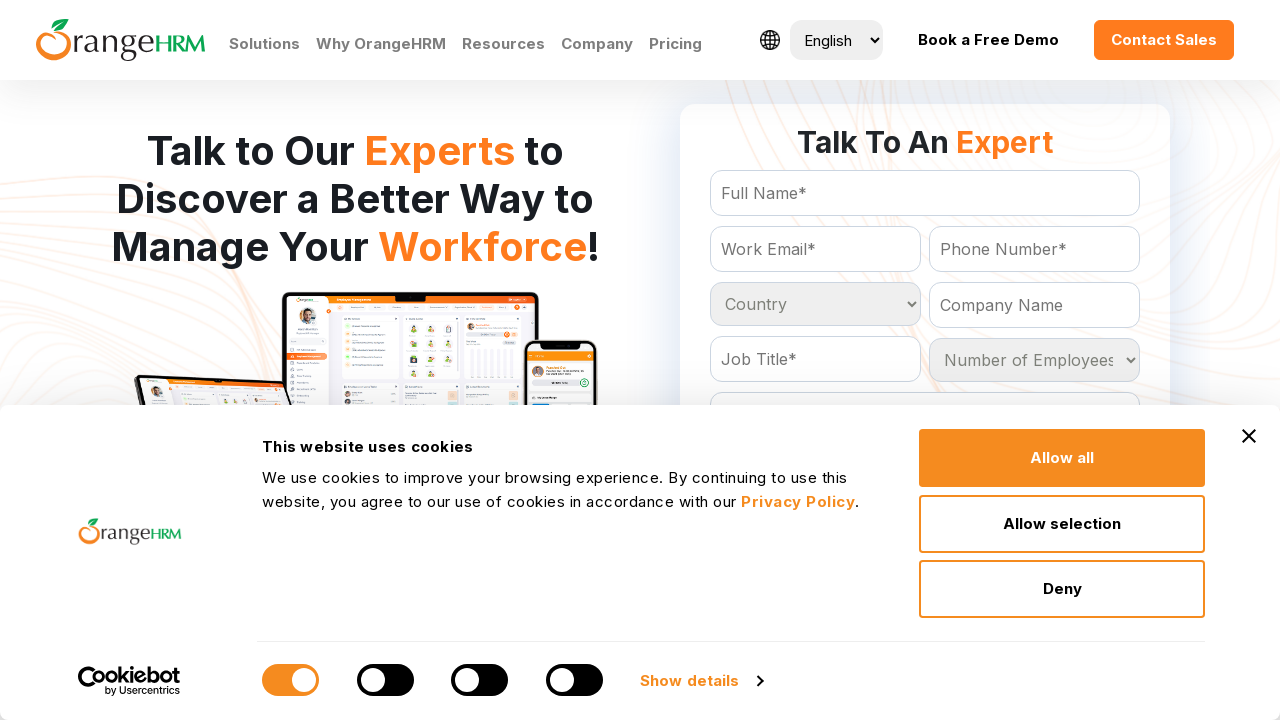

Processed country option: Azerbaijan
	
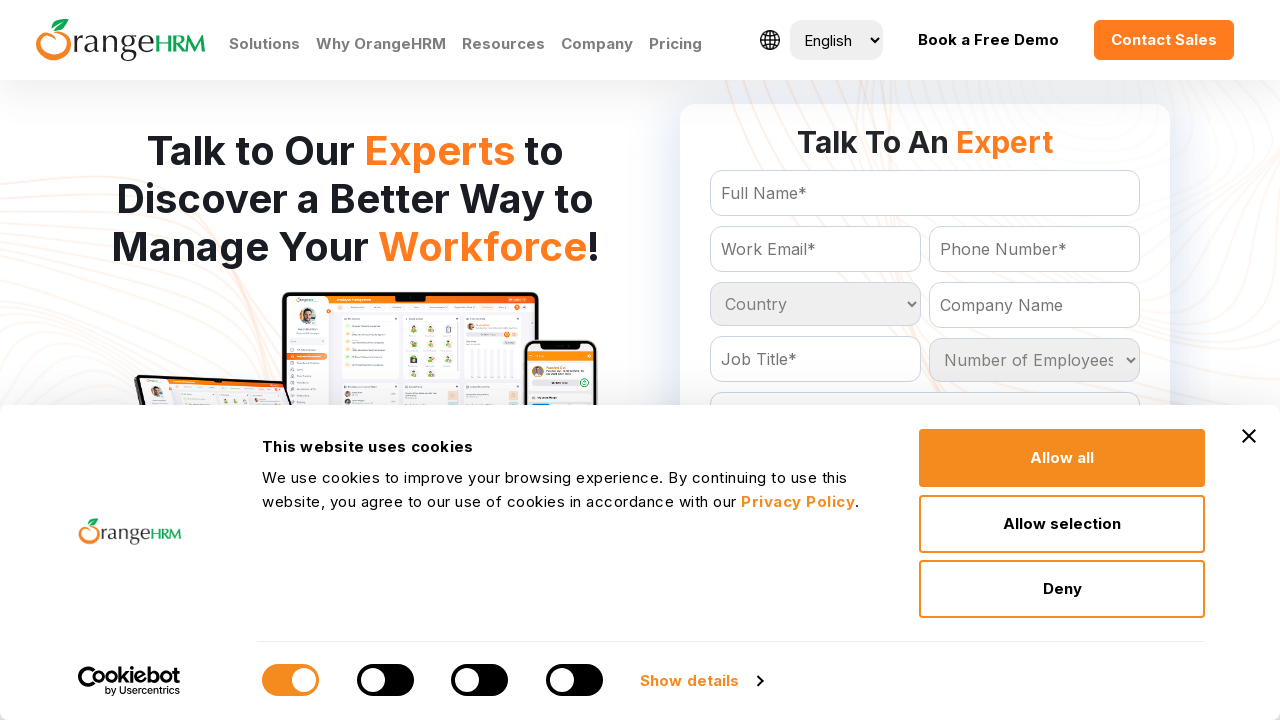

Processed country option: Bahamas
	
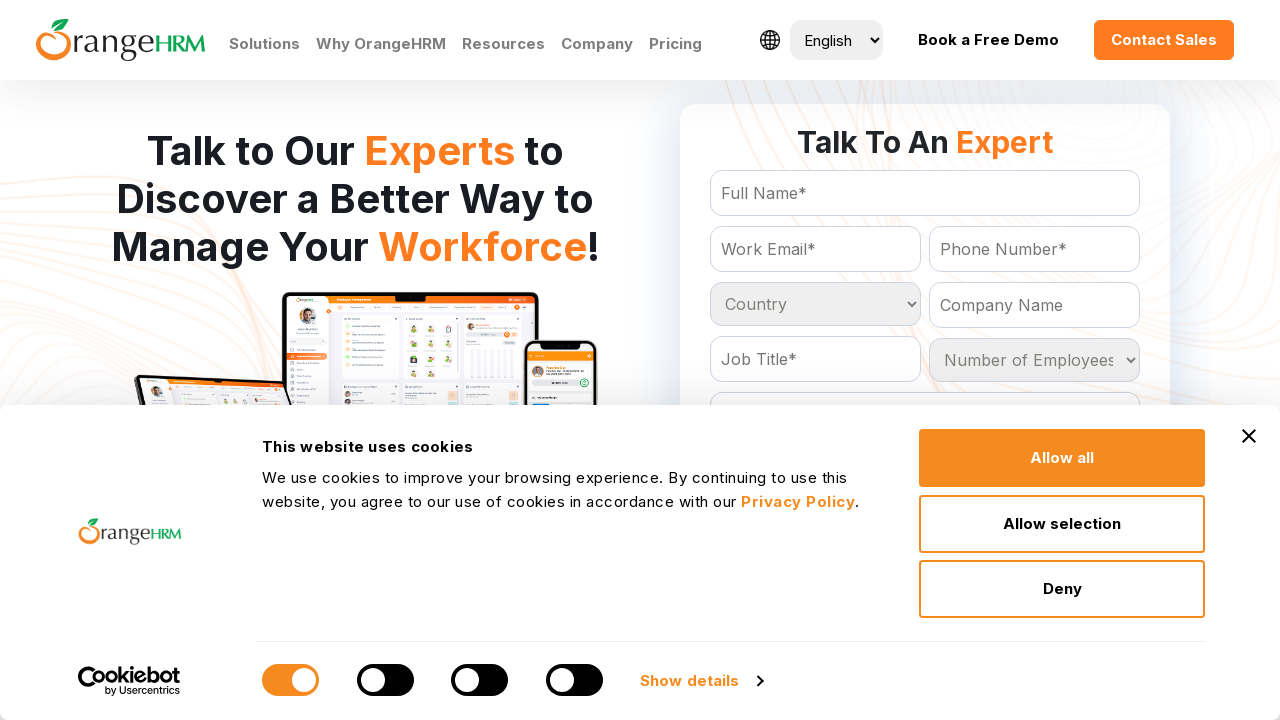

Processed country option: Bahrain
	
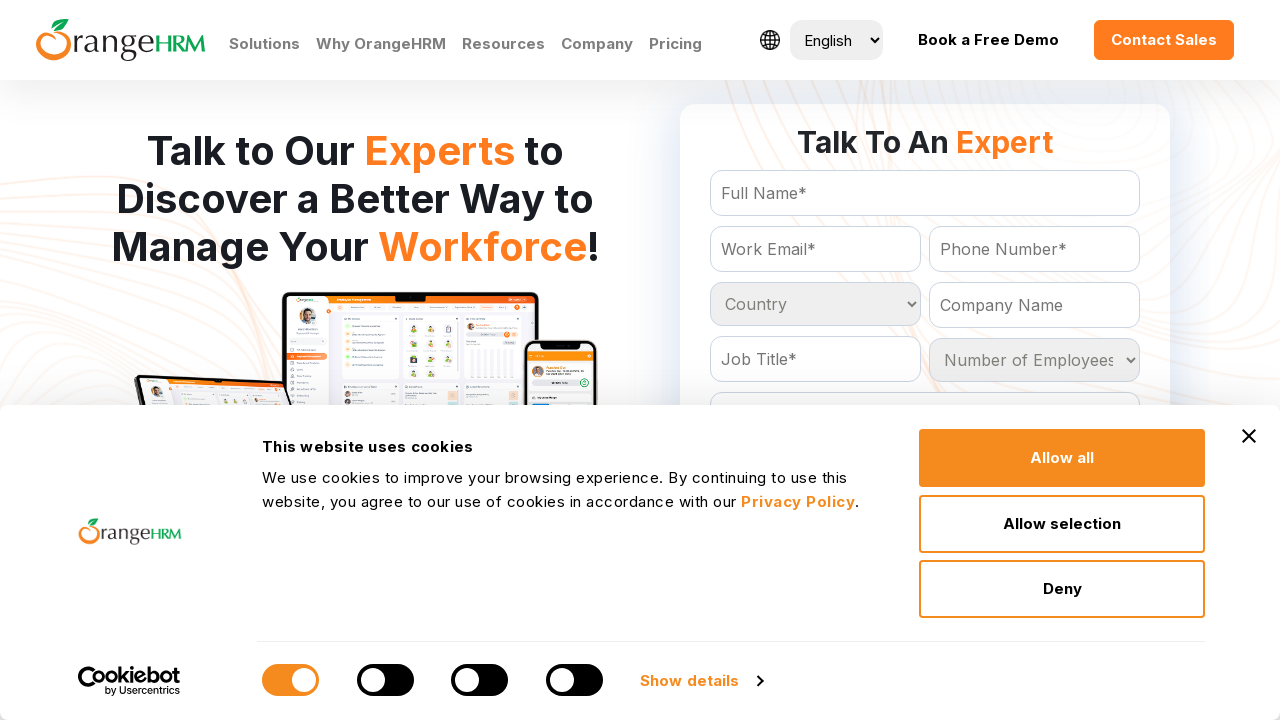

Processed country option: Bangladesh
	
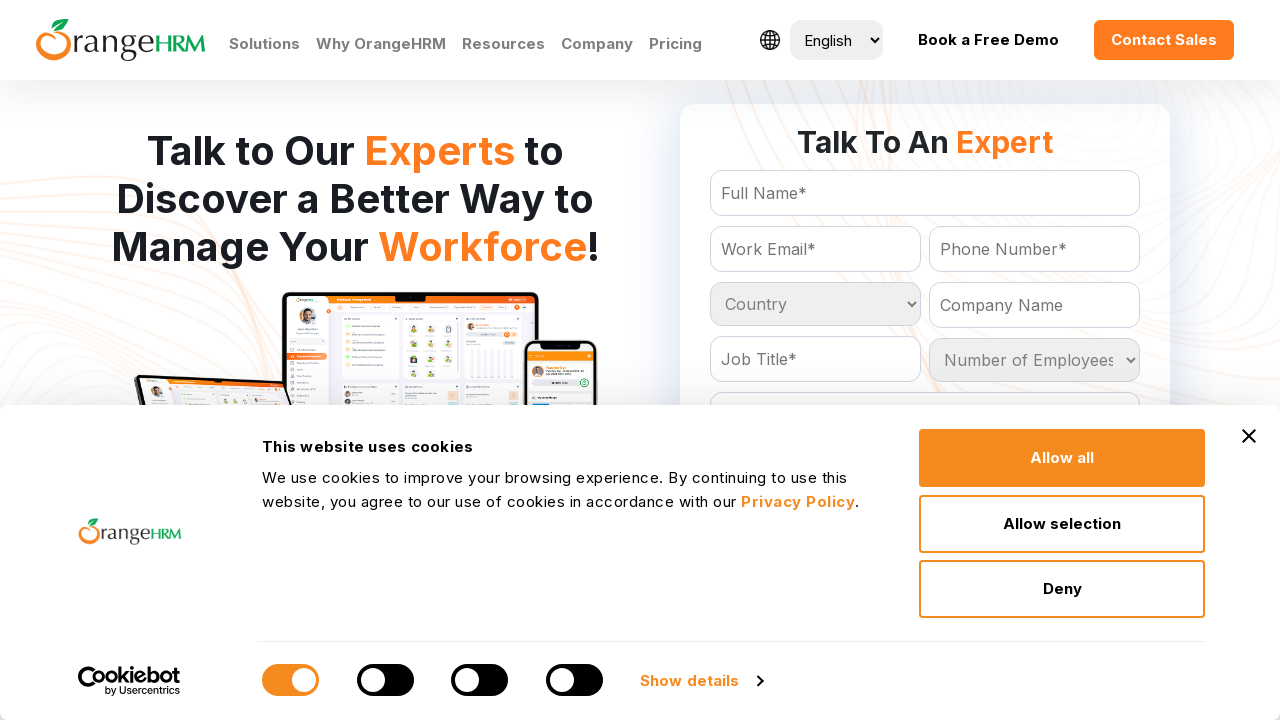

Processed country option: Barbados
	
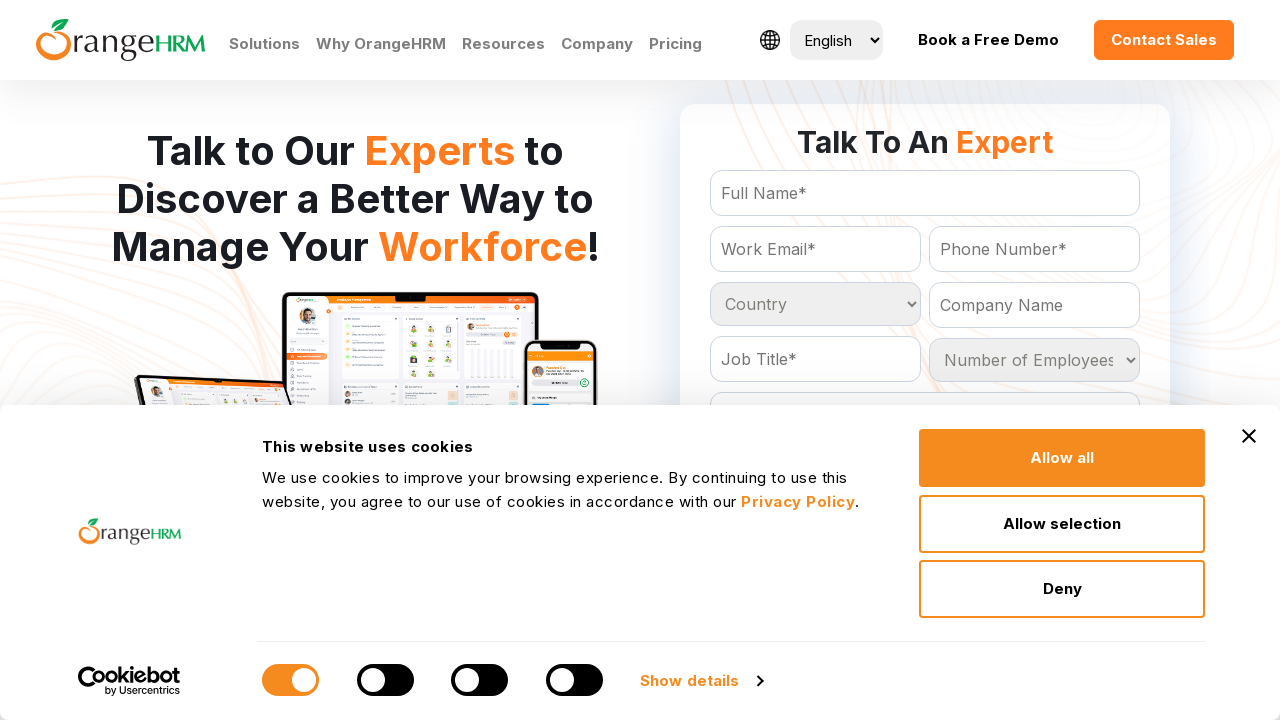

Processed country option: Belarus
	
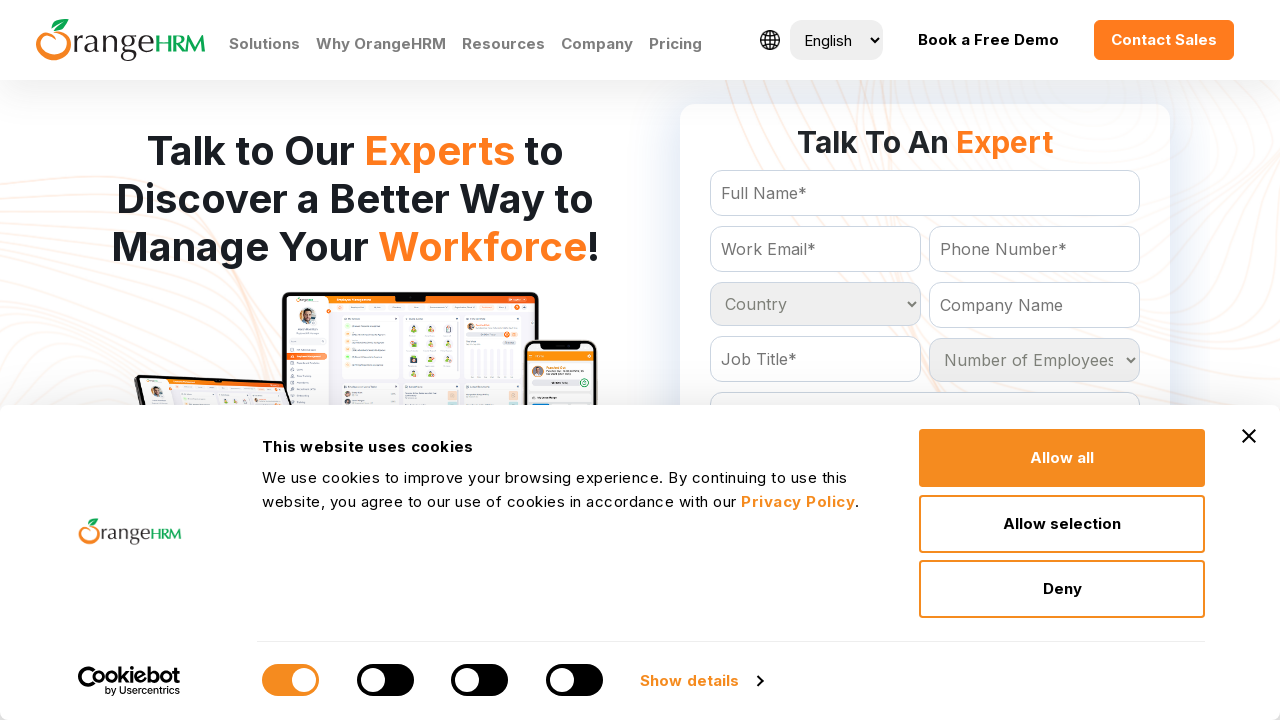

Processed country option: Belgium
	
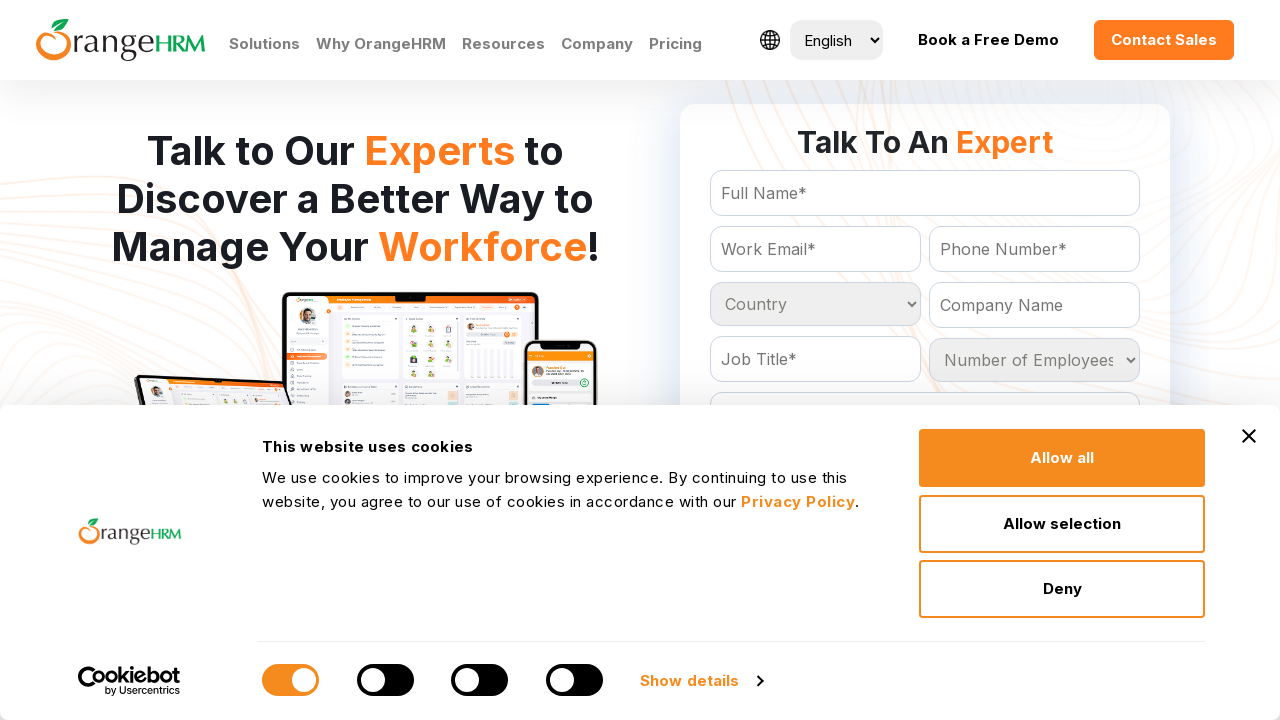

Processed country option: Belize
	
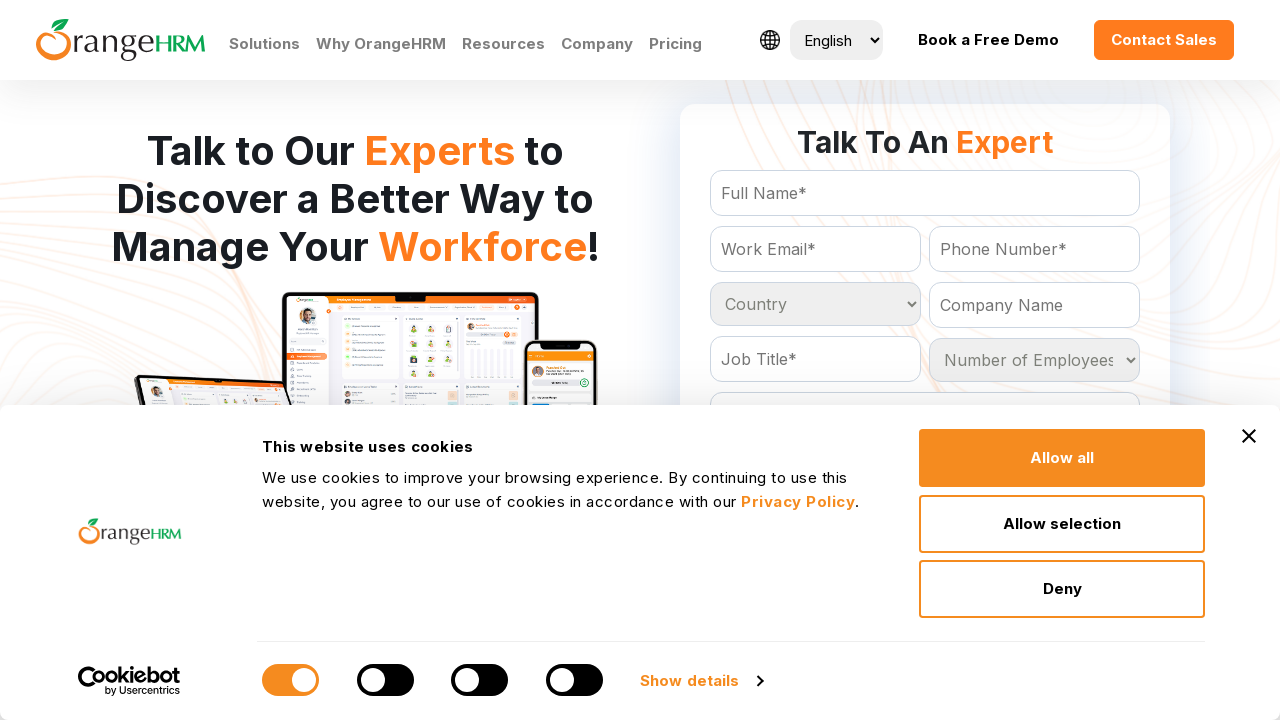

Processed country option: Benin
	
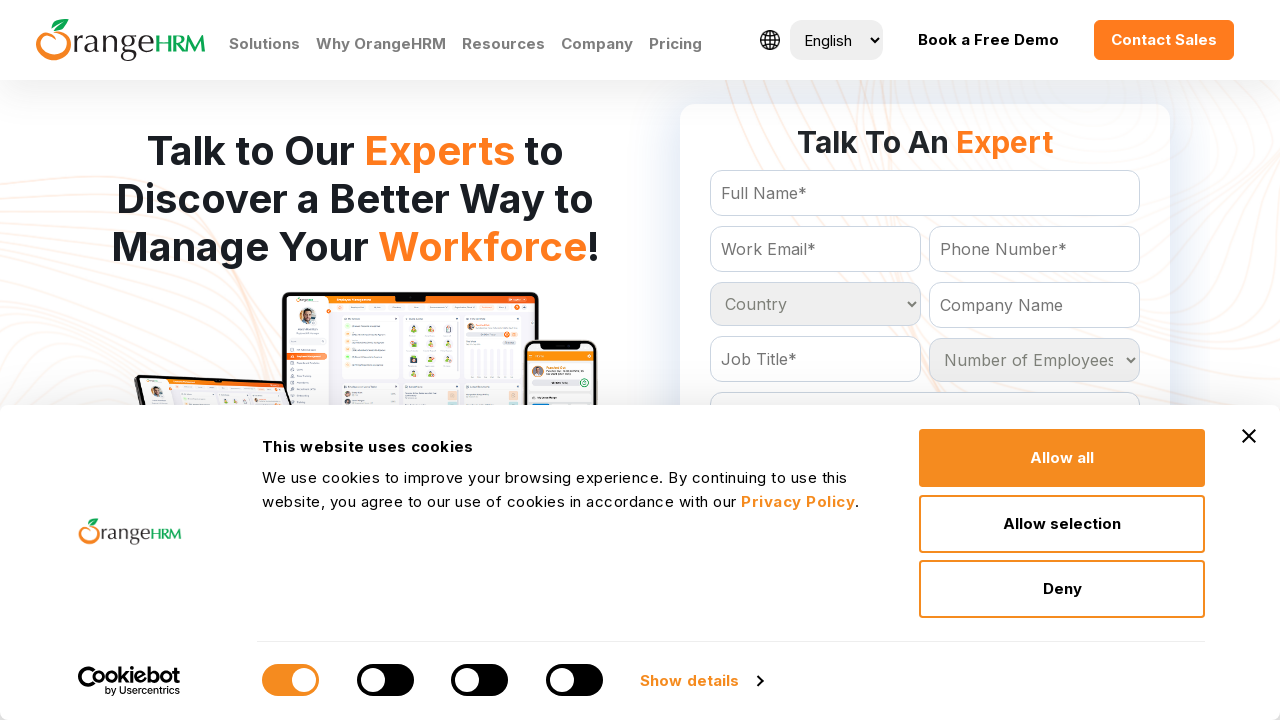

Processed country option: Bermuda
	
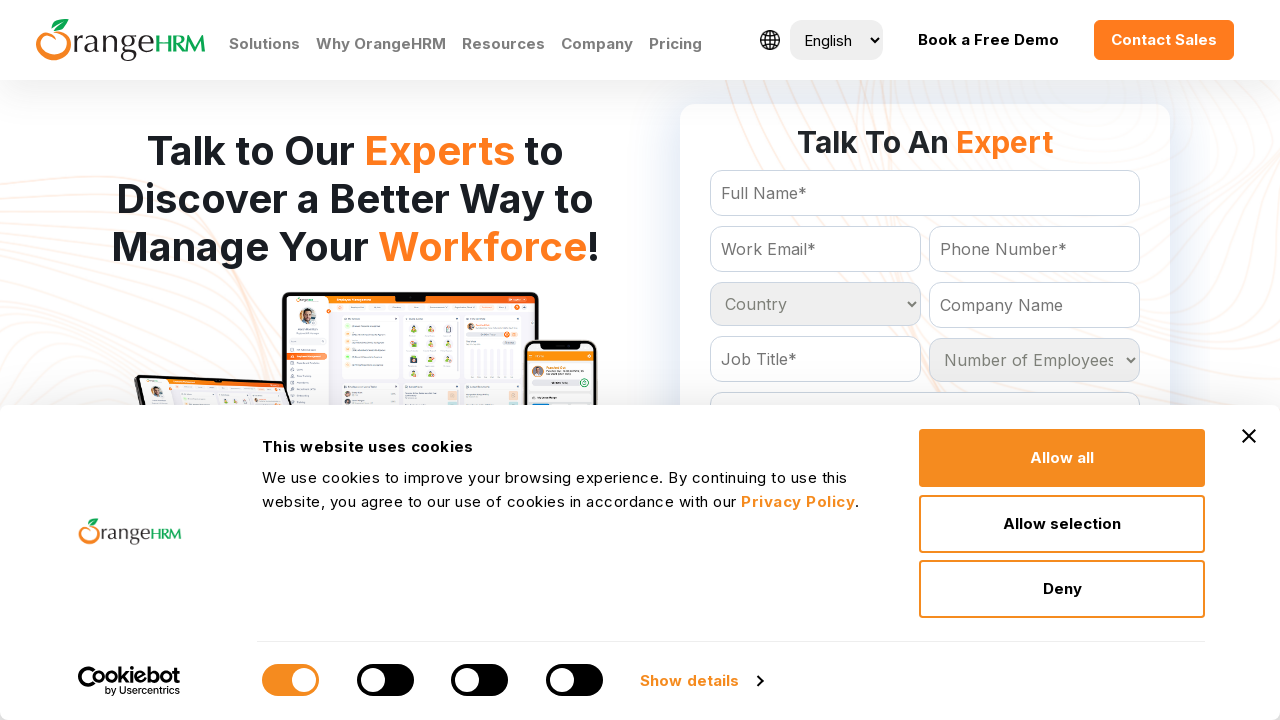

Processed country option: Bhutan
	
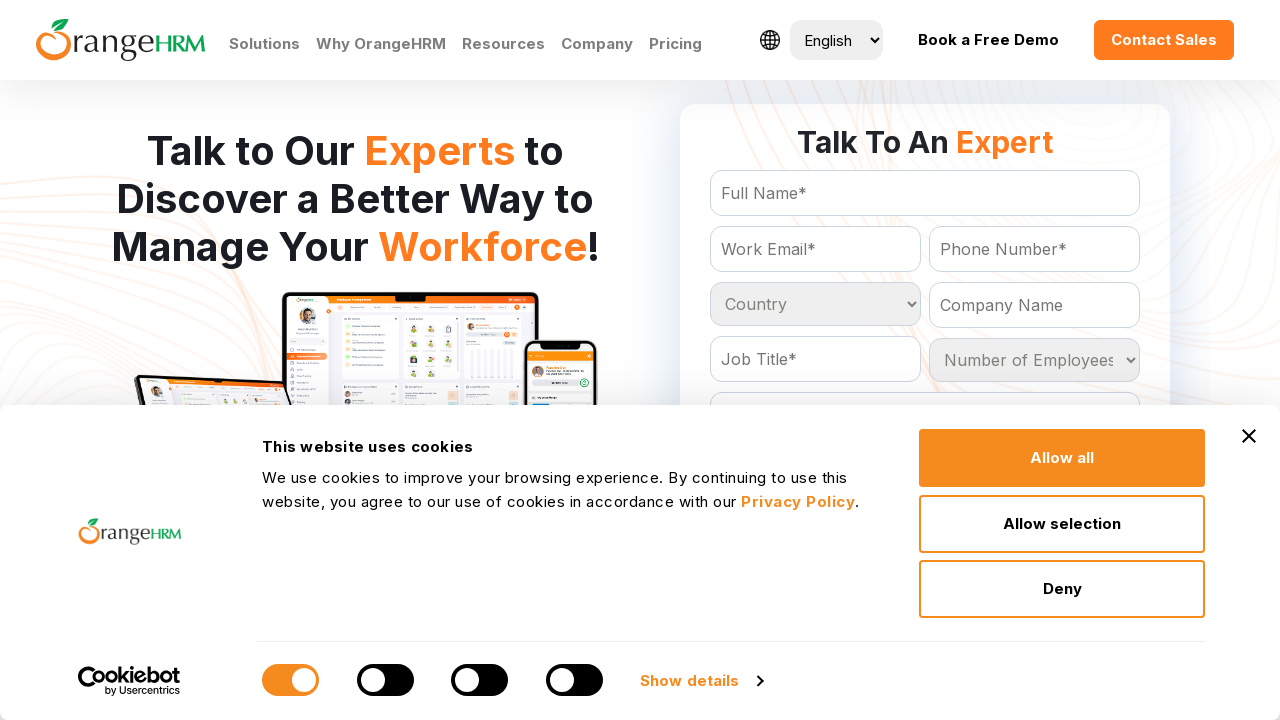

Processed country option: Bolivia
	
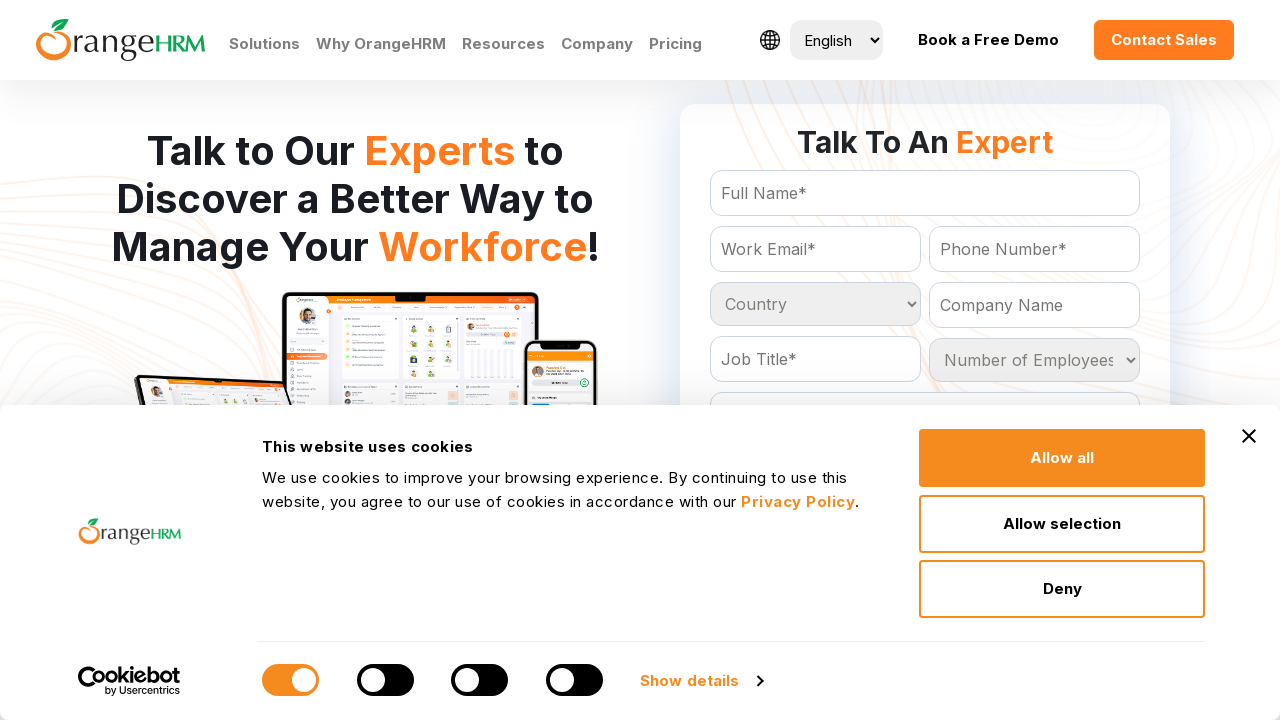

Processed country option: Bosnia and Herzegowina
	
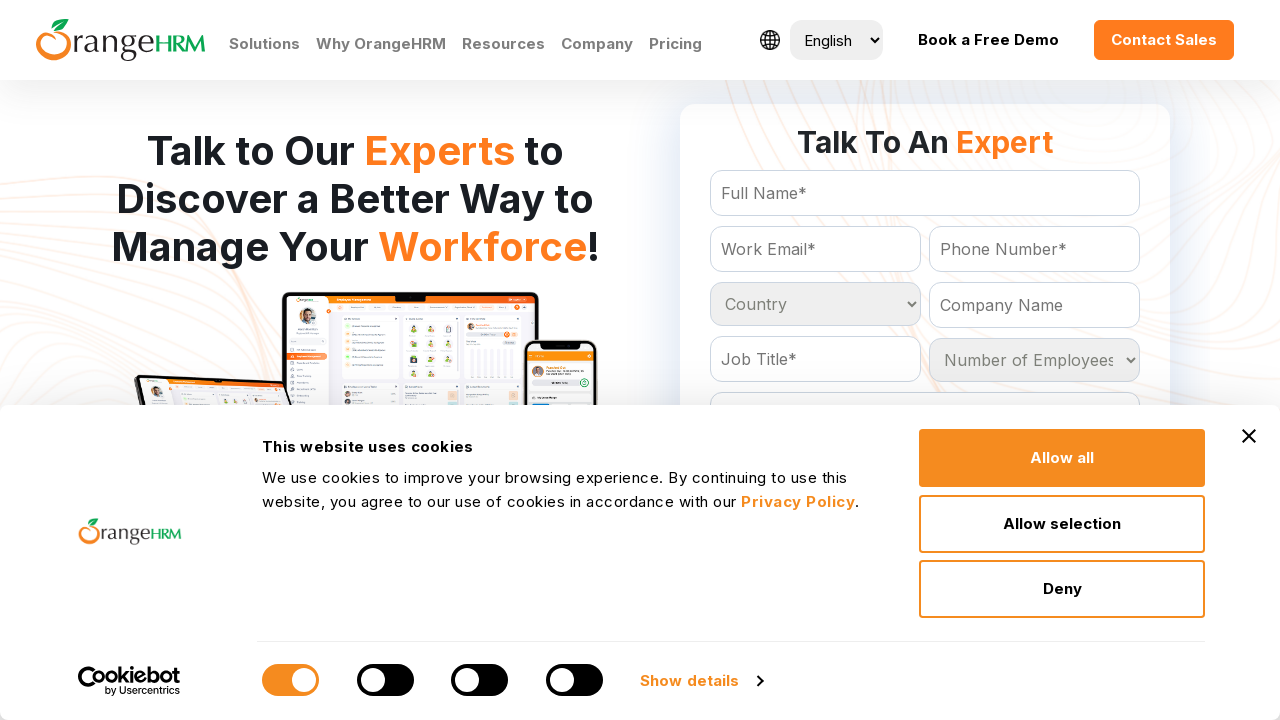

Processed country option: Botswana
	
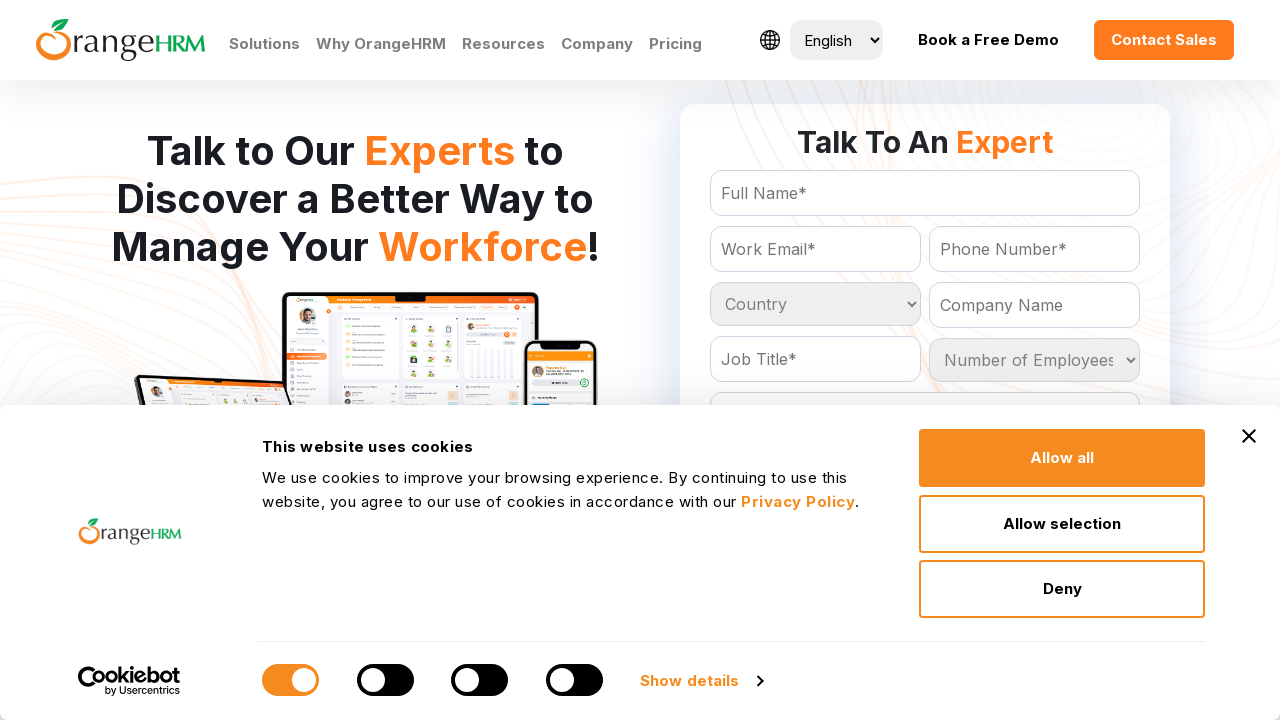

Processed country option: Bouvet Island
	
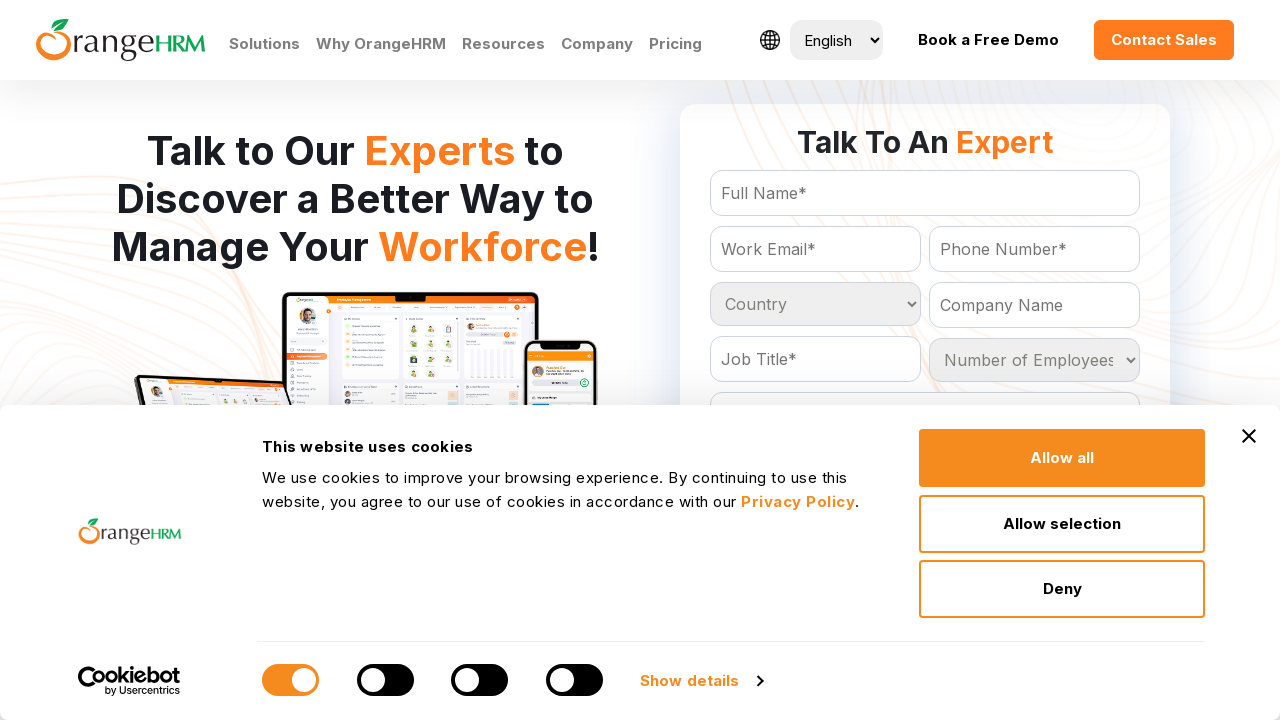

Processed country option: Brazil
	
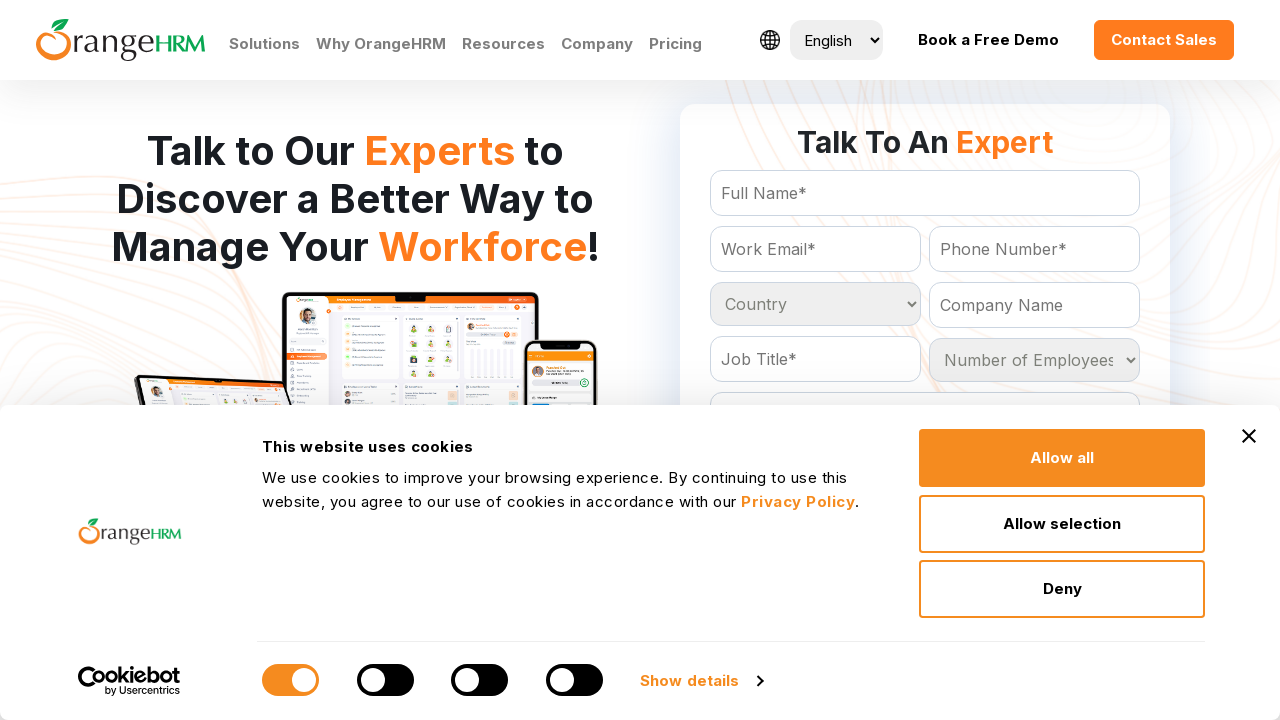

Processed country option: Brunei Darussalam
	
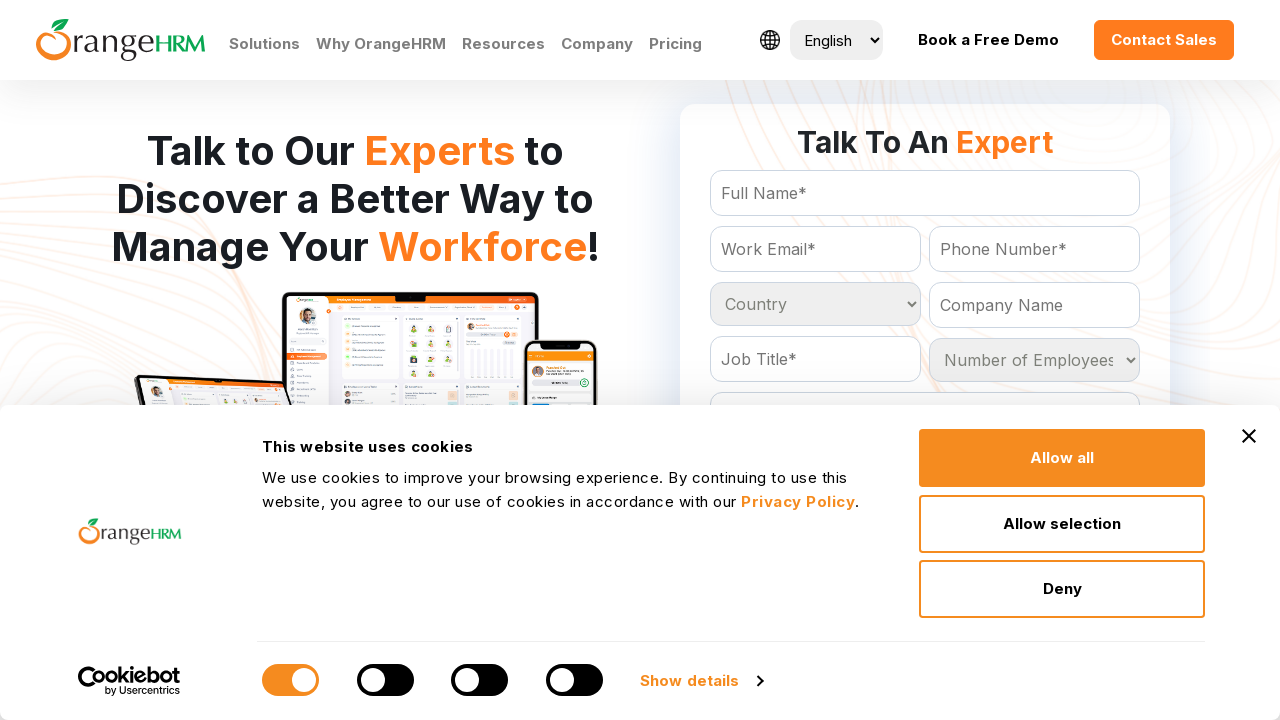

Processed country option: Bulgaria
	
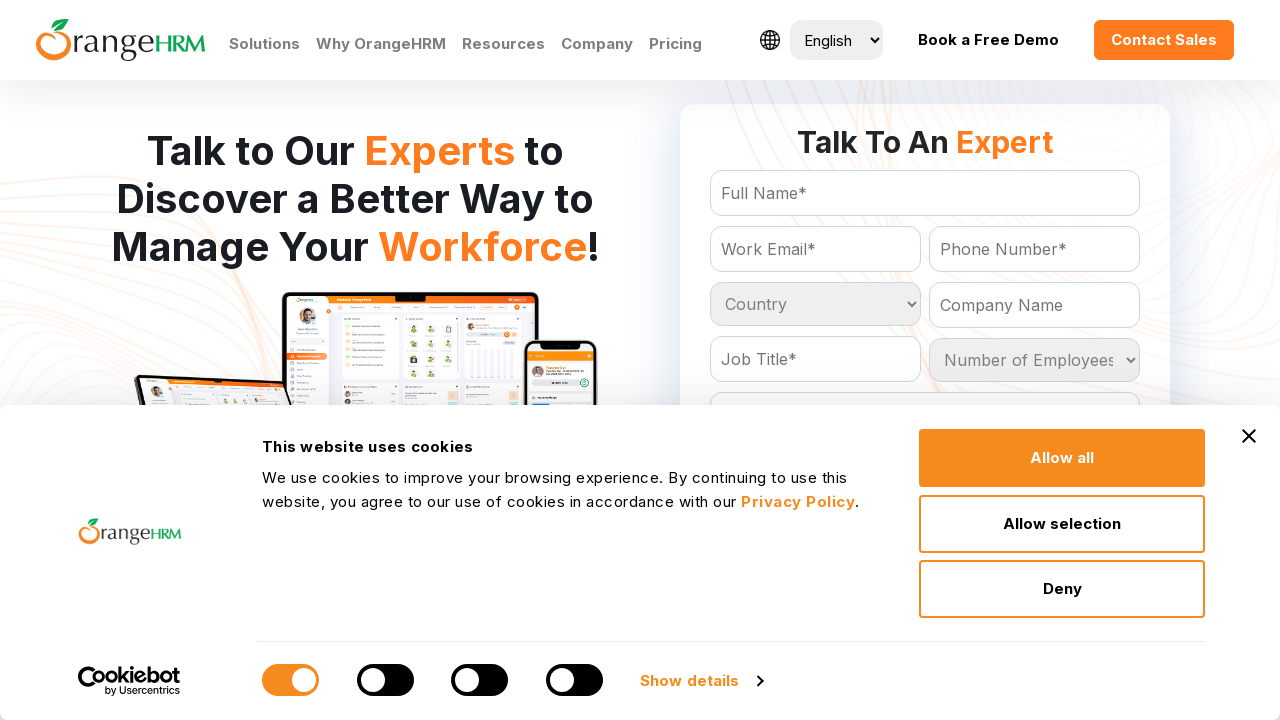

Processed country option: Burkina Faso
	
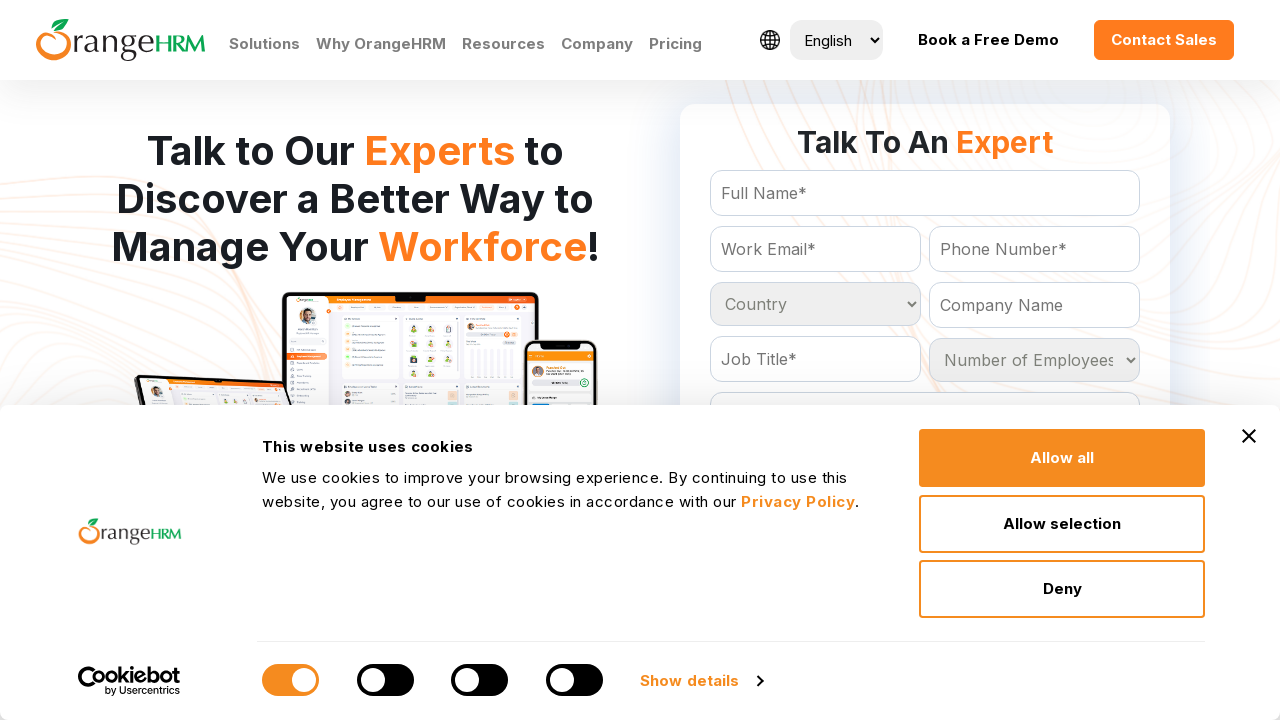

Processed country option: Burundi
	
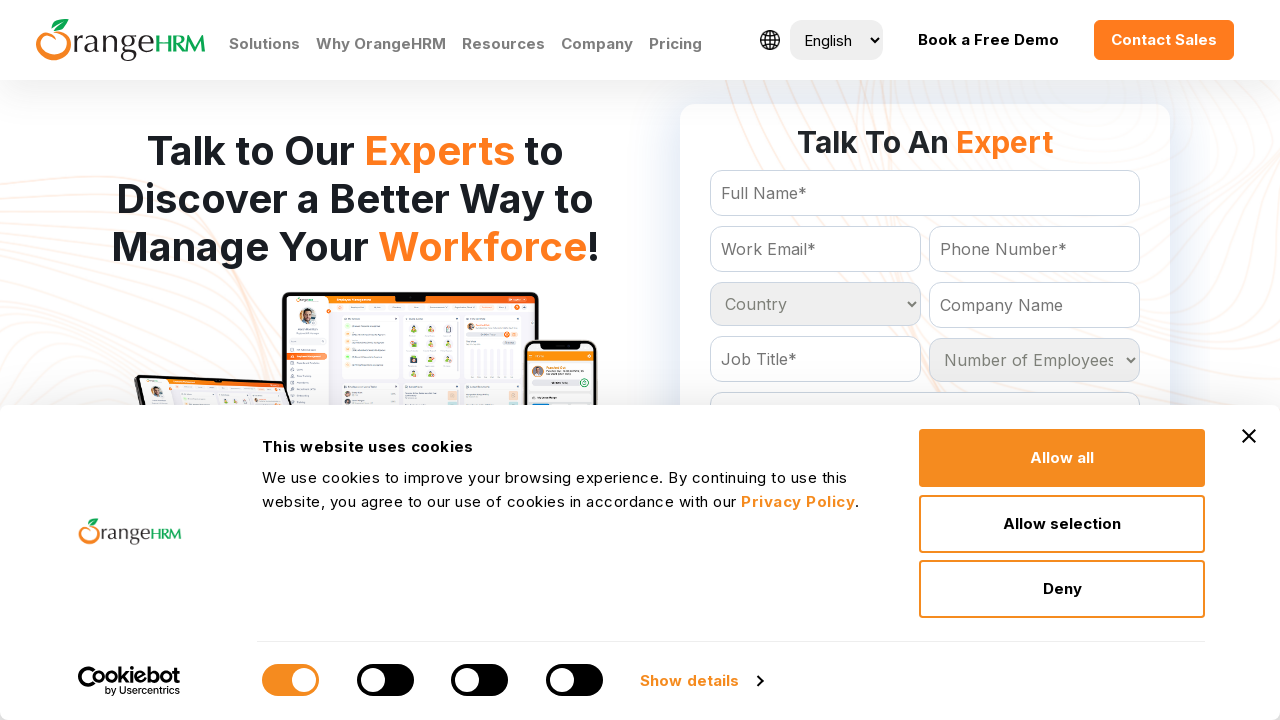

Processed country option: Cambodia
	
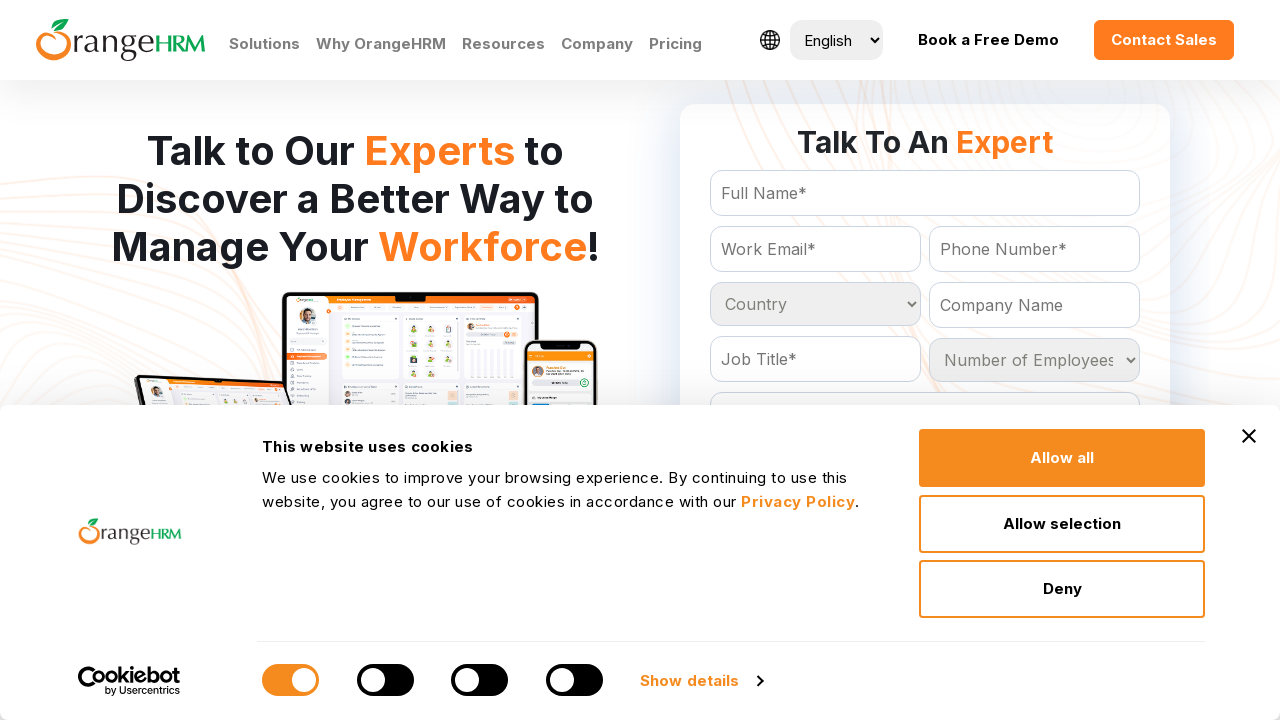

Processed country option: Cameroon
	
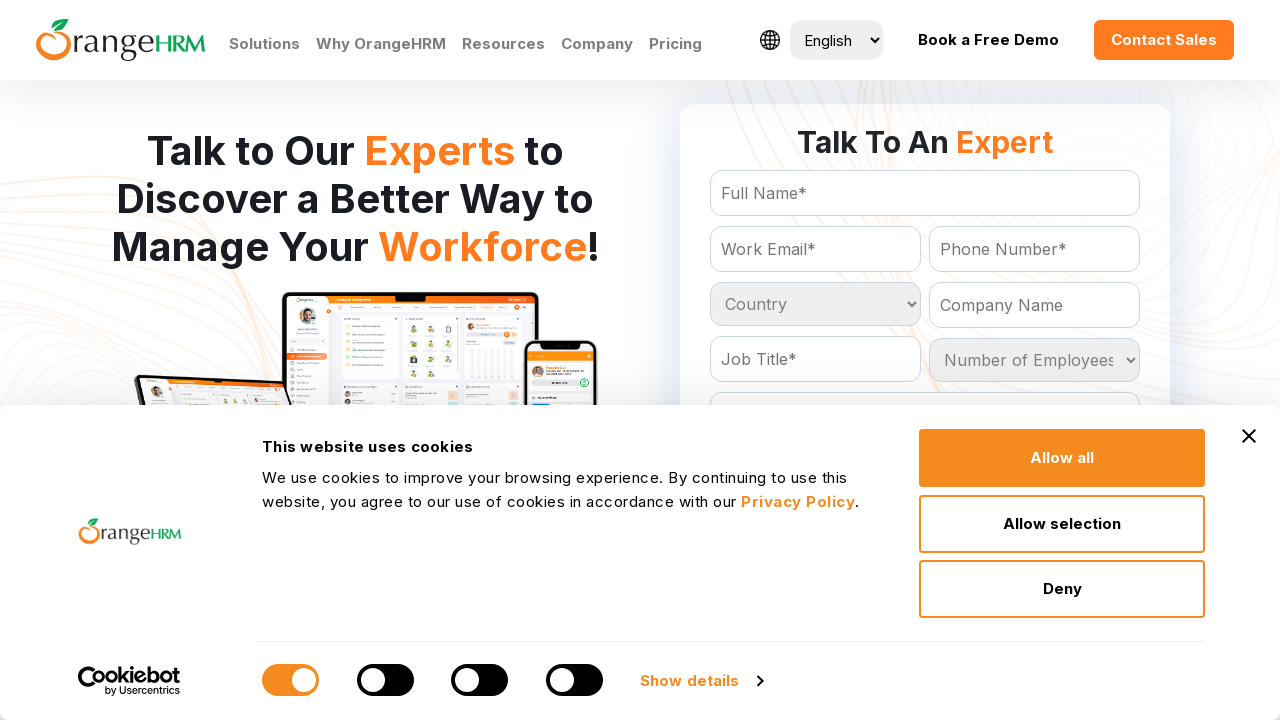

Processed country option: Canada
	
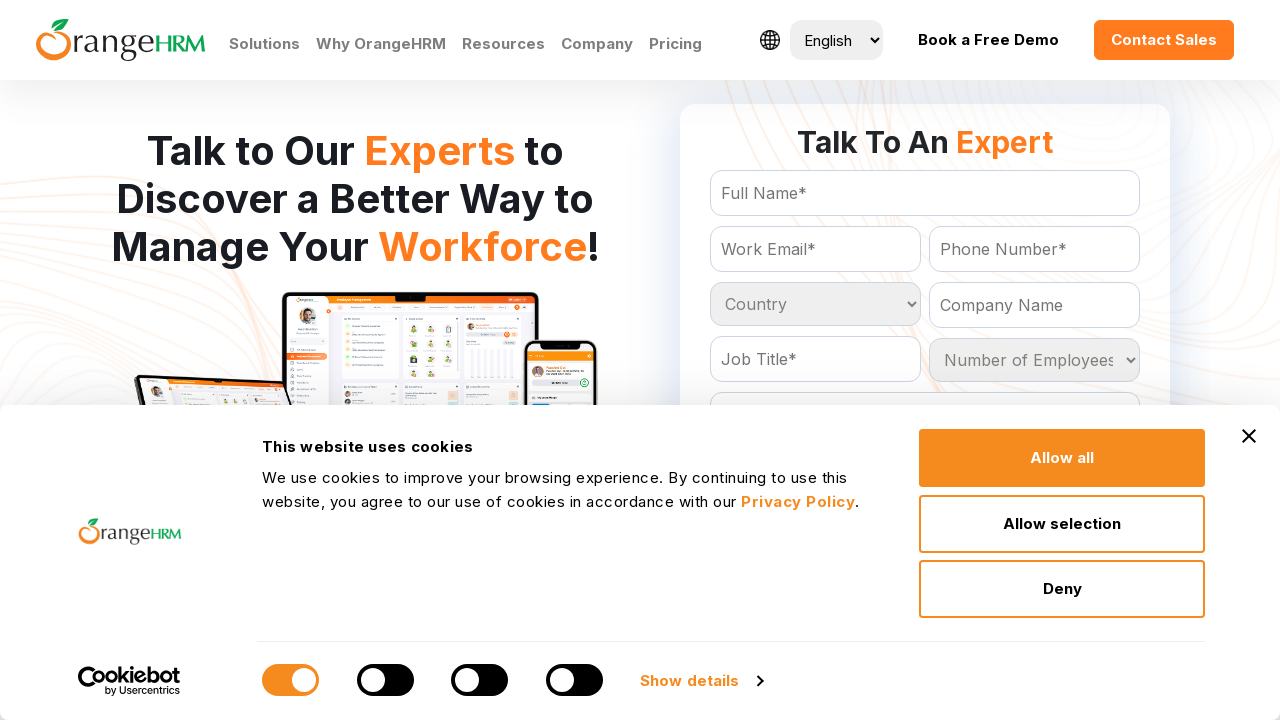

Processed country option: Cape Verde
	
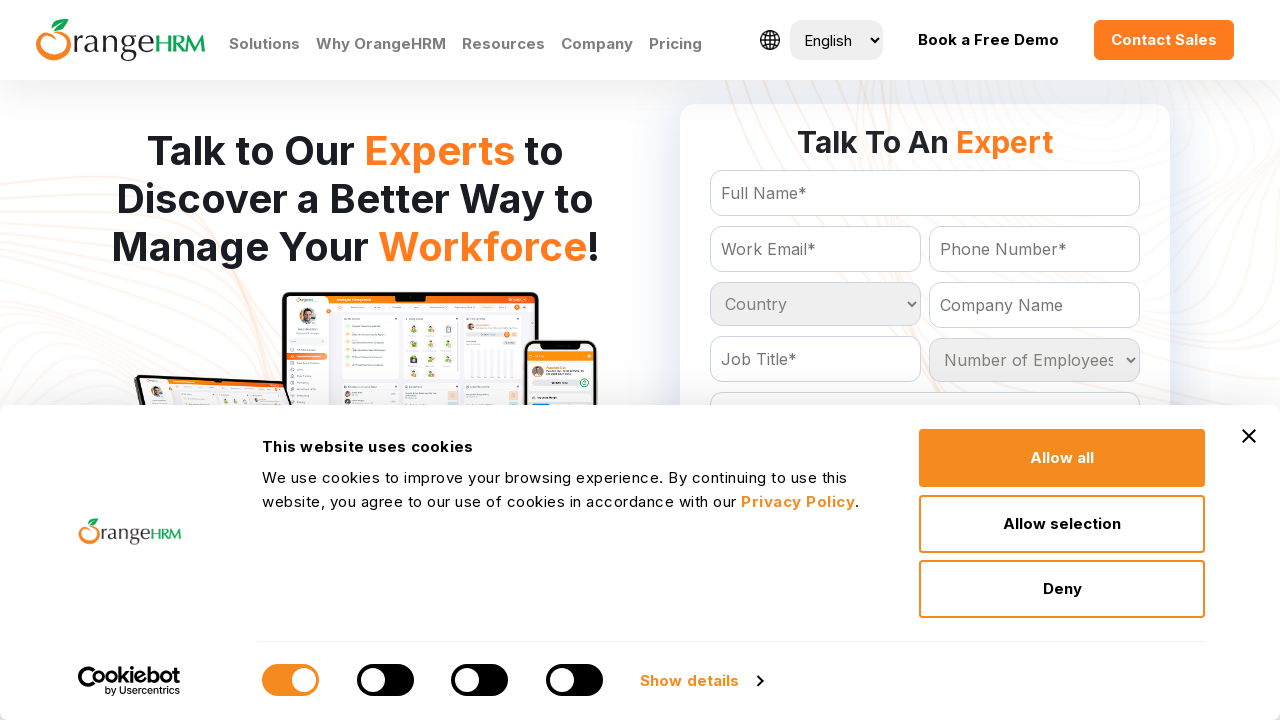

Processed country option: Cayman Islands
	
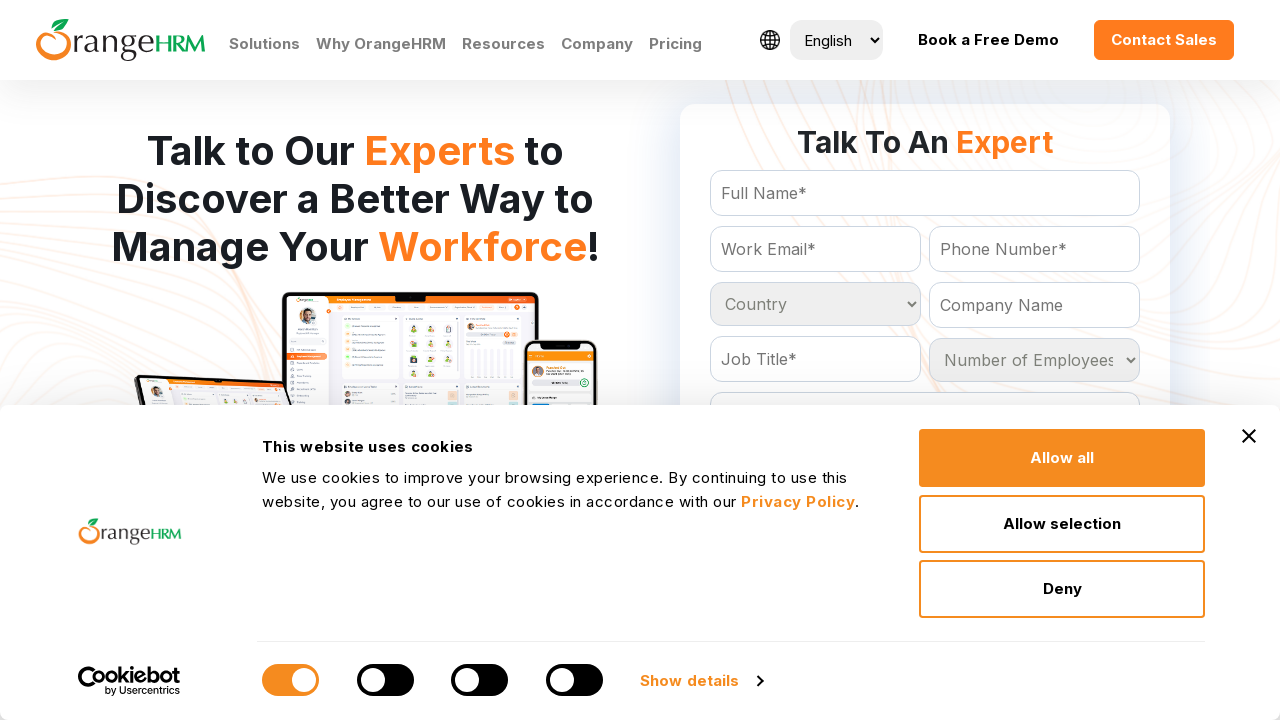

Processed country option: Central African Republic
	
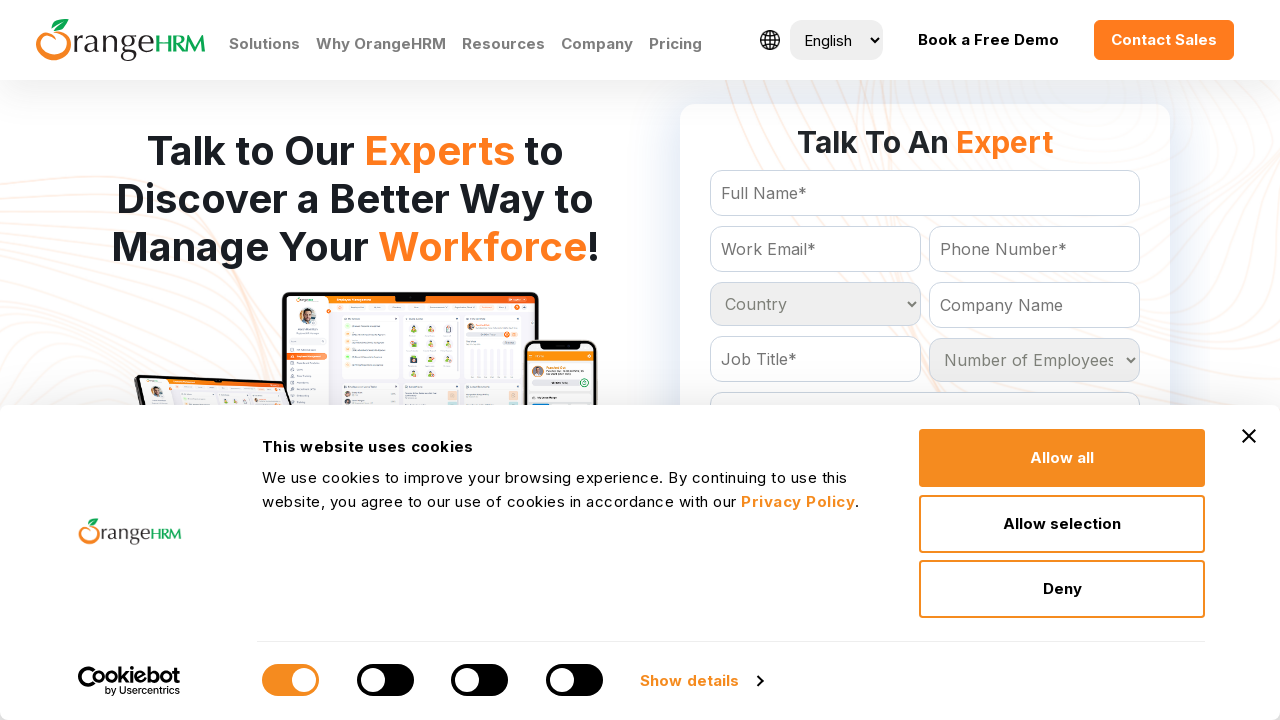

Processed country option: Chad
	
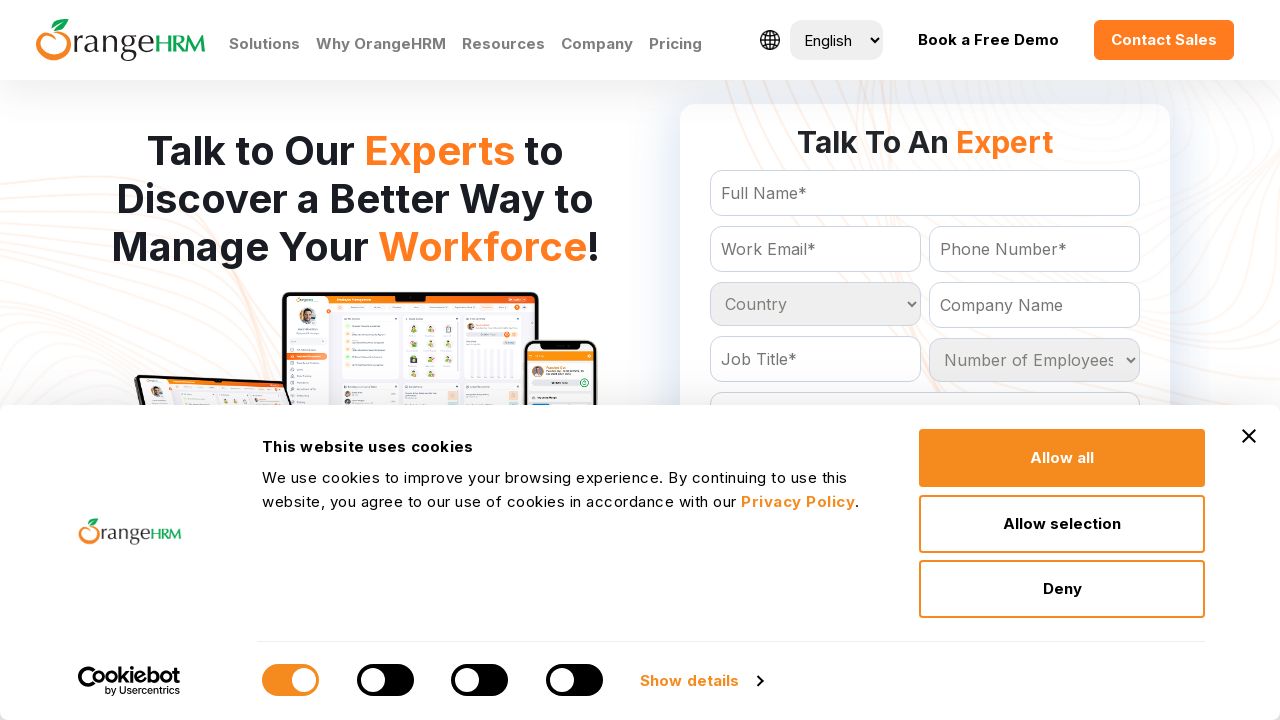

Processed country option: Chile
	
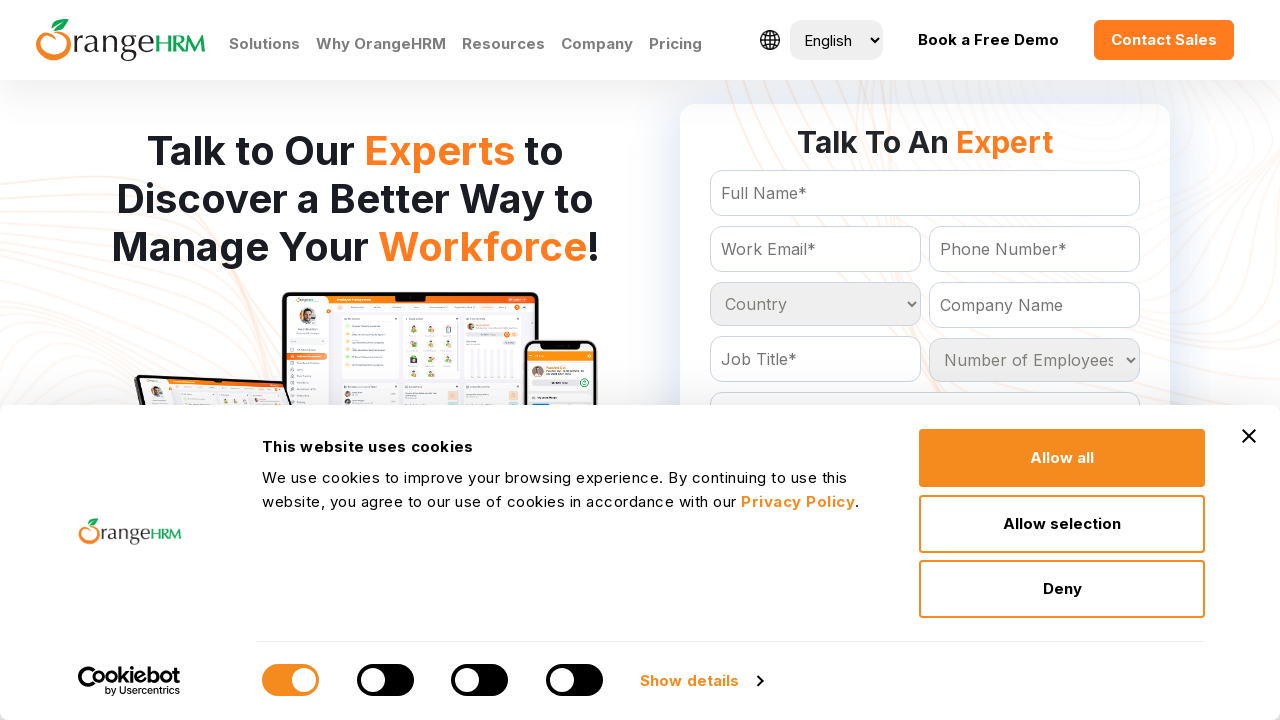

Processed country option: China
	
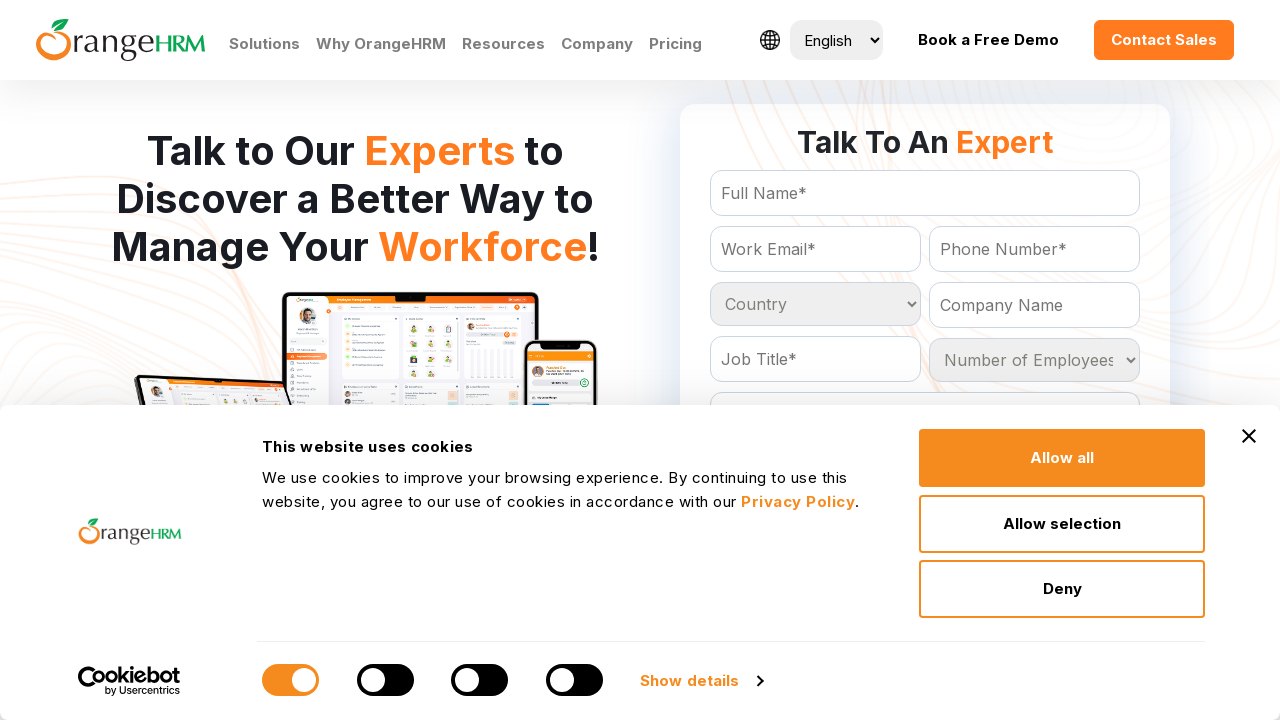

Processed country option: Christmas Island
	
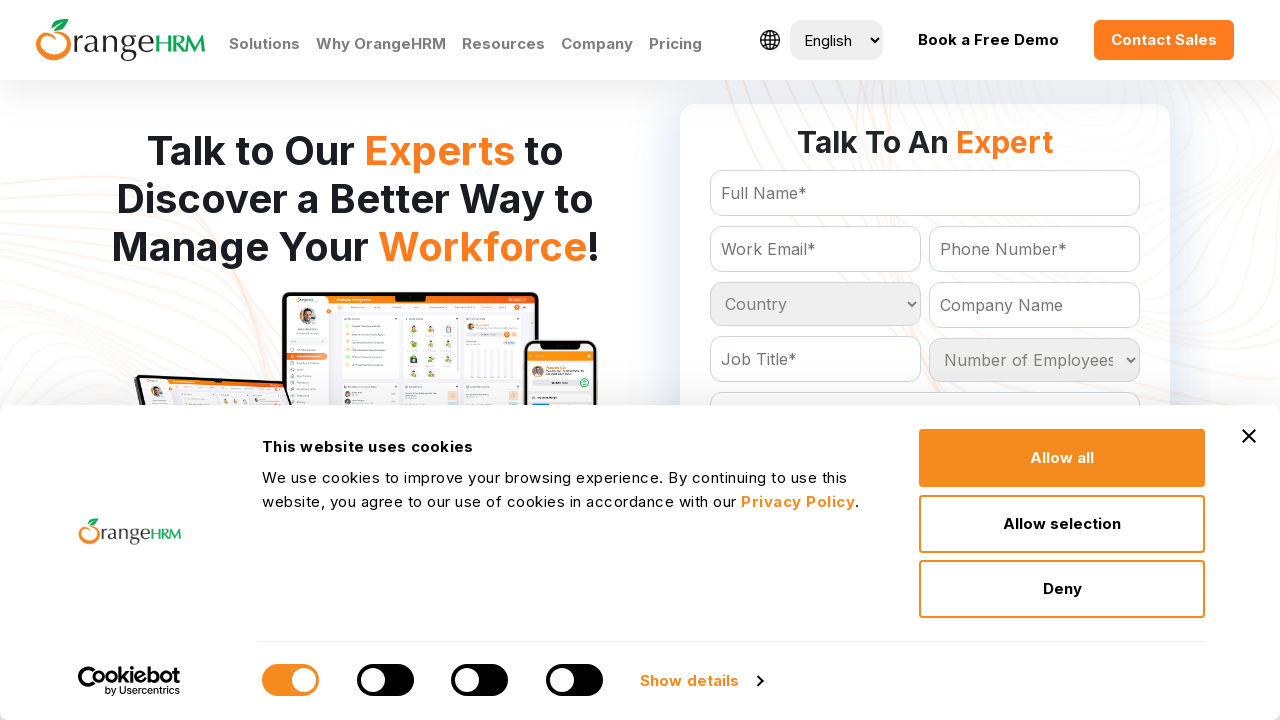

Processed country option: Cocos (Keeling) Islands
	
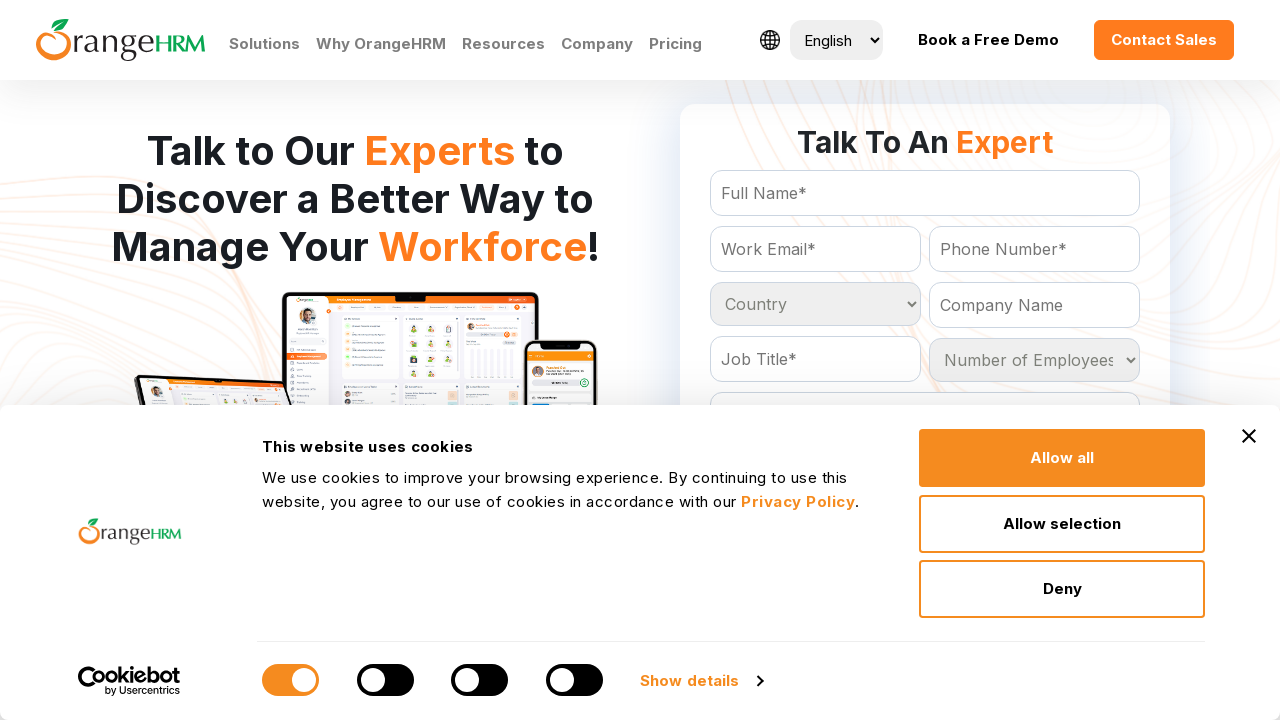

Processed country option: Colombia
	
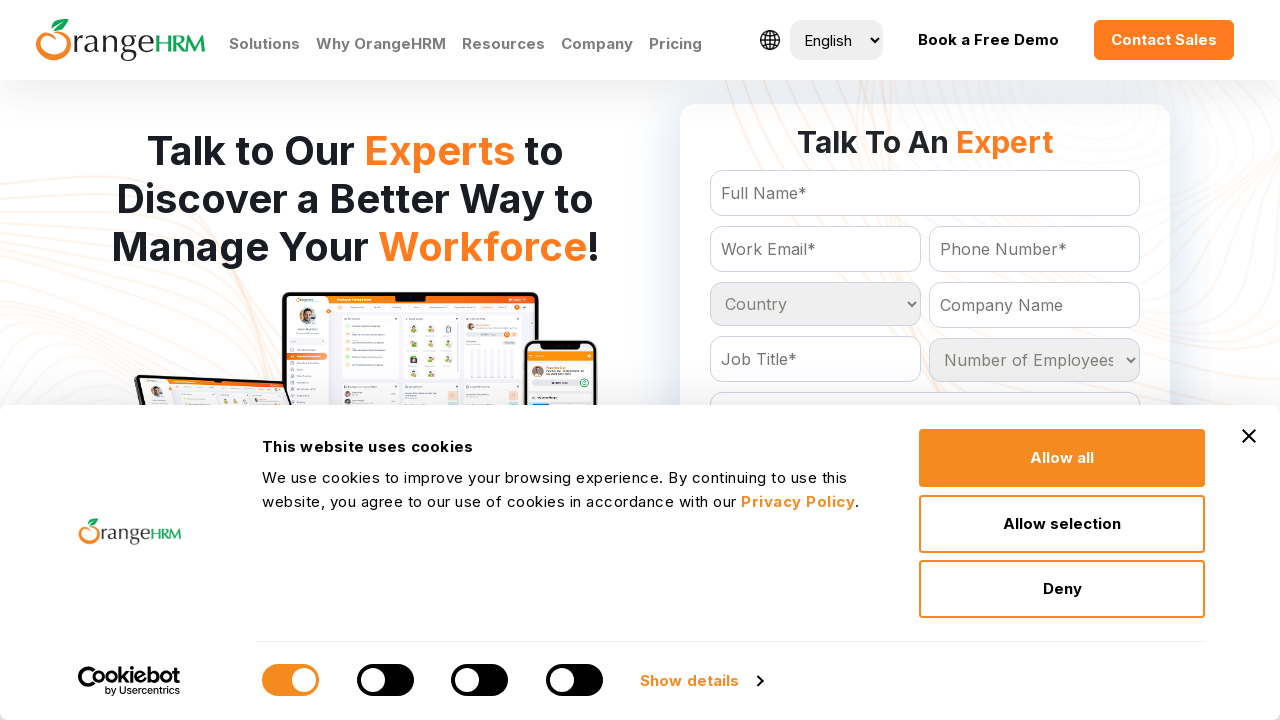

Processed country option: Comoros
	
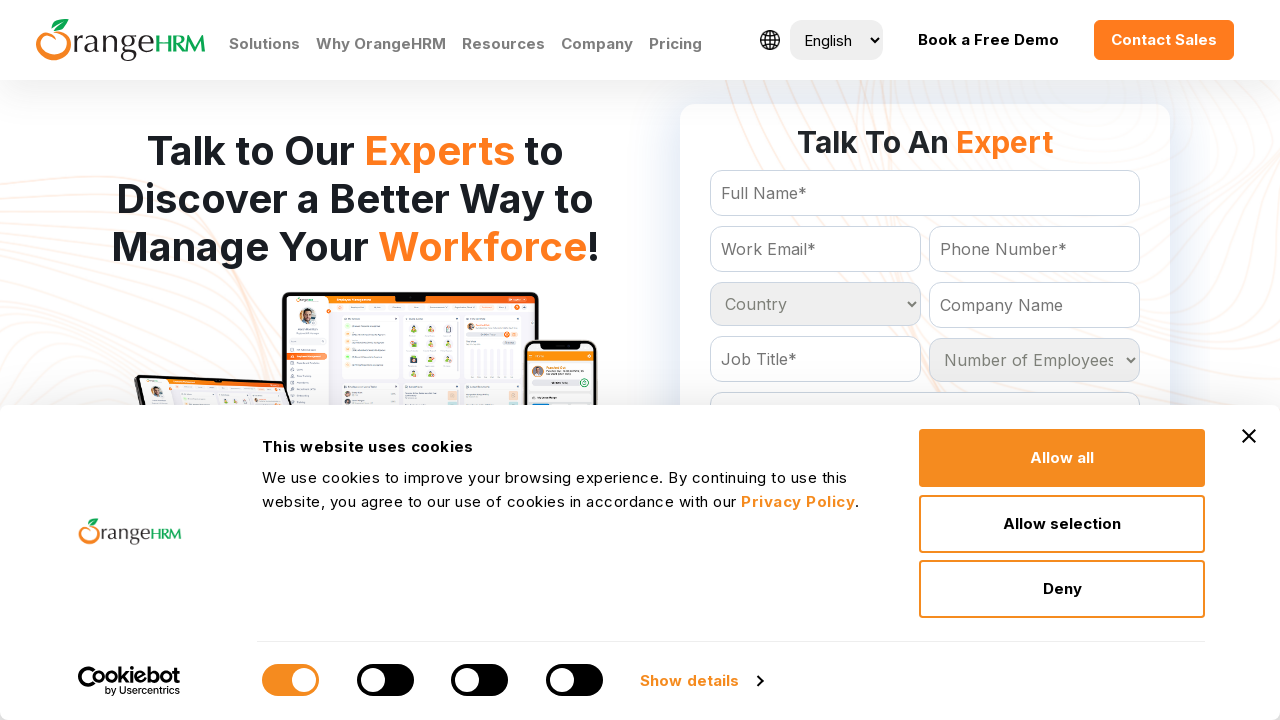

Processed country option: Congo
	
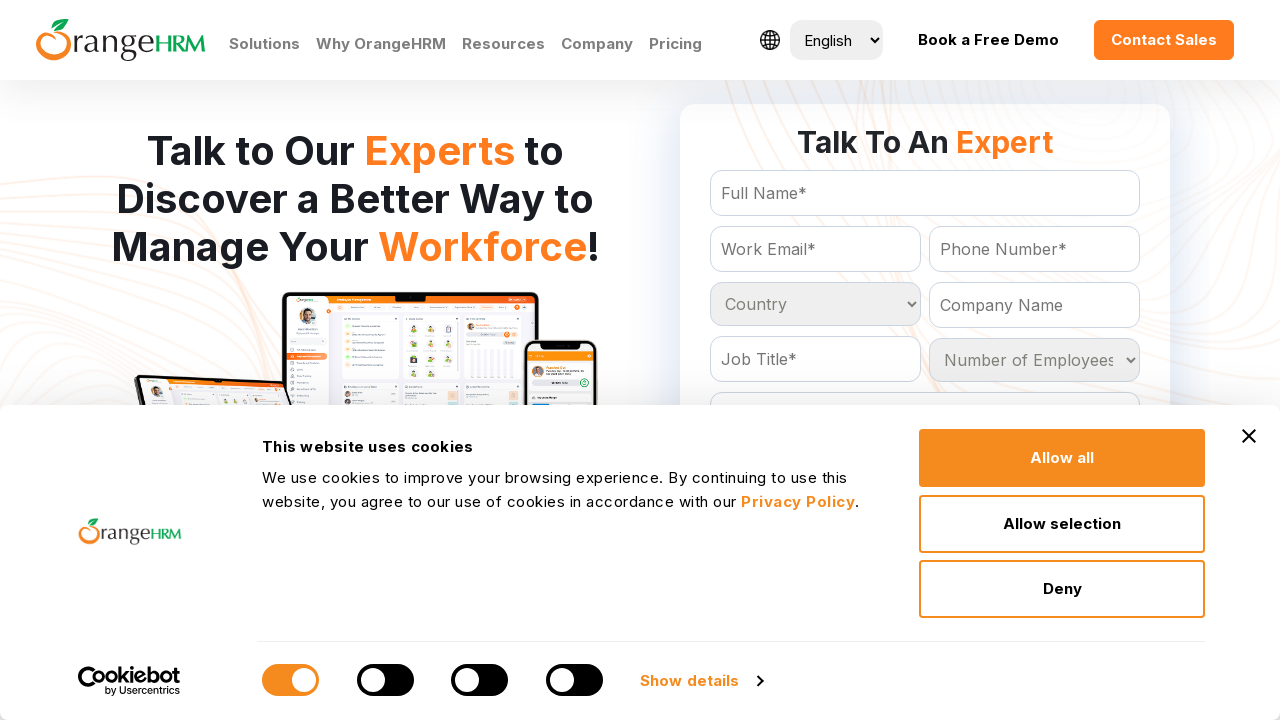

Processed country option: Cook Islands
	
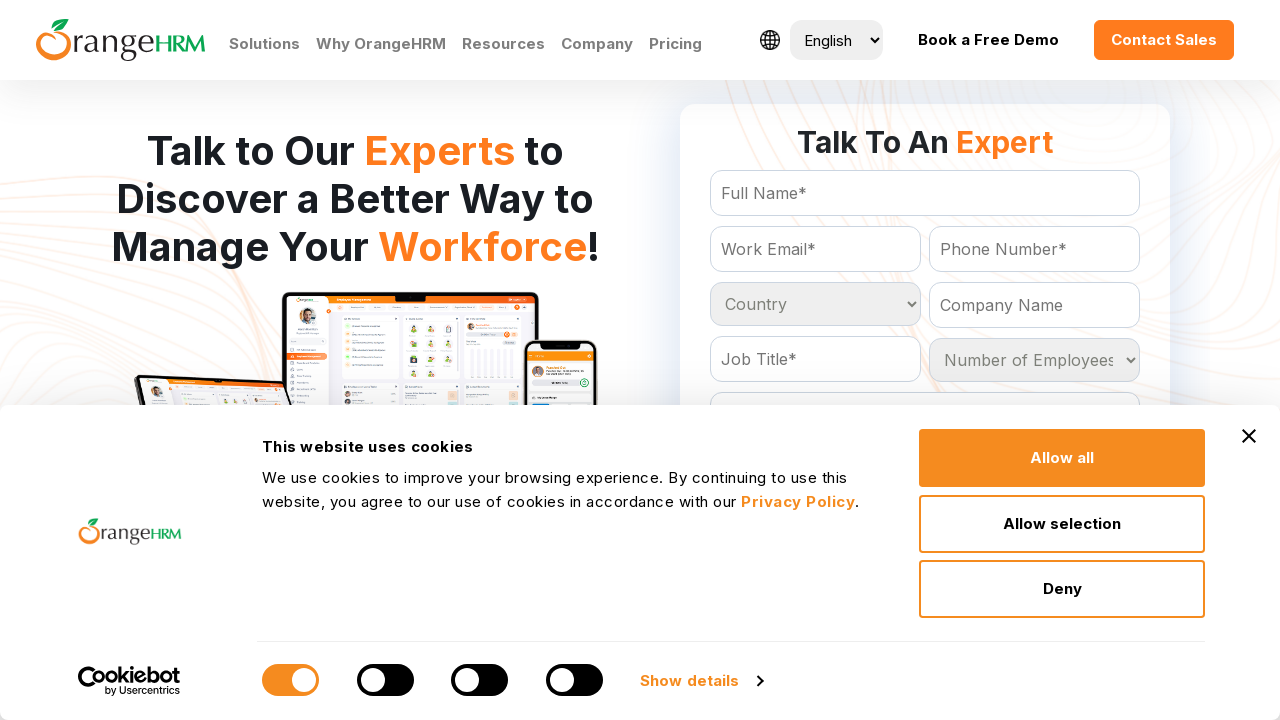

Processed country option: Costa Rica
	
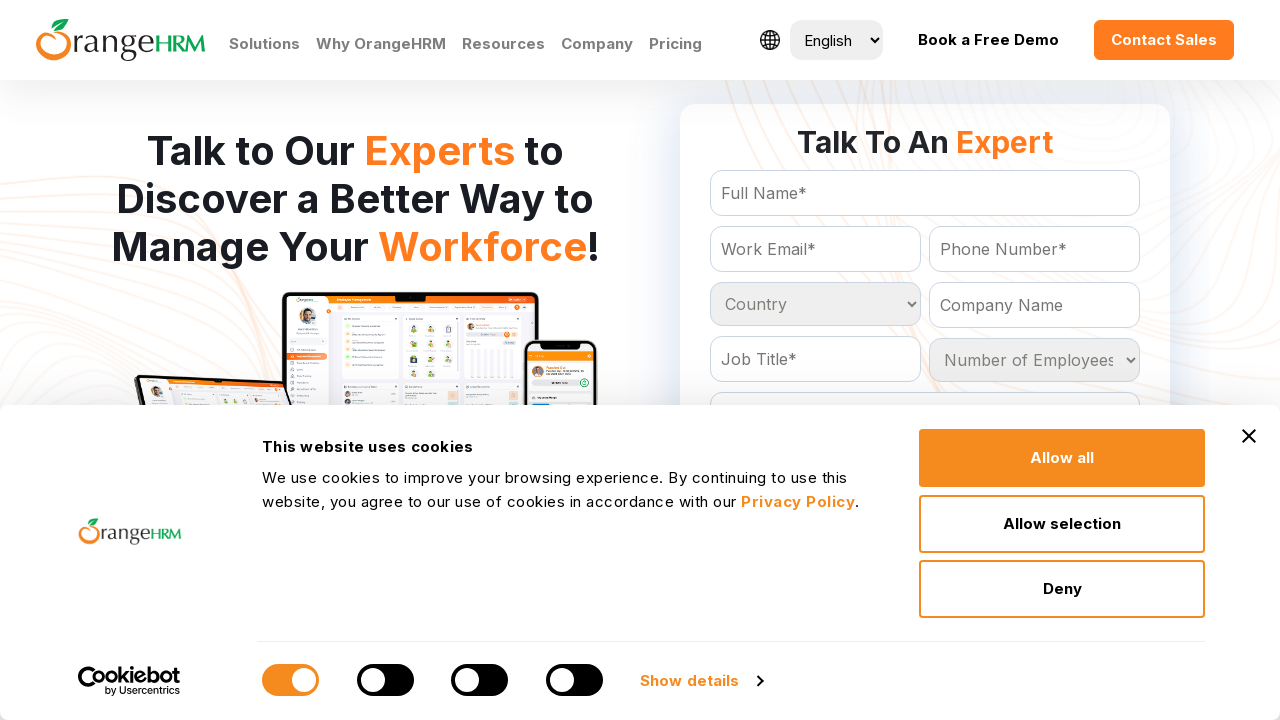

Processed country option: Cote D'Ivoire
	
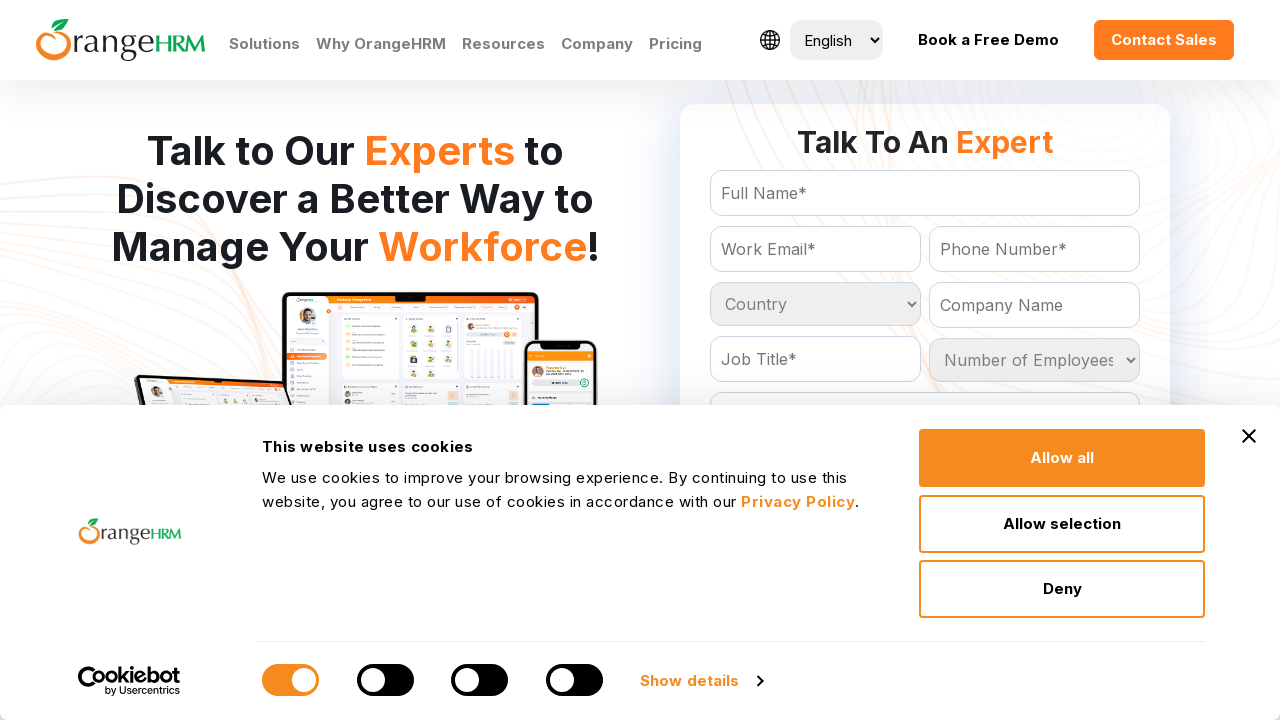

Processed country option: Croatia
	
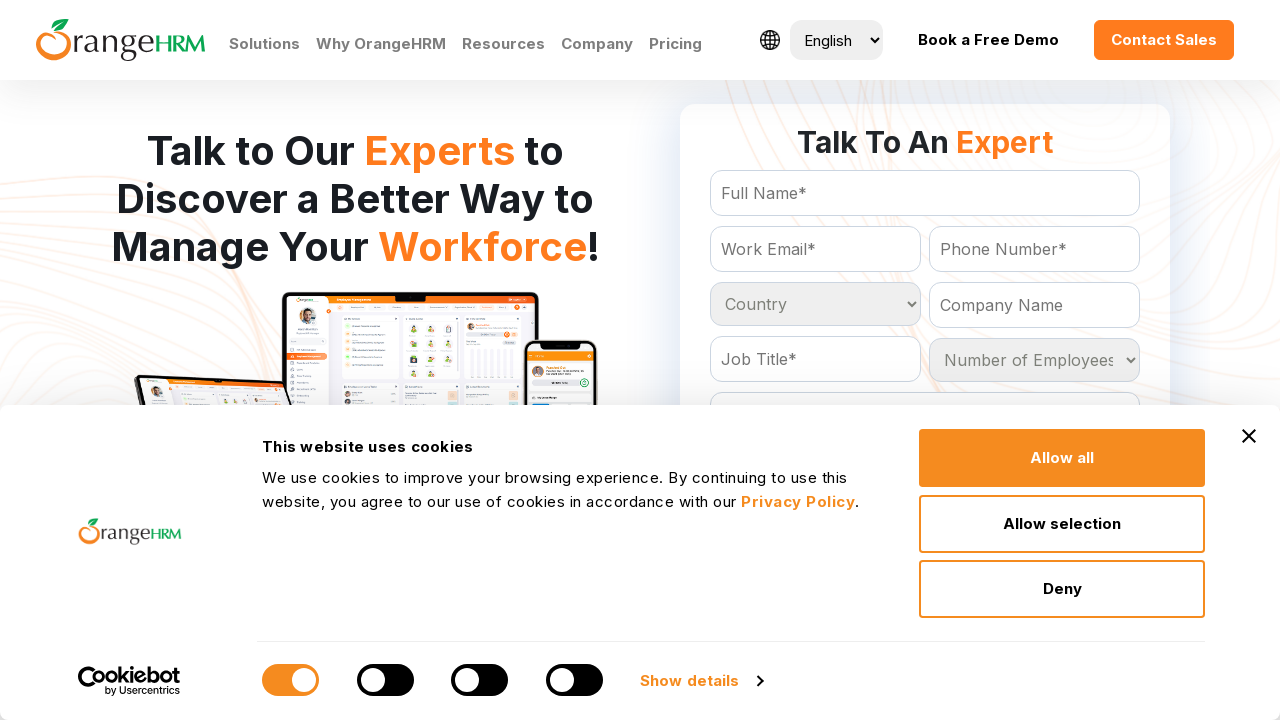

Processed country option: Cuba
	
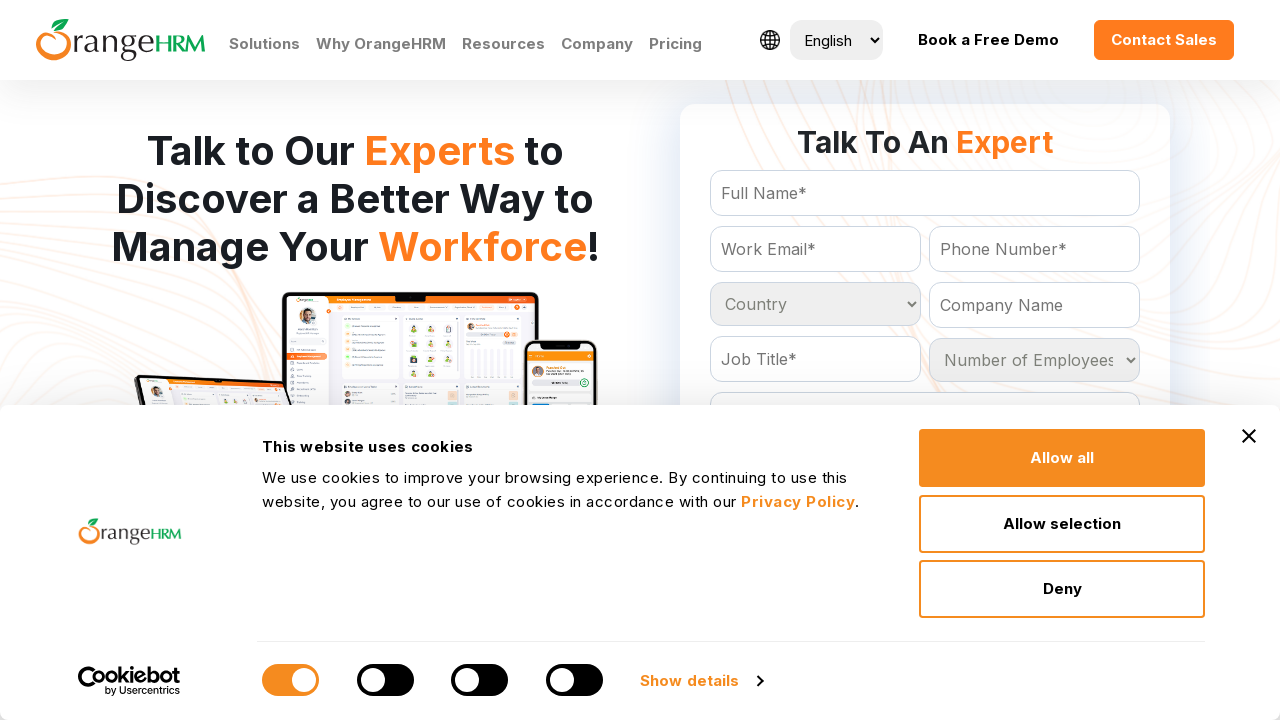

Processed country option: Cyprus
	
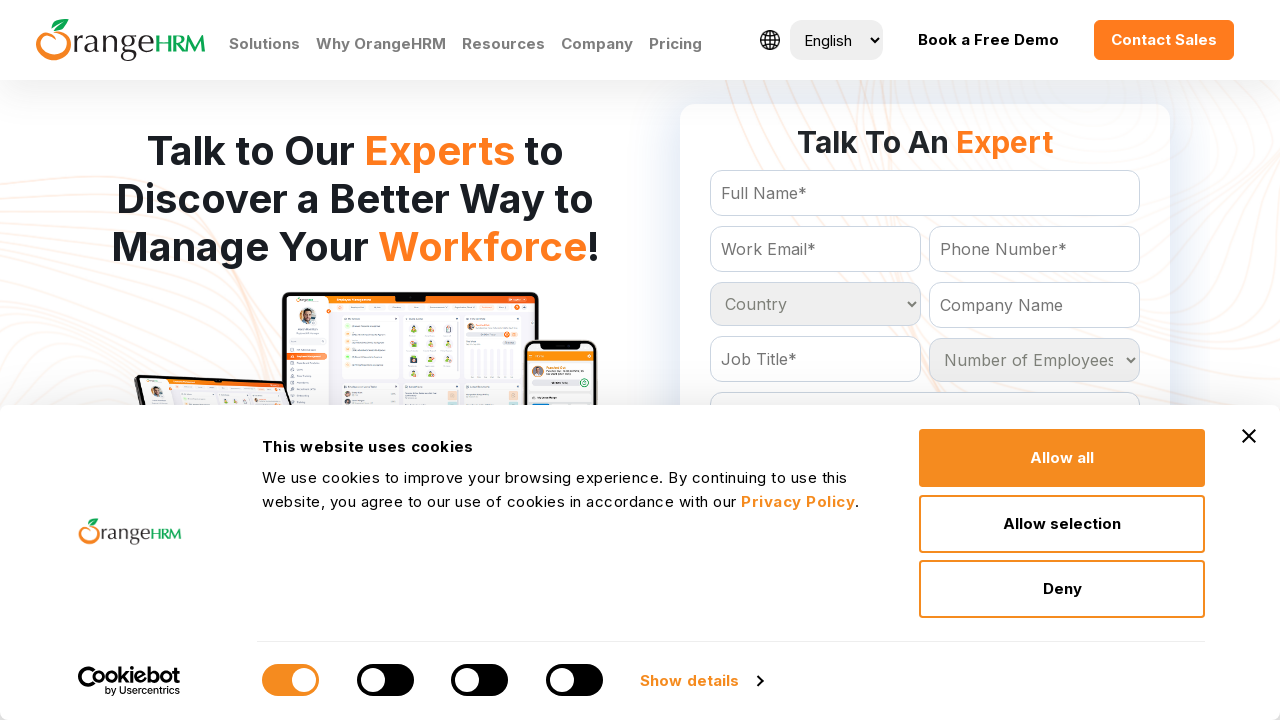

Processed country option: Czech Republic
	
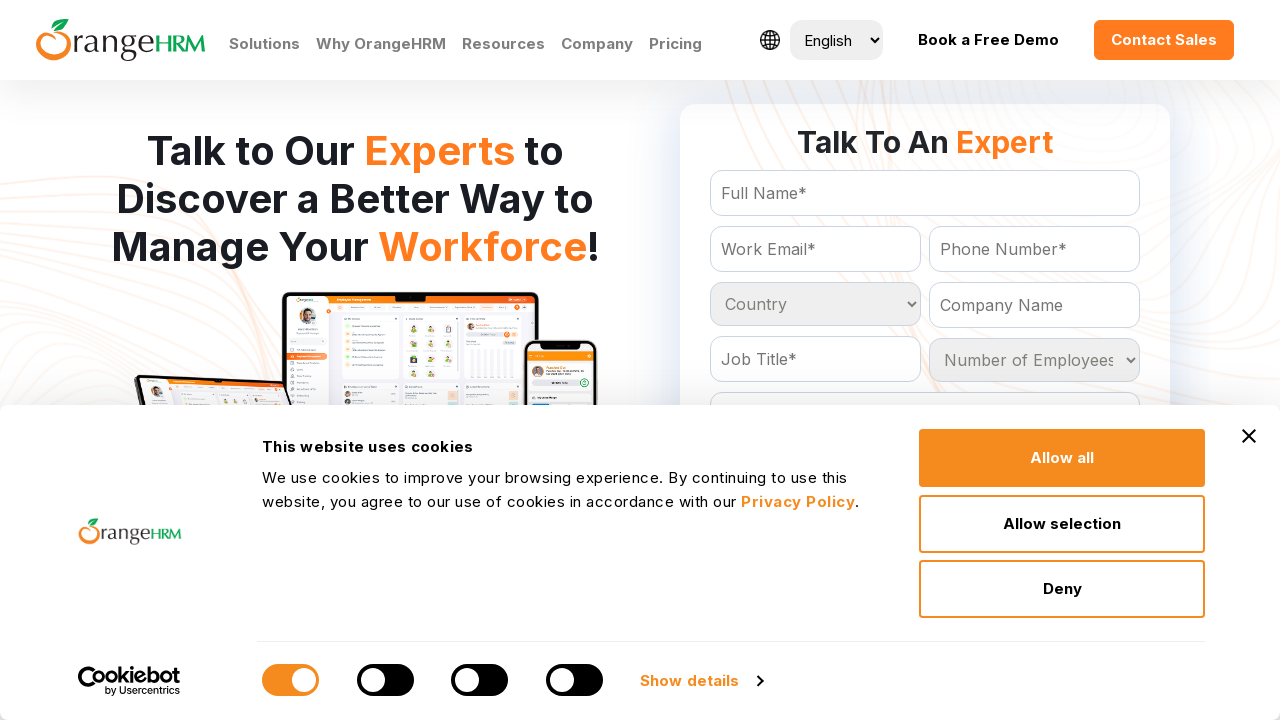

Processed country option: Denmark
	
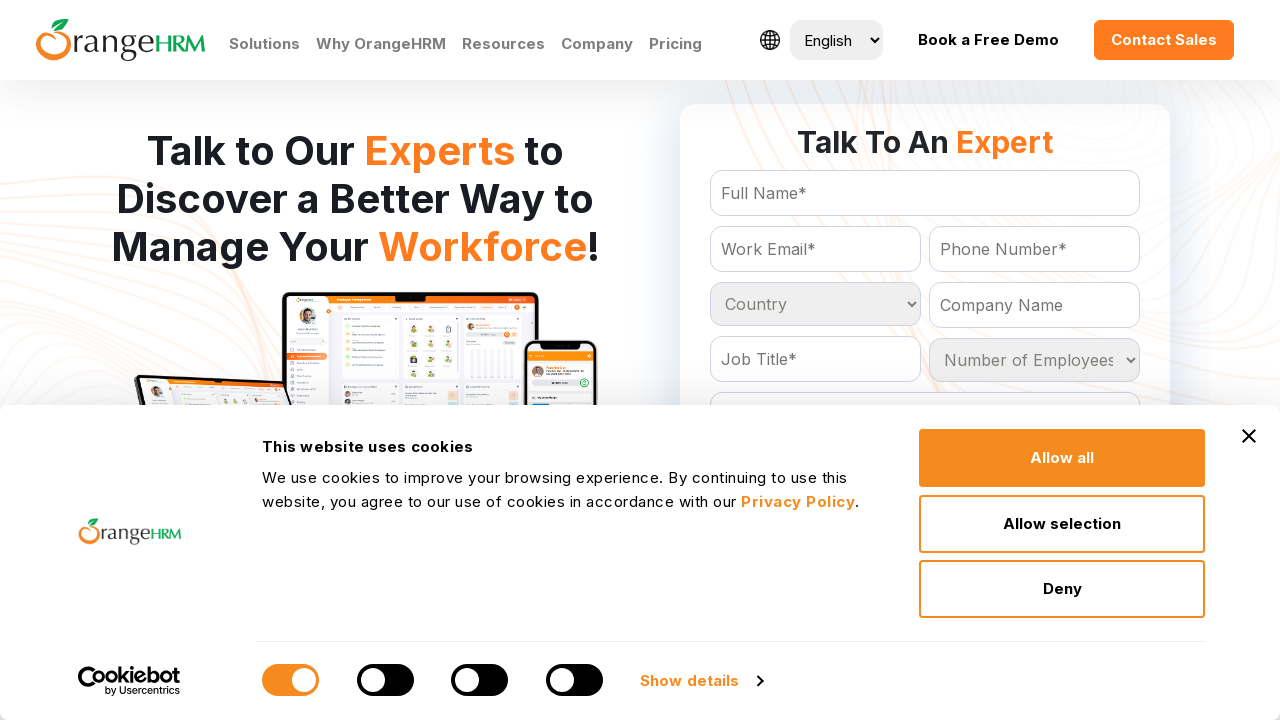

Processed country option: Djibouti
	
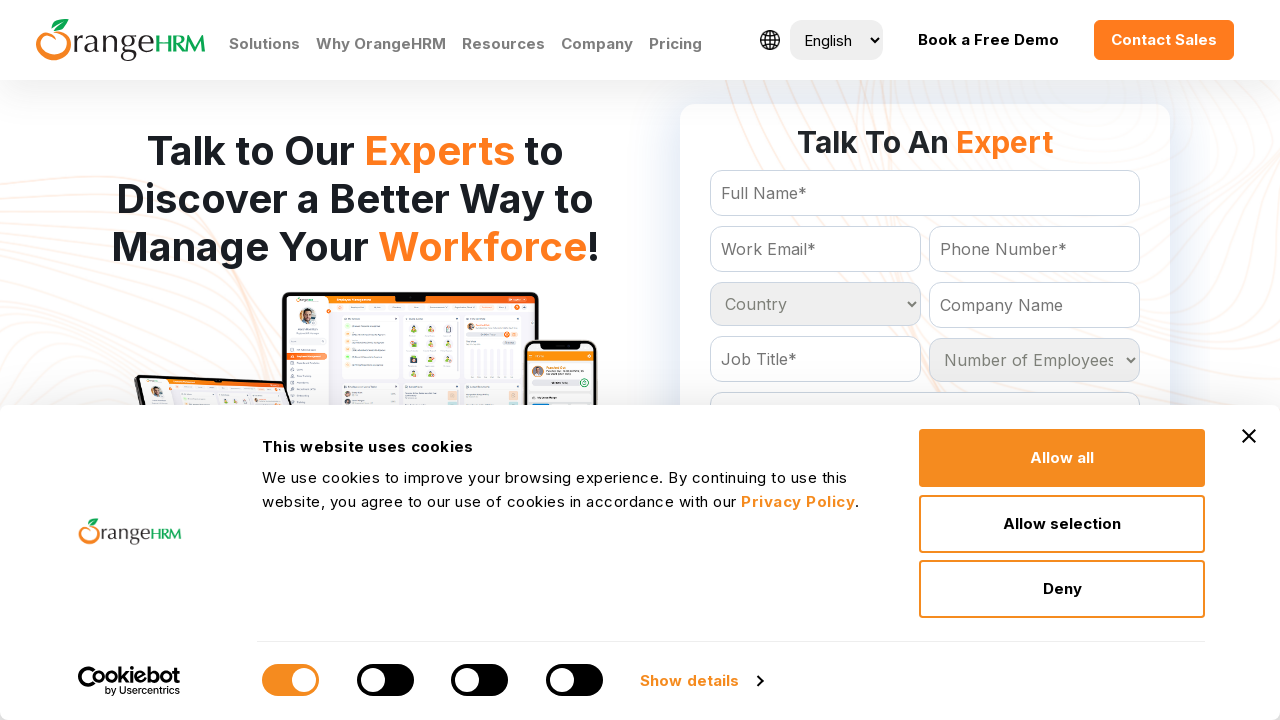

Processed country option: Dominica
	
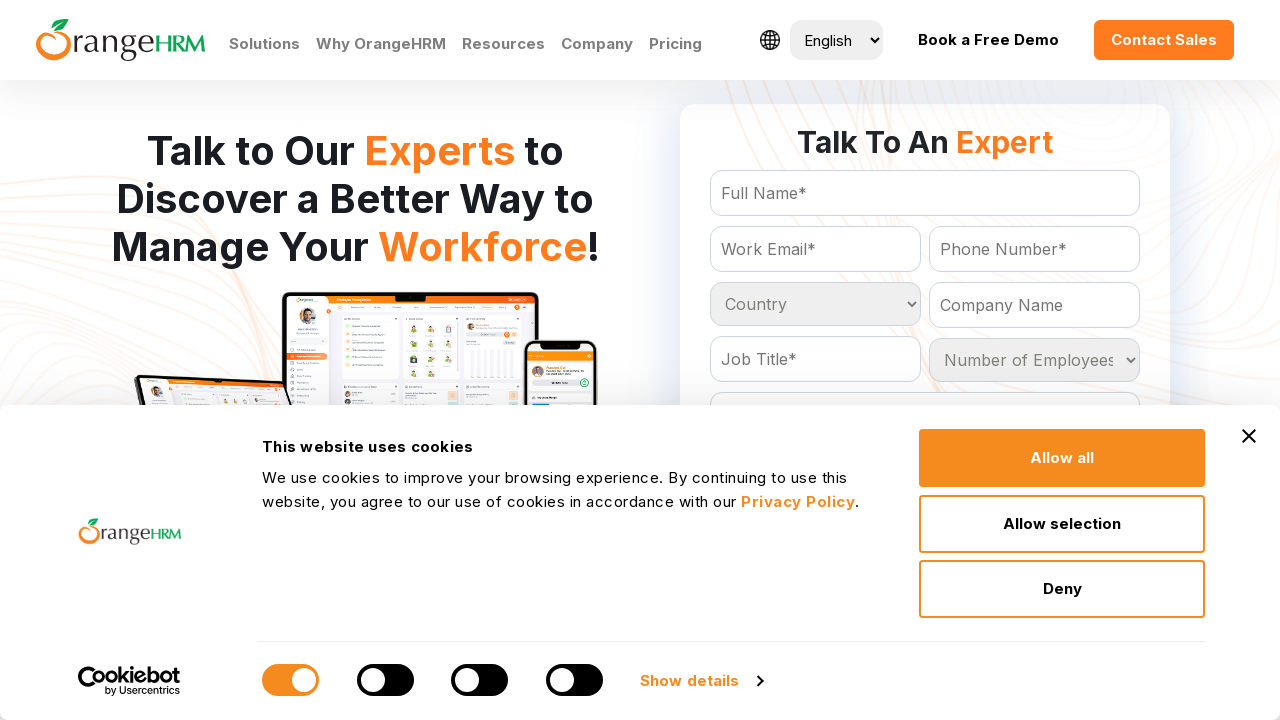

Processed country option: Dominican Republic
	
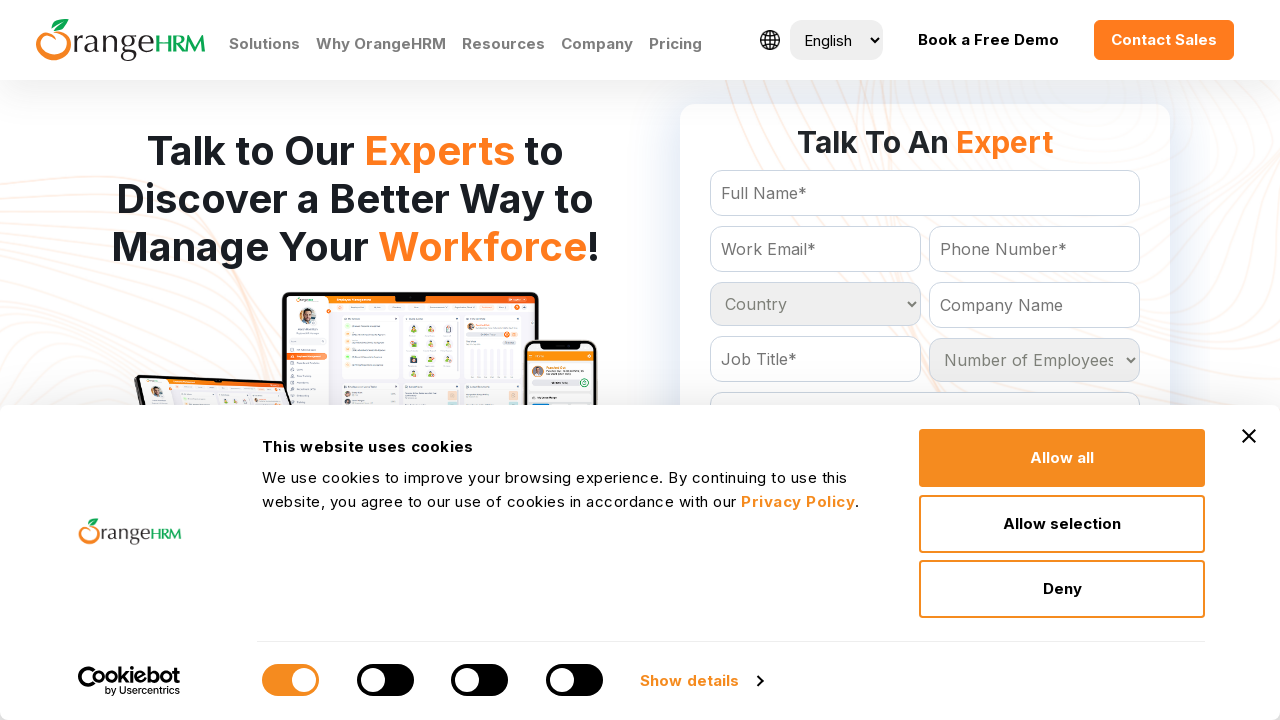

Processed country option: East Timor
	
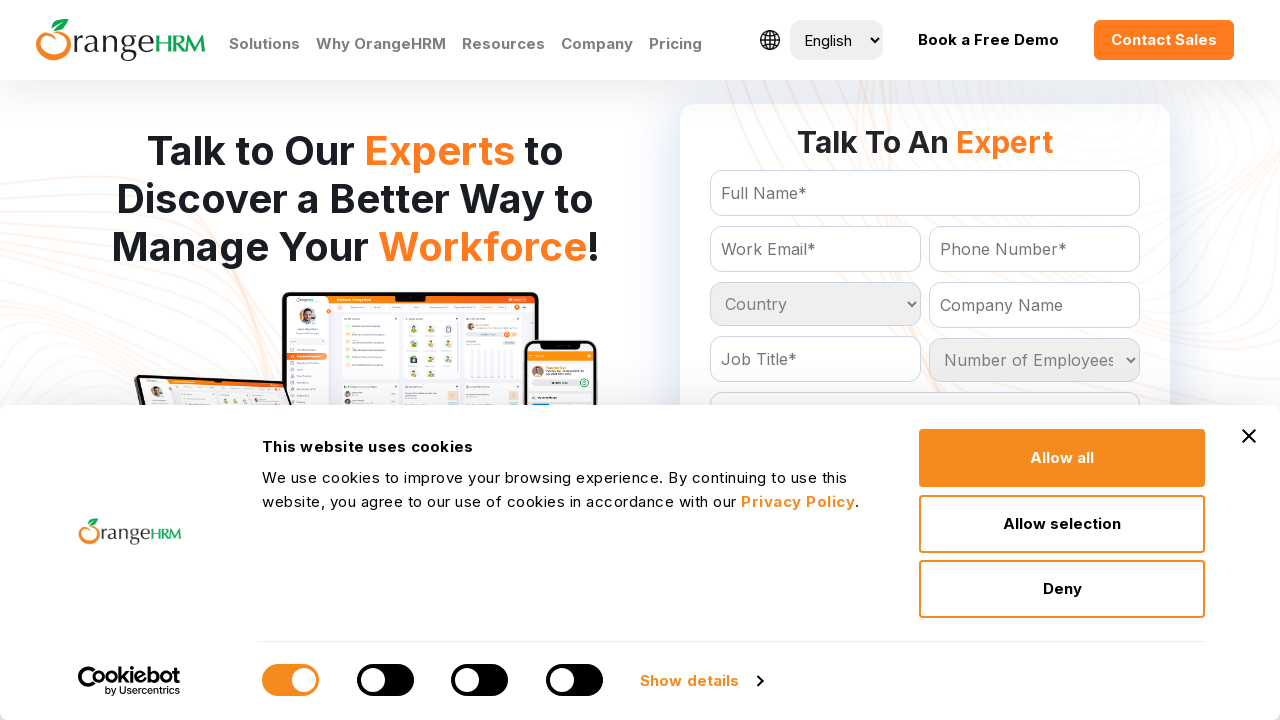

Processed country option: Ecuador
	
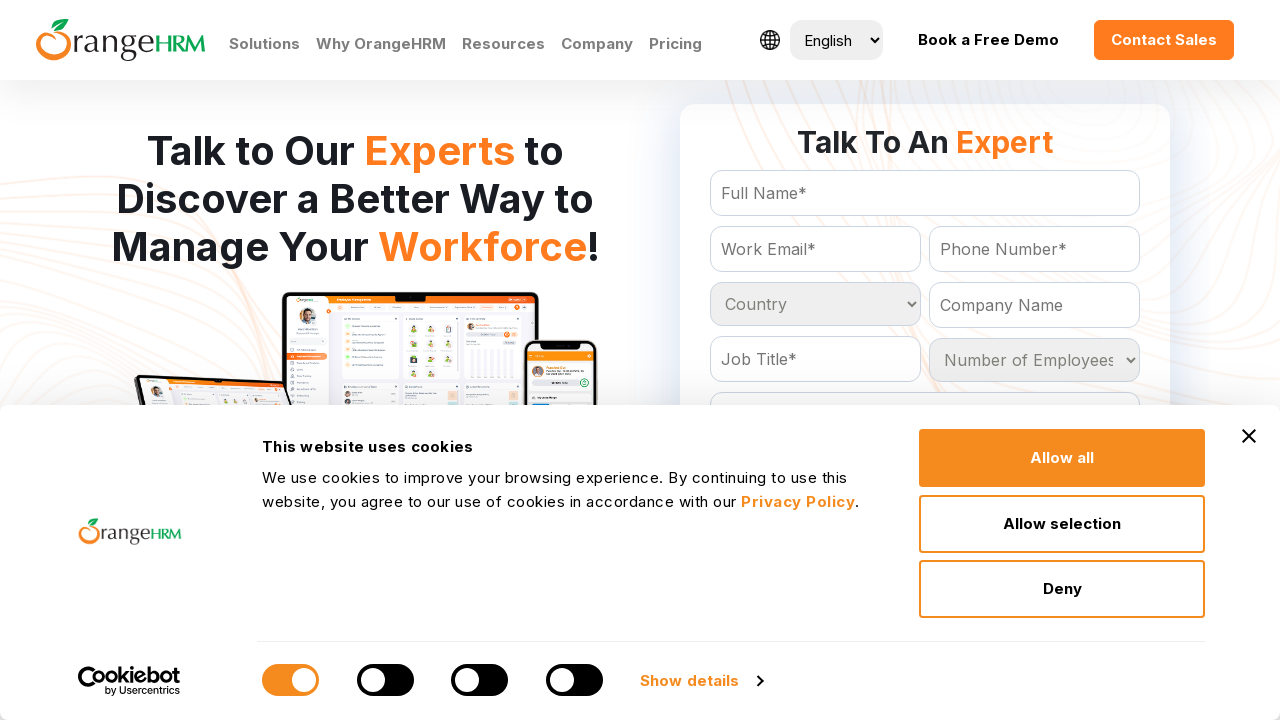

Processed country option: Egypt
	
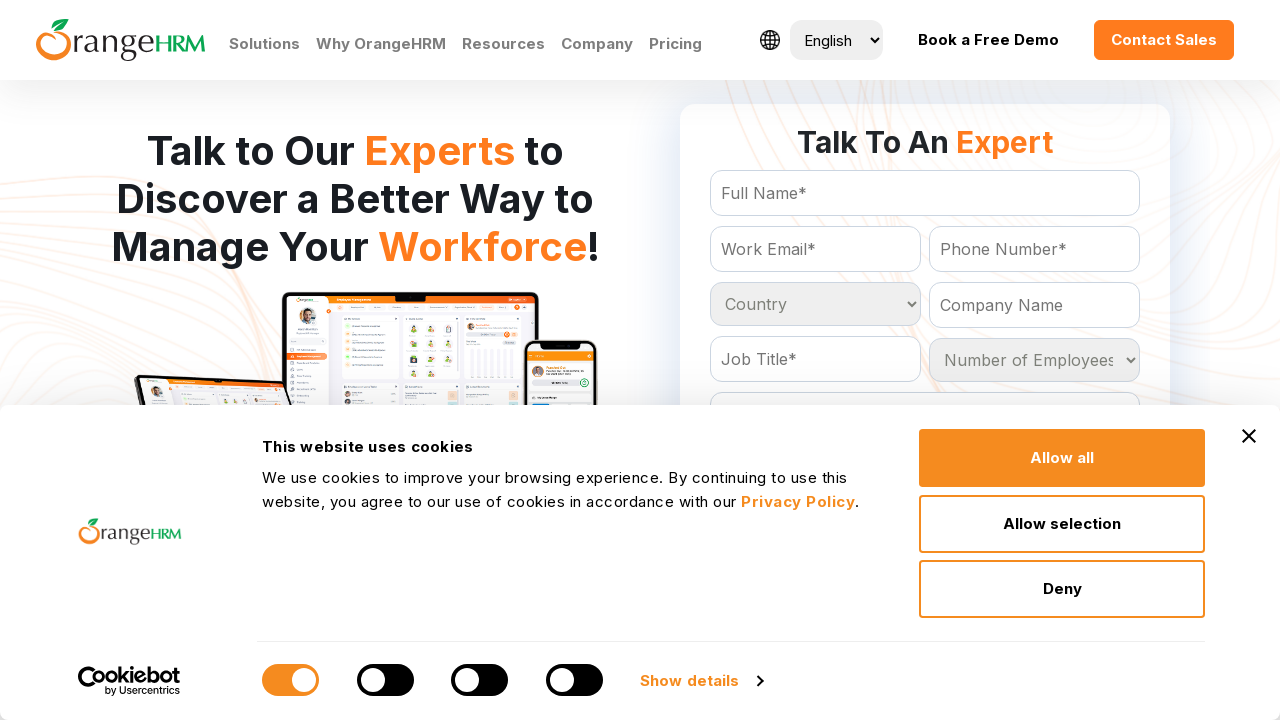

Processed country option: El Salvador
	
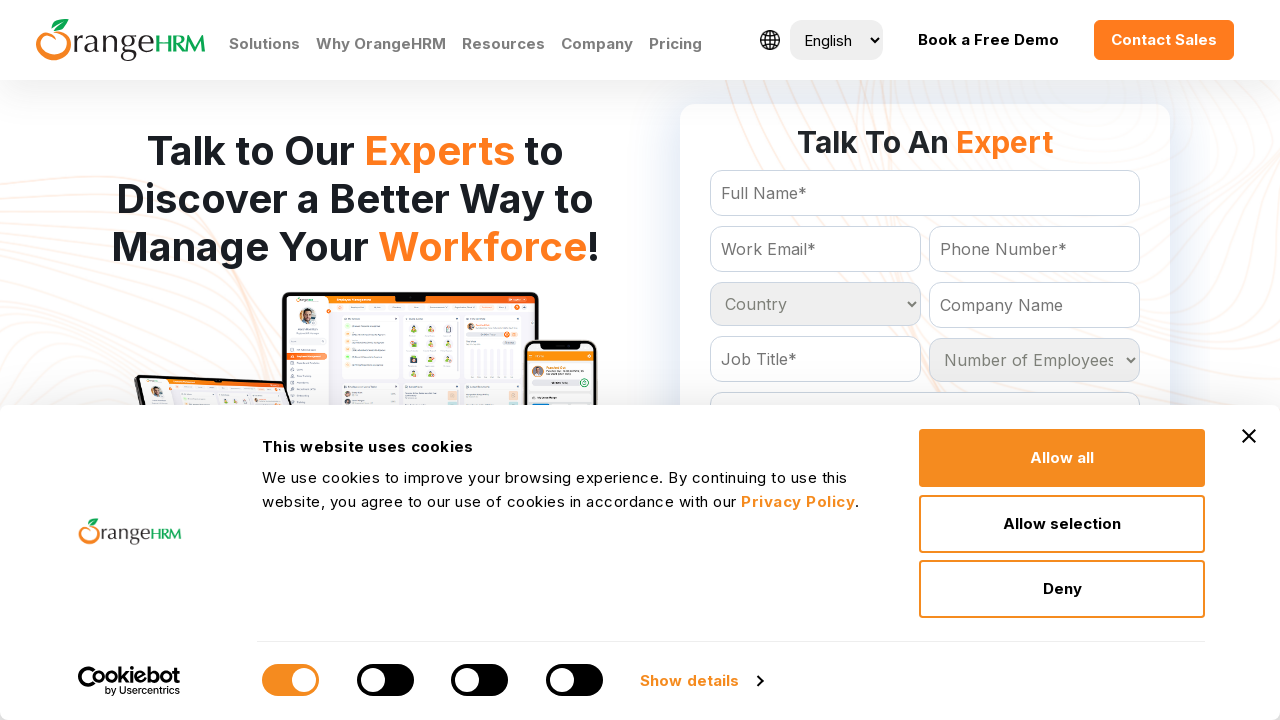

Processed country option: Equatorial Guinea
	
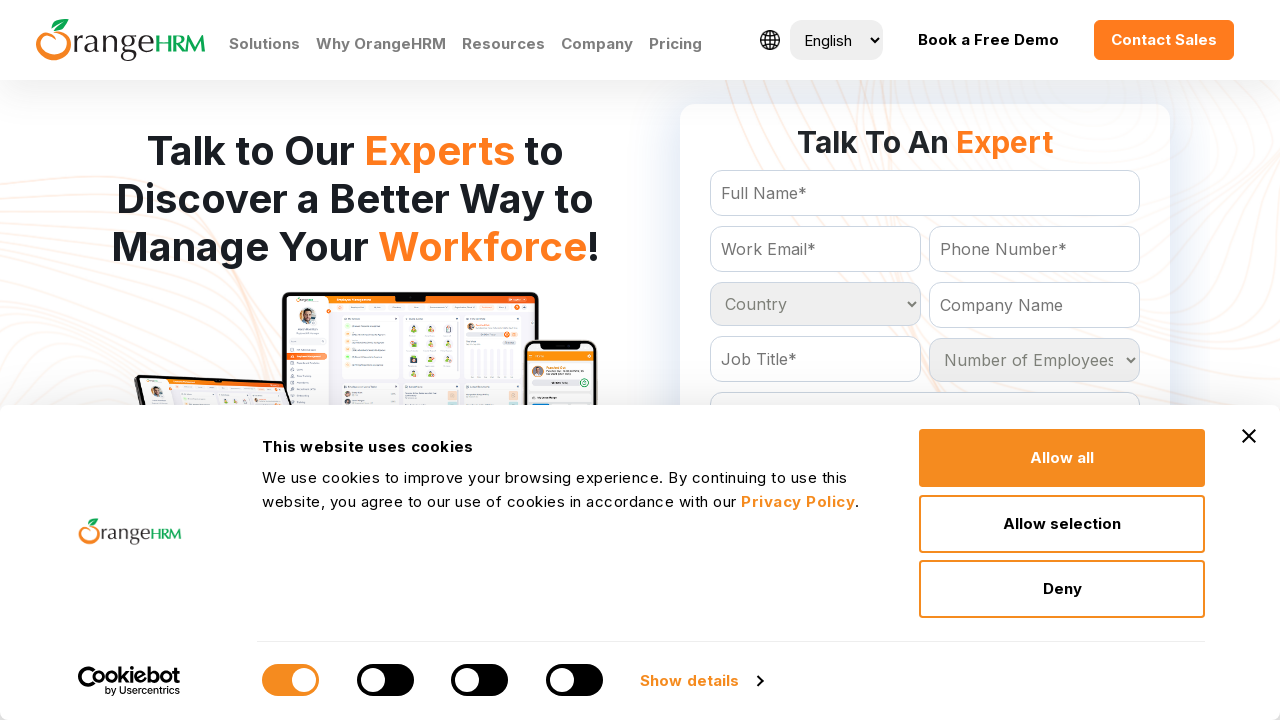

Processed country option: Eritrea
	
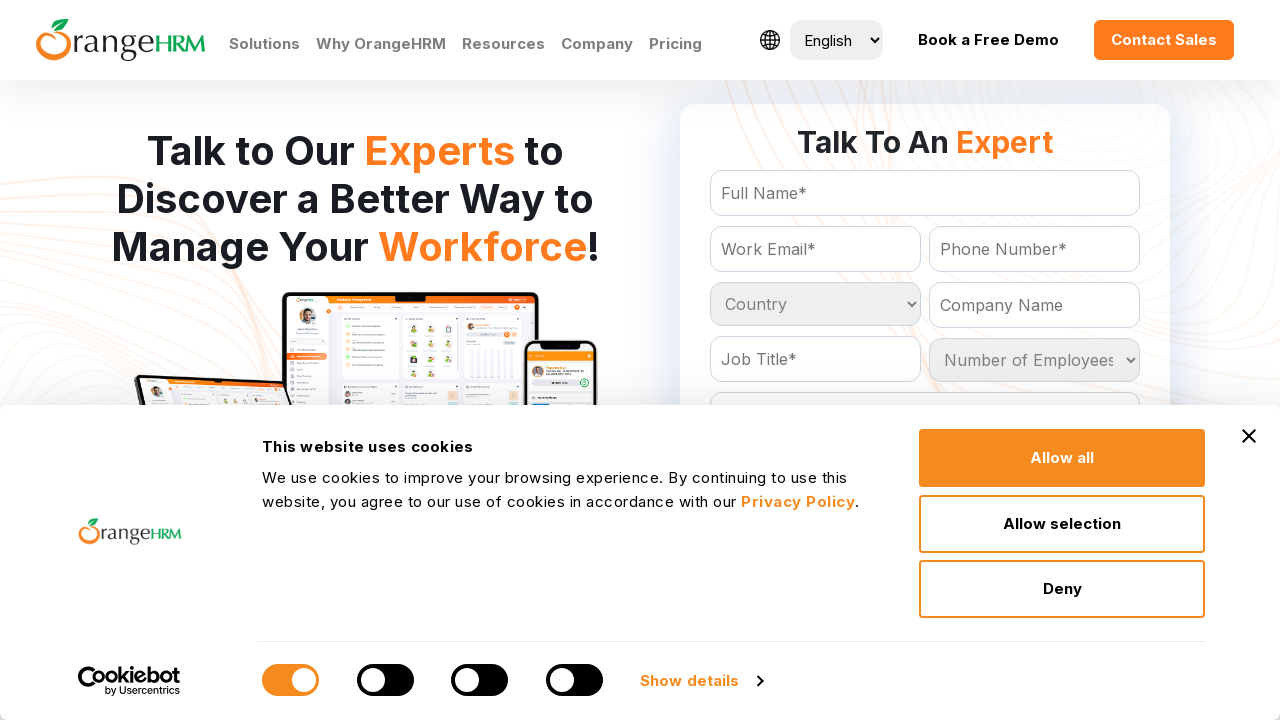

Processed country option: Estonia
	
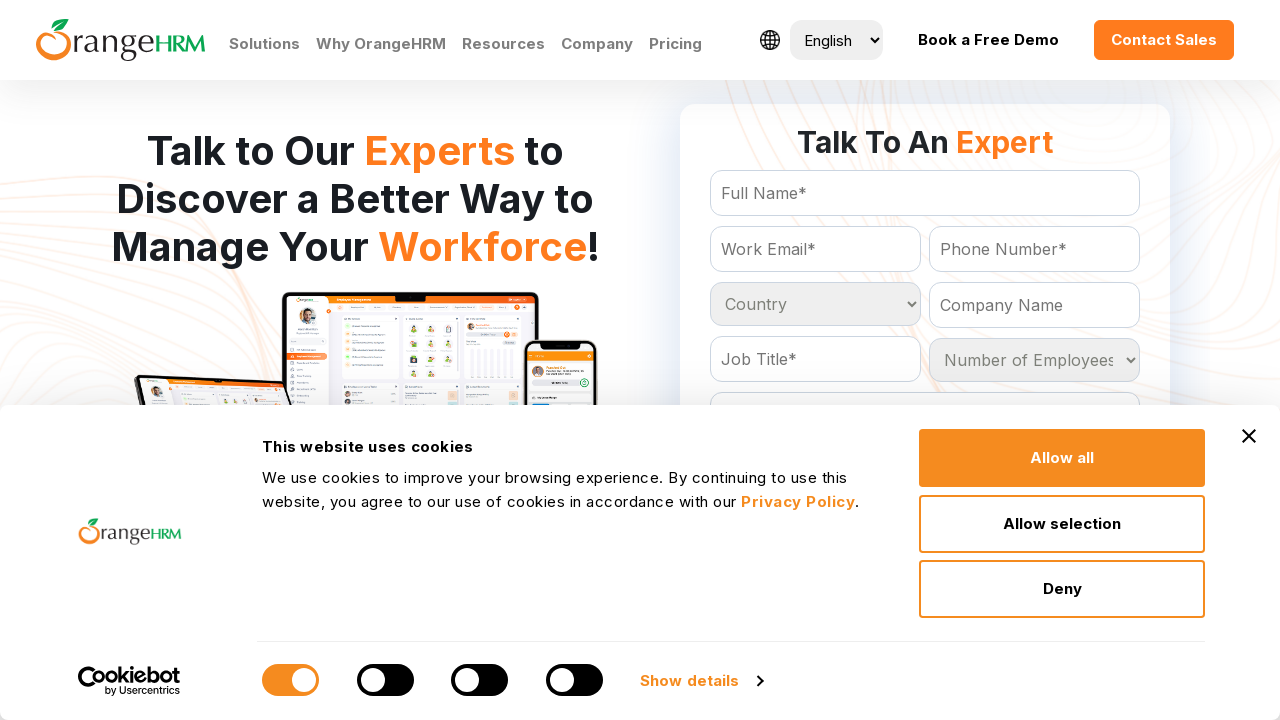

Processed country option: Ethiopia
	
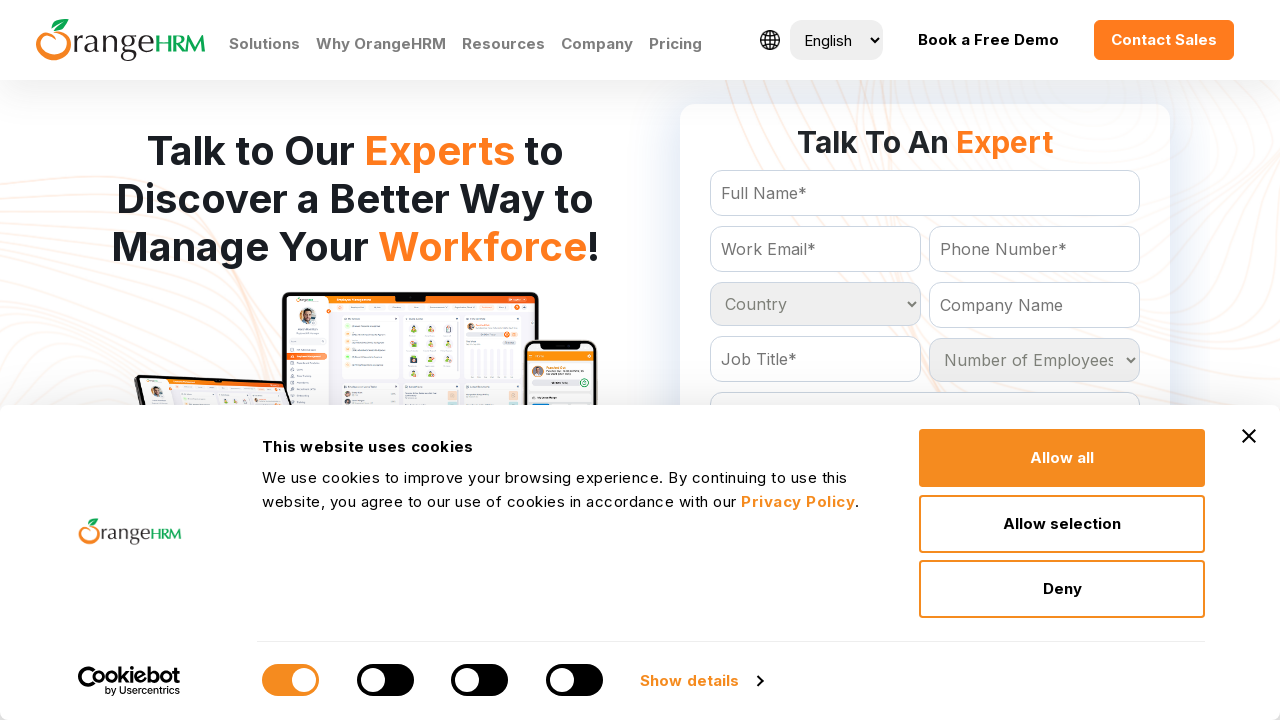

Processed country option: Falkland Islands (Malvinas)
	
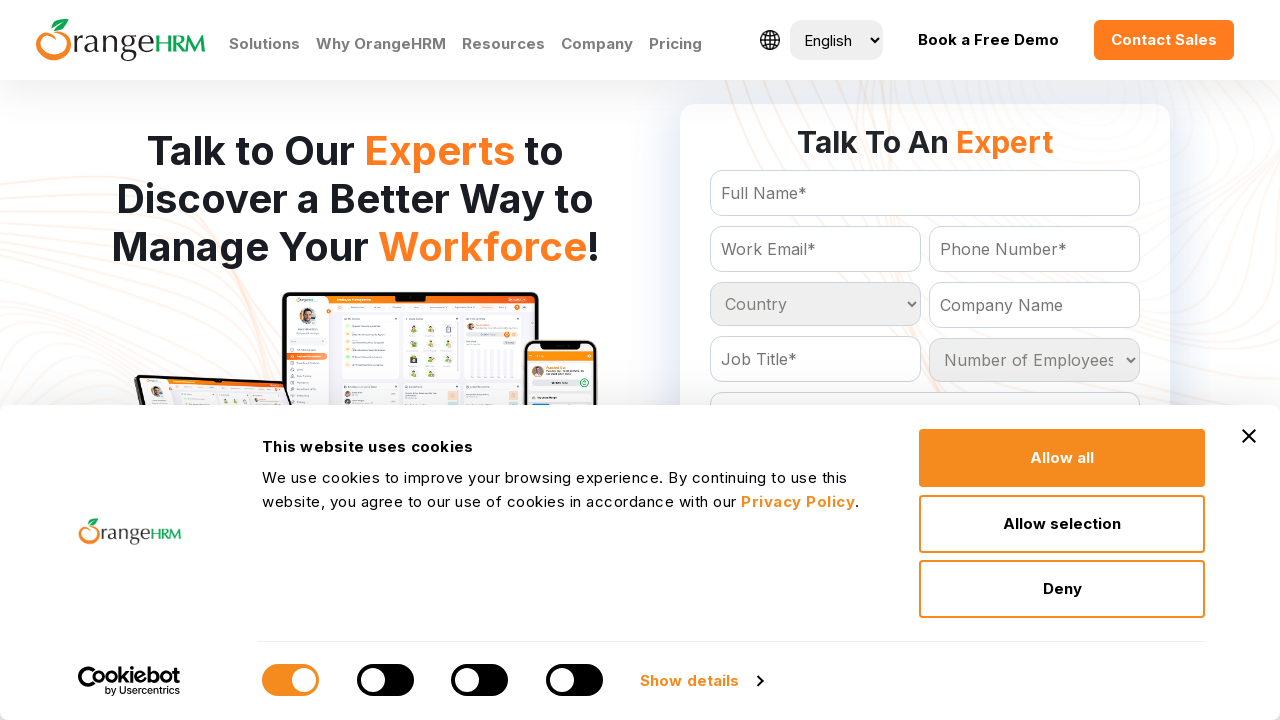

Processed country option: Faroe Islands
	
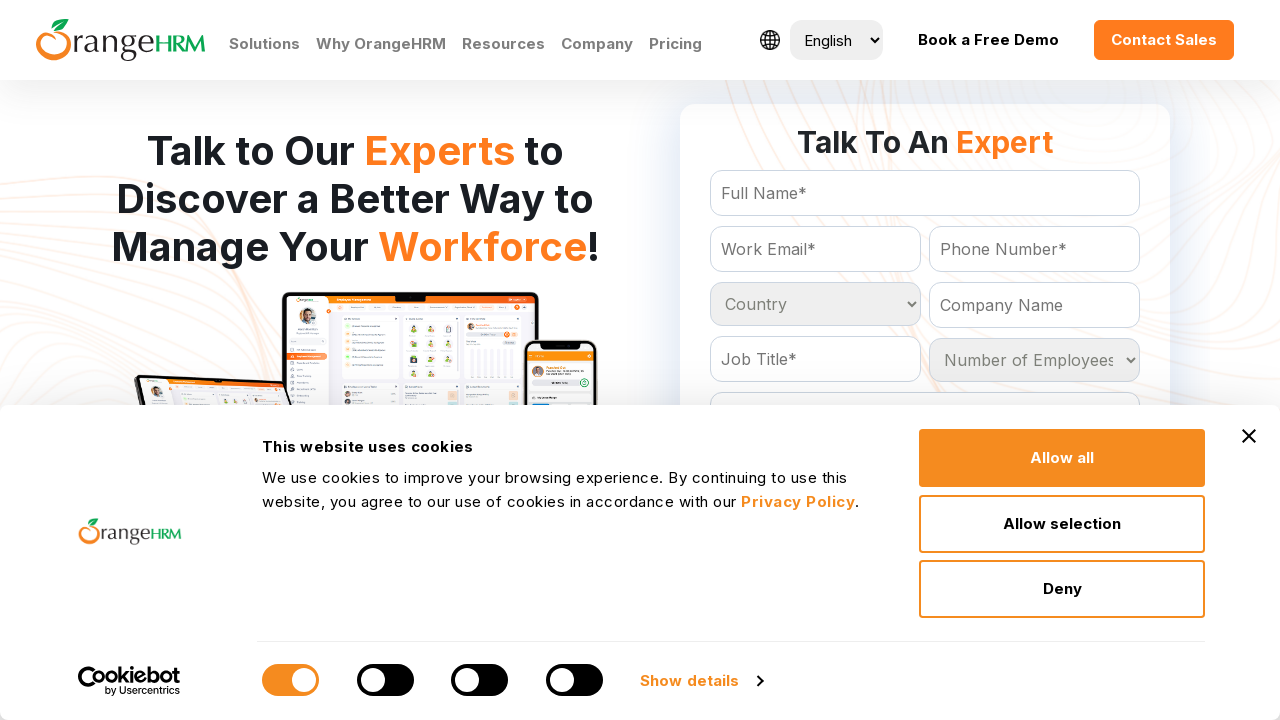

Processed country option: Fiji
	
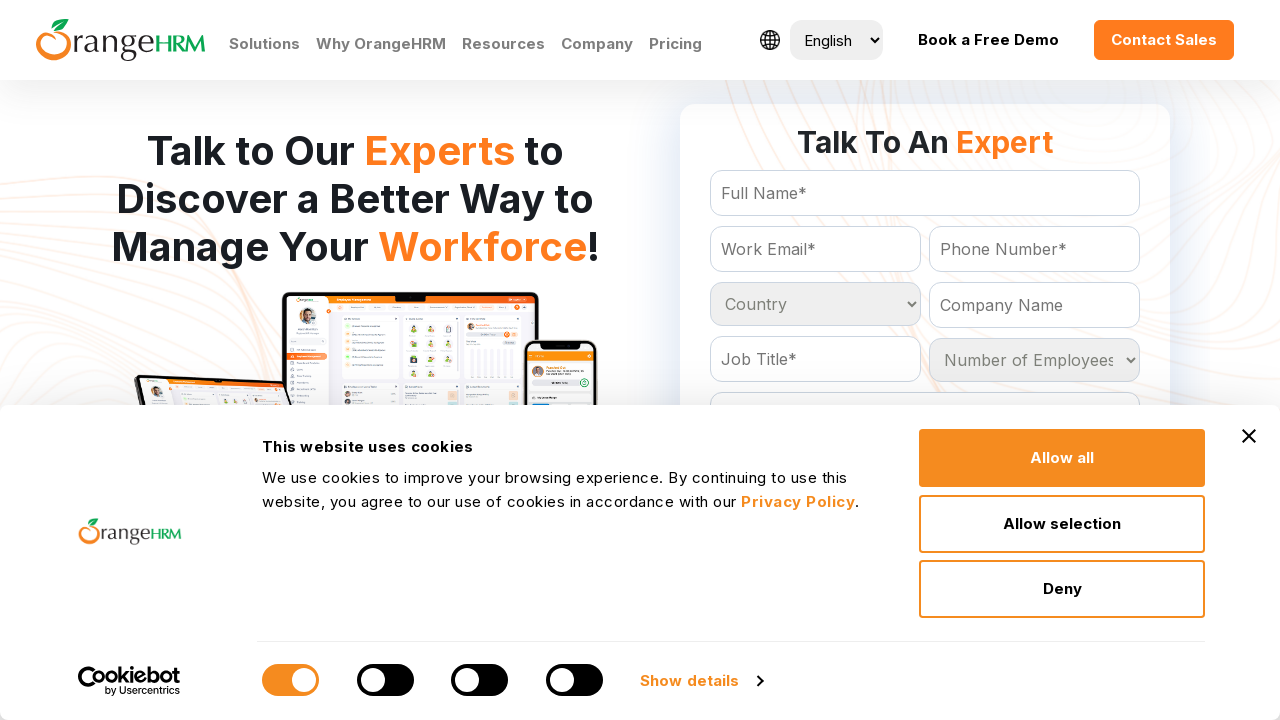

Processed country option: Finland
	
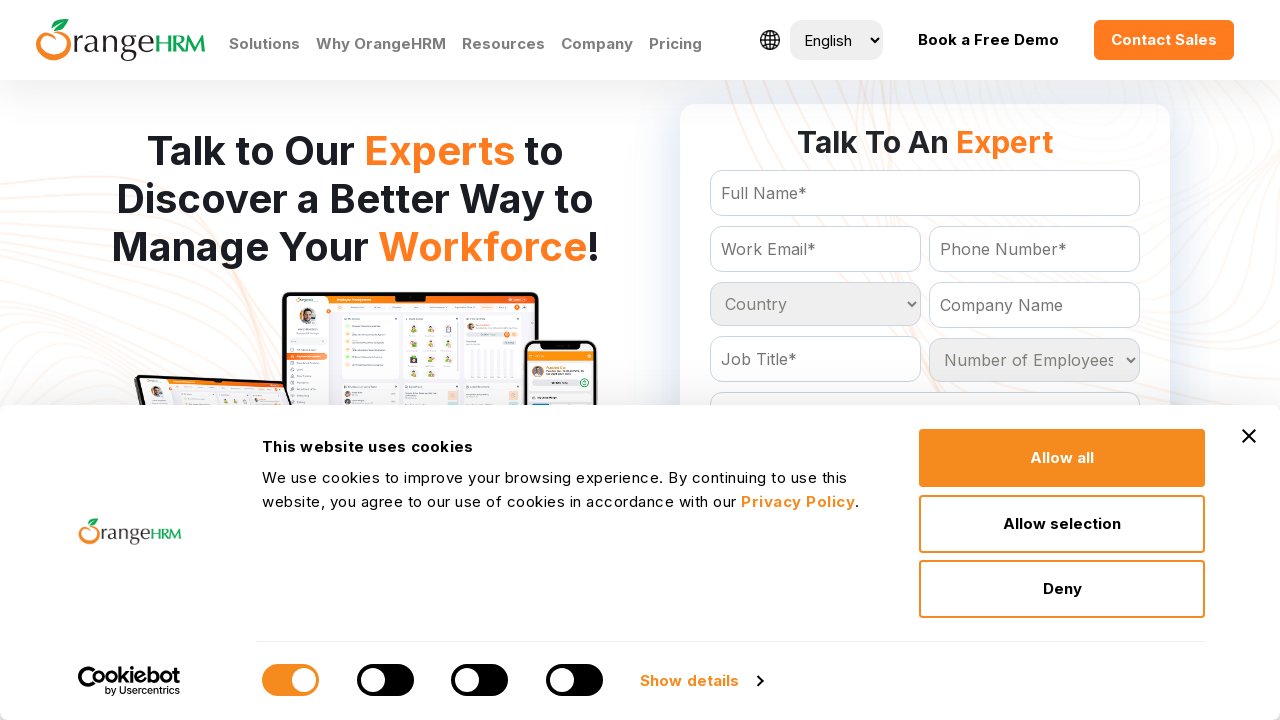

Processed country option: France
	
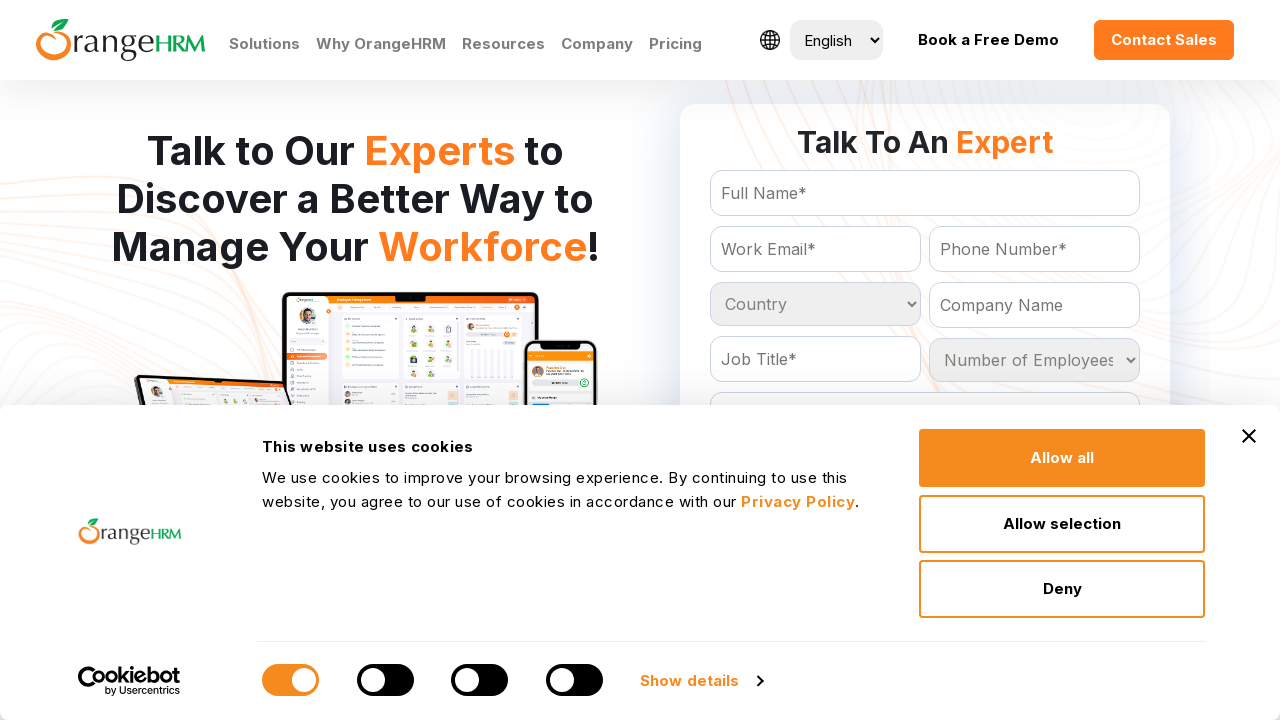

Processed country option: French Guiana
	
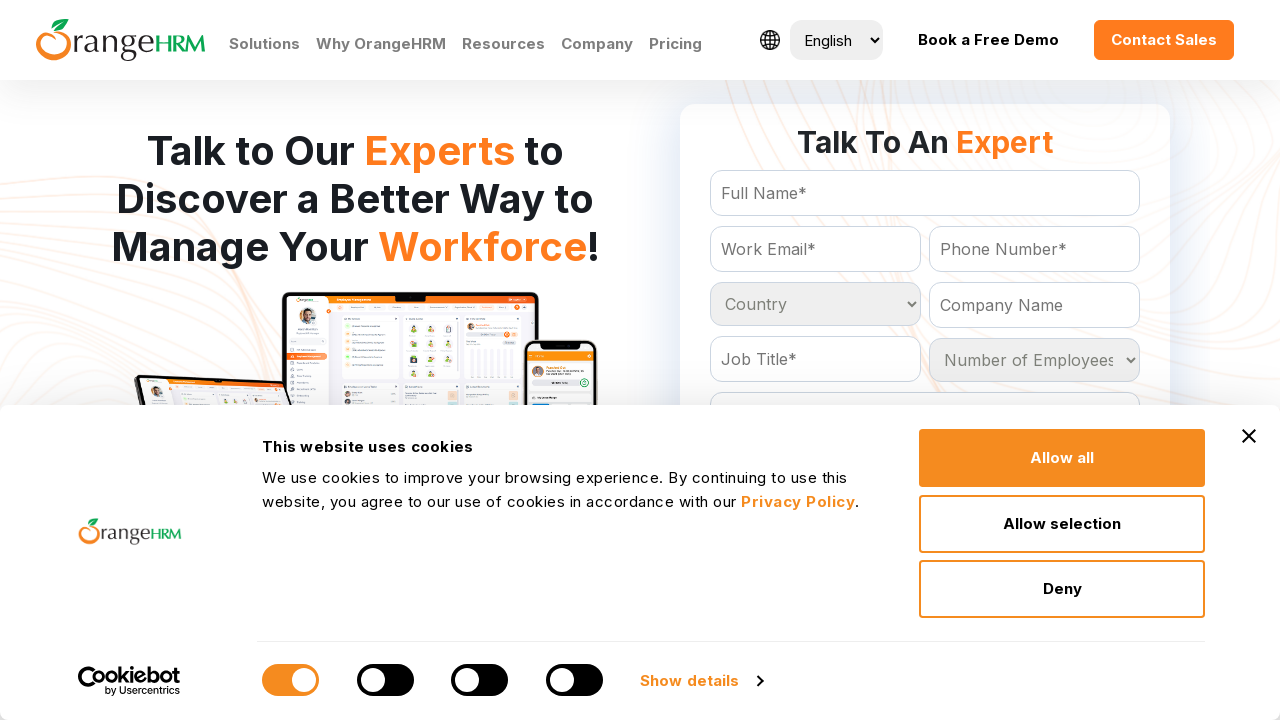

Processed country option: French Polynesia
	
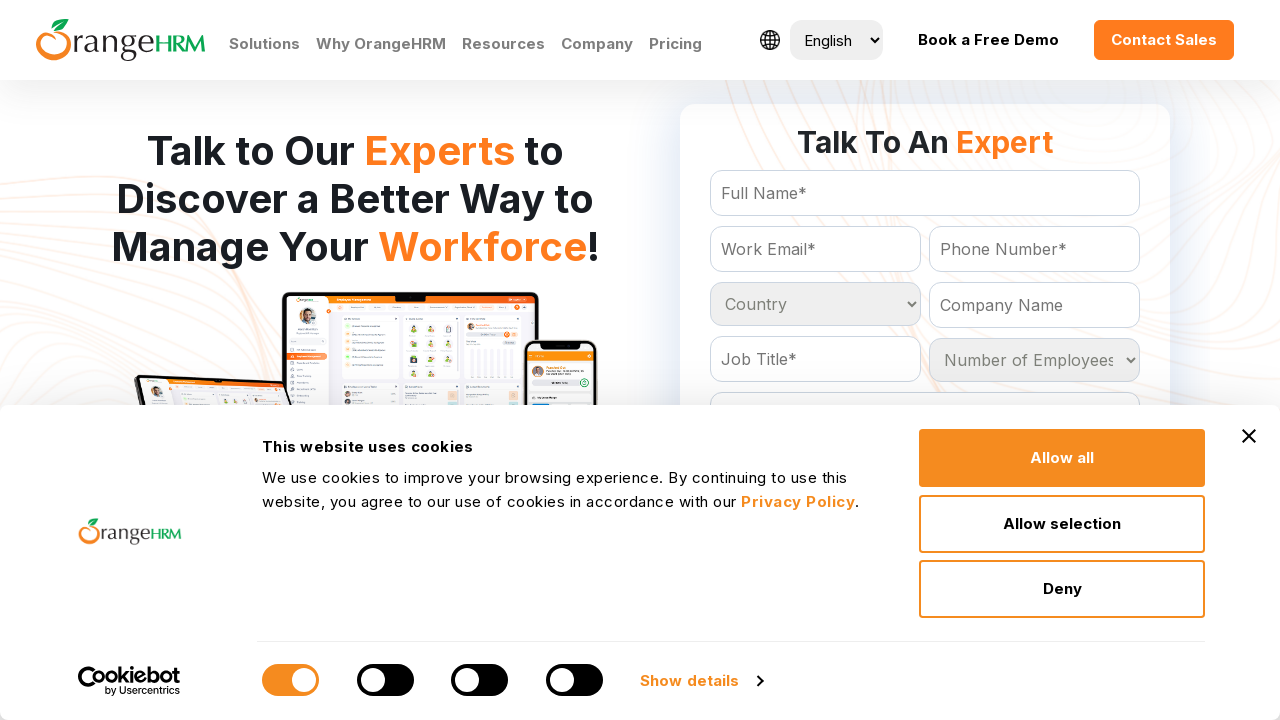

Processed country option: French Southern Territories
	
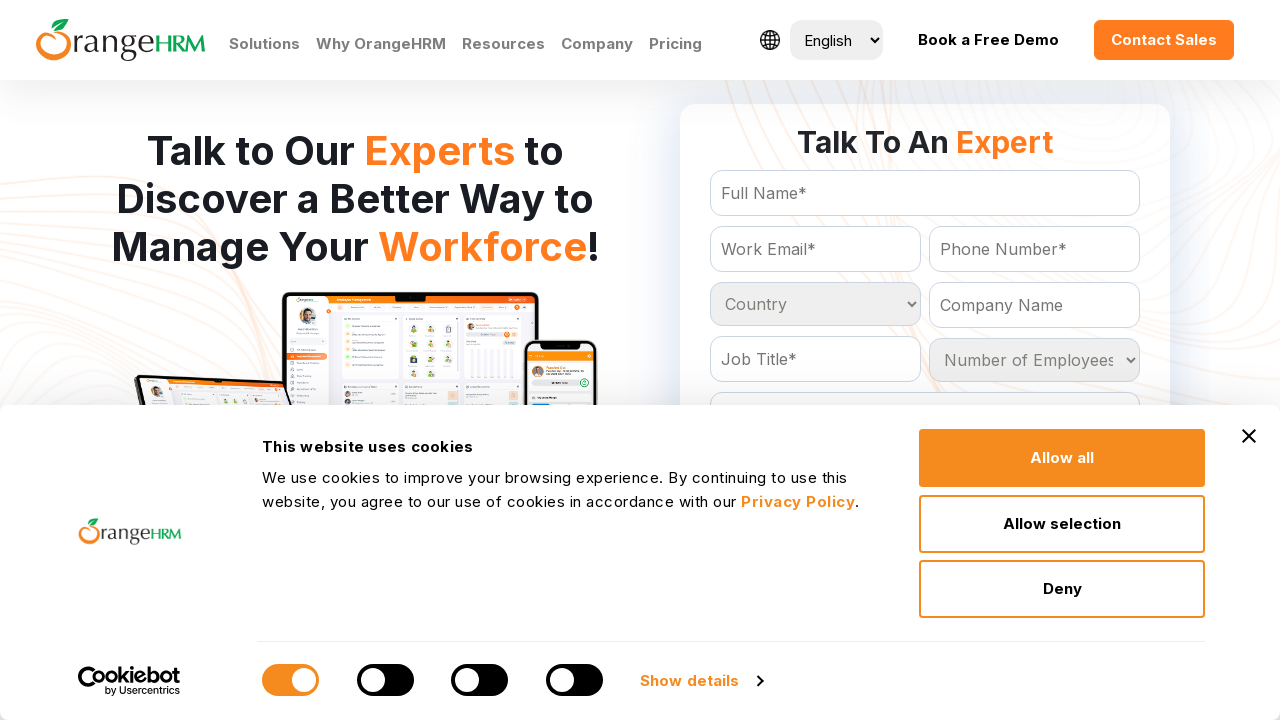

Processed country option: Gabon
	
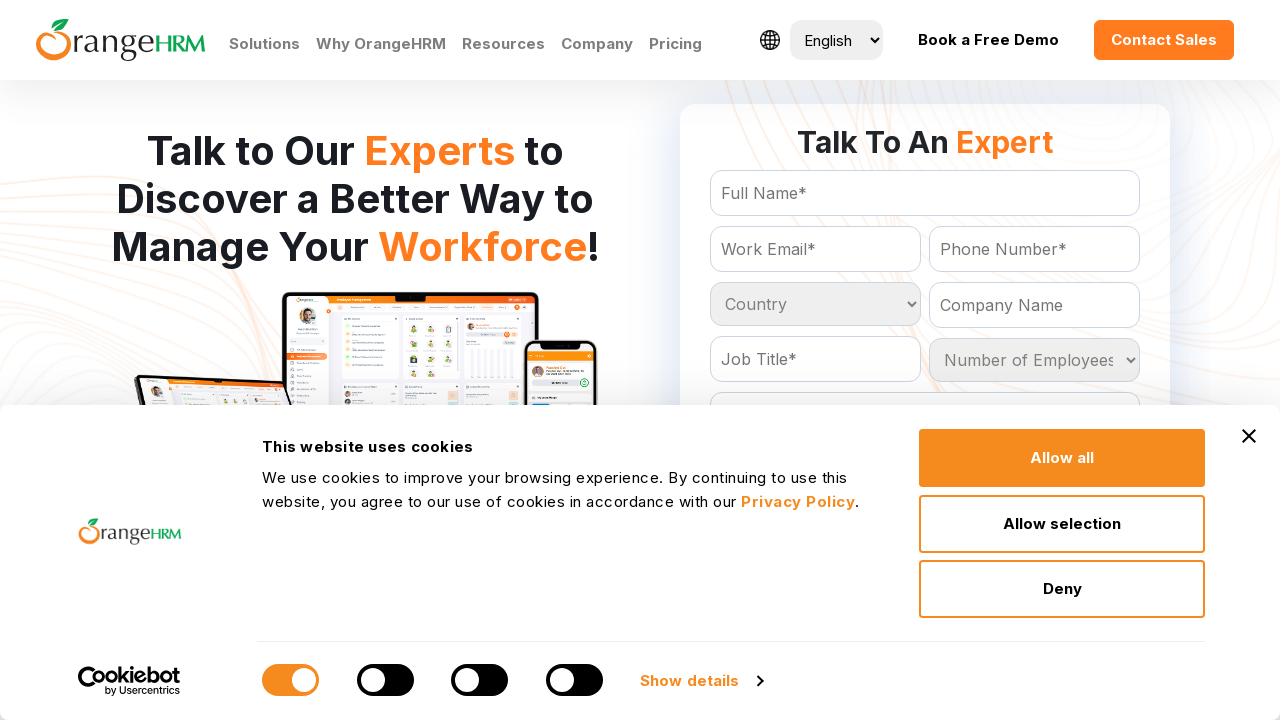

Processed country option: Gambia
	
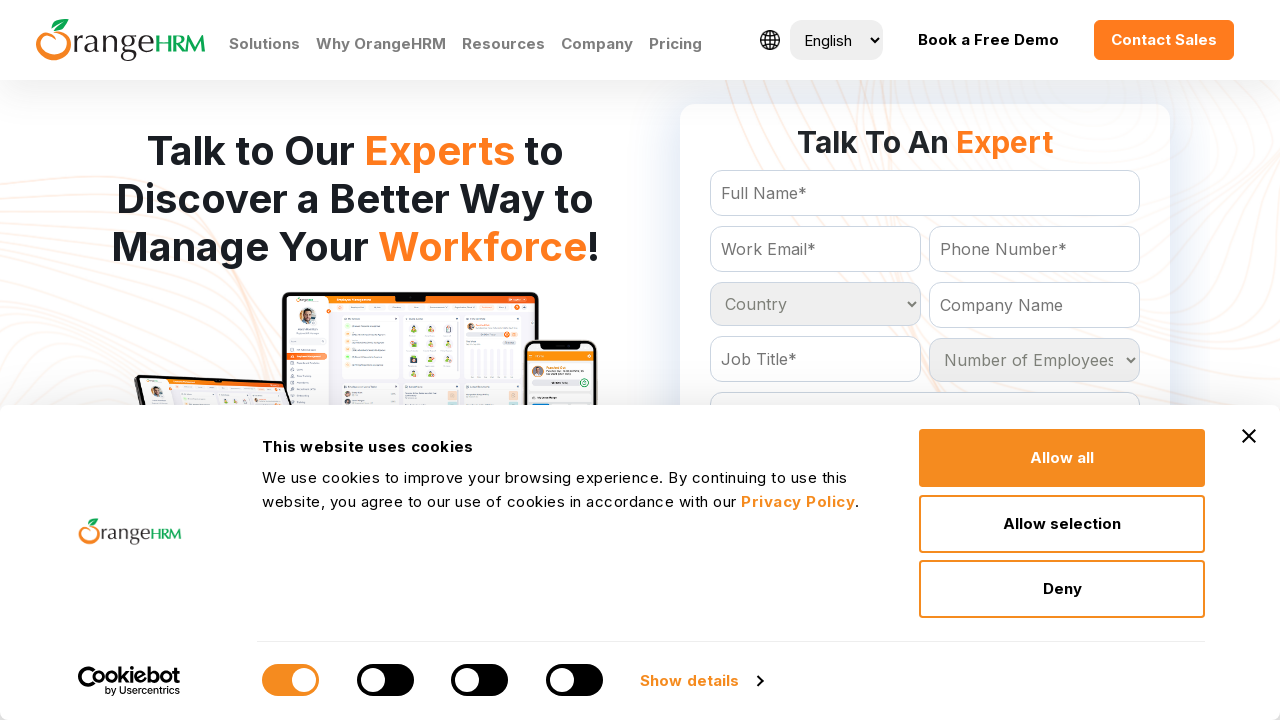

Processed country option: Georgia
	
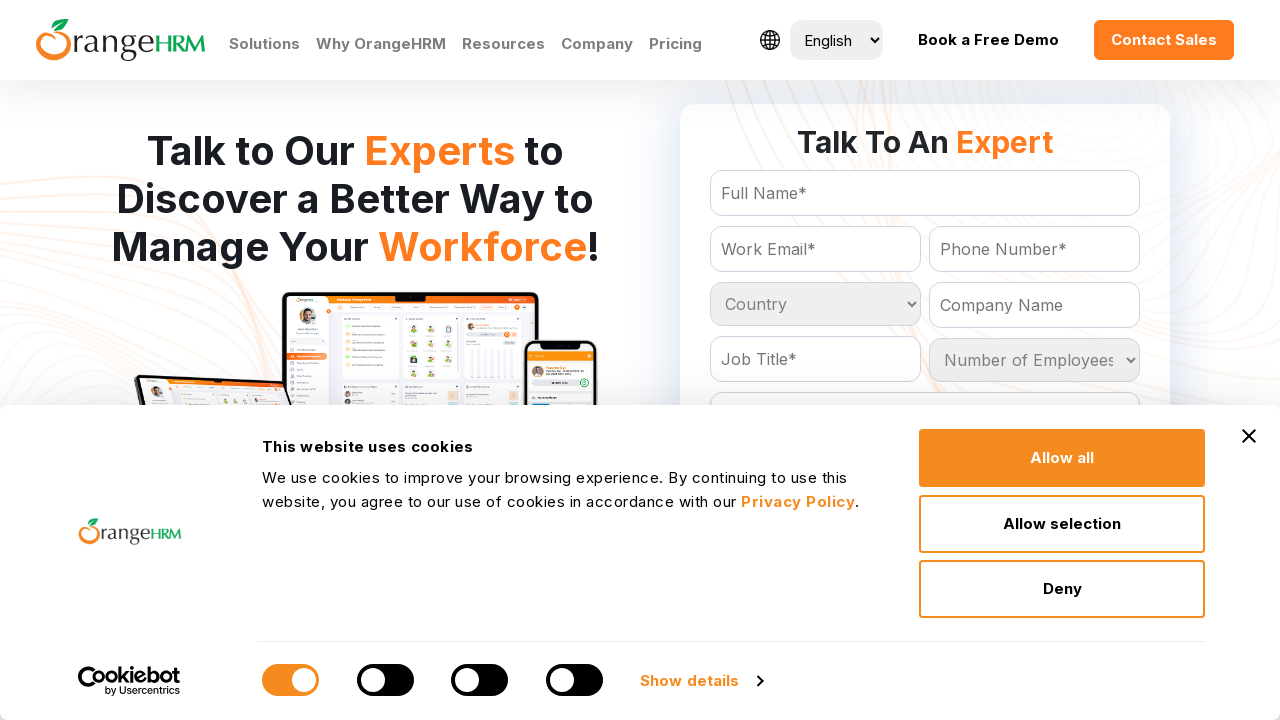

Processed country option: Germany
	
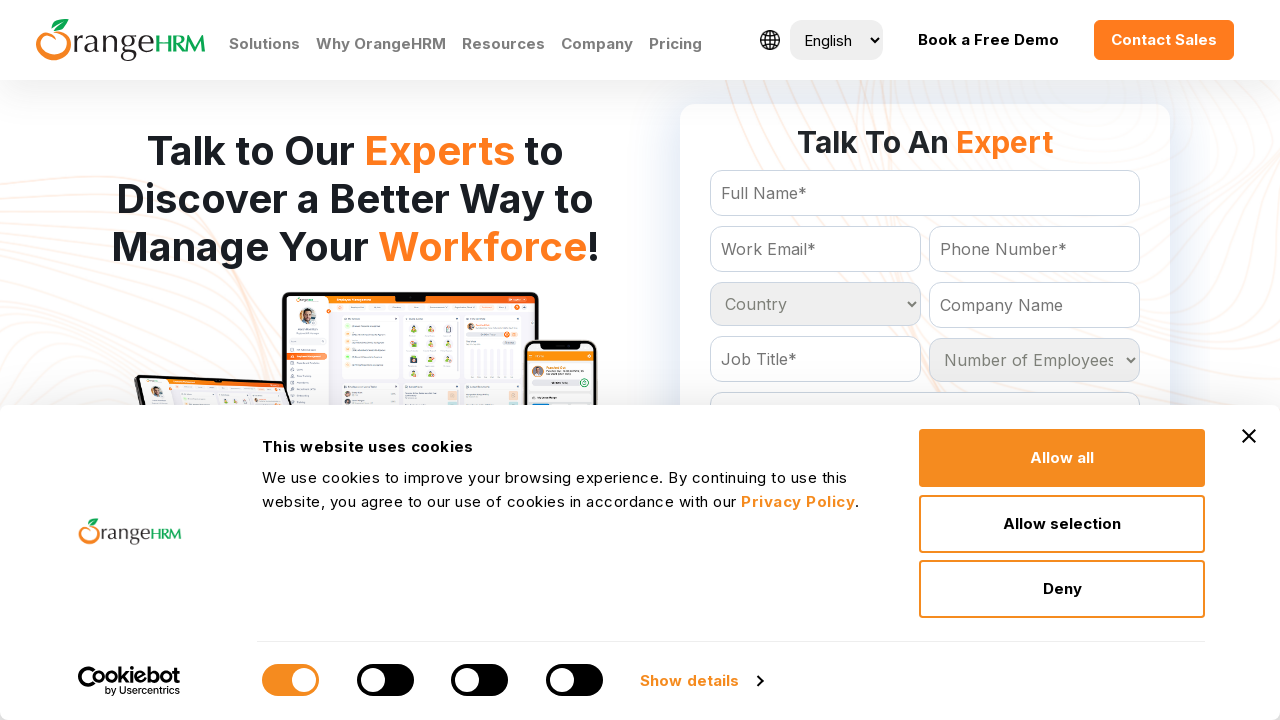

Processed country option: Ghana
	
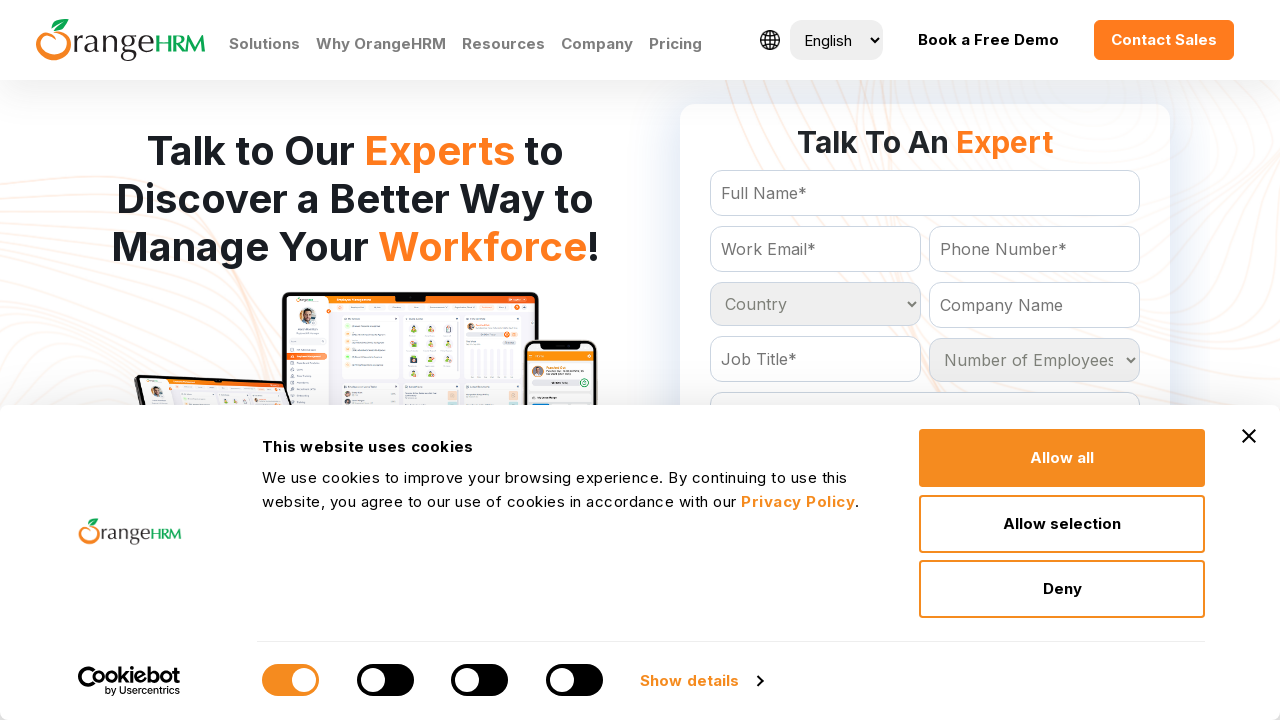

Processed country option: Gibraltar
	
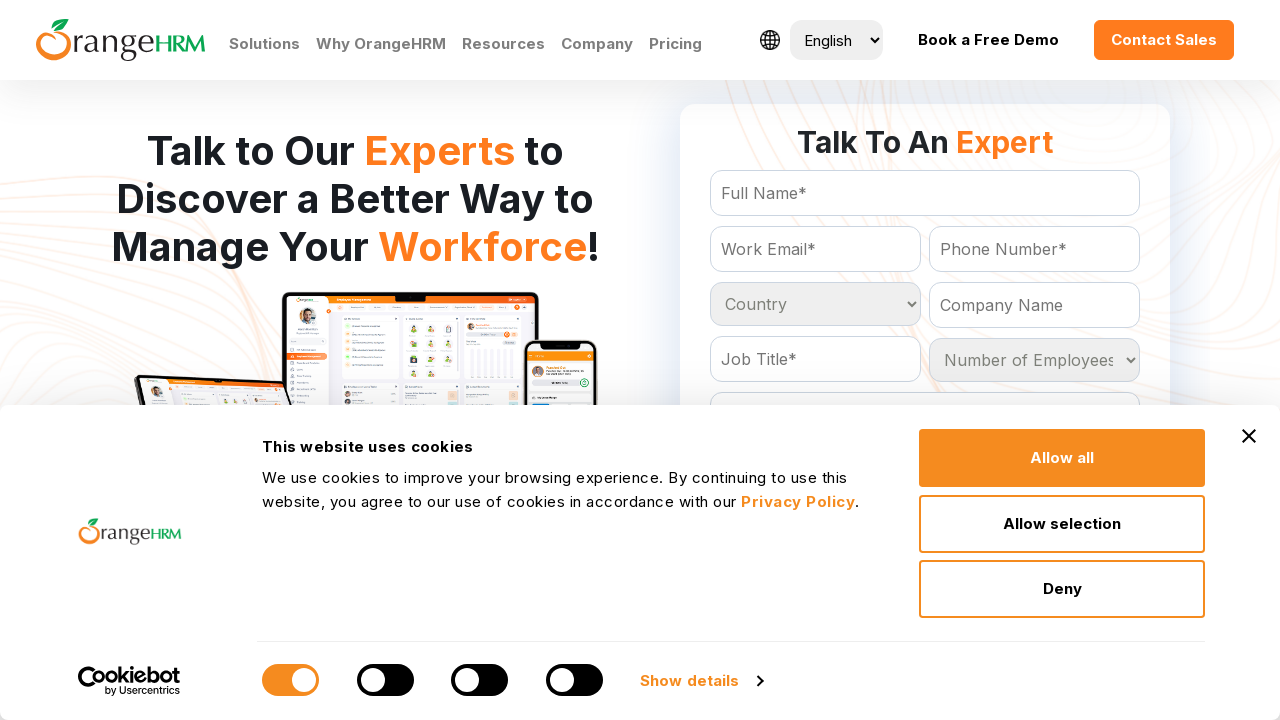

Processed country option: Greece
	
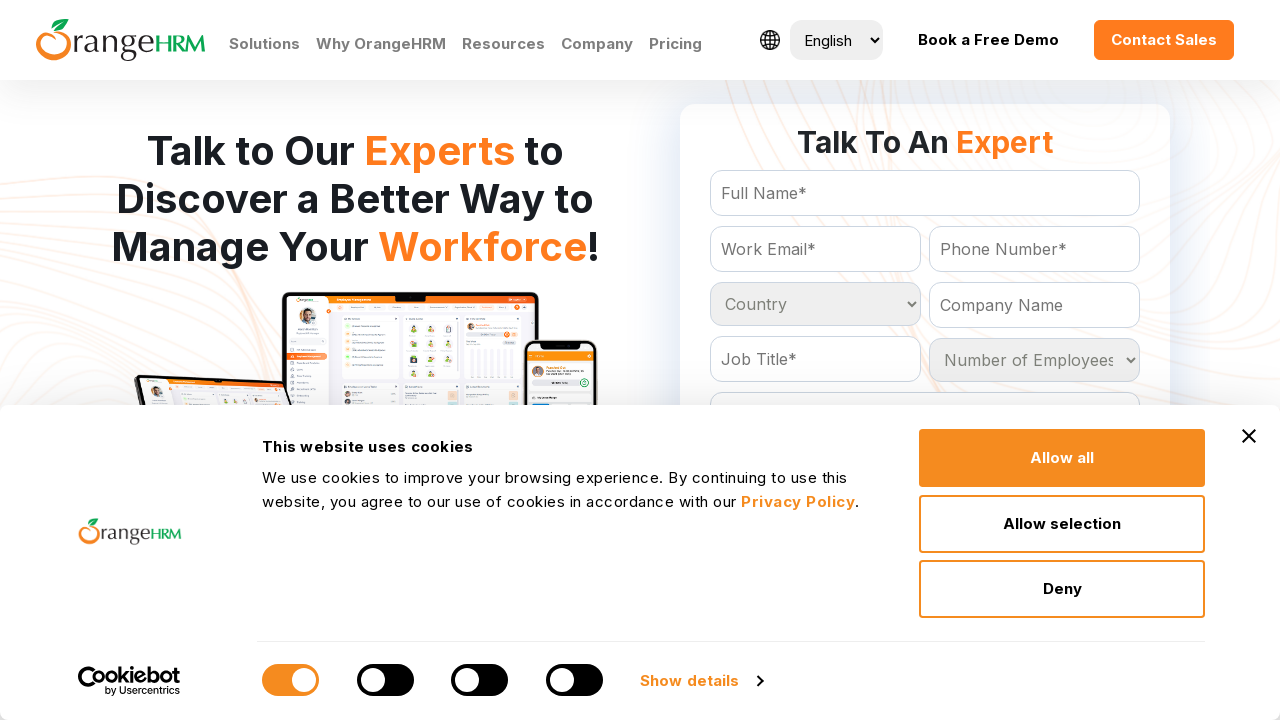

Processed country option: Greenland
	
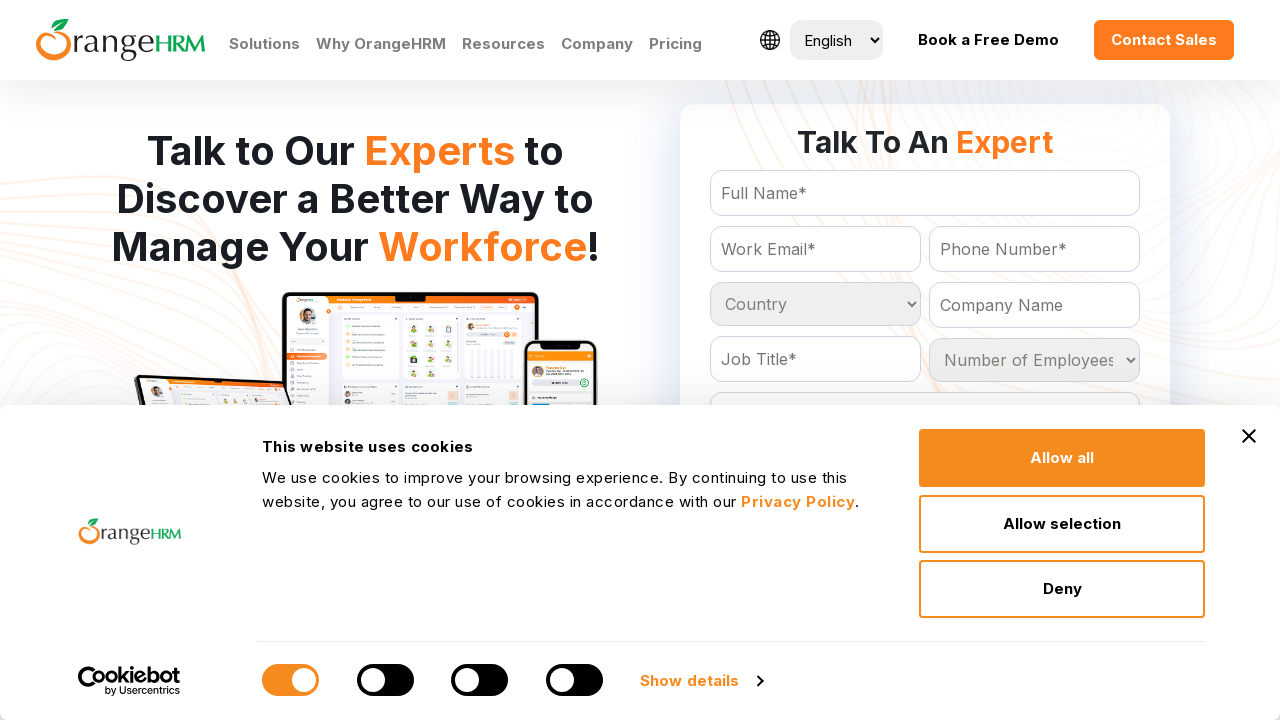

Processed country option: Grenada
	
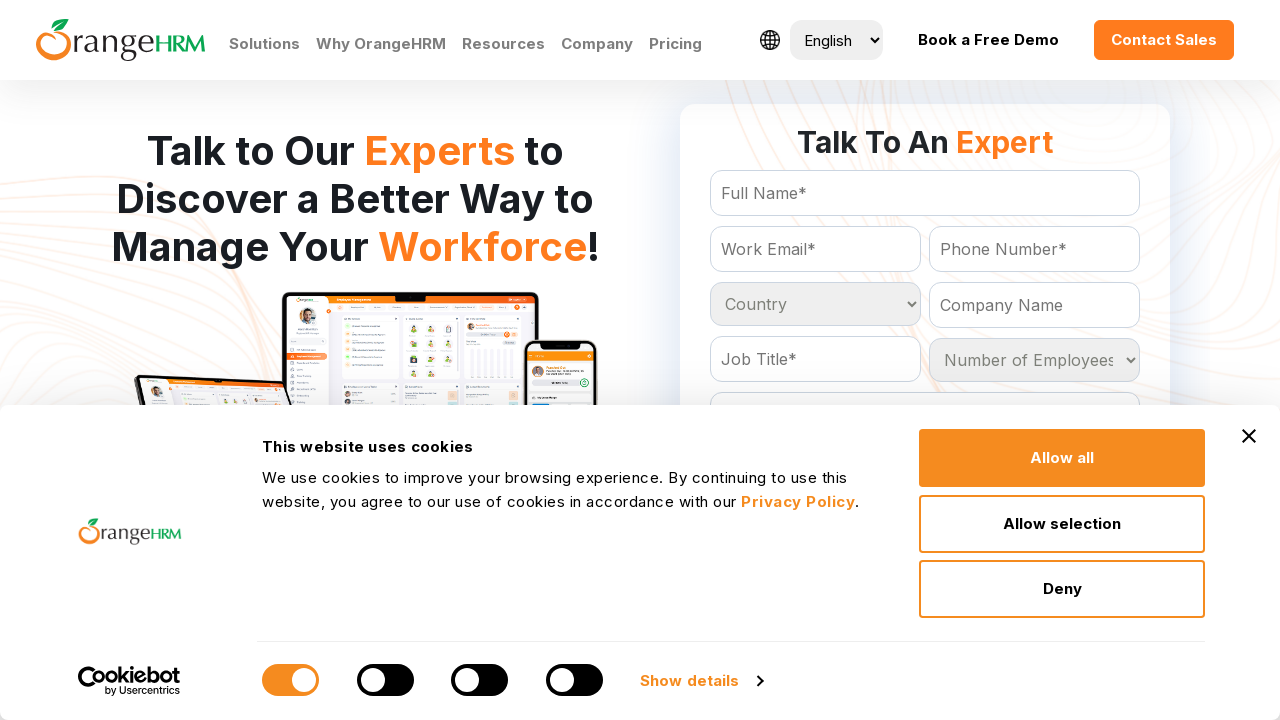

Processed country option: Guadeloupe
	
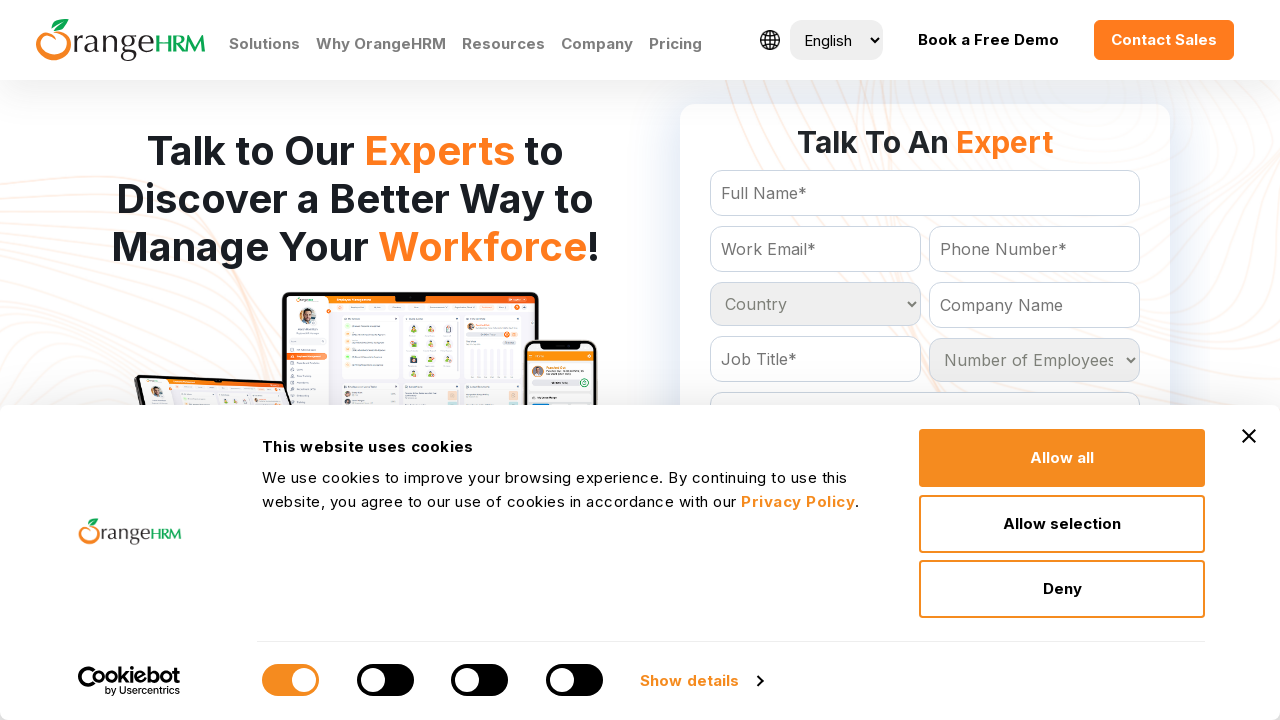

Processed country option: Guam
	
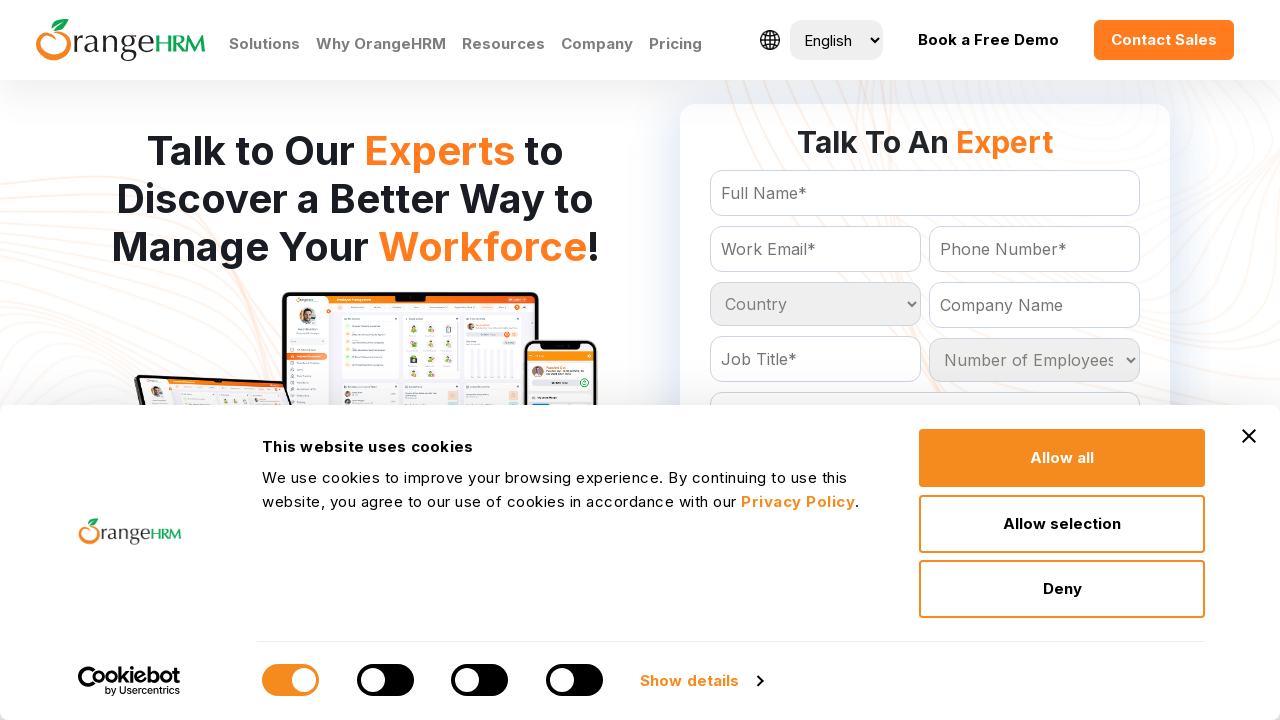

Processed country option: Guatemala
	
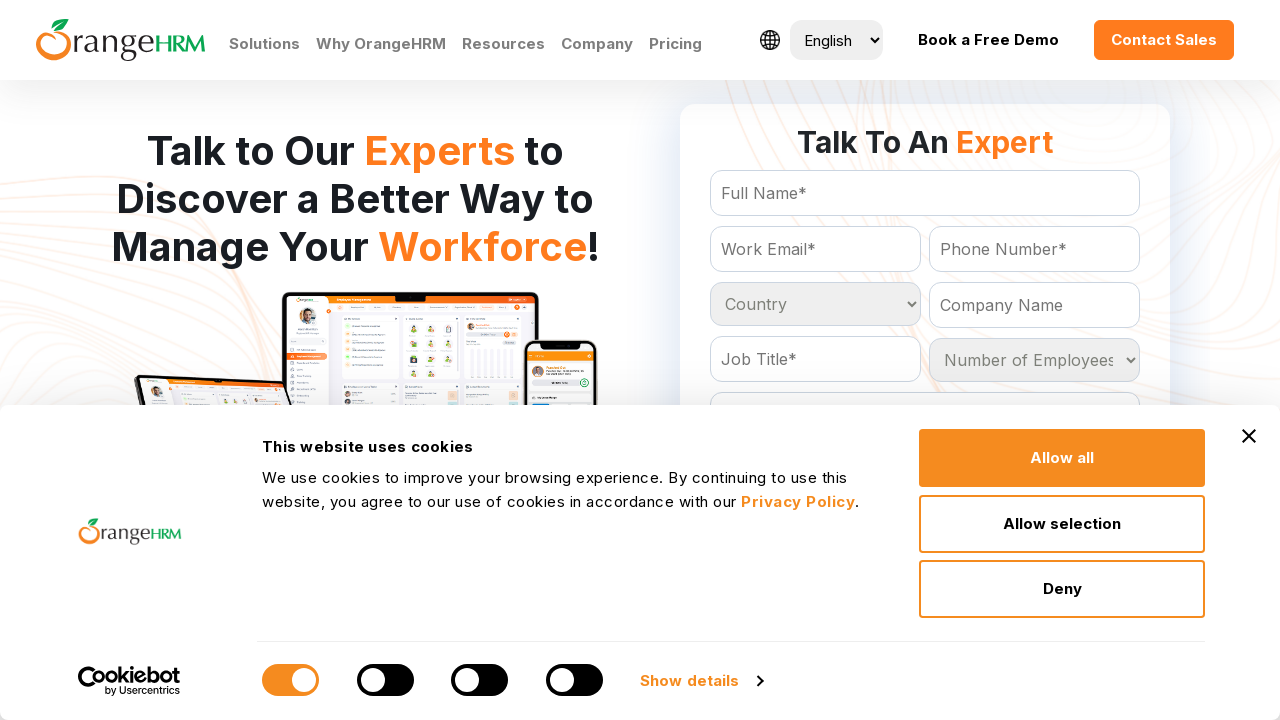

Processed country option: Guinea
	
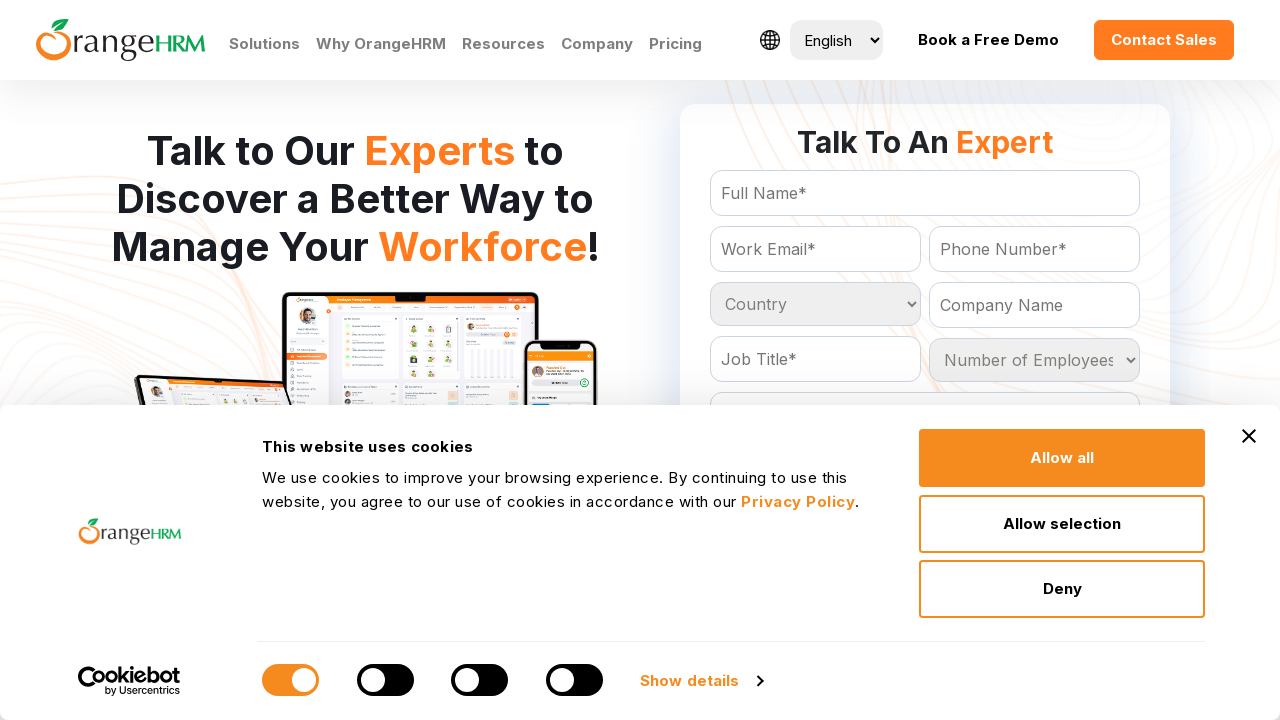

Processed country option: Guinea-bissau
	
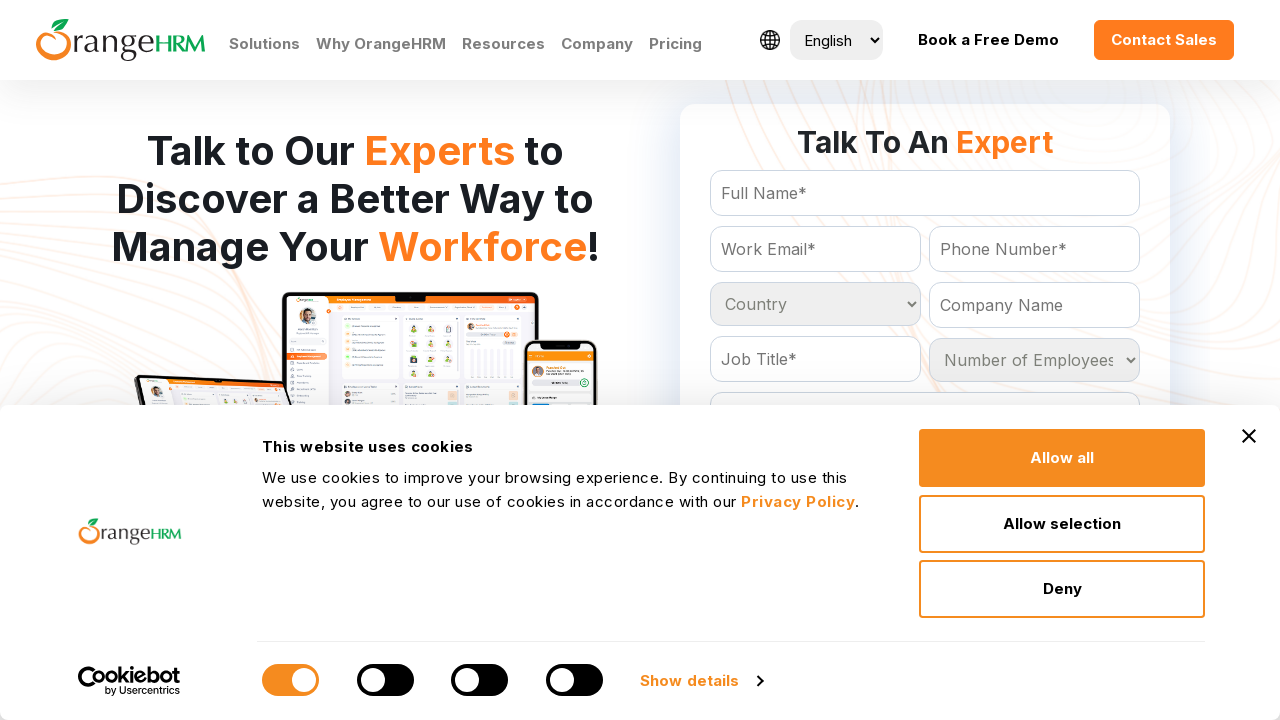

Processed country option: Guyana
	
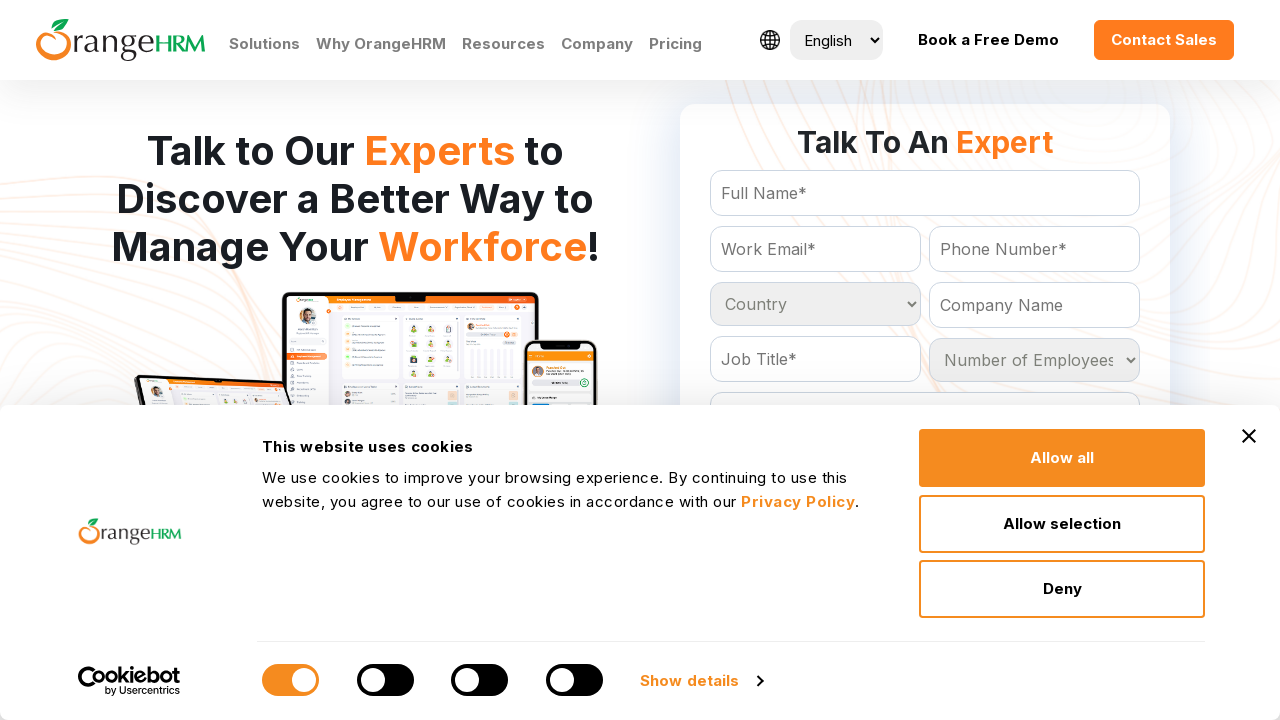

Processed country option: Haiti
	
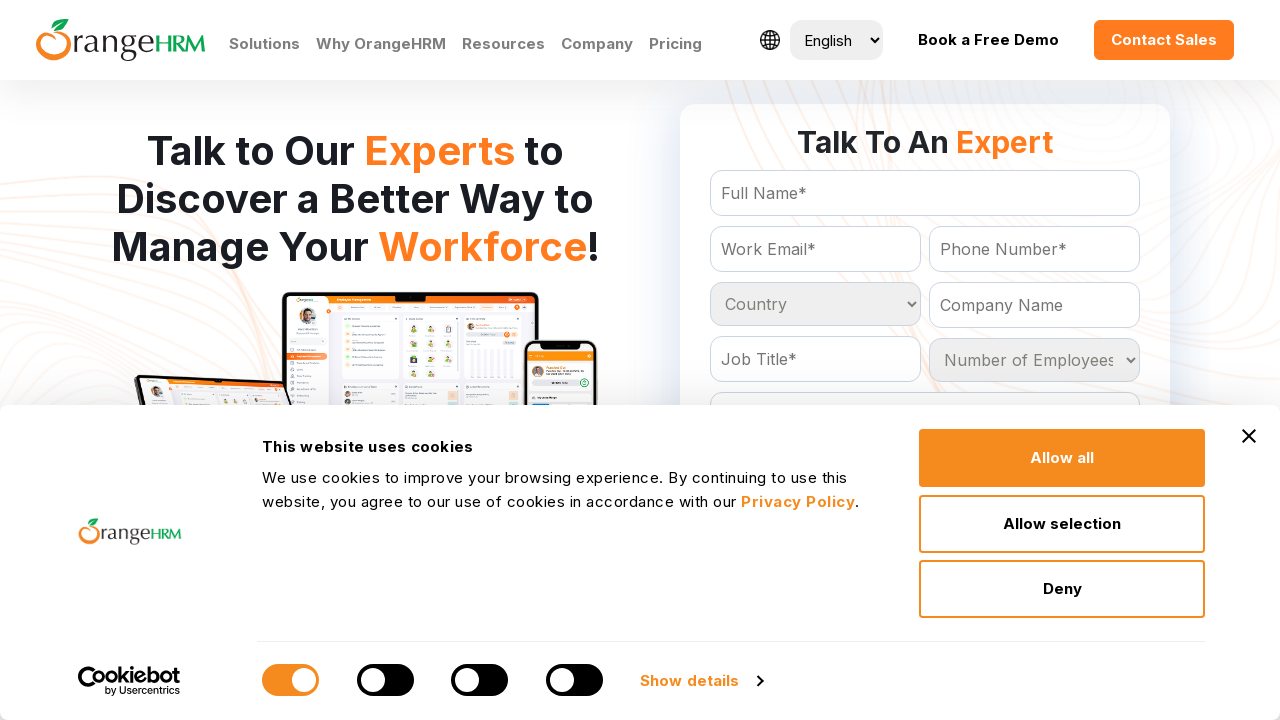

Processed country option: Heard and Mc Donald Islands
	
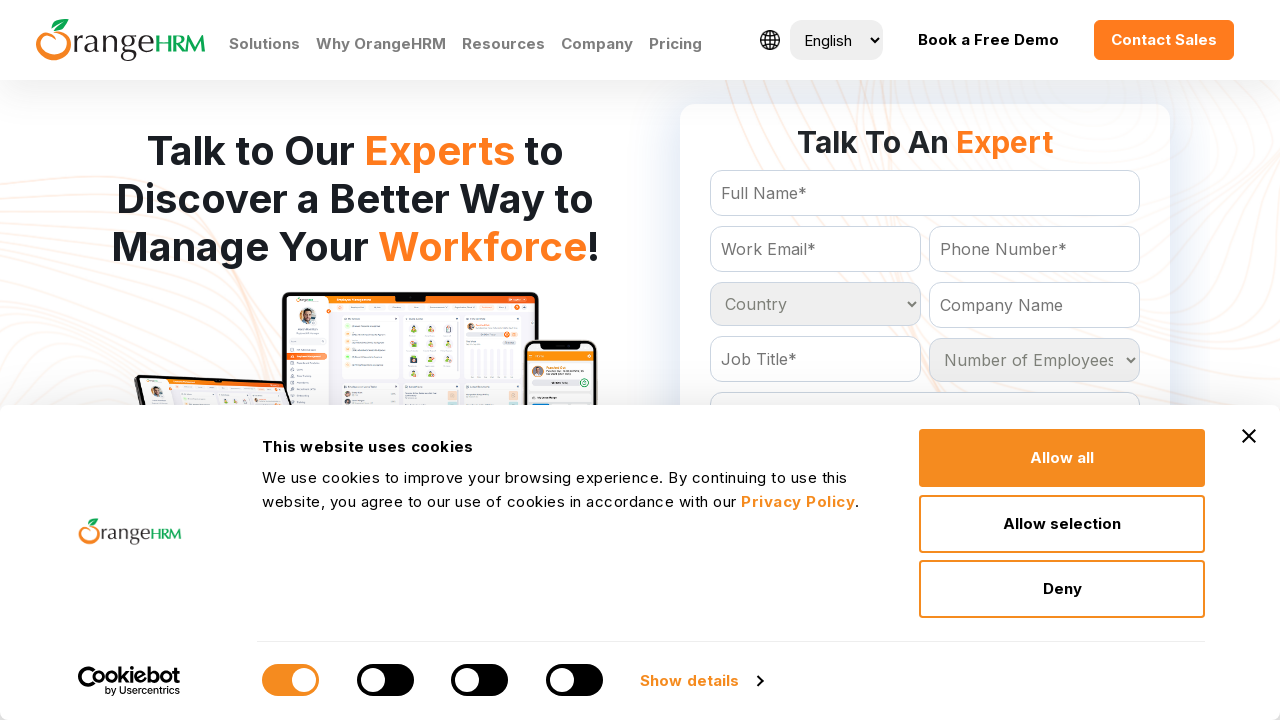

Processed country option: Honduras
	
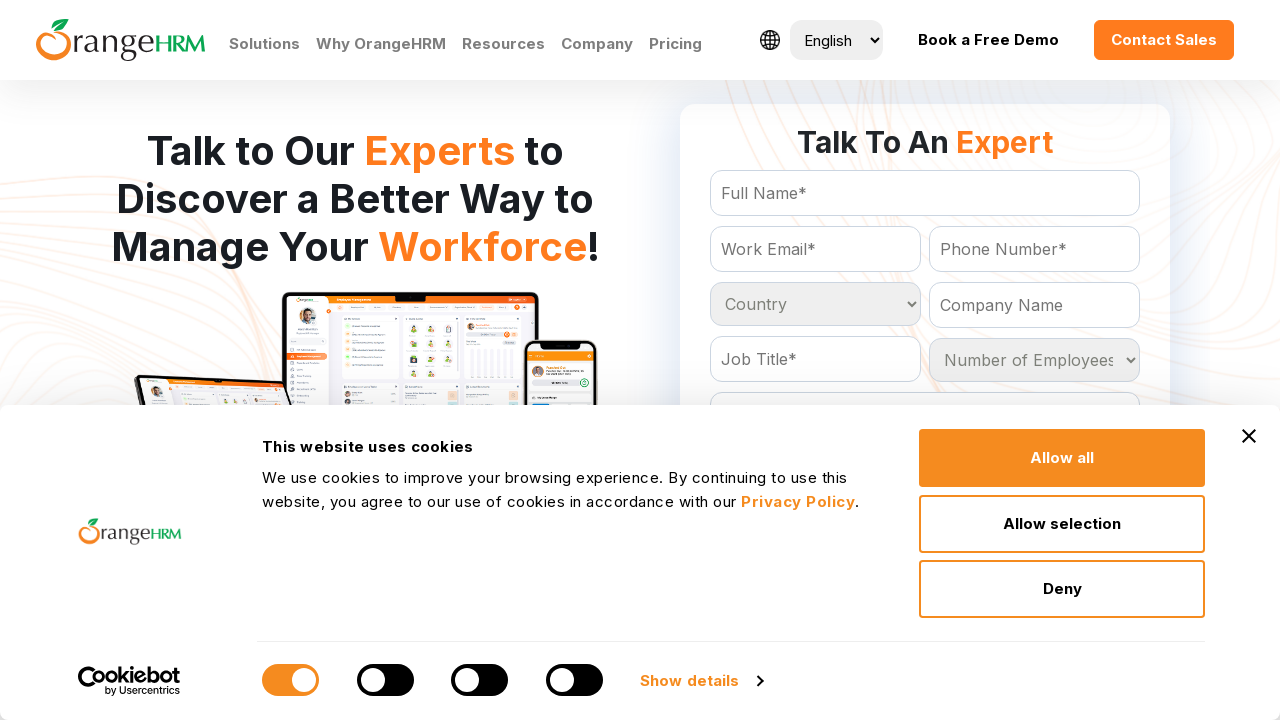

Processed country option: Hong Kong
	
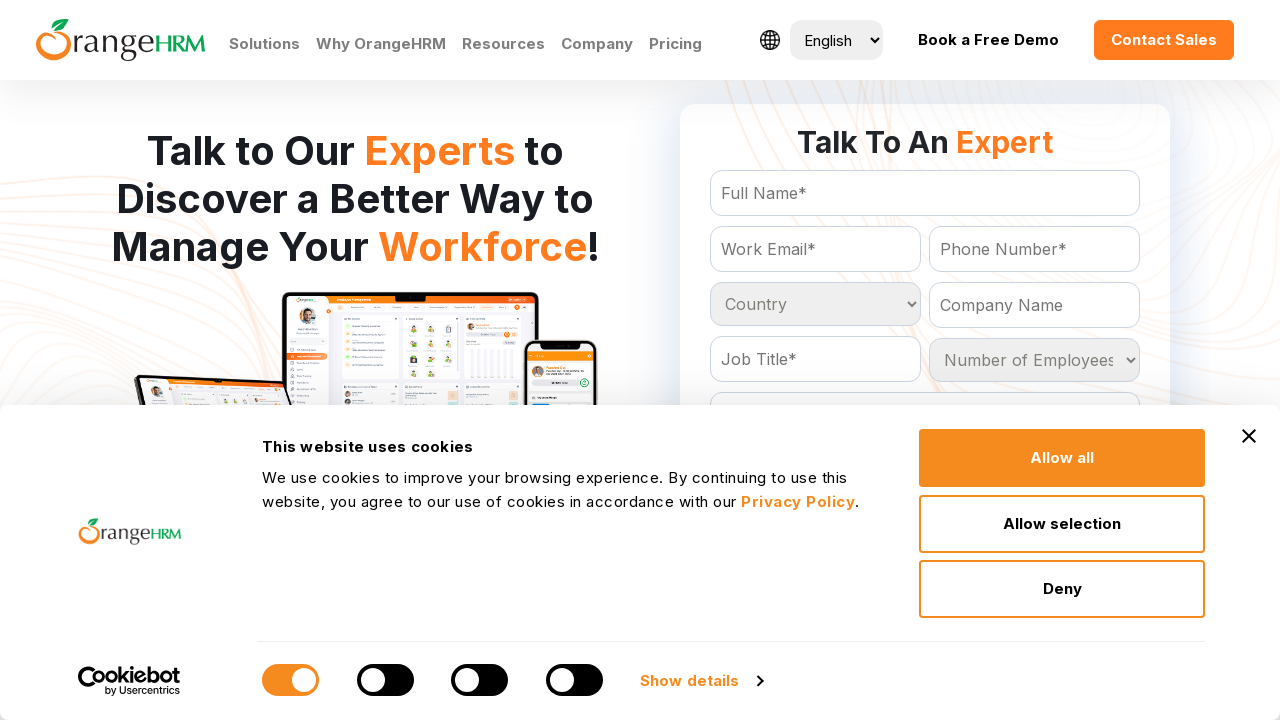

Processed country option: Hungary
	
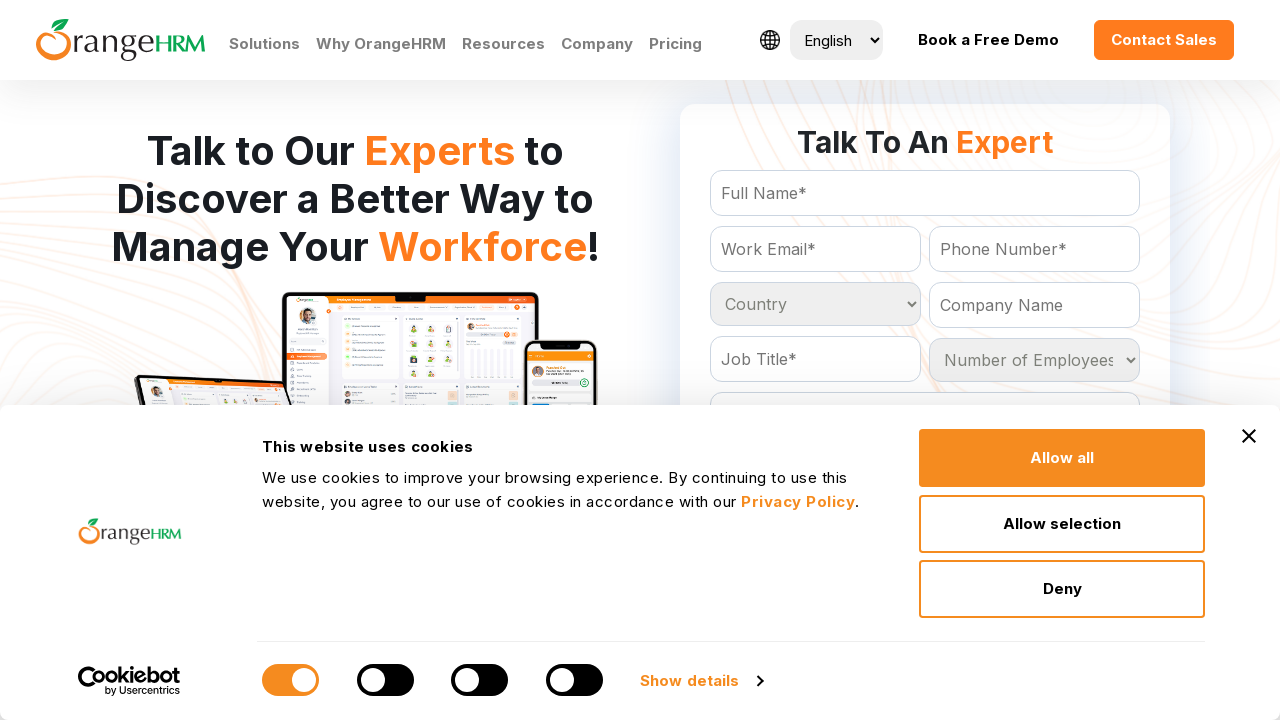

Processed country option: Iceland
	
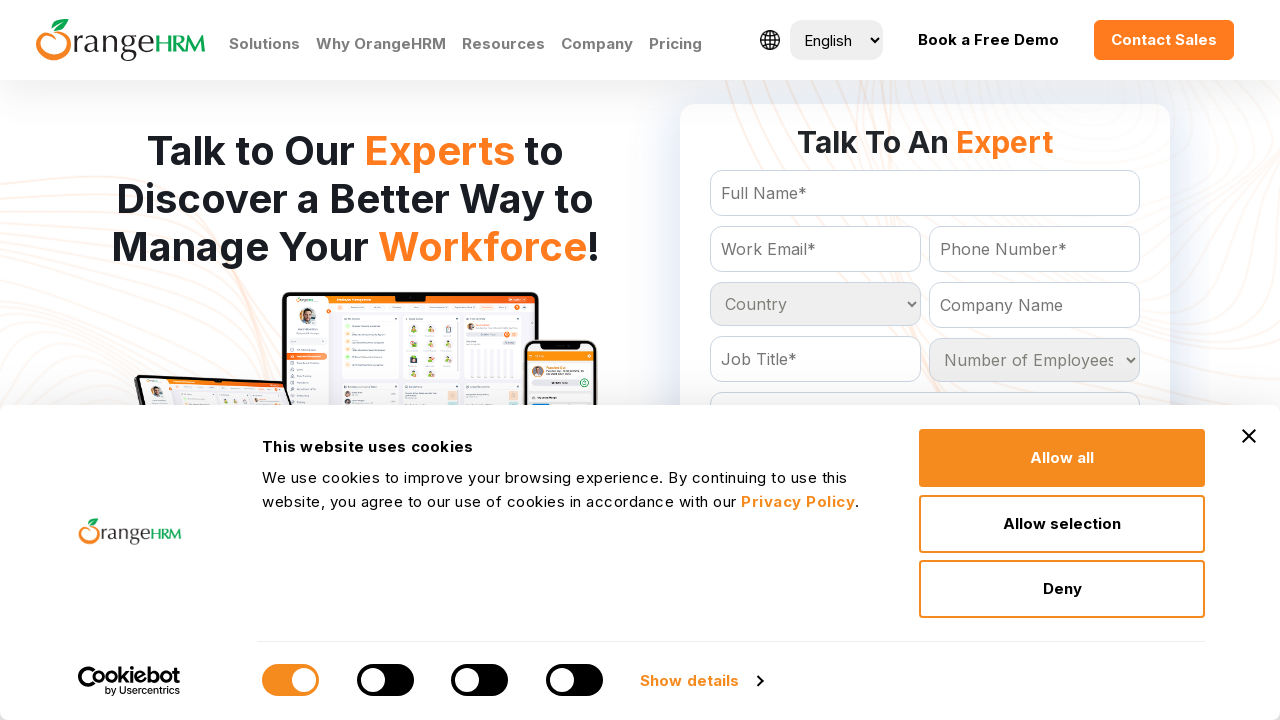

Processed country option: India
	
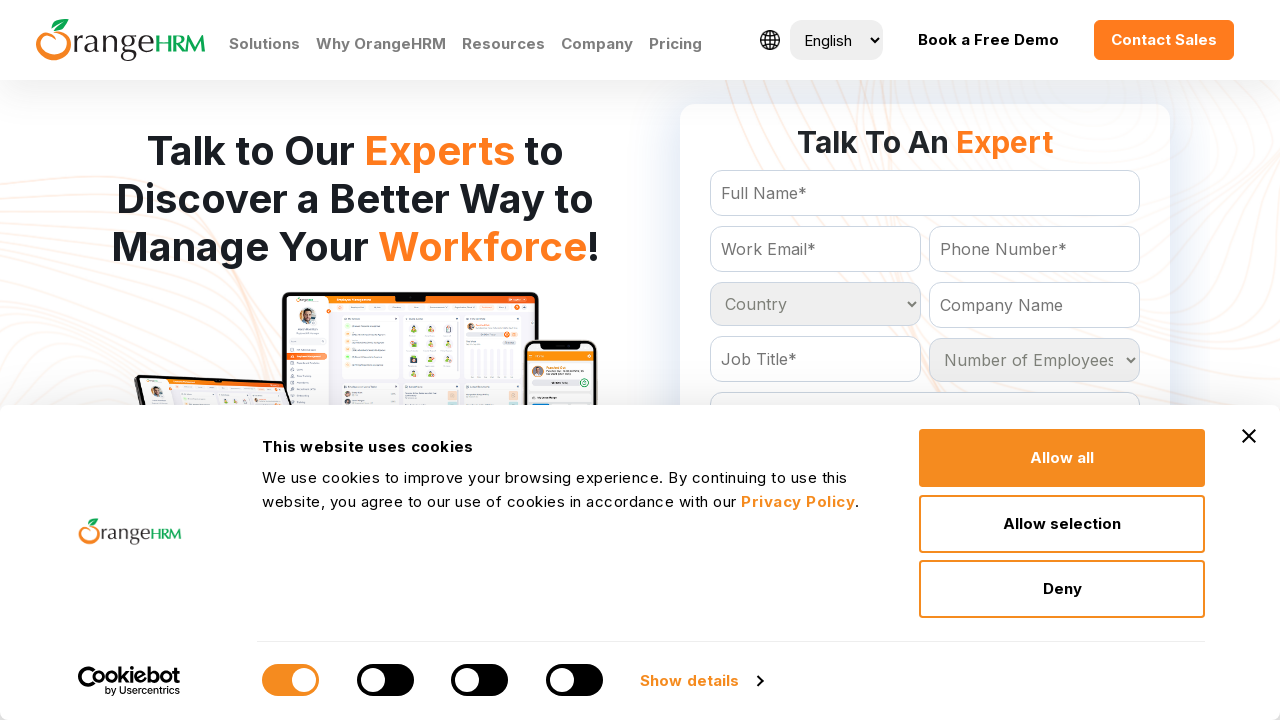

Processed country option: Indonesia
	
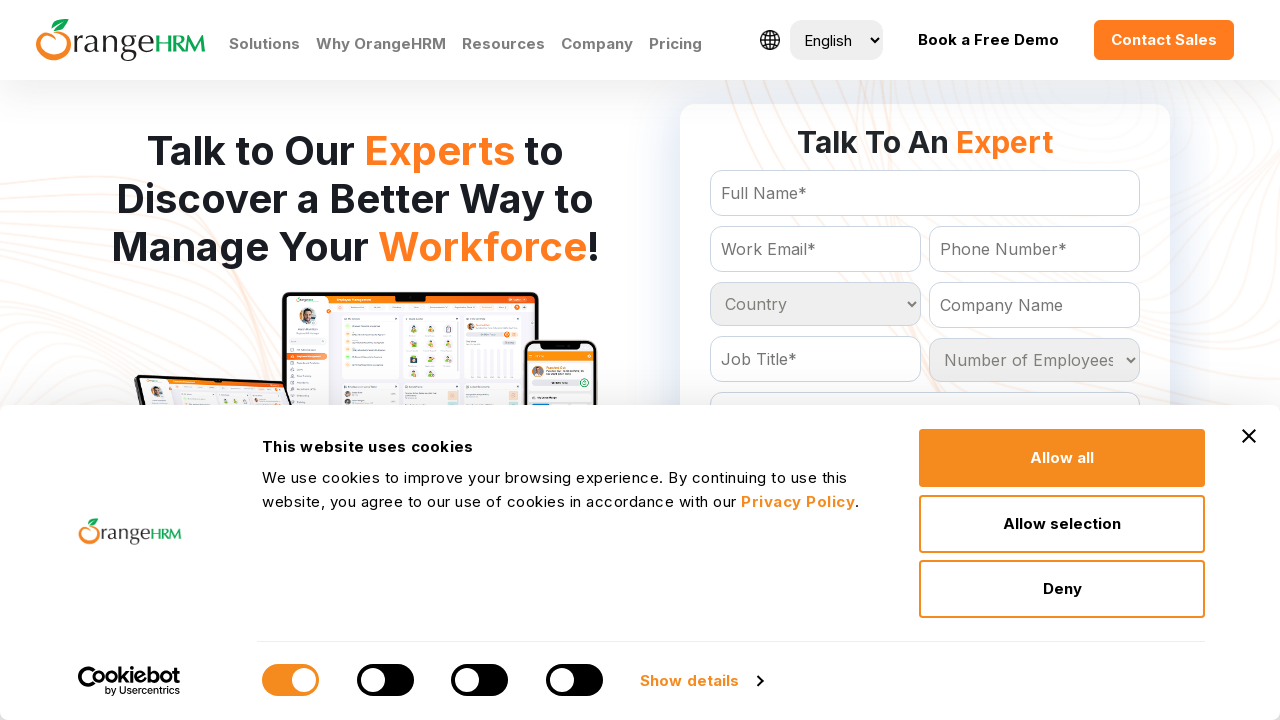

Processed country option: Iran
	
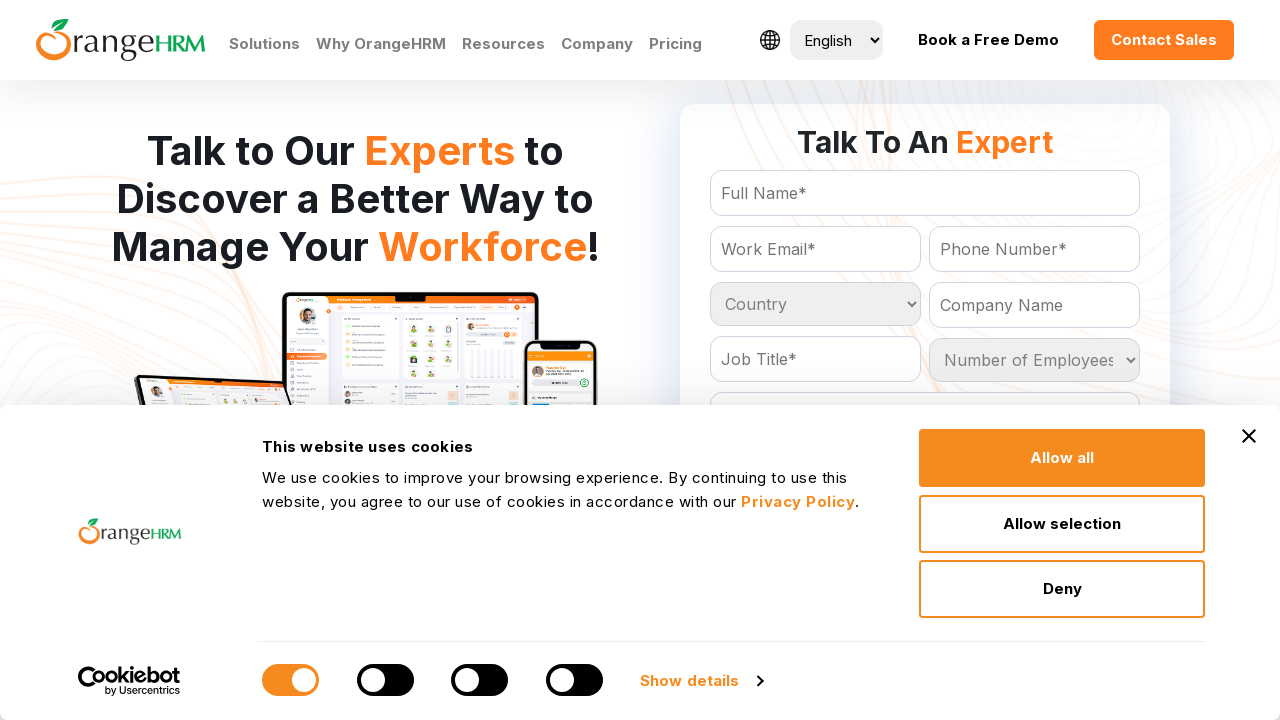

Processed country option: Iraq
	
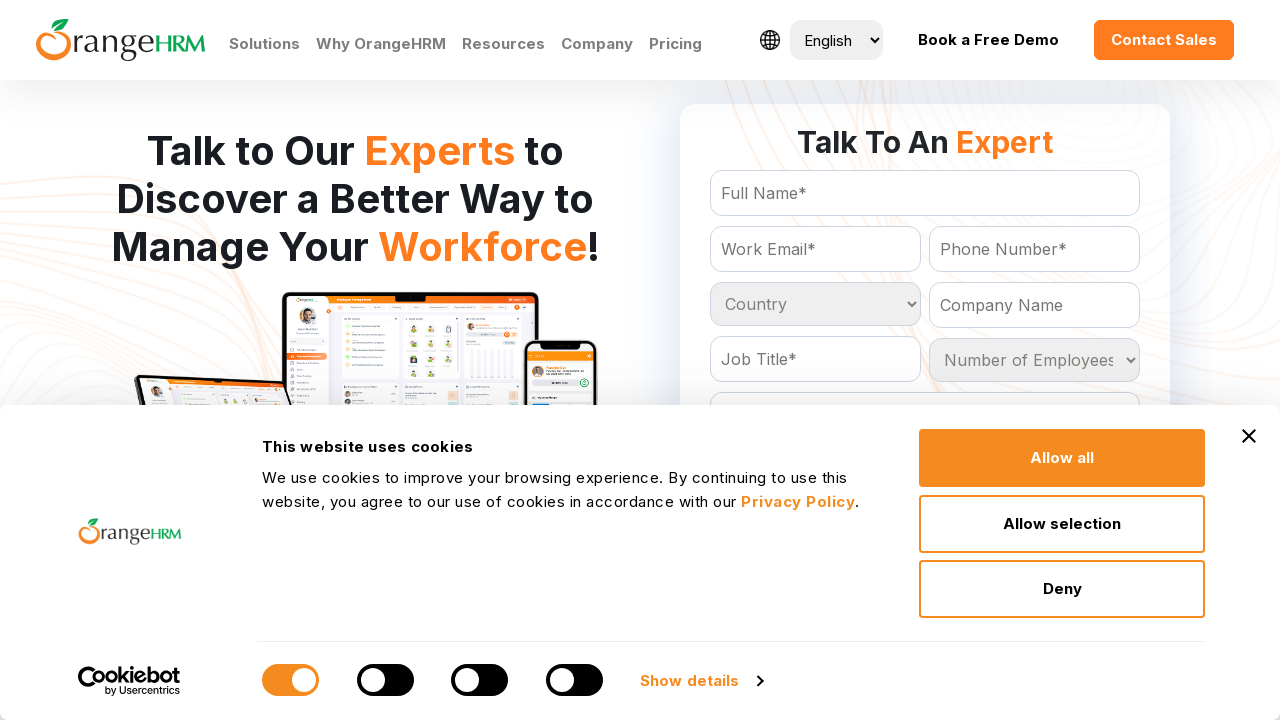

Processed country option: Ireland
	
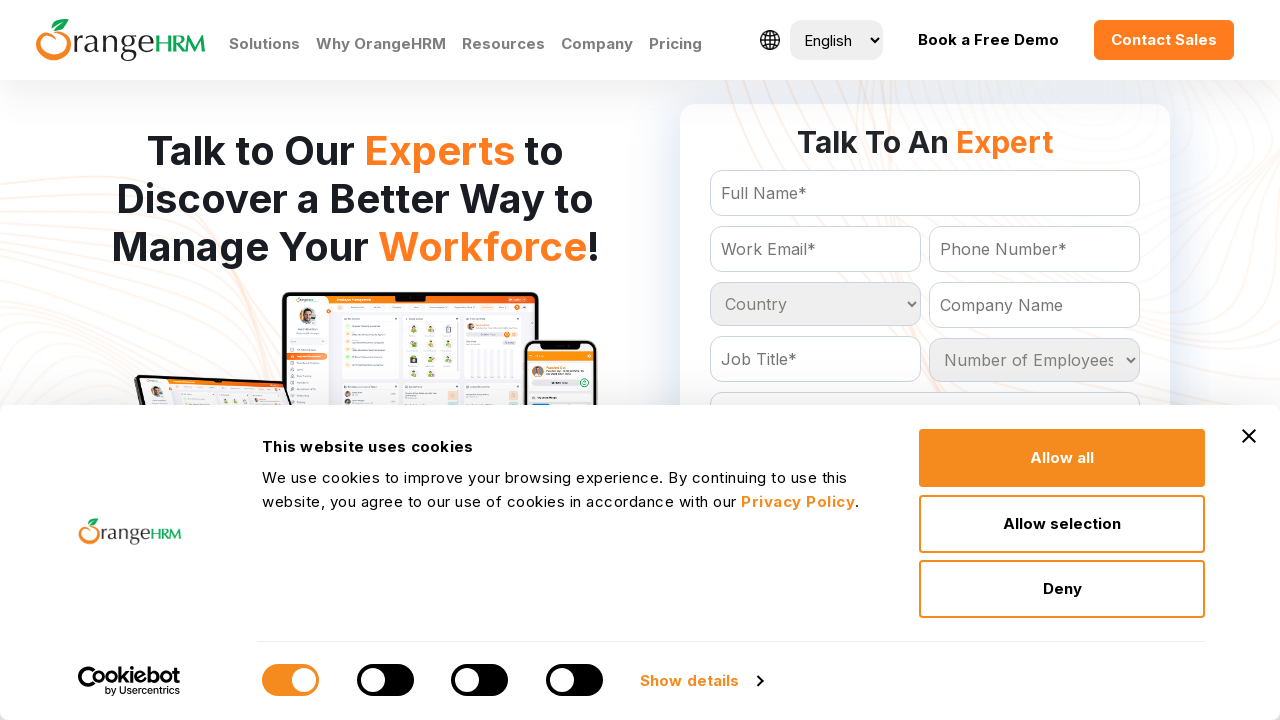

Processed country option: Israel
	
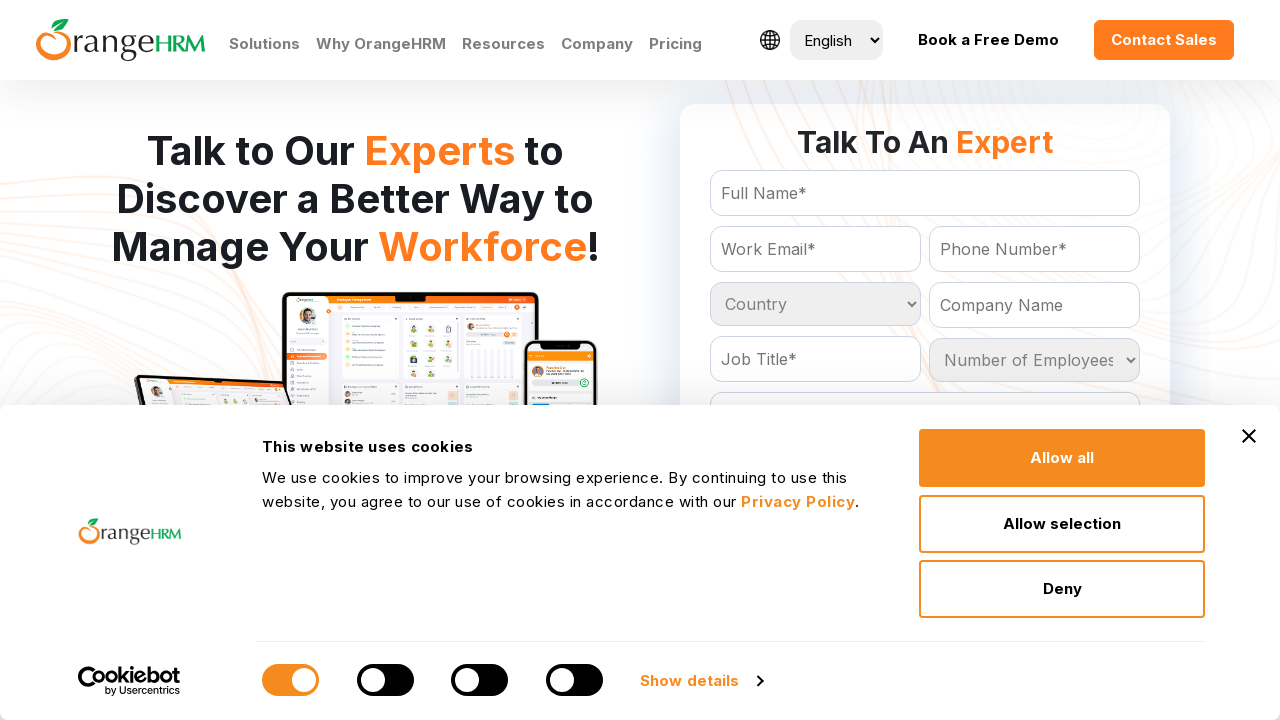

Processed country option: Italy
	
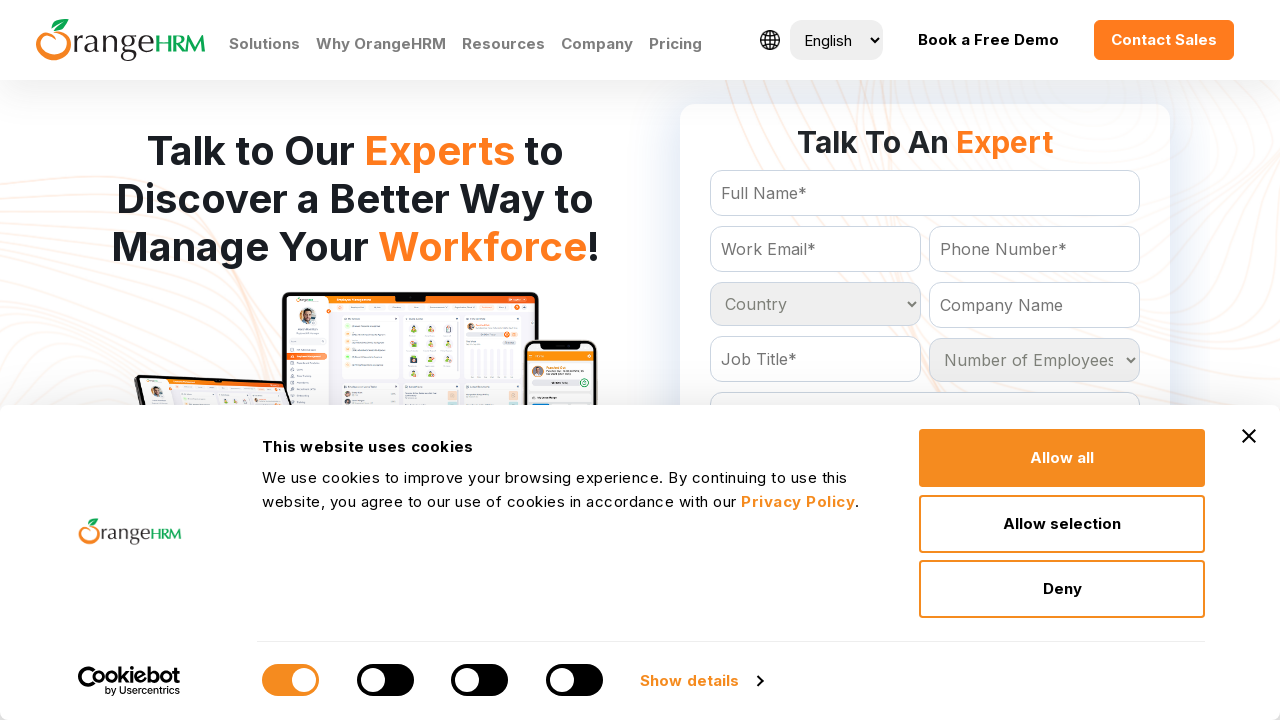

Processed country option: Jamaica
	
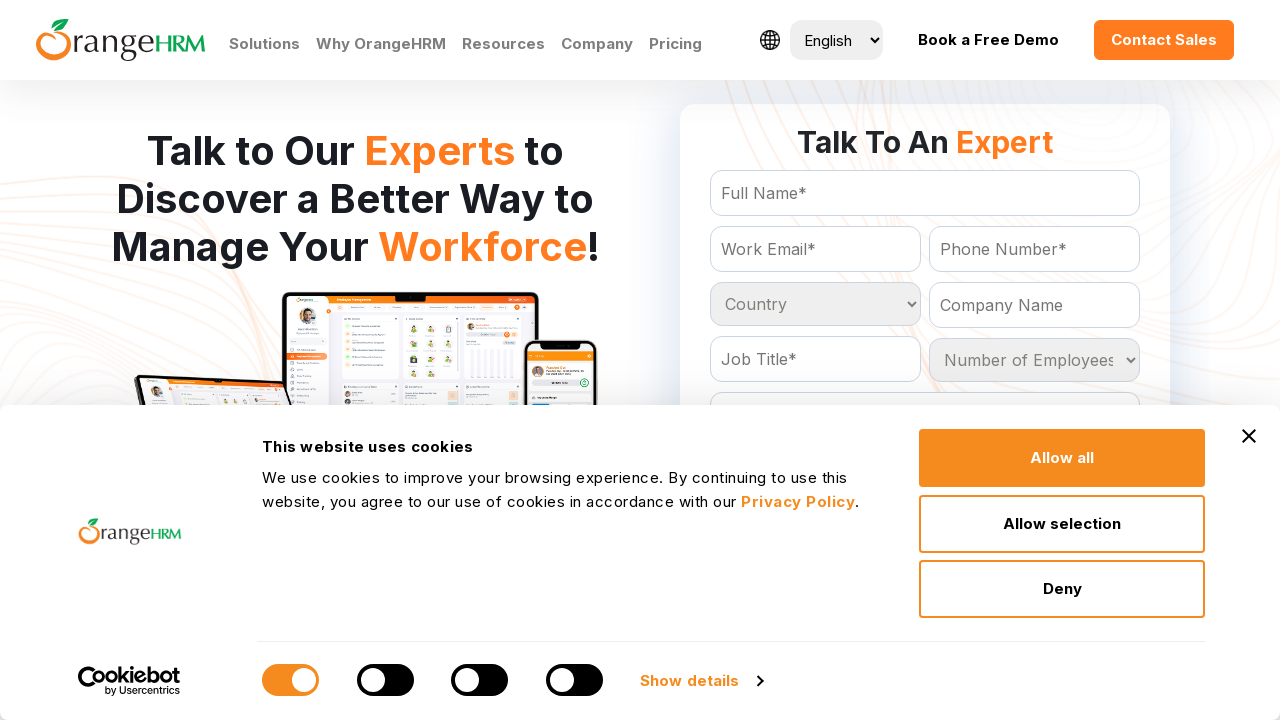

Processed country option: Japan
	
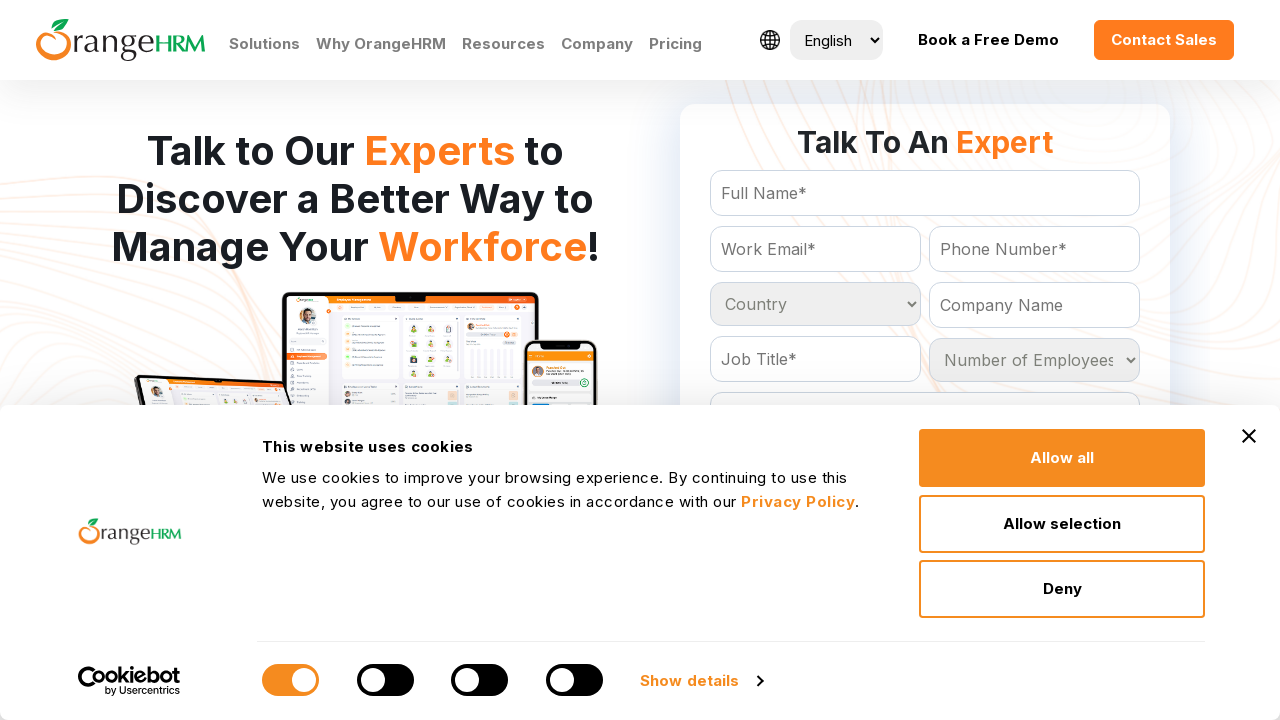

Processed country option: Jordan
	
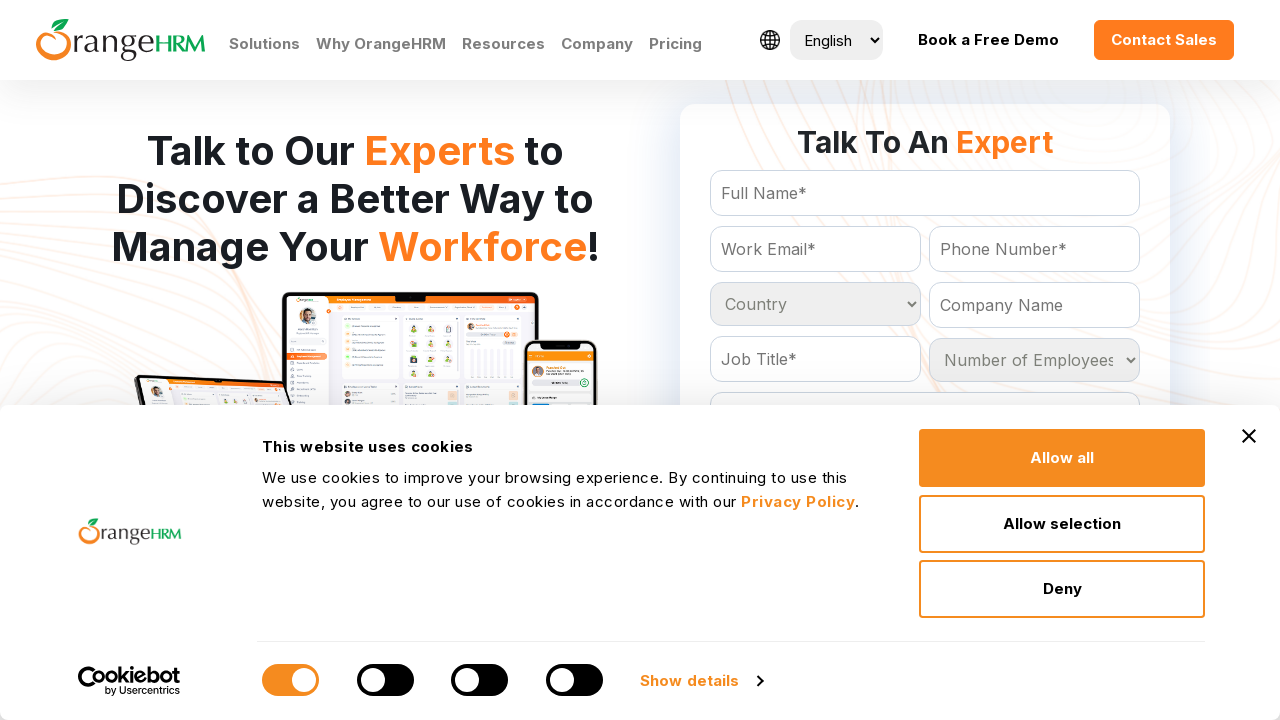

Processed country option: Kazakhstan
	
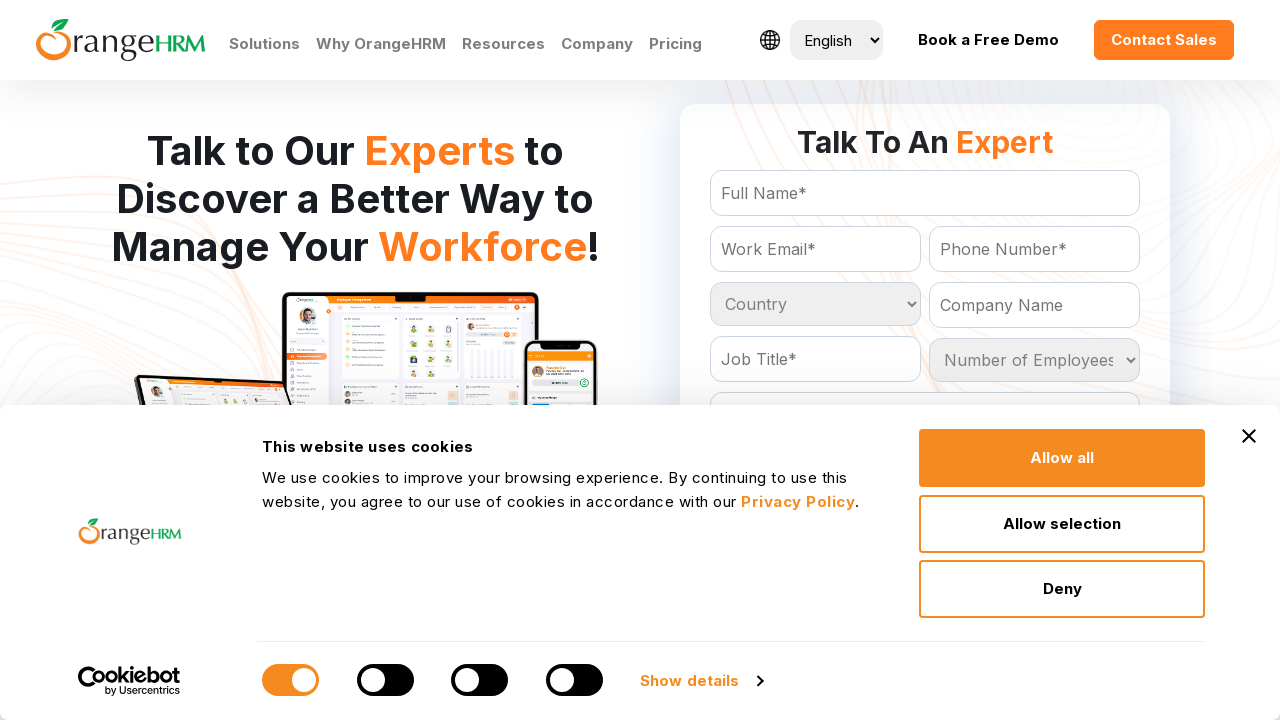

Processed country option: Kenya
	
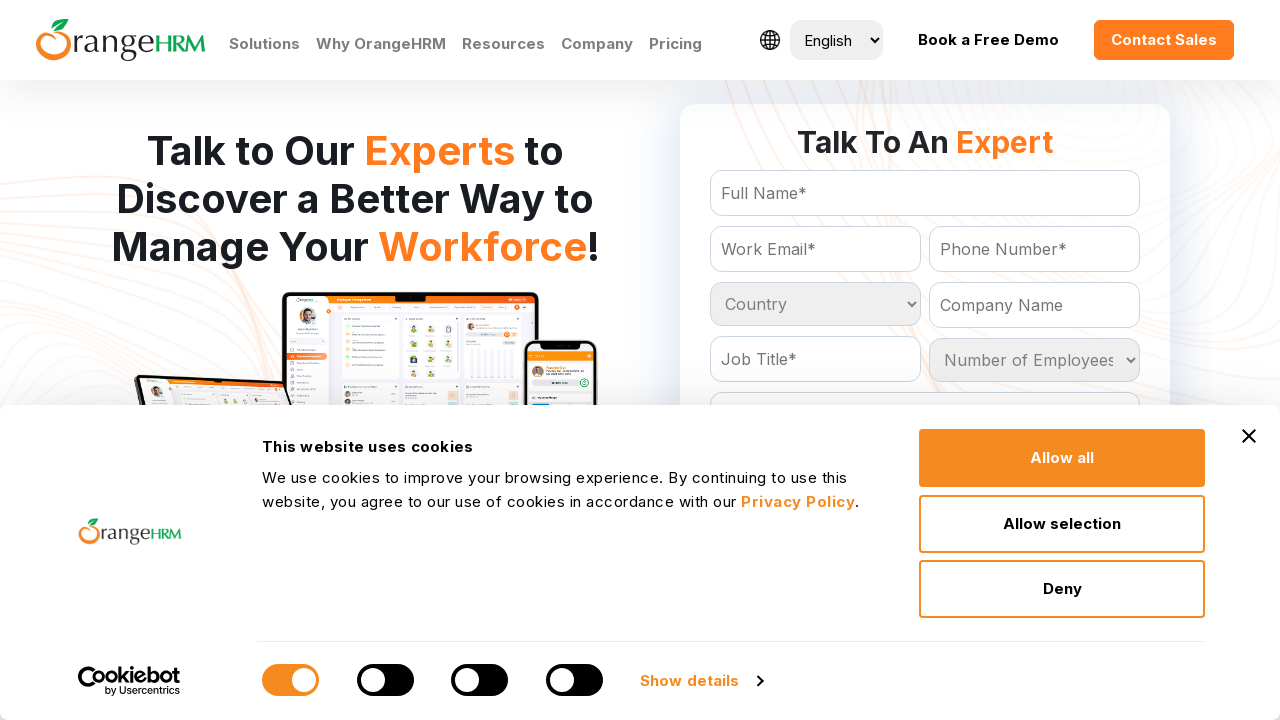

Processed country option: Kiribati
	
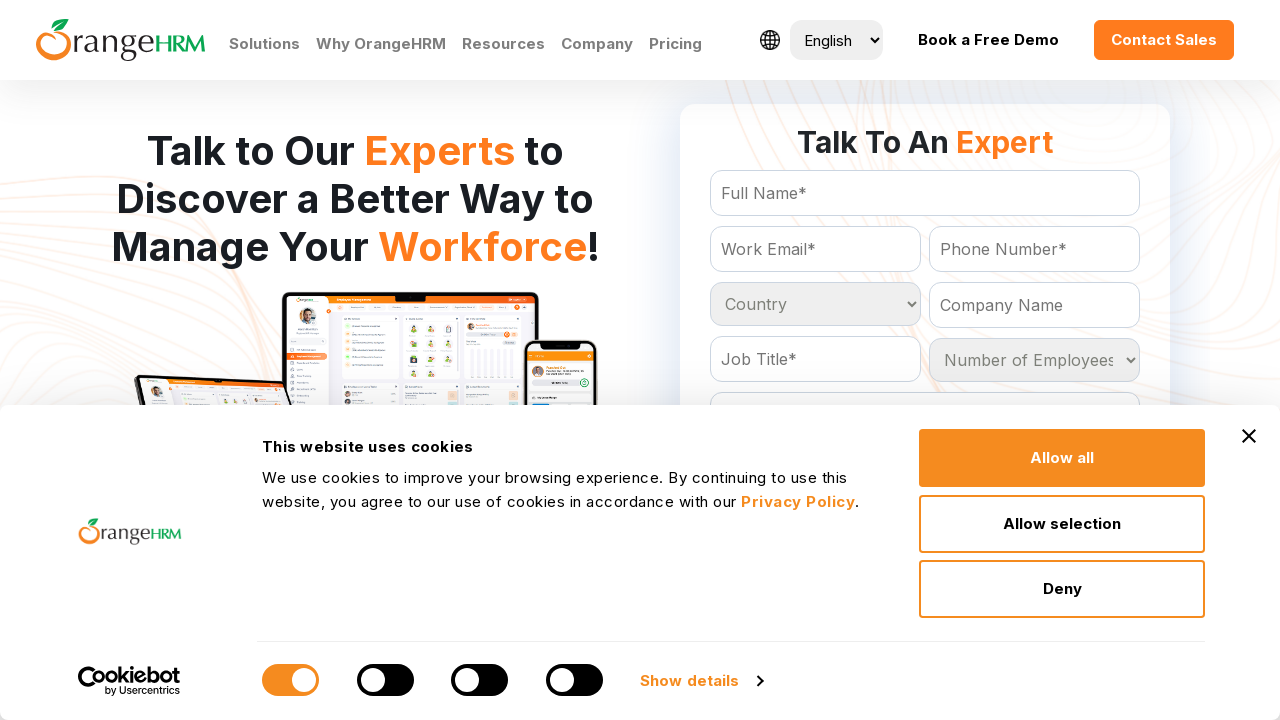

Processed country option: North Korea
	
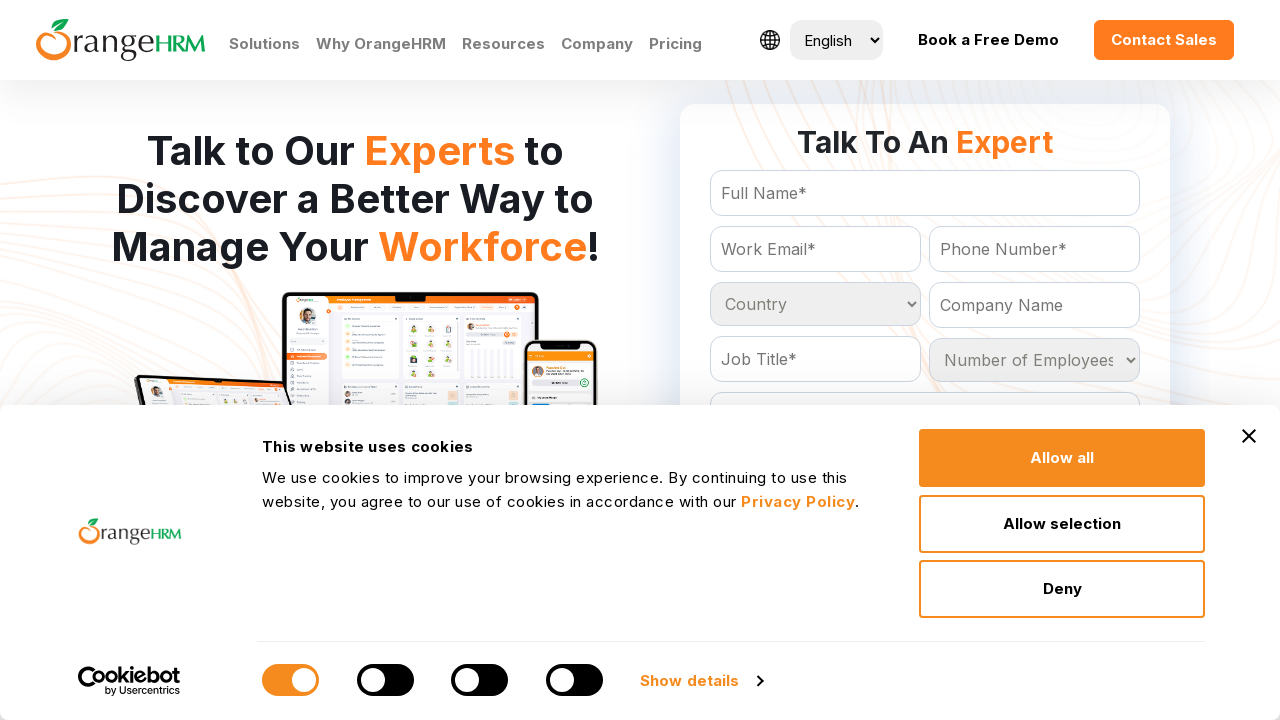

Processed country option: South Korea
	
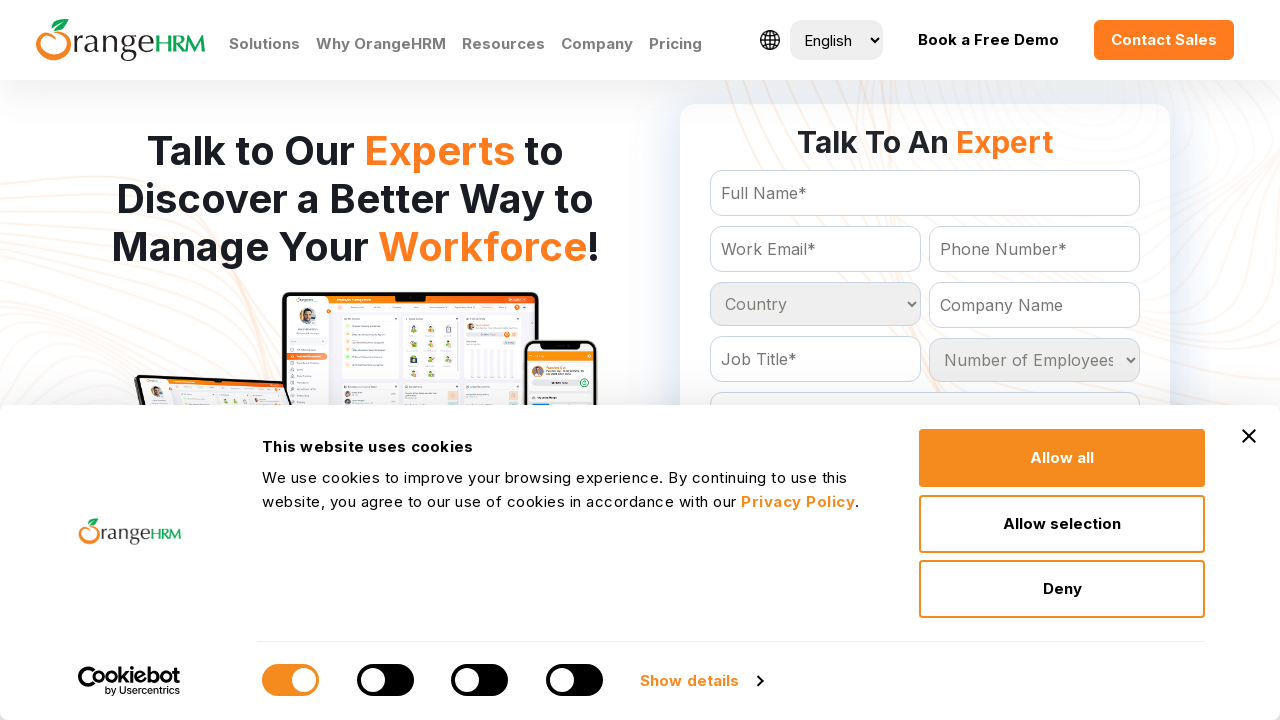

Processed country option: Kuwait
	
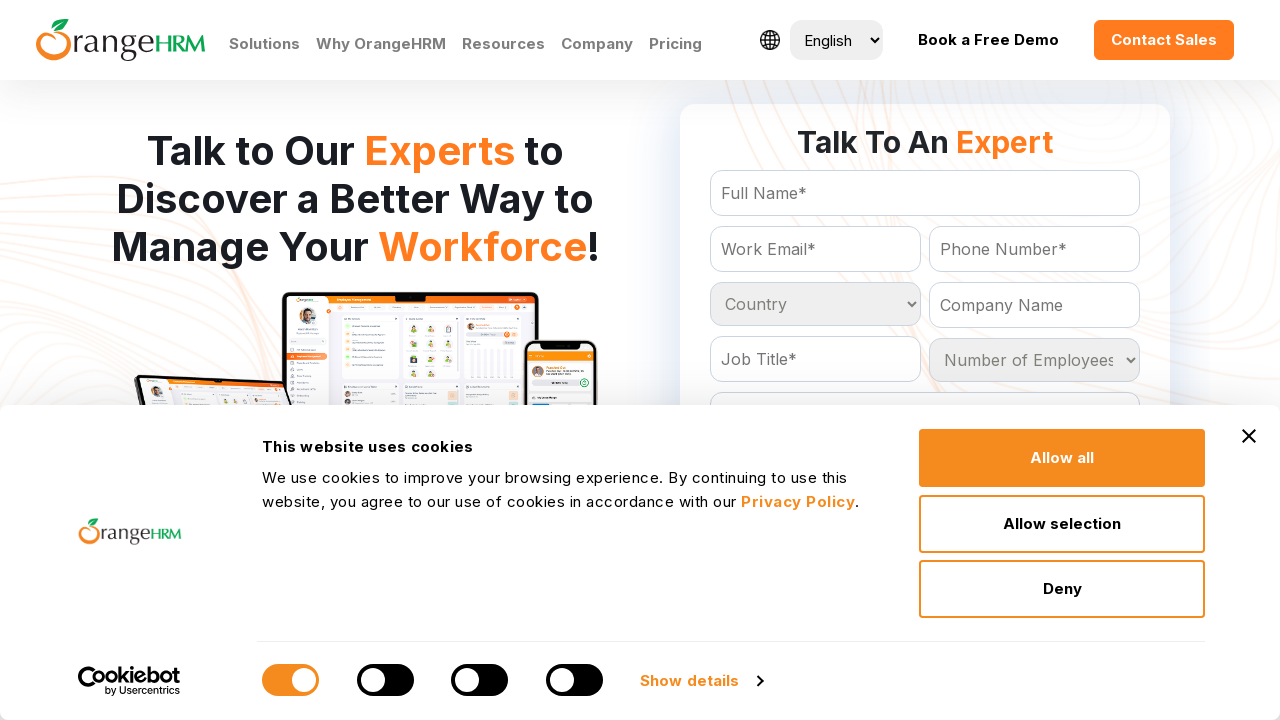

Processed country option: Kyrgyzstan
	
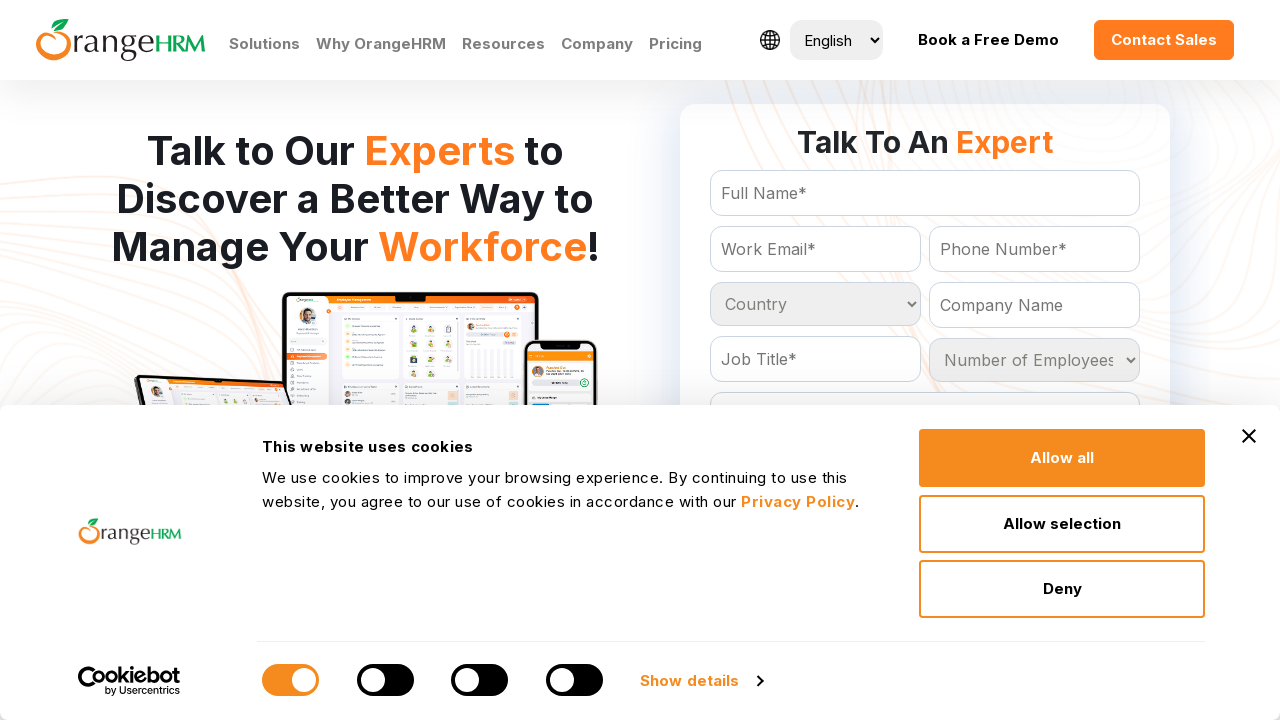

Processed country option: Laos
	
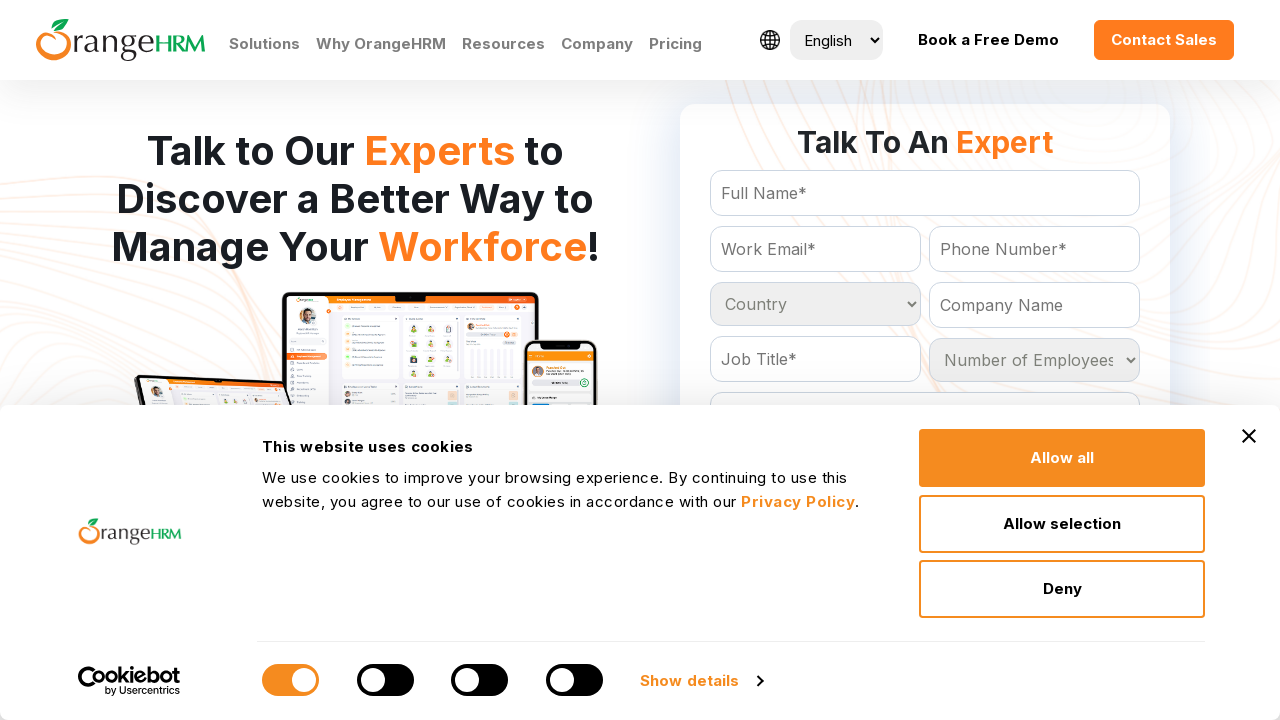

Processed country option: Latvia
	
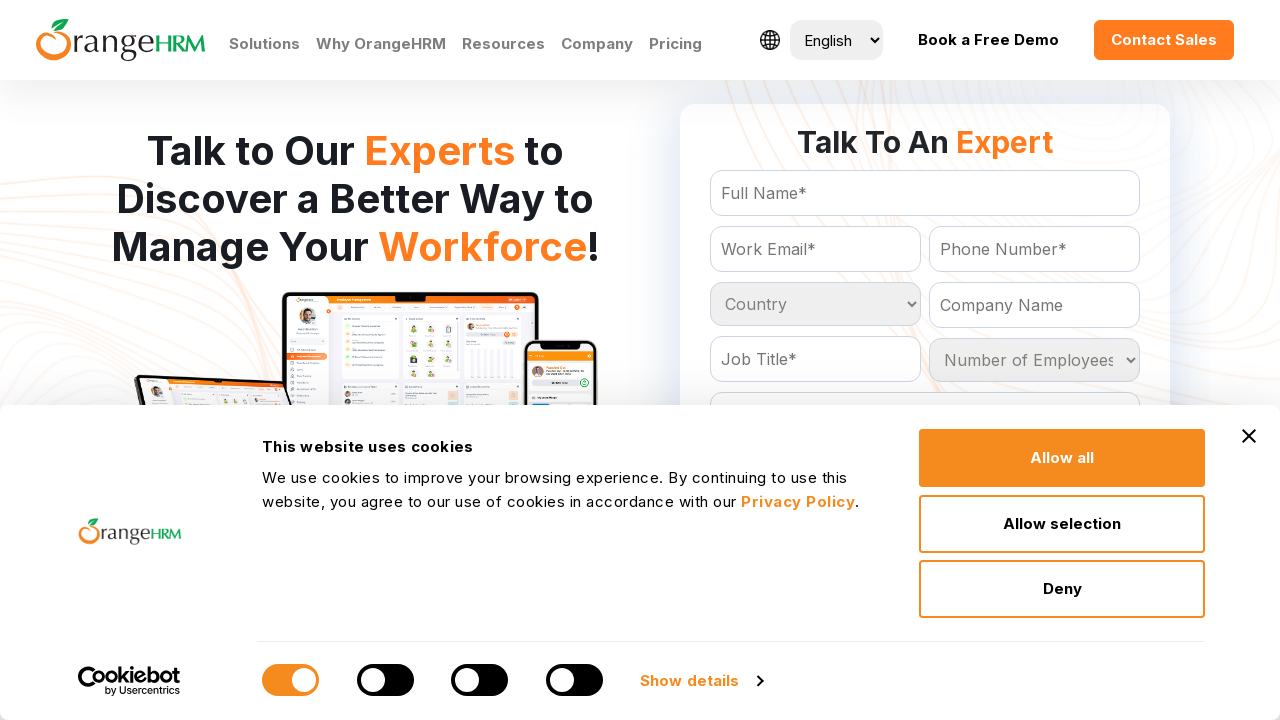

Processed country option: Lebanon
	
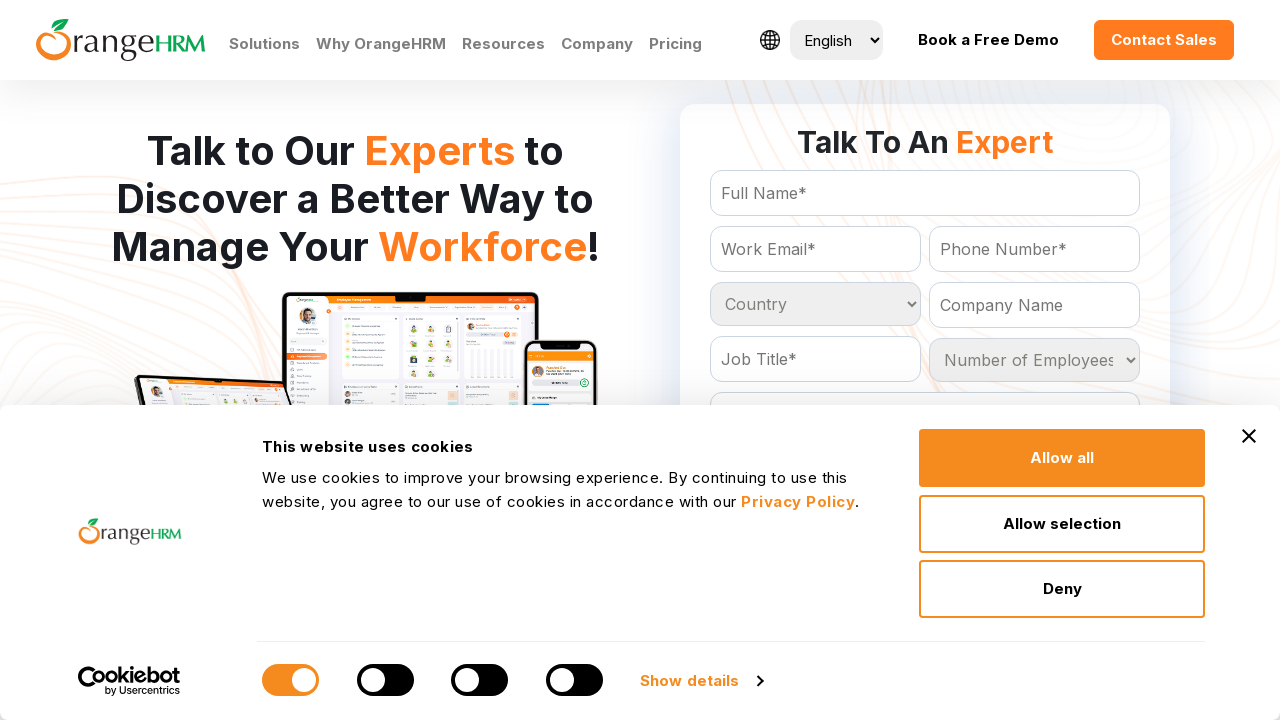

Processed country option: Lesotho
	
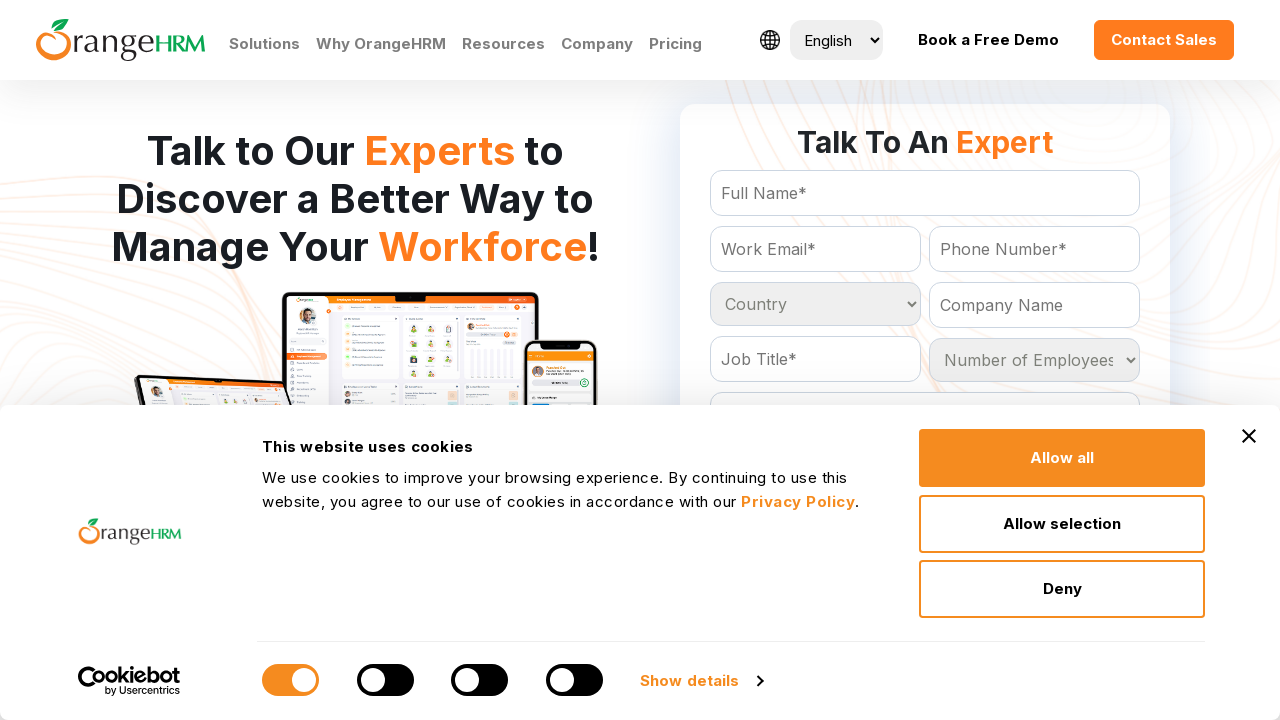

Processed country option: Liberia
	
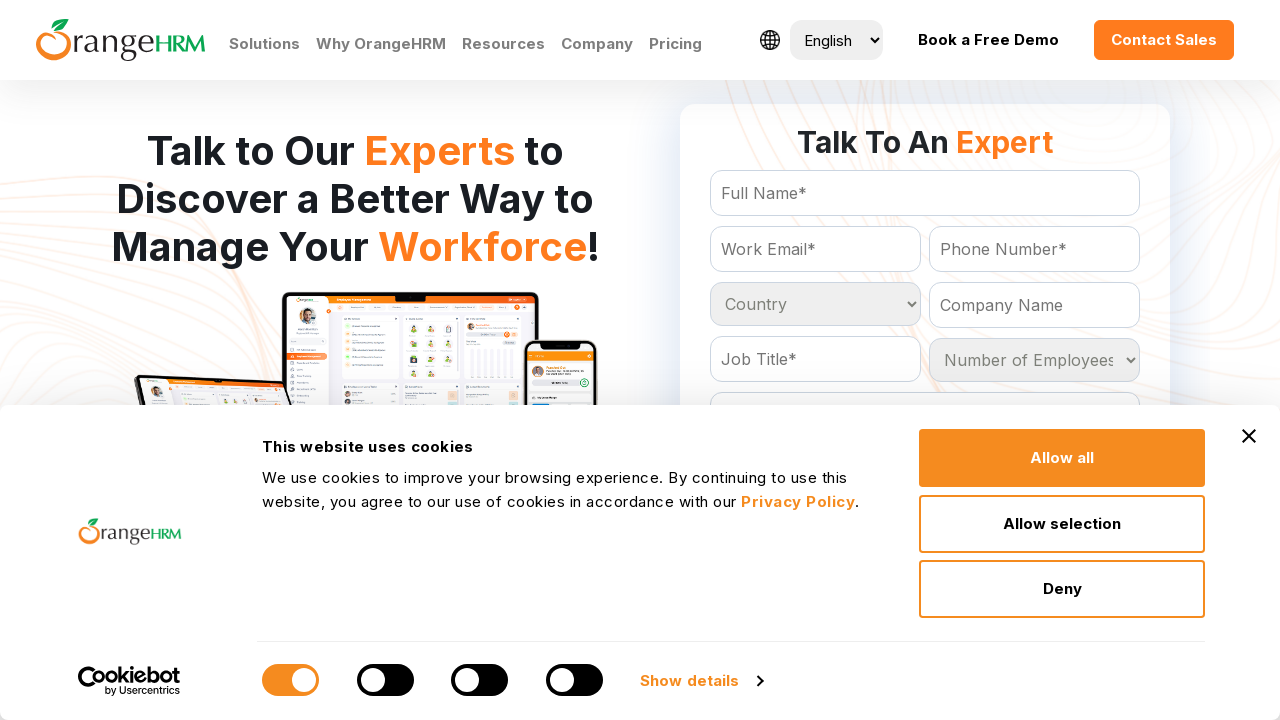

Processed country option: Libya
	
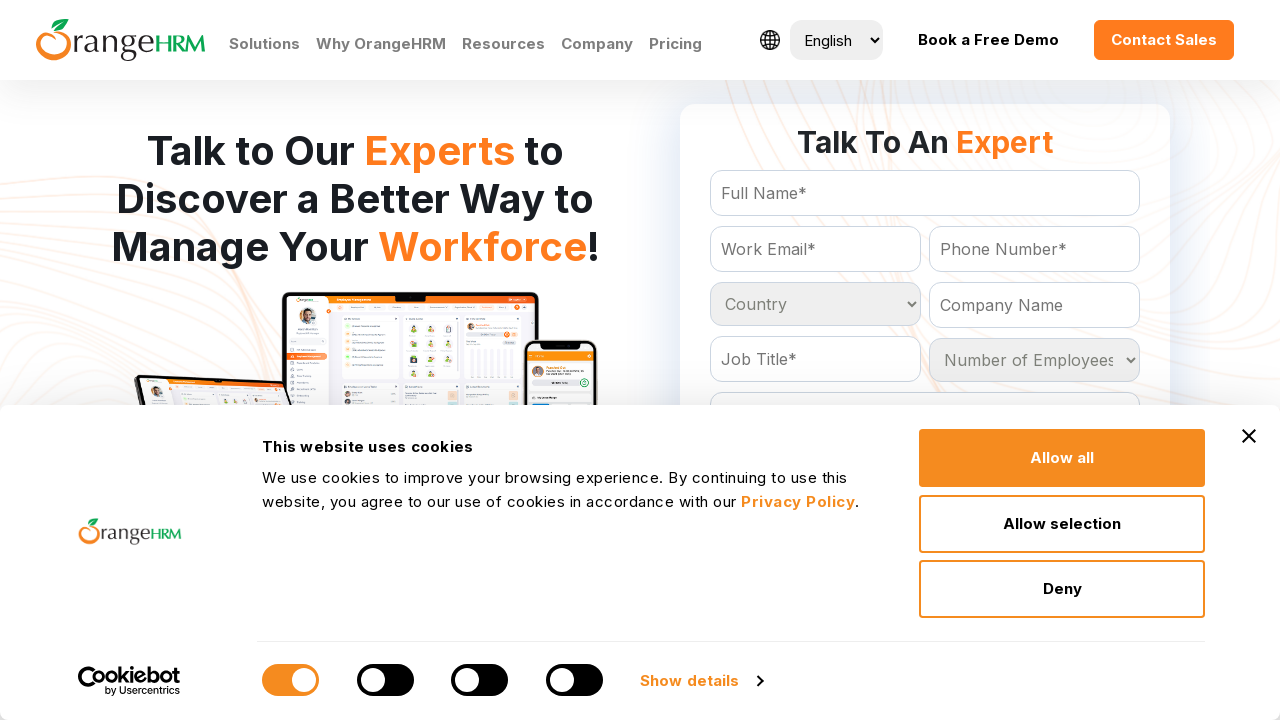

Processed country option: Liechtenstein
	
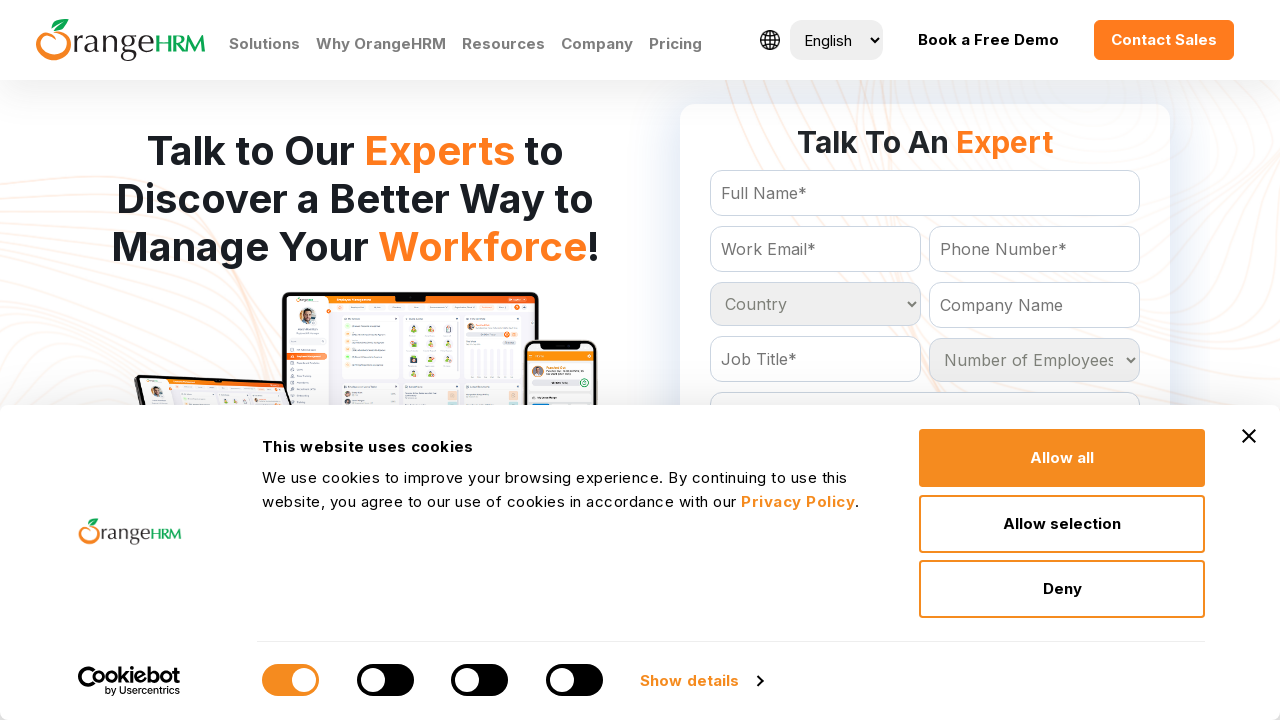

Processed country option: Lithuania
	
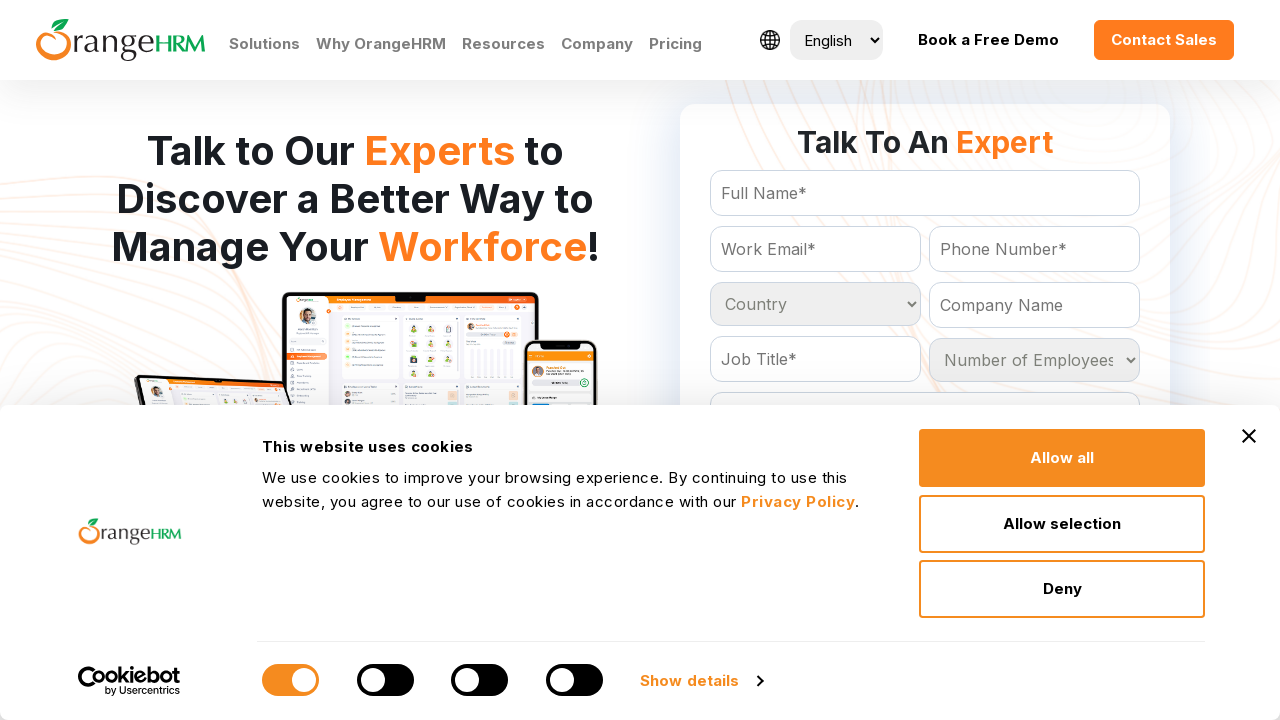

Processed country option: Luxembourg
	
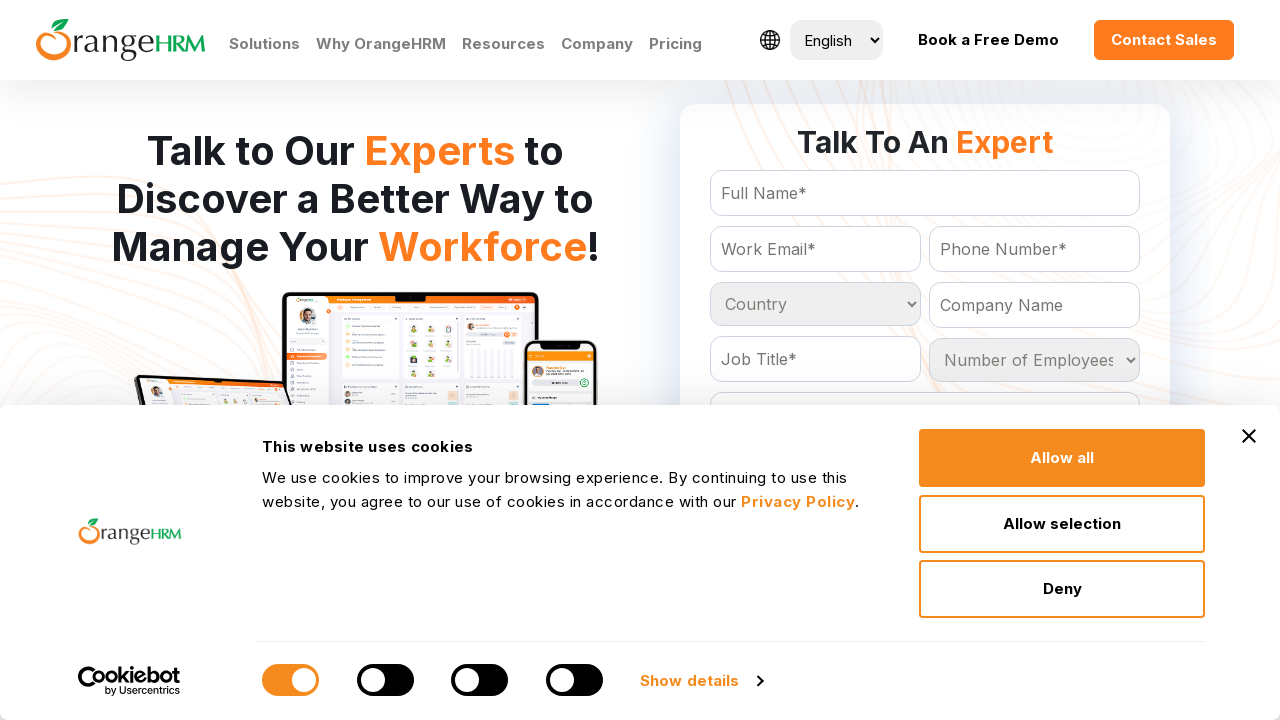

Processed country option: Macau
	
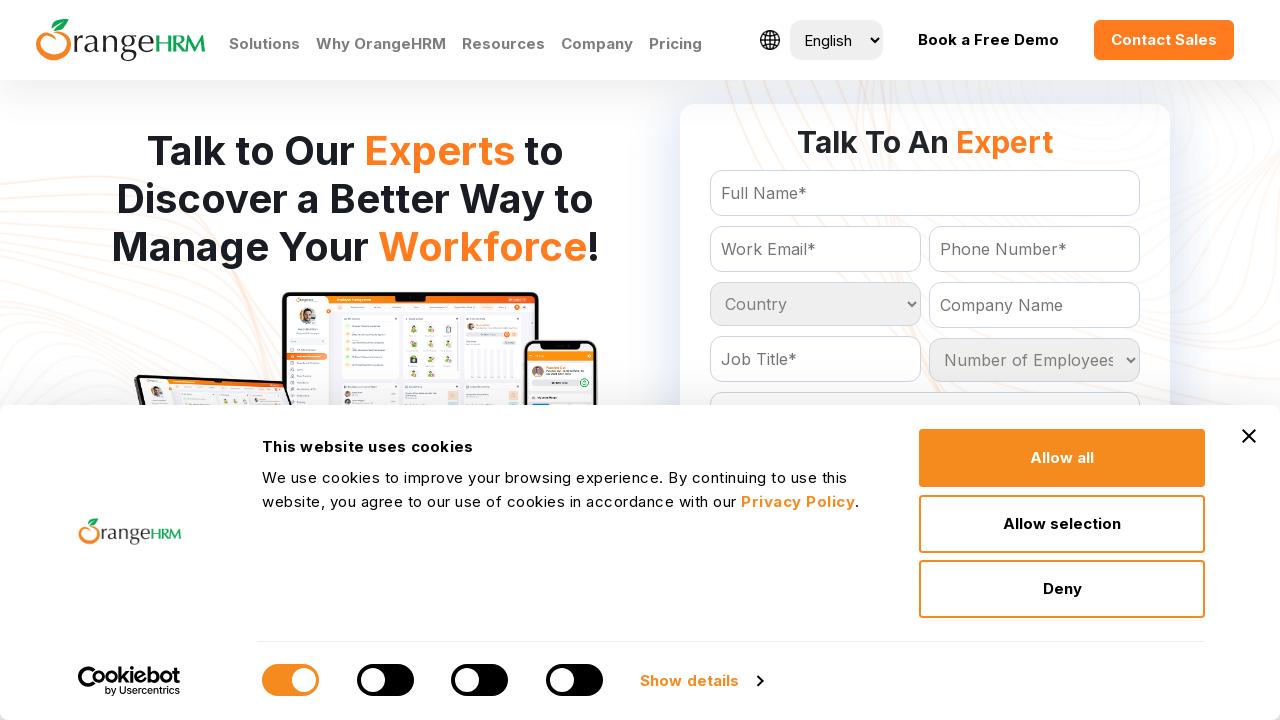

Processed country option: Macedonia
	
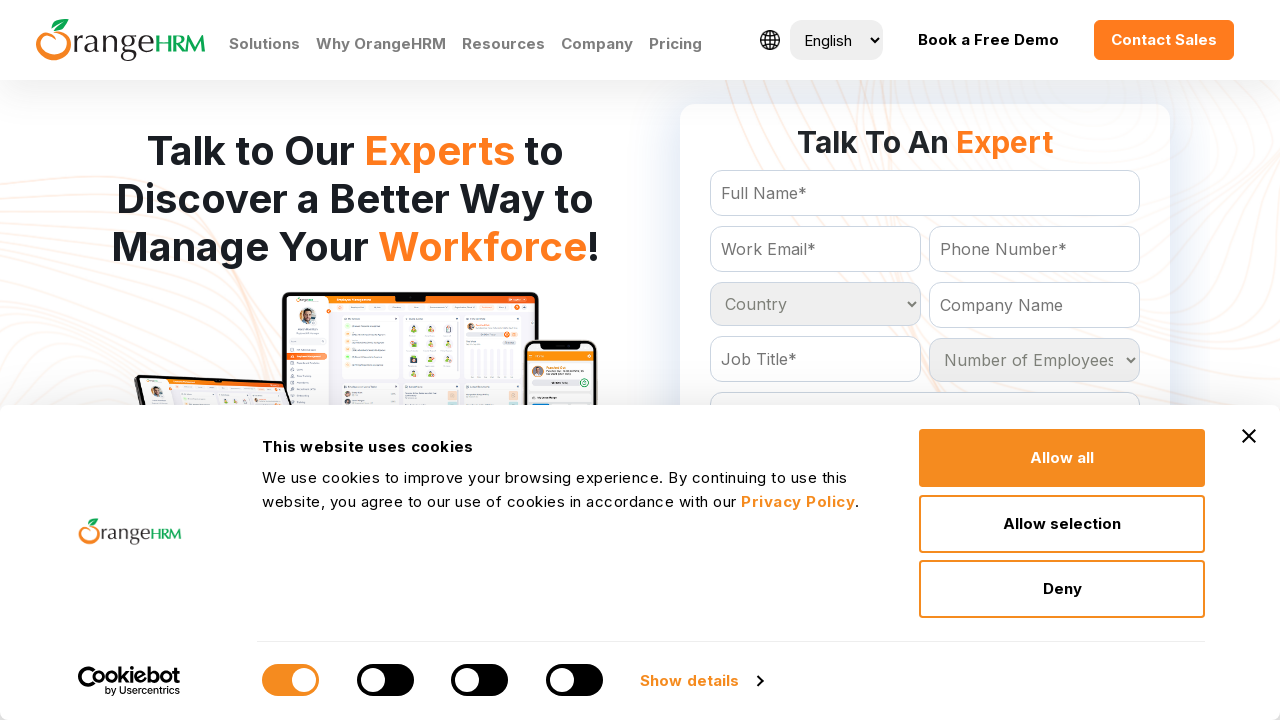

Processed country option: Madagascar
	
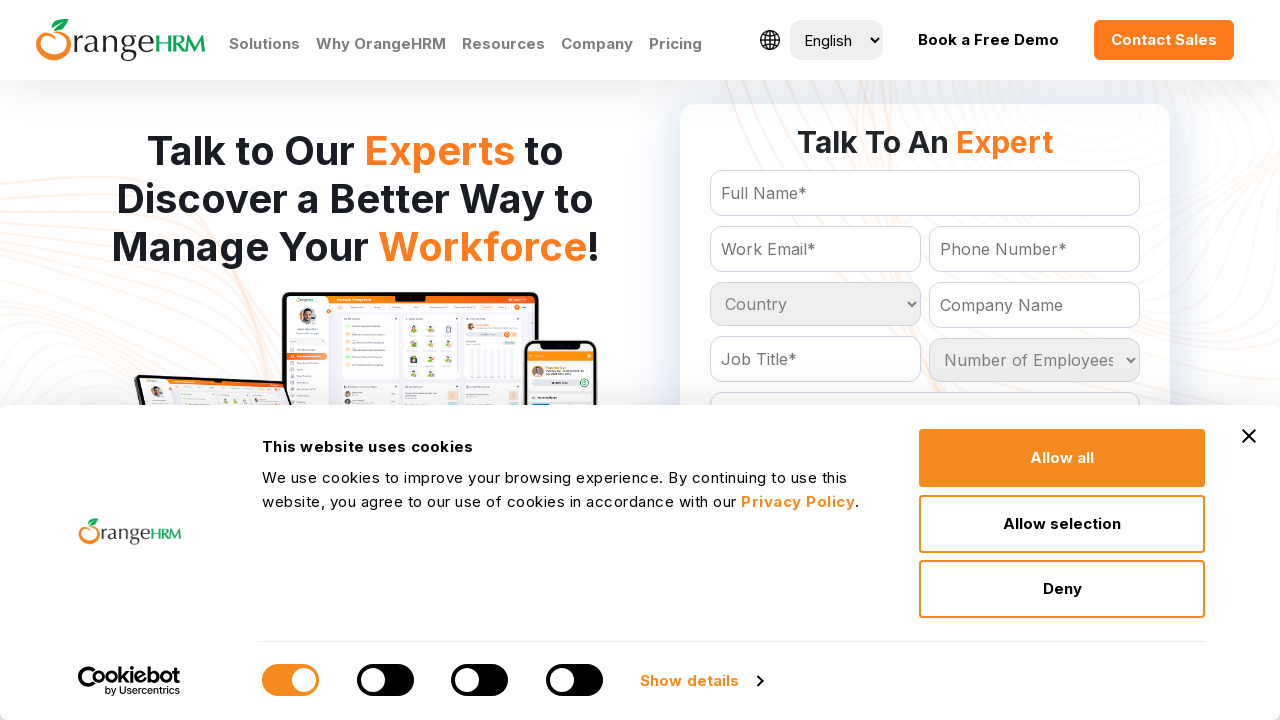

Processed country option: Malawi
	
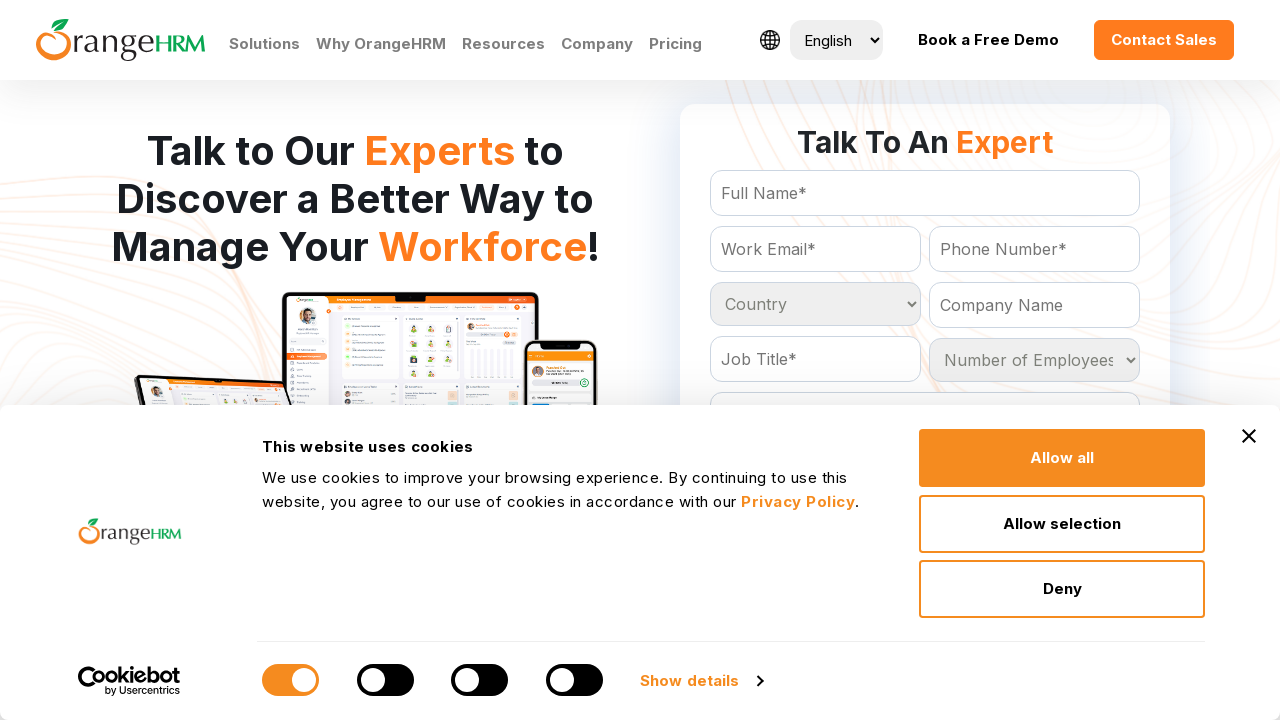

Processed country option: Malaysia
	
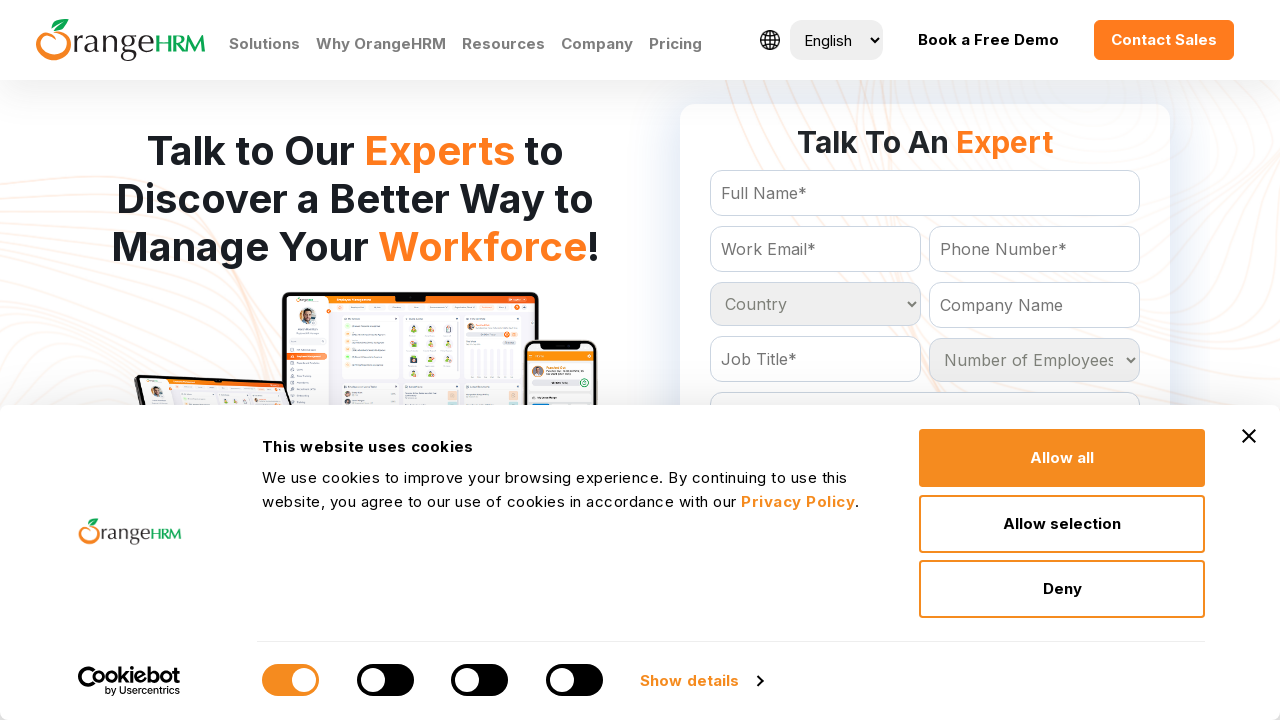

Processed country option: Maldives
	
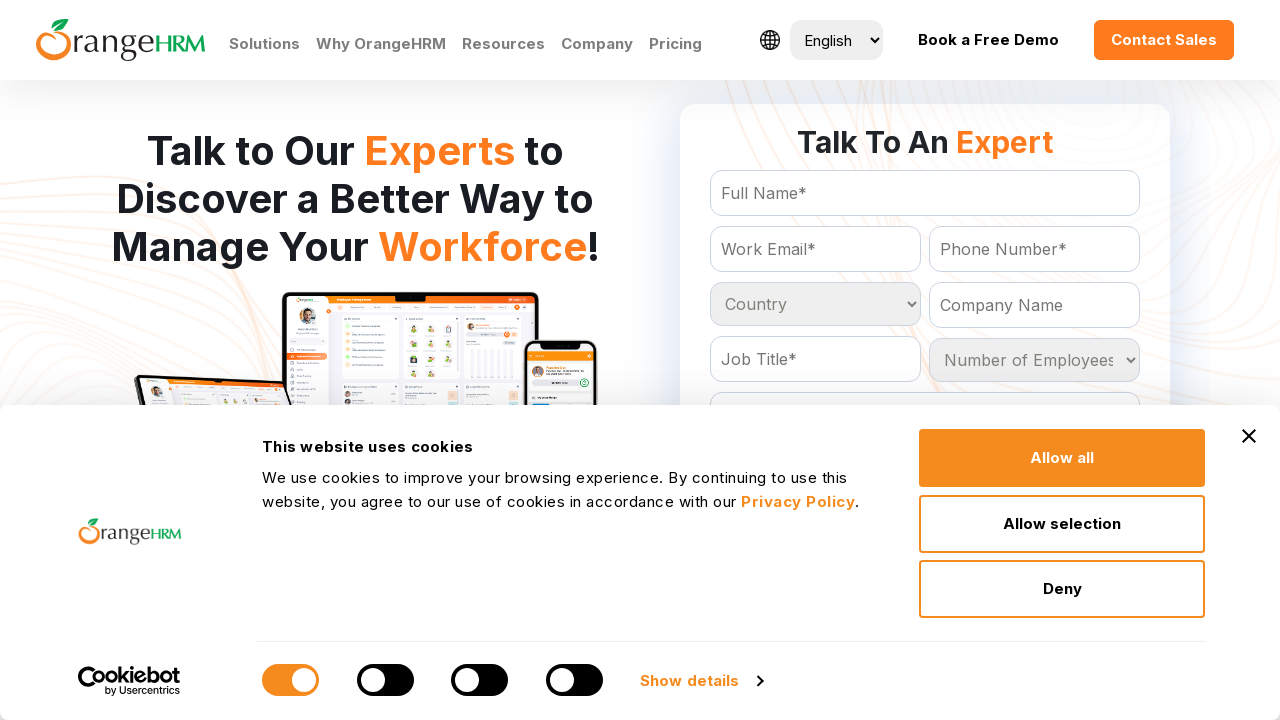

Processed country option: Mali
	
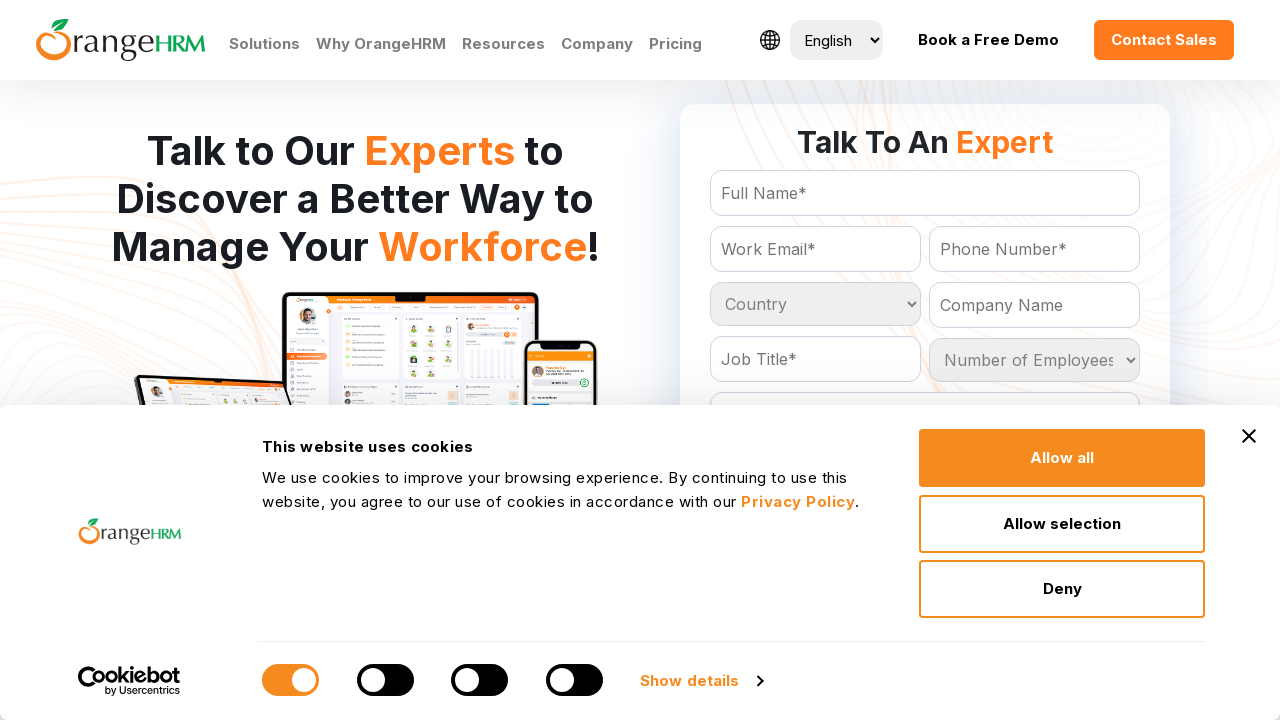

Processed country option: Malta
	
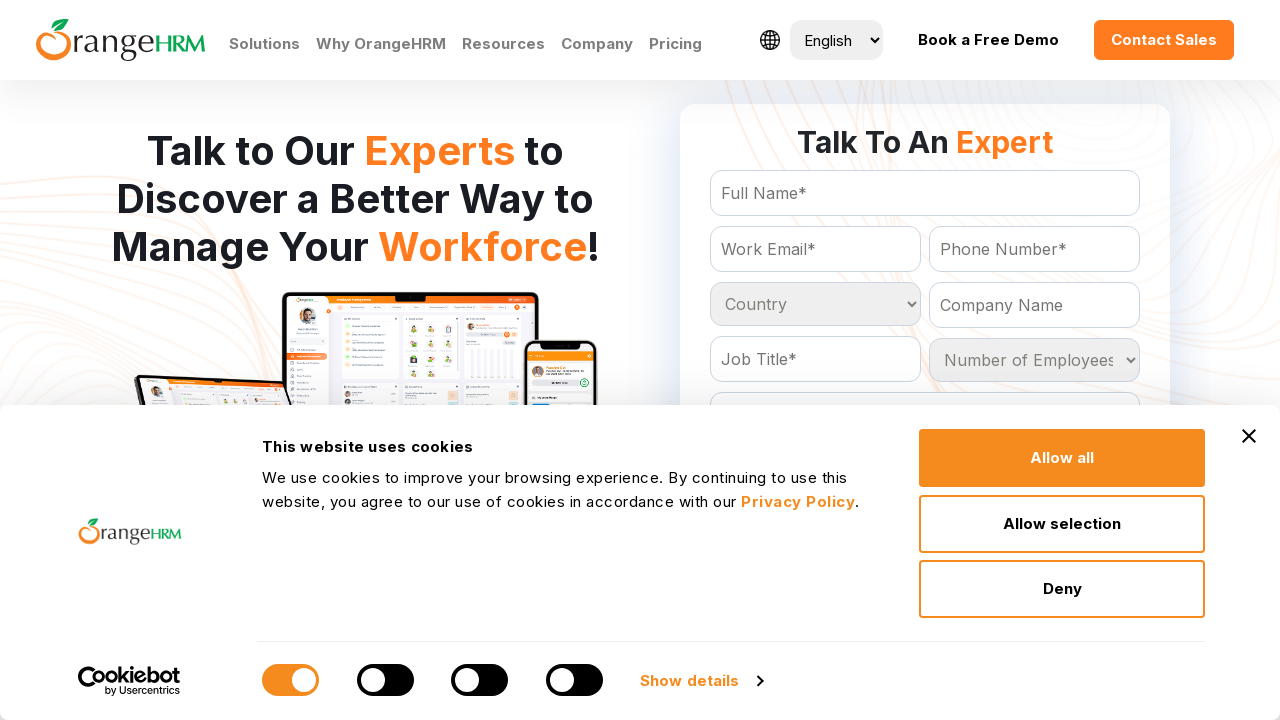

Processed country option: Marshall Islands
	
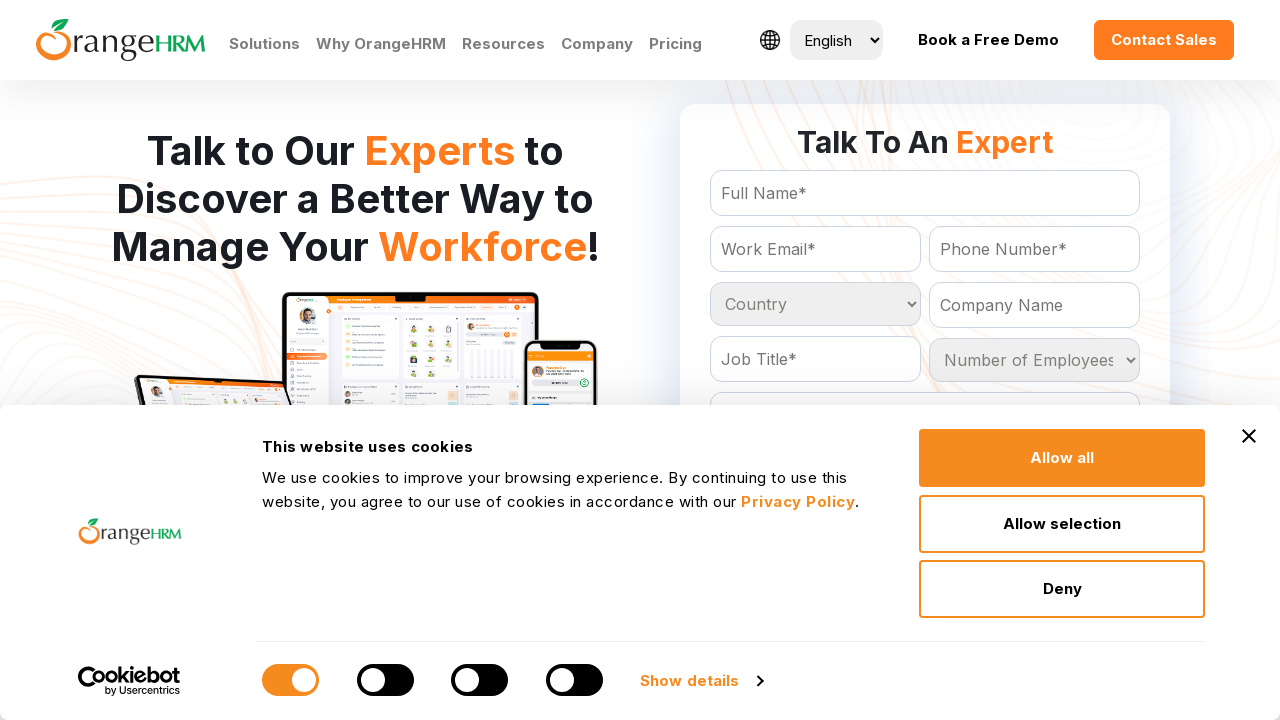

Processed country option: Martinique
	
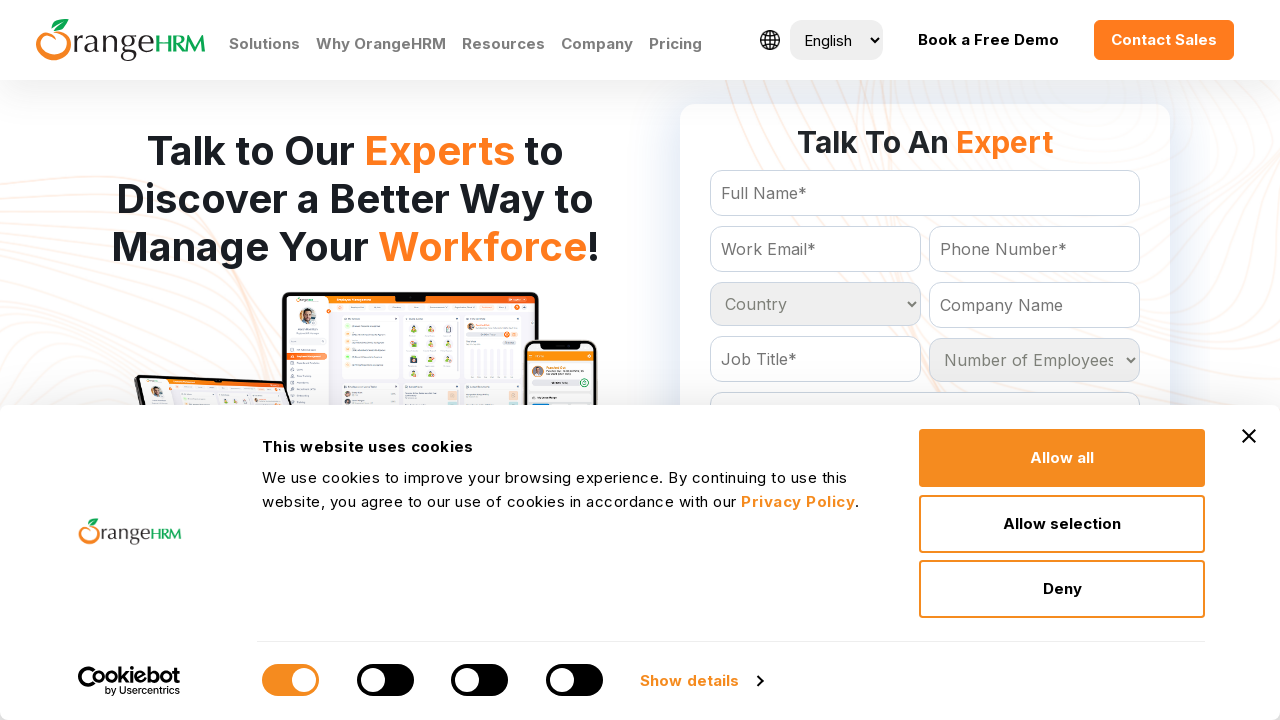

Processed country option: Mauritania
	
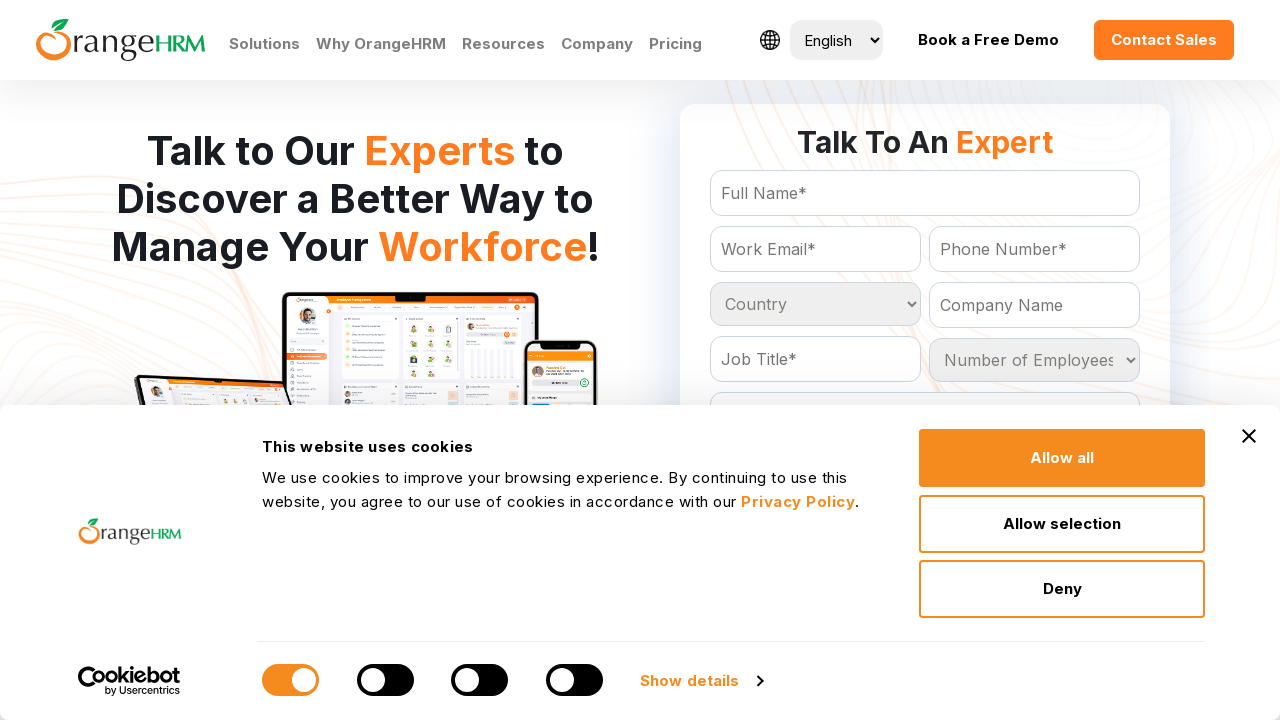

Processed country option: Mauritius
	
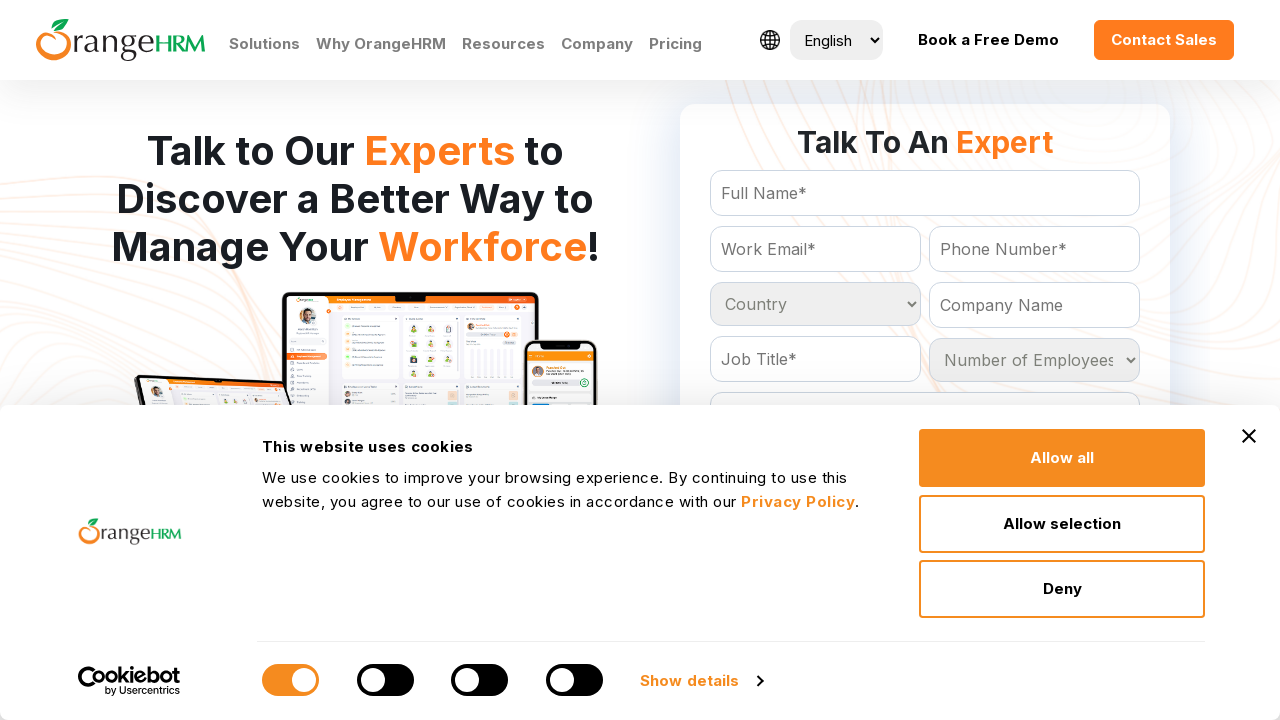

Processed country option: Mayotte
	
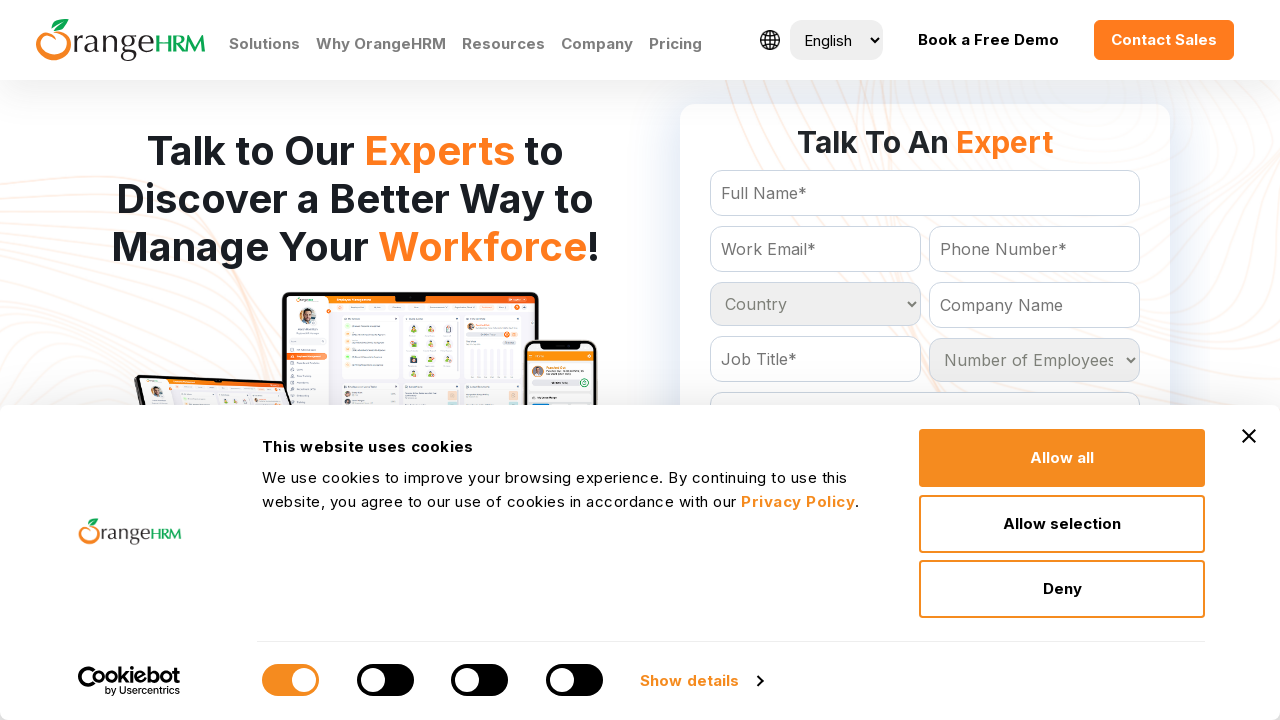

Processed country option: Mexico
	
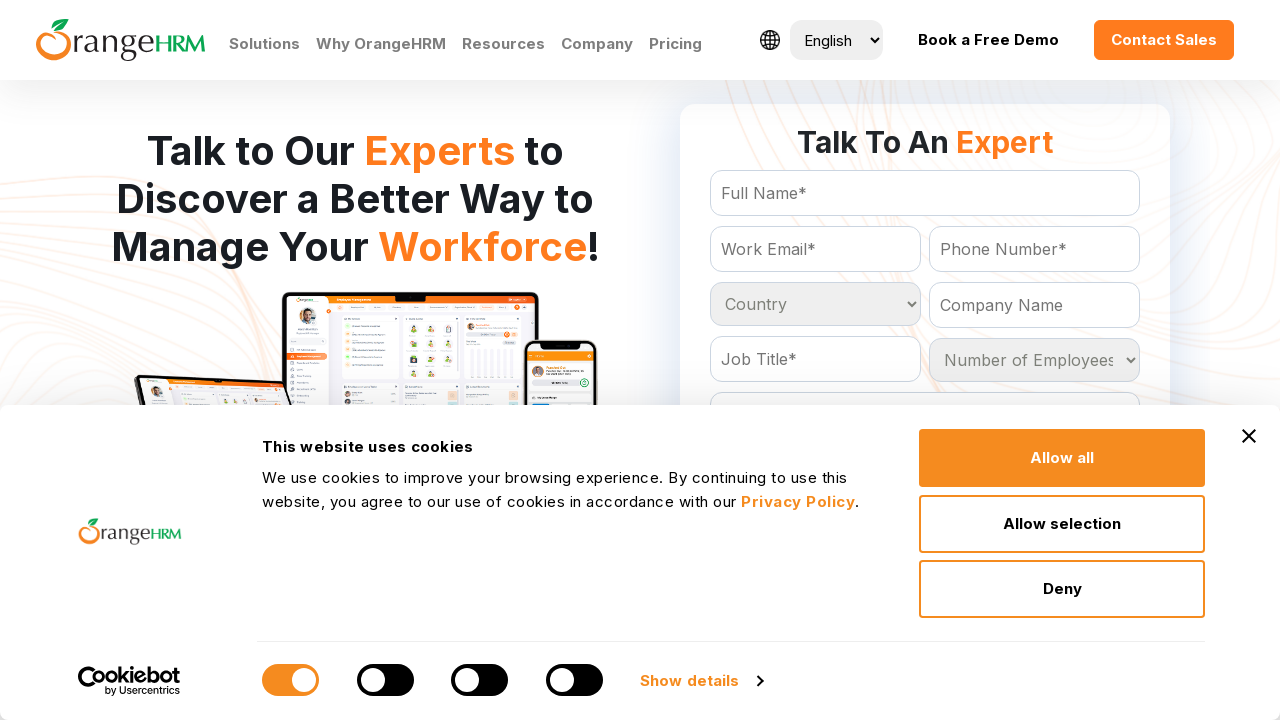

Processed country option: Moldova
	
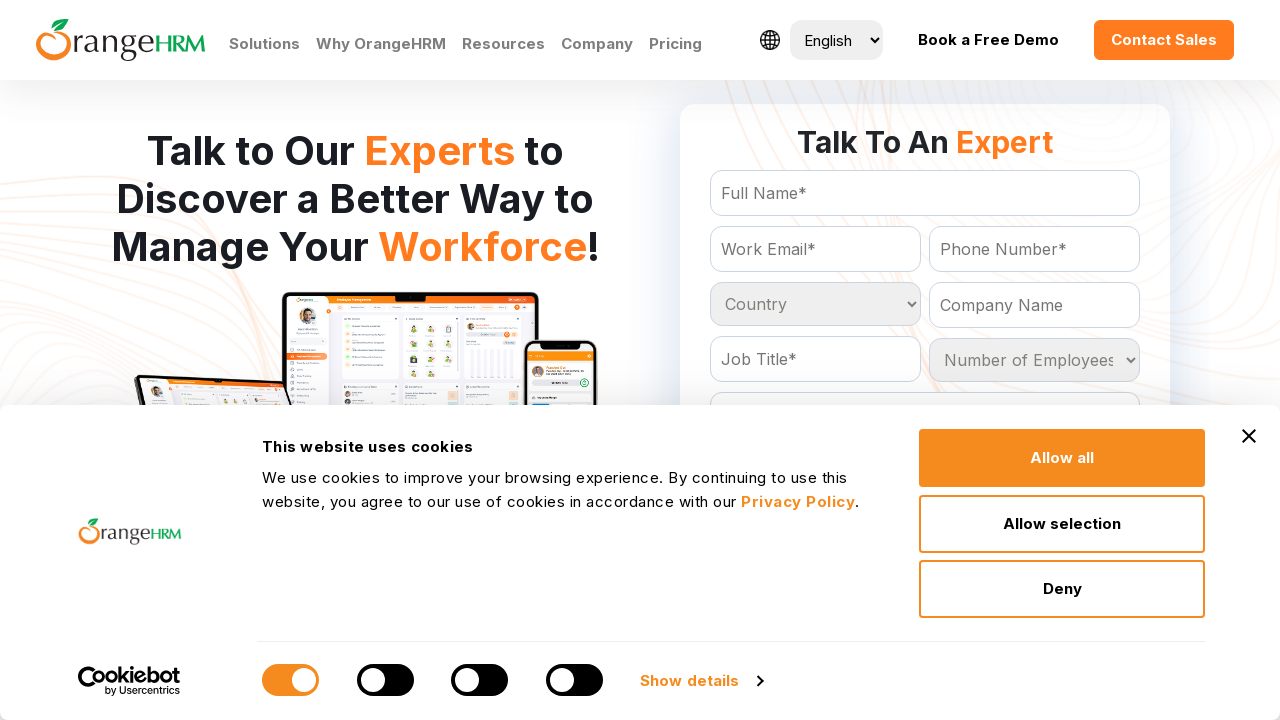

Processed country option: Monaco
	
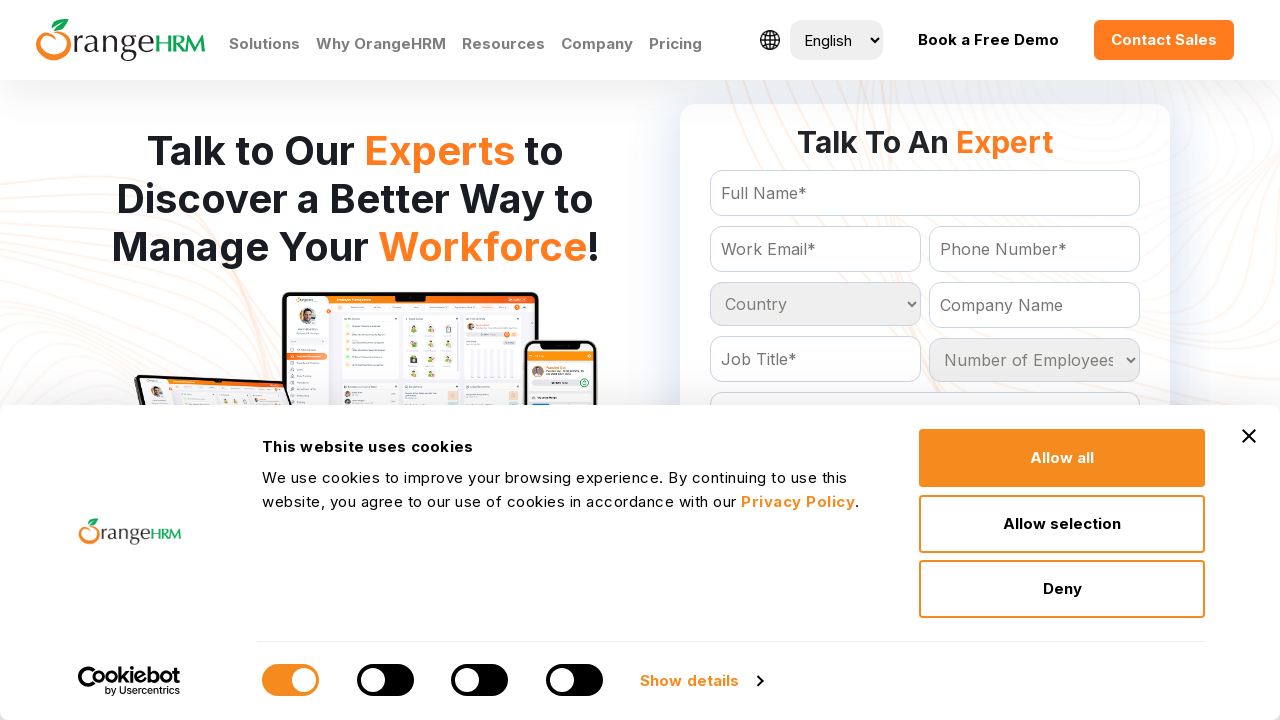

Processed country option: Montenegro
	
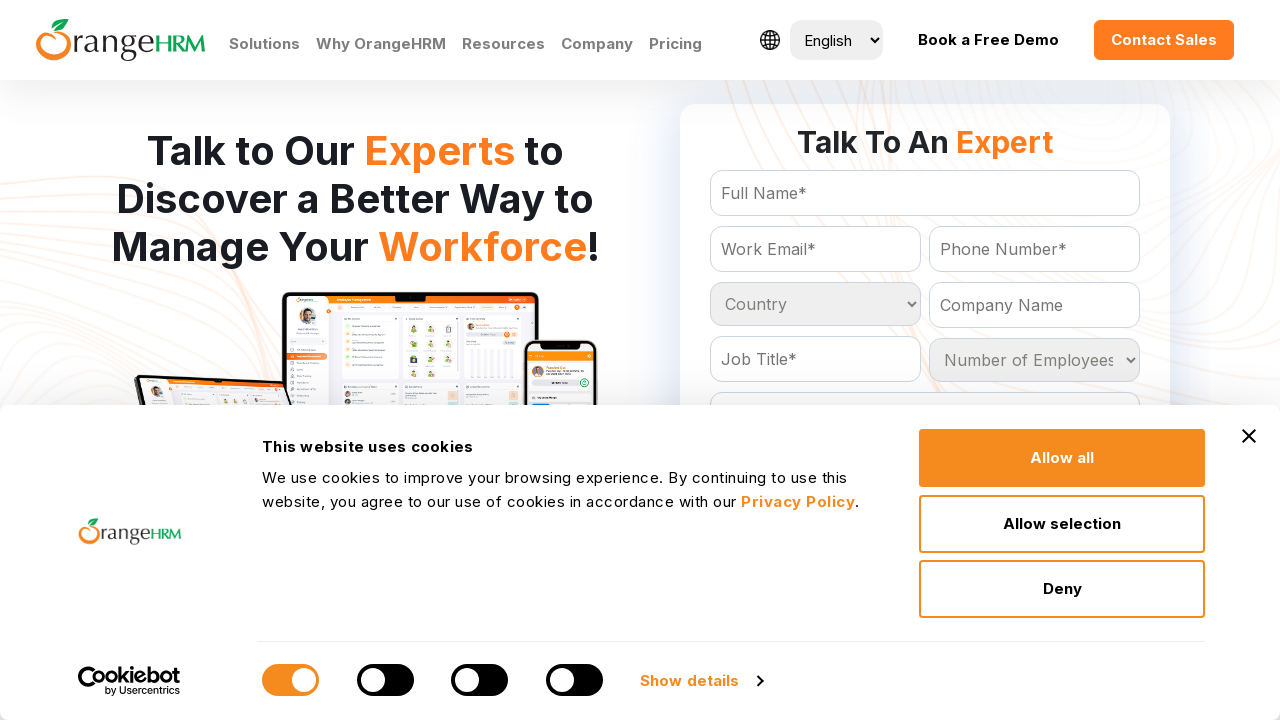

Processed country option: Mongolia
	
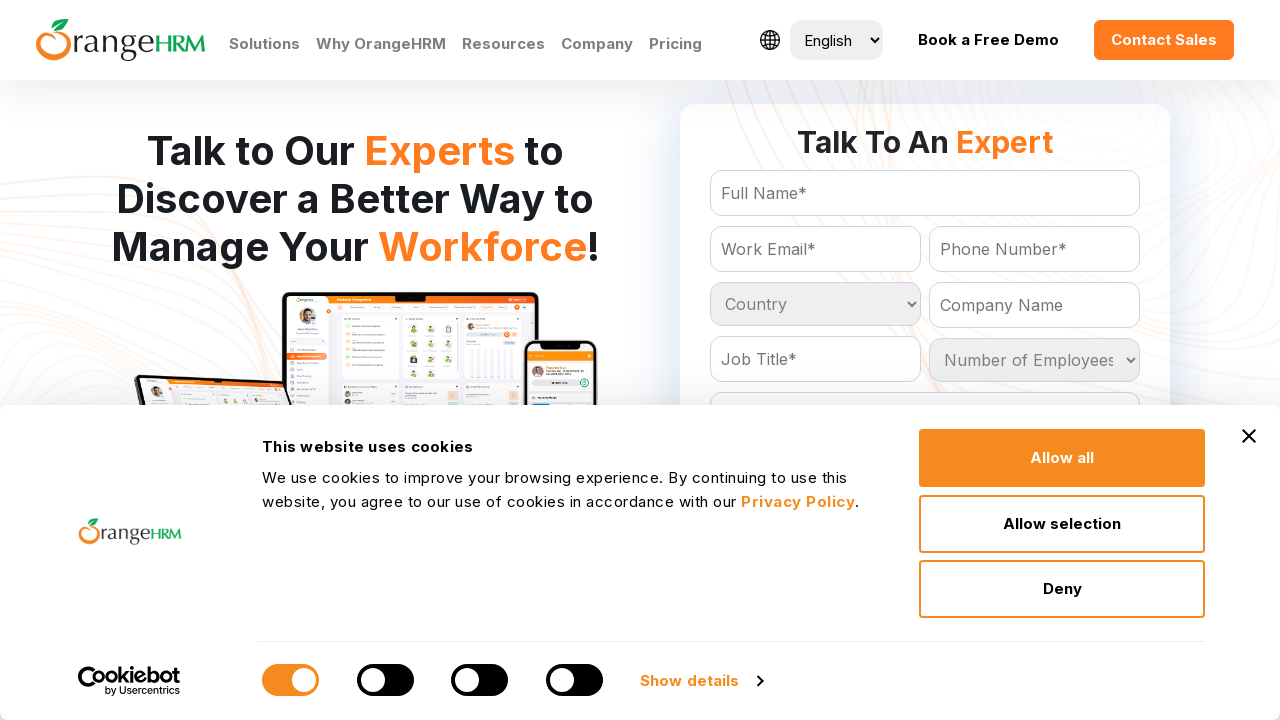

Processed country option: Morocco
	
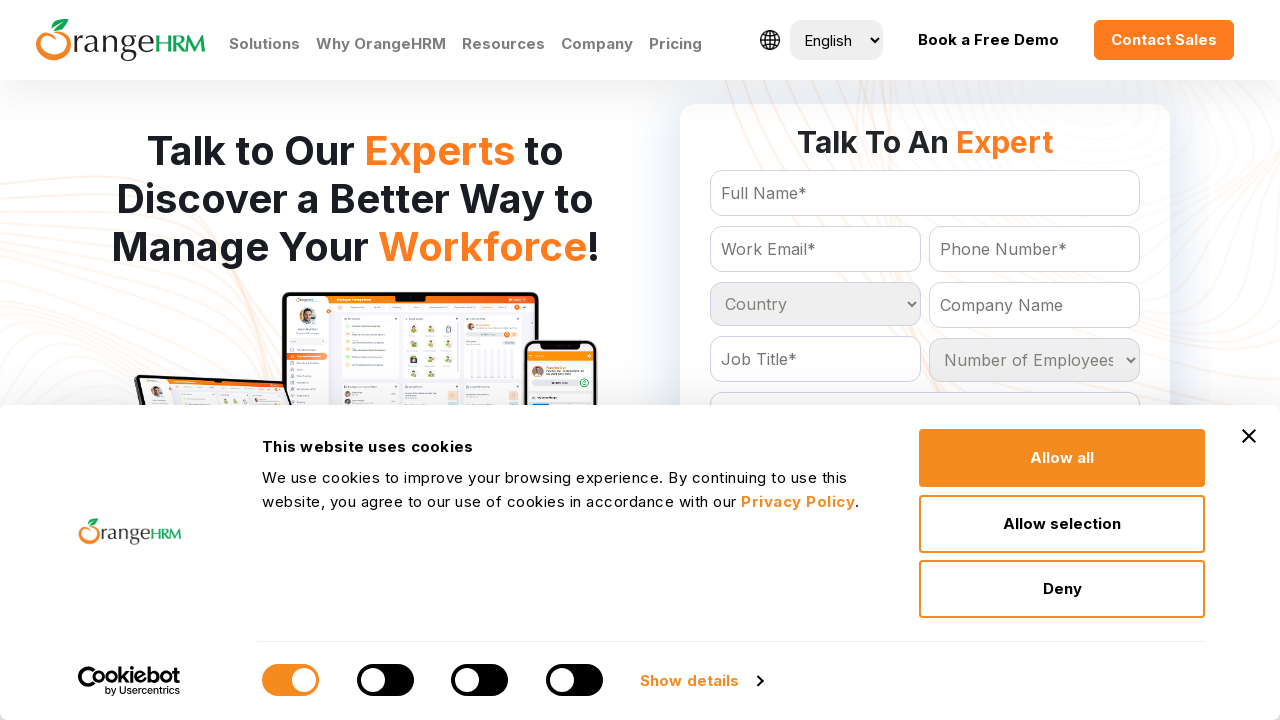

Processed country option: Mozambique
	
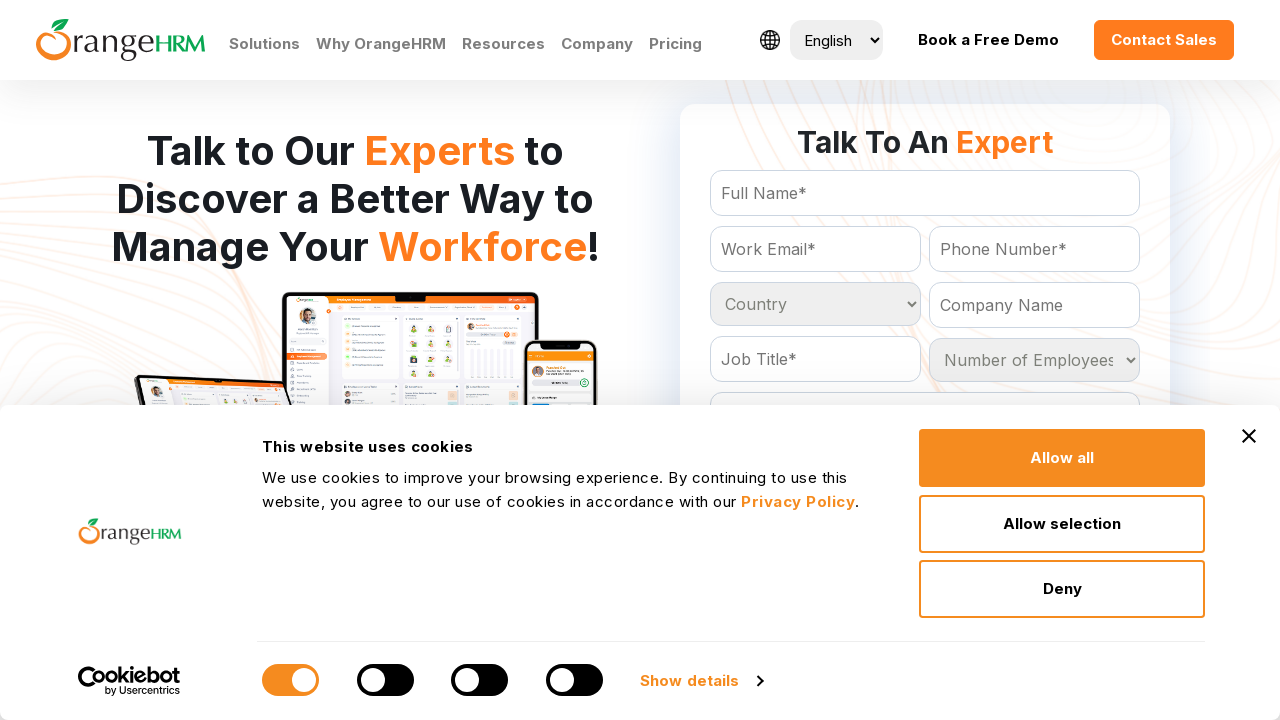

Processed country option: Myanmar
	
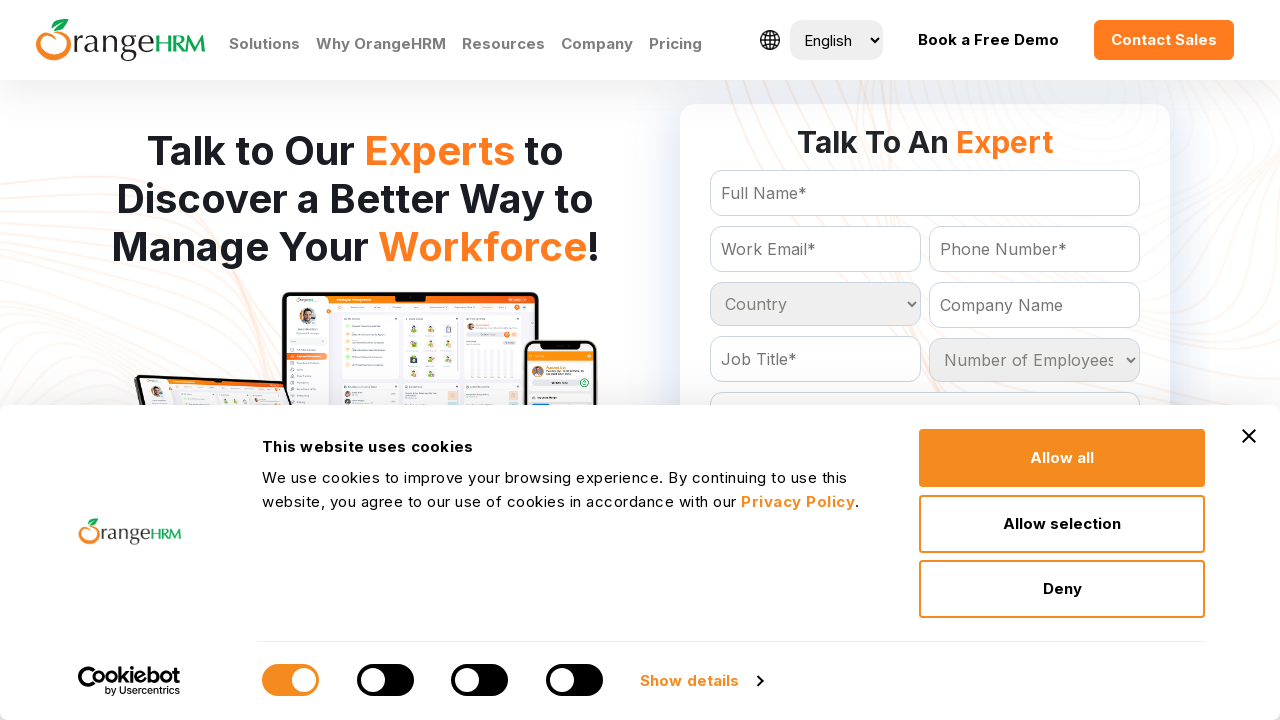

Processed country option: Namibia
	
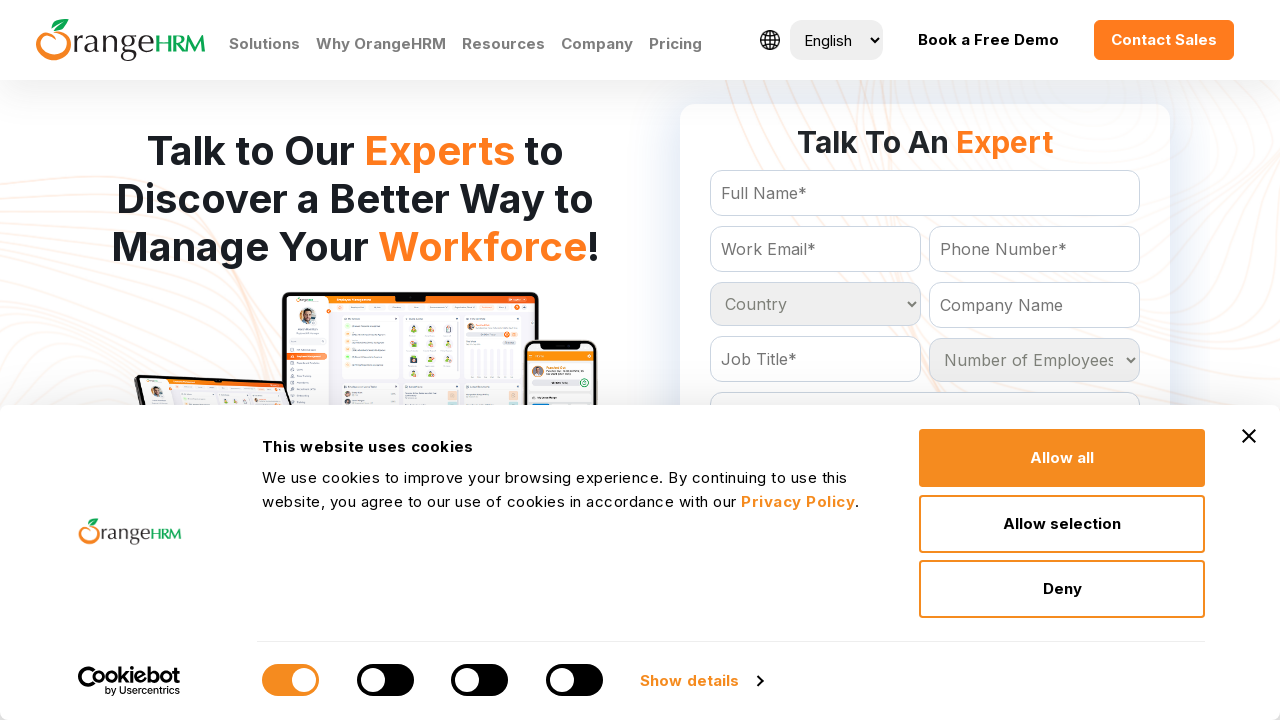

Processed country option: Nauru
	
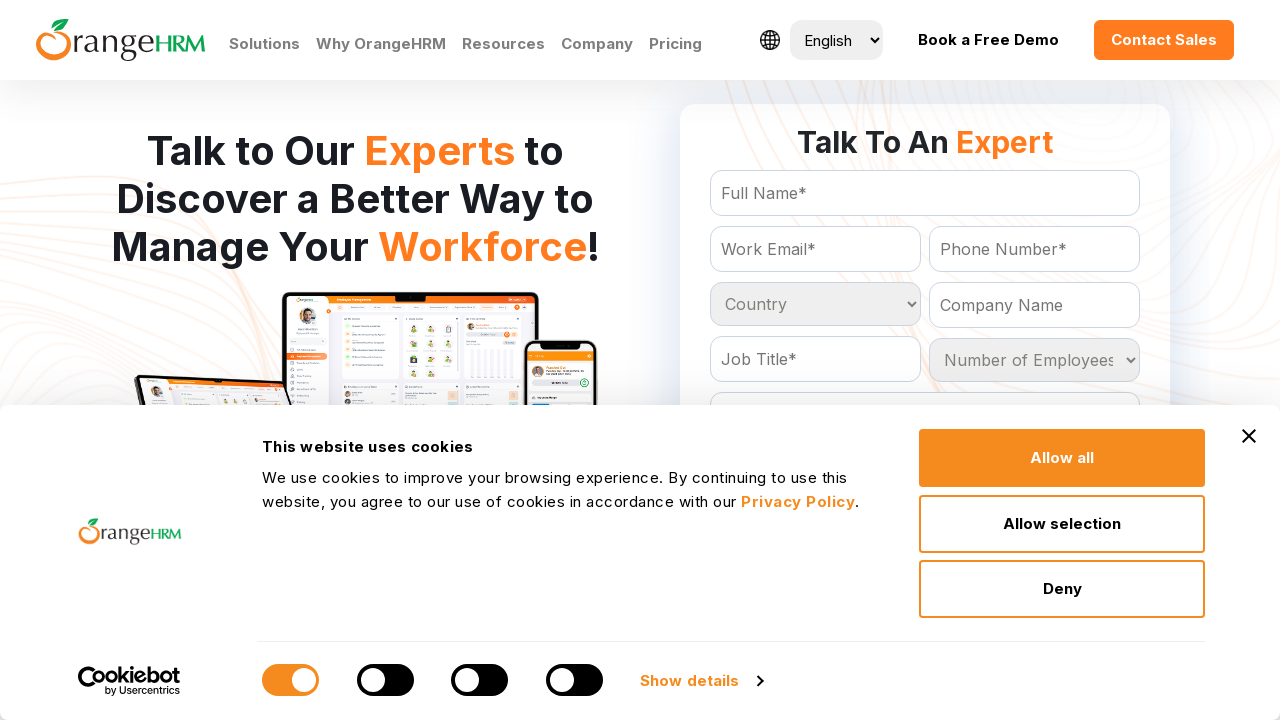

Processed country option: Nepal
	
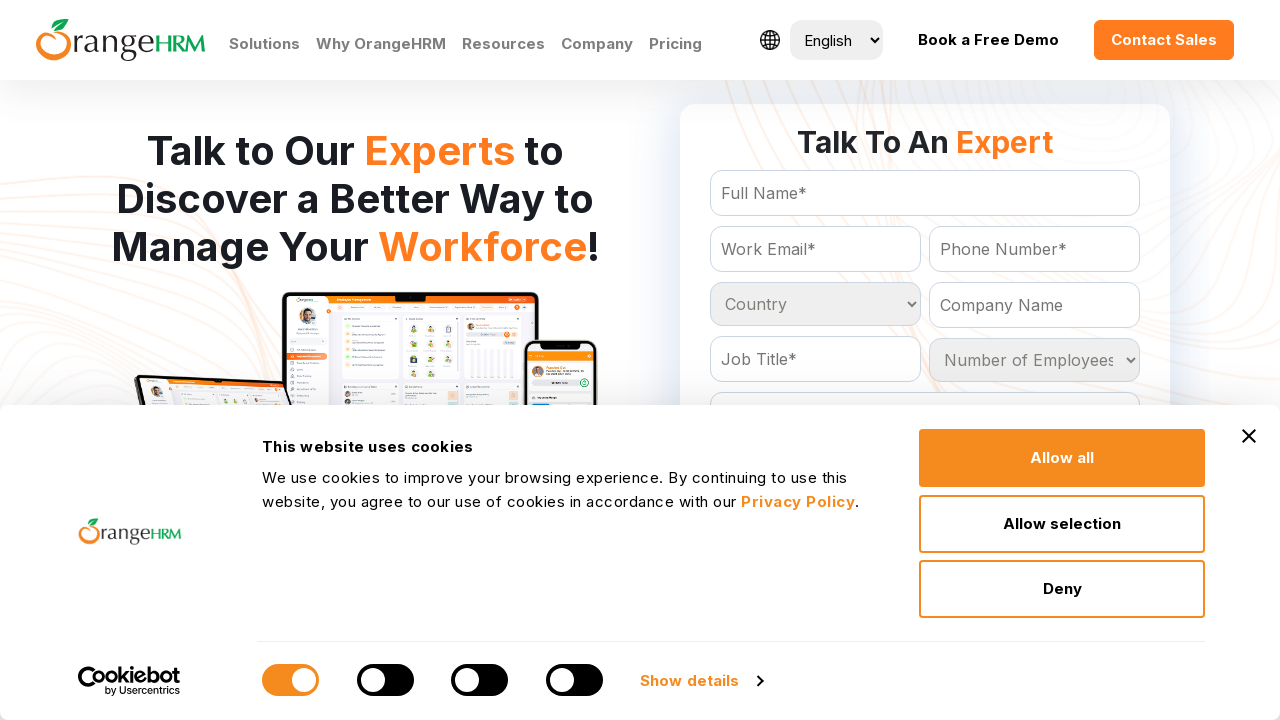

Processed country option: Netherlands
	
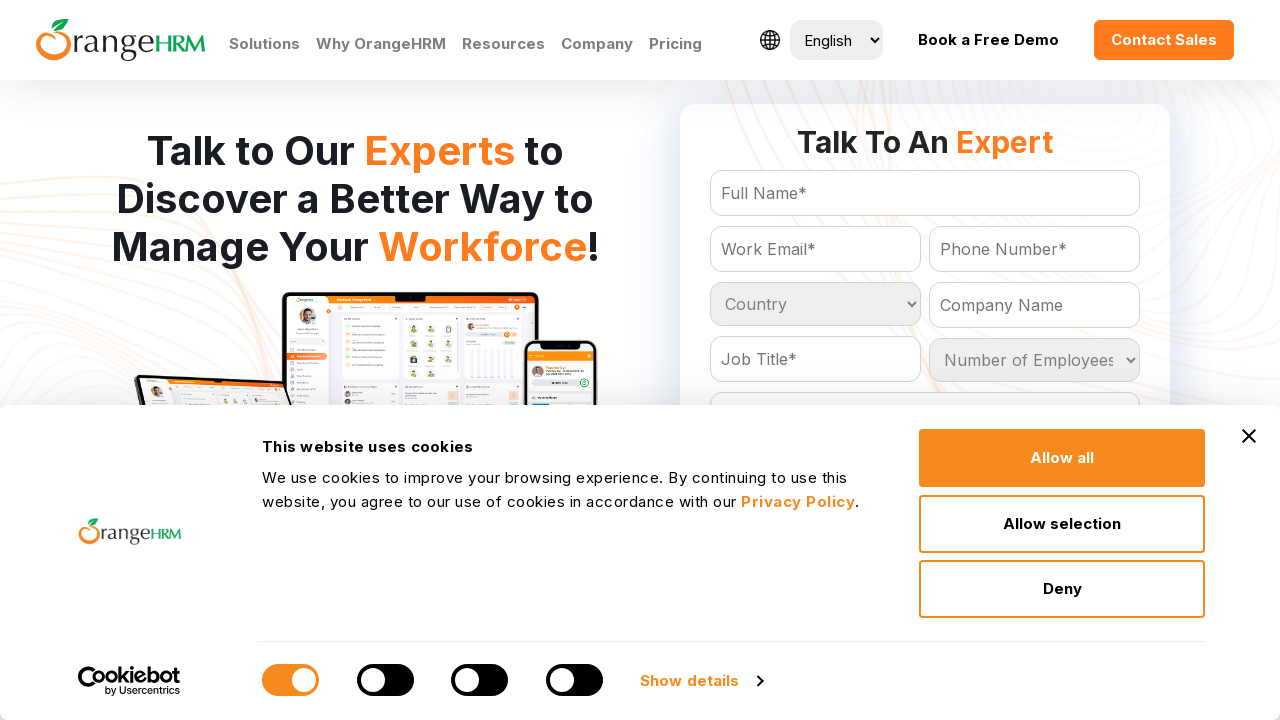

Processed country option: Netherlands Antilles
	
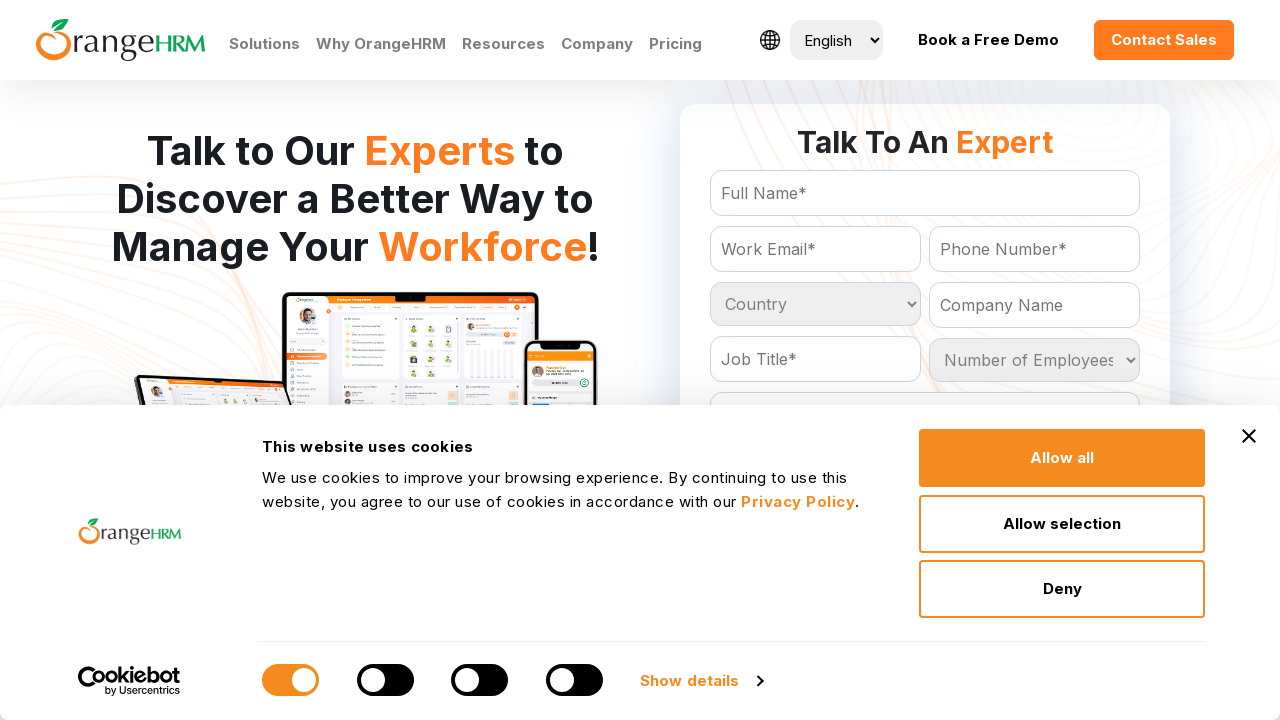

Processed country option: New Caledonia
	
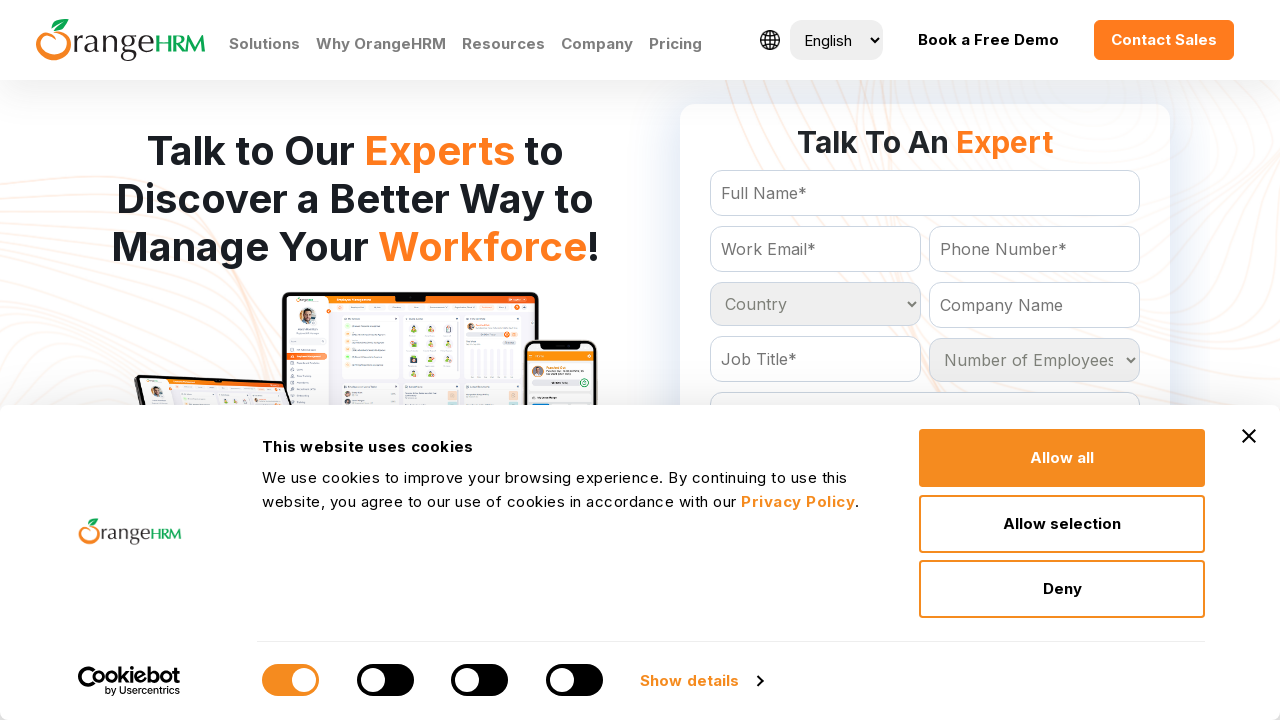

Processed country option: New Zealand
	
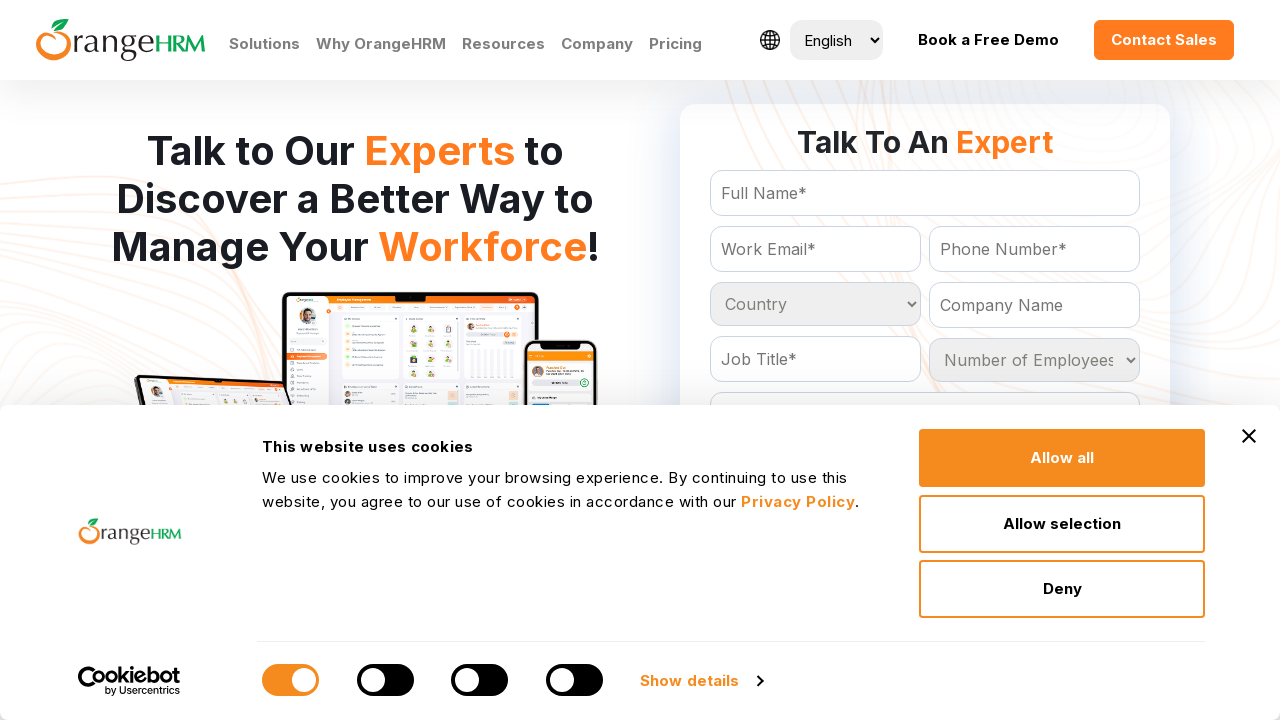

Processed country option: Nicaragua
	
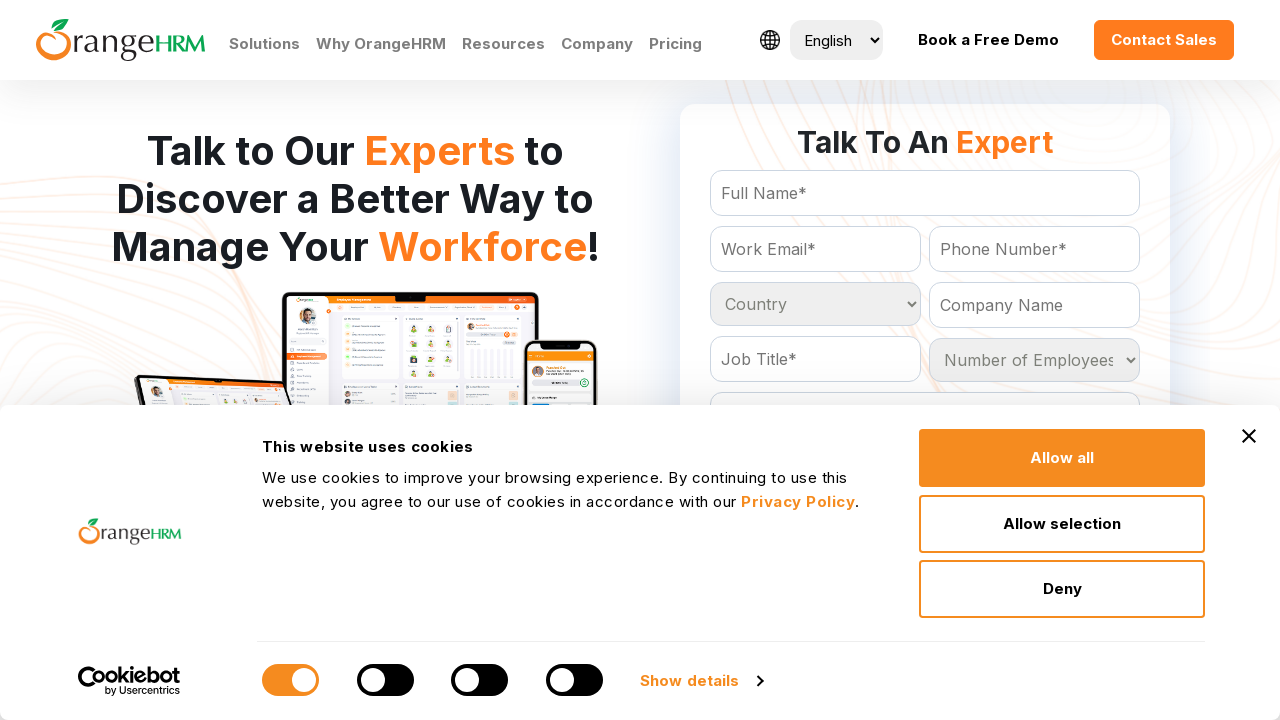

Processed country option: Niger
	
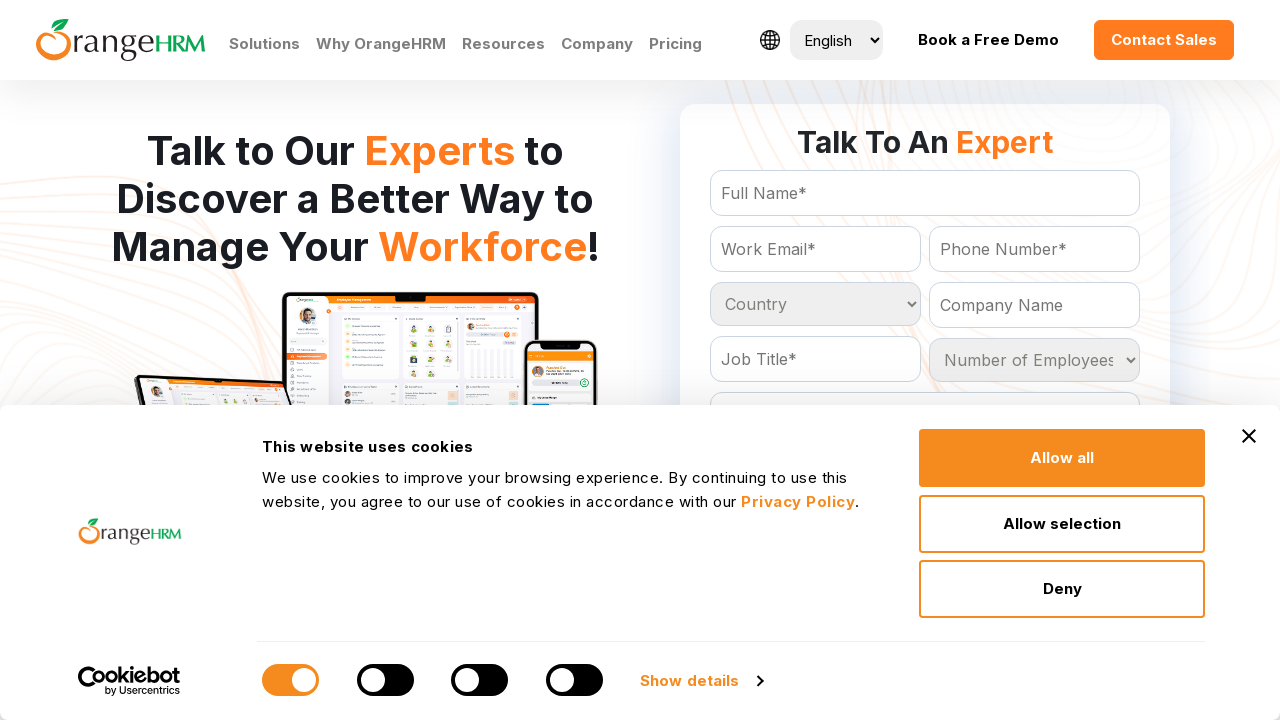

Processed country option: Nigeria
	
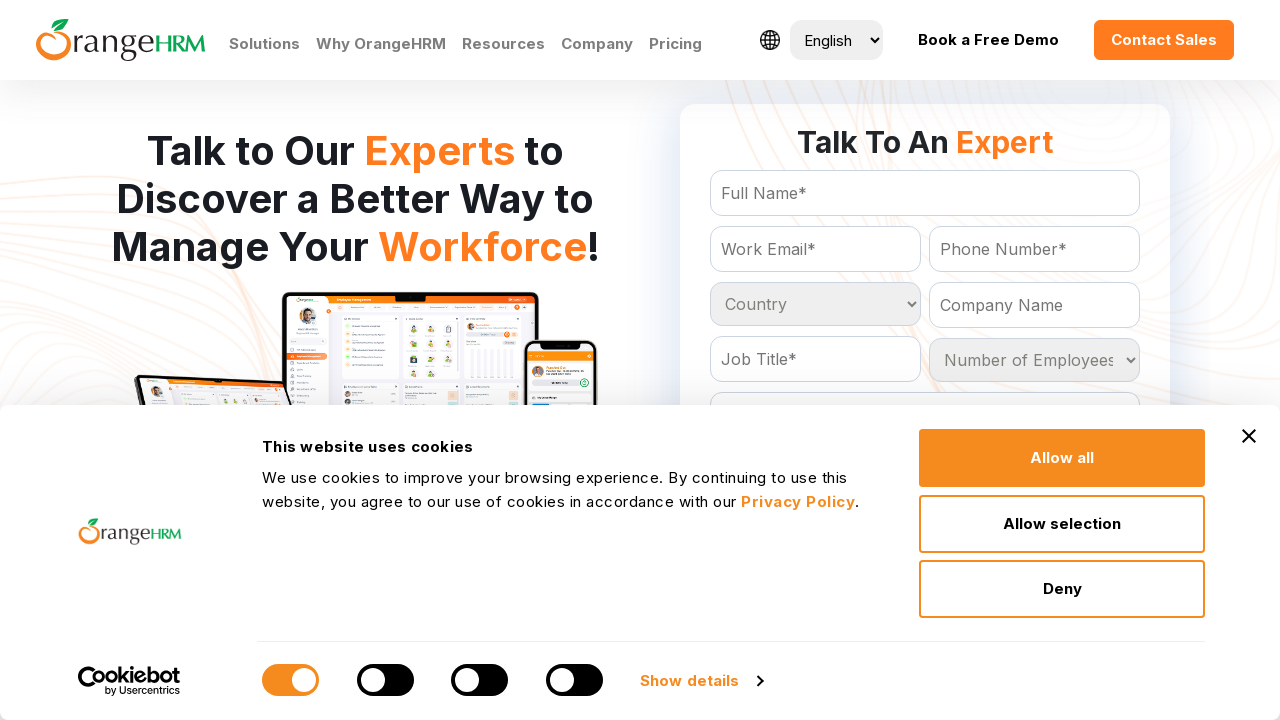

Processed country option: Niue
	
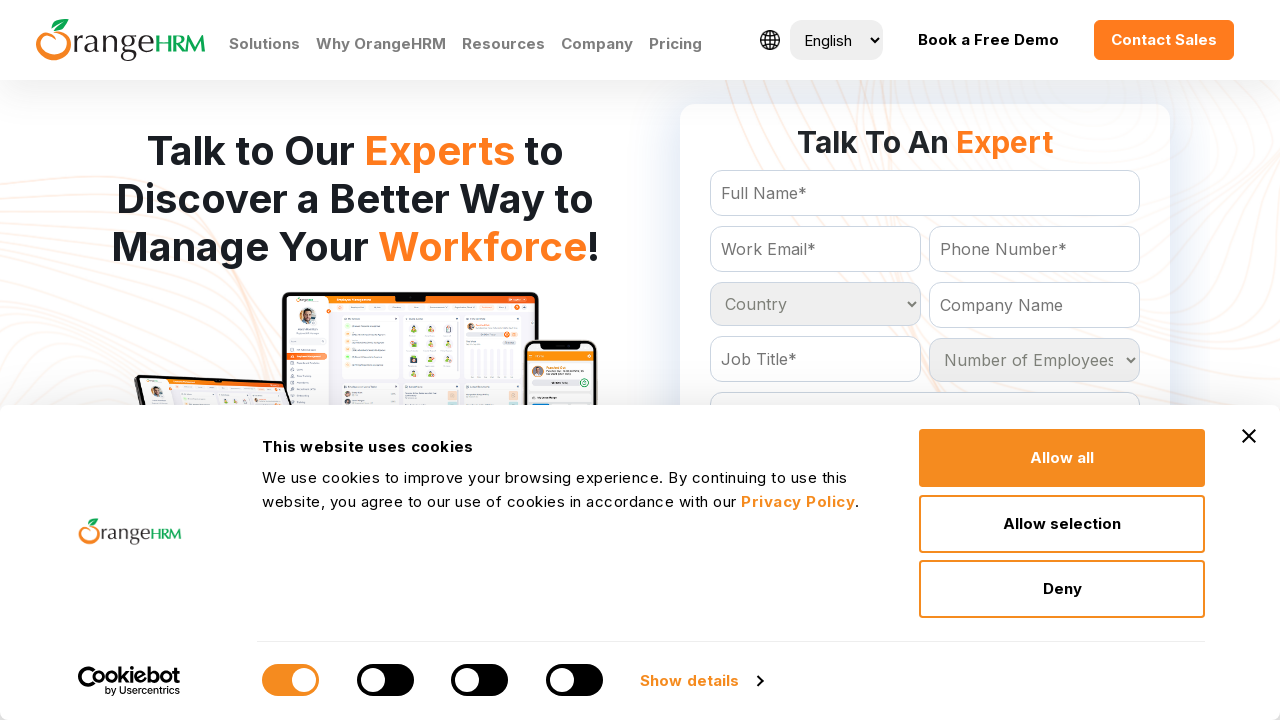

Processed country option: Norfolk Island
	
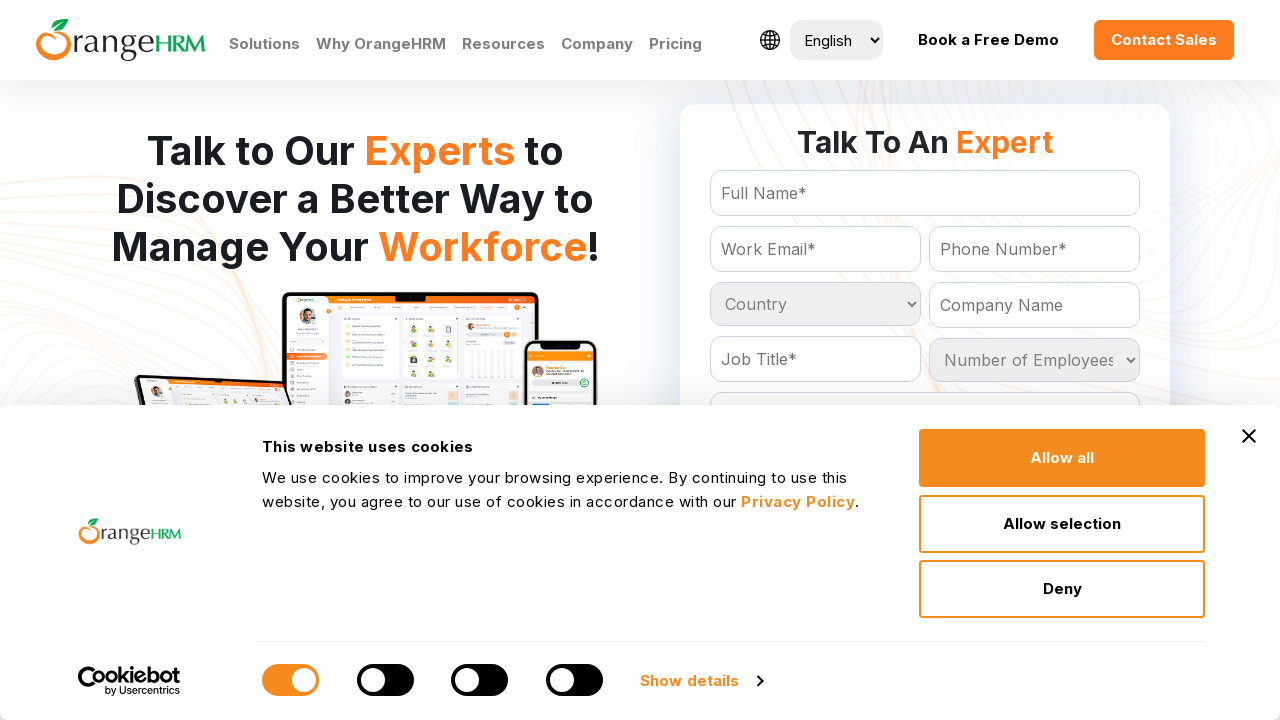

Processed country option: Northern Mariana Islands
	
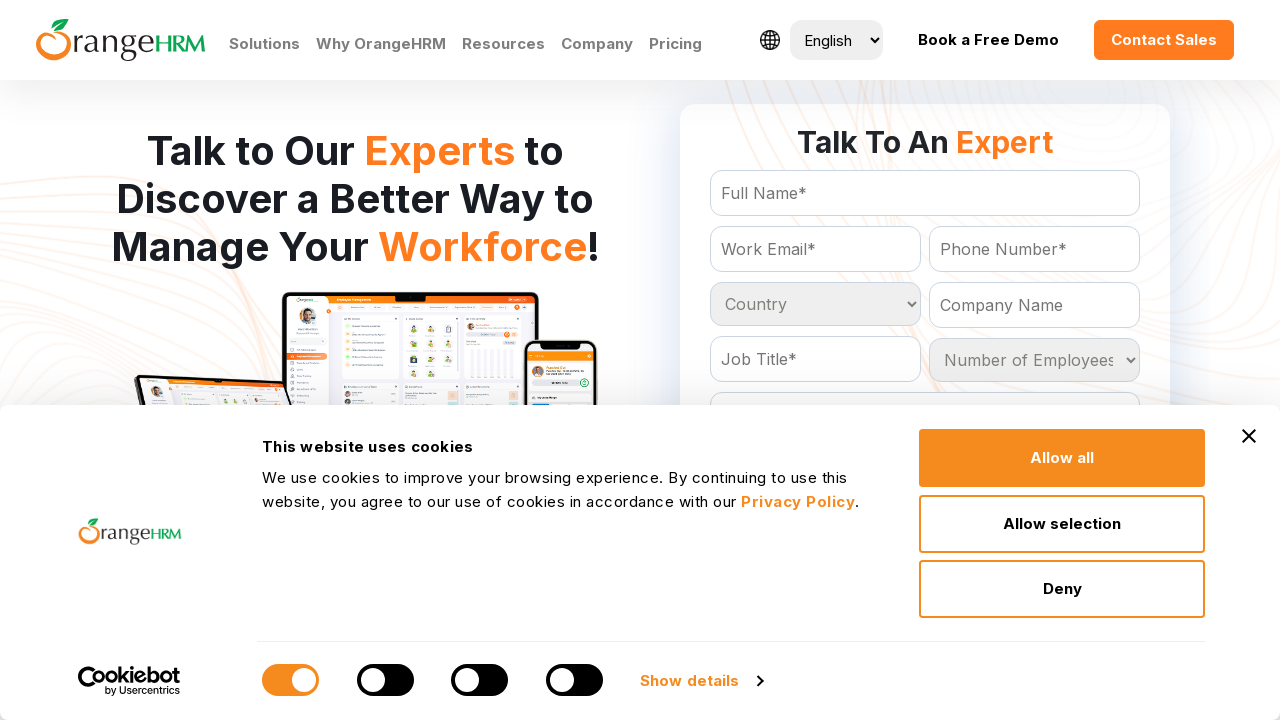

Processed country option: Norway
	
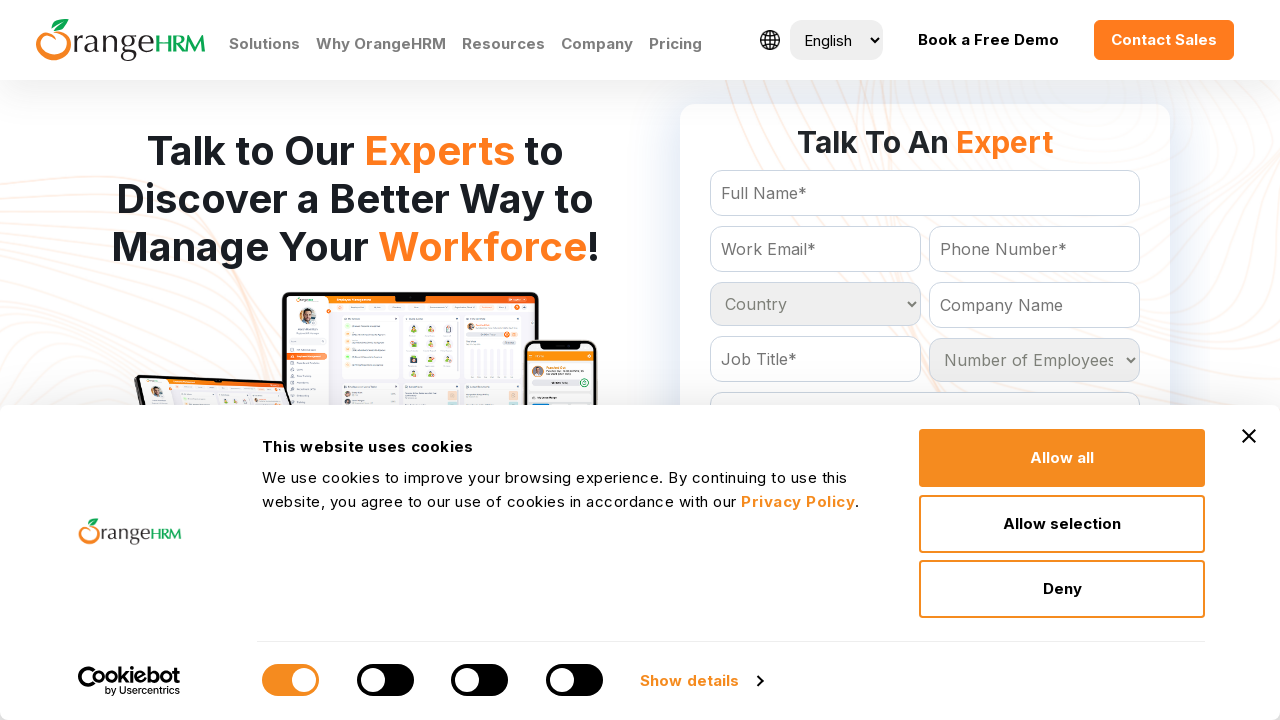

Processed country option: Oman
	
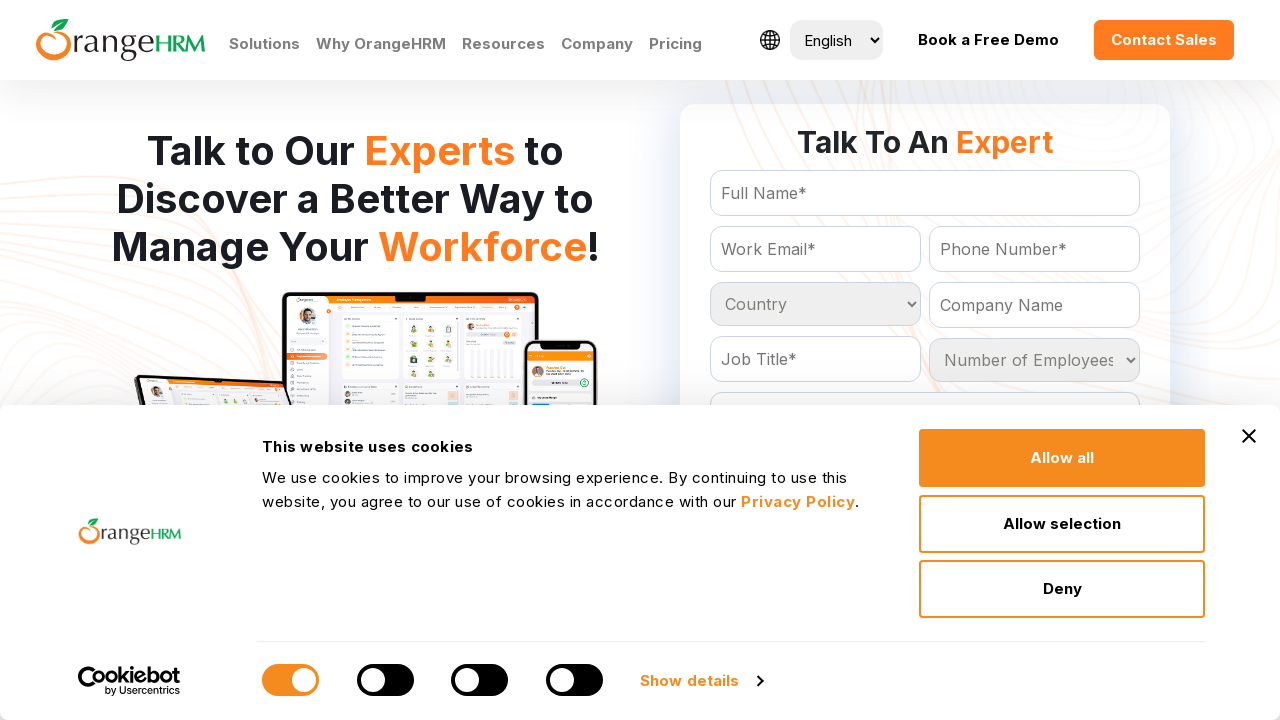

Processed country option: Pakistan
	
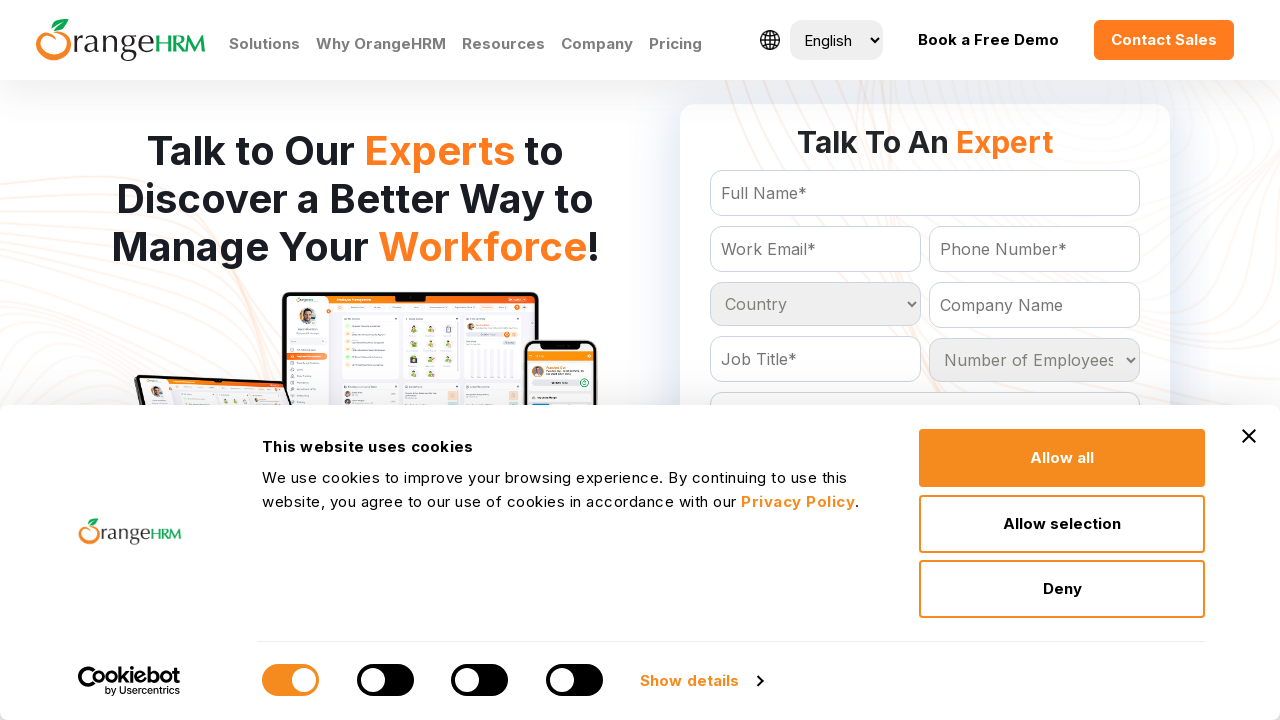

Processed country option: Palau
	
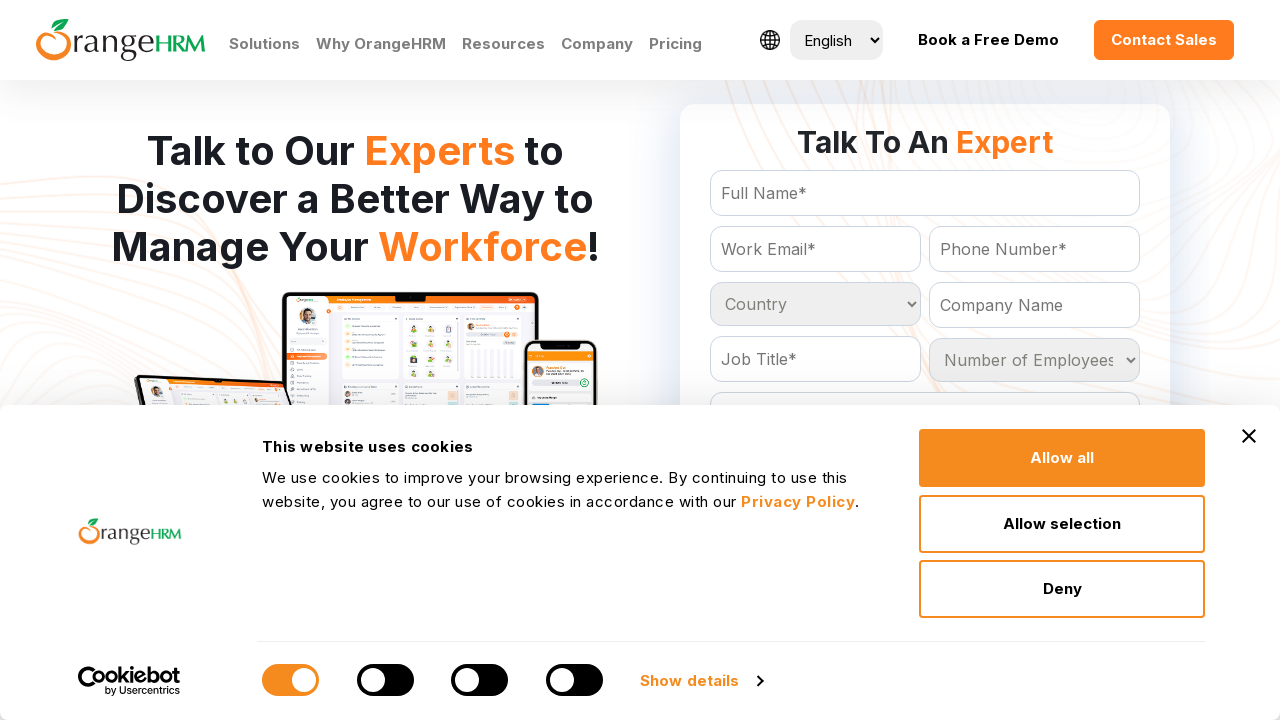

Processed country option: Panama
	
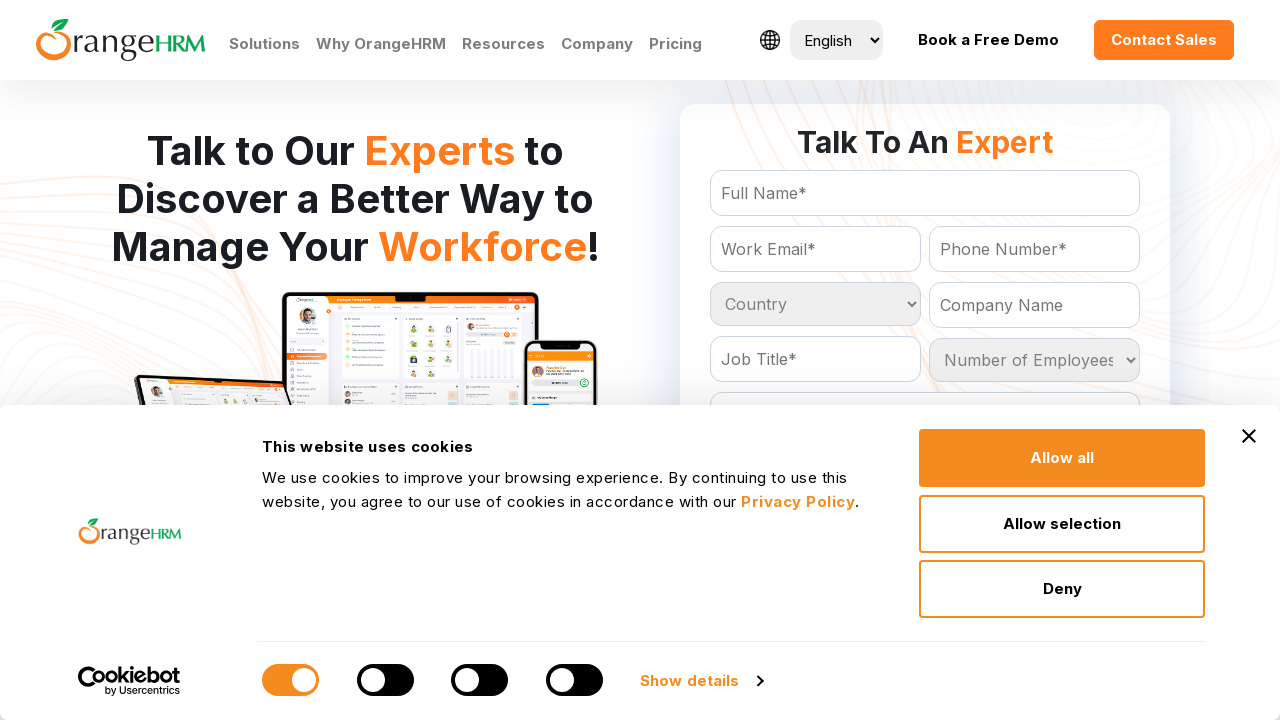

Processed country option: Papua New Guinea
	
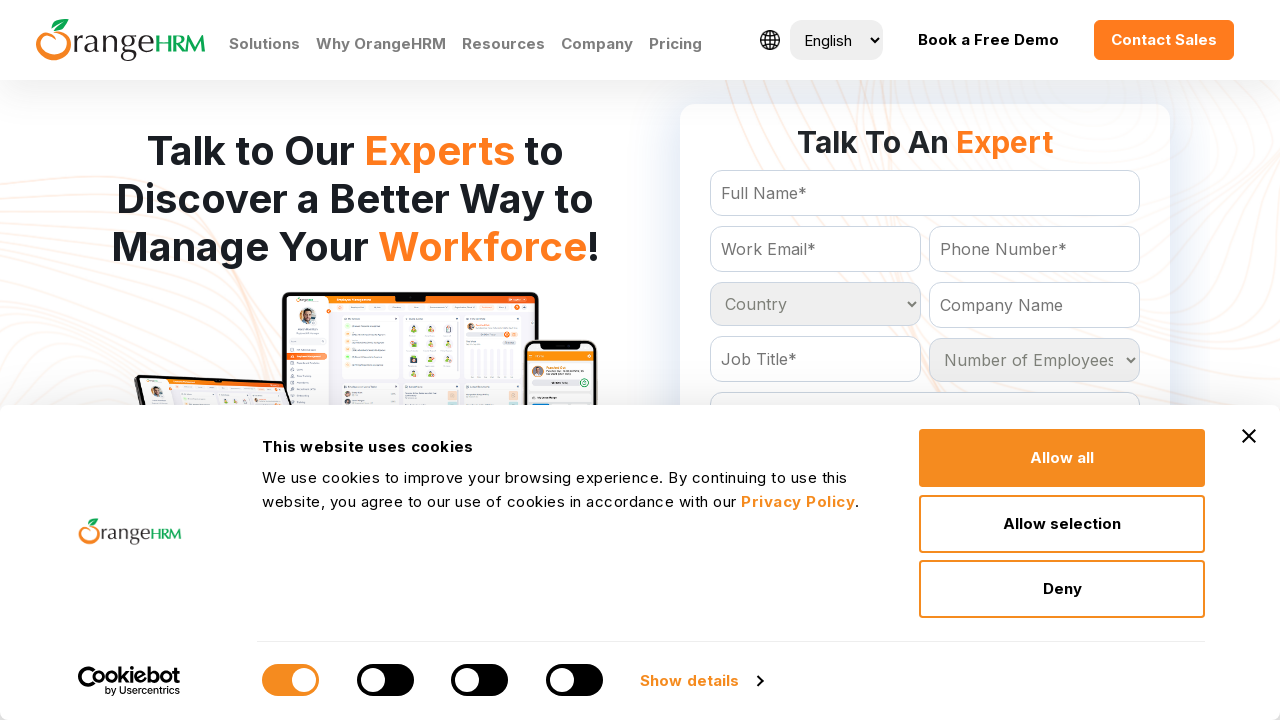

Processed country option: Paraguay
	
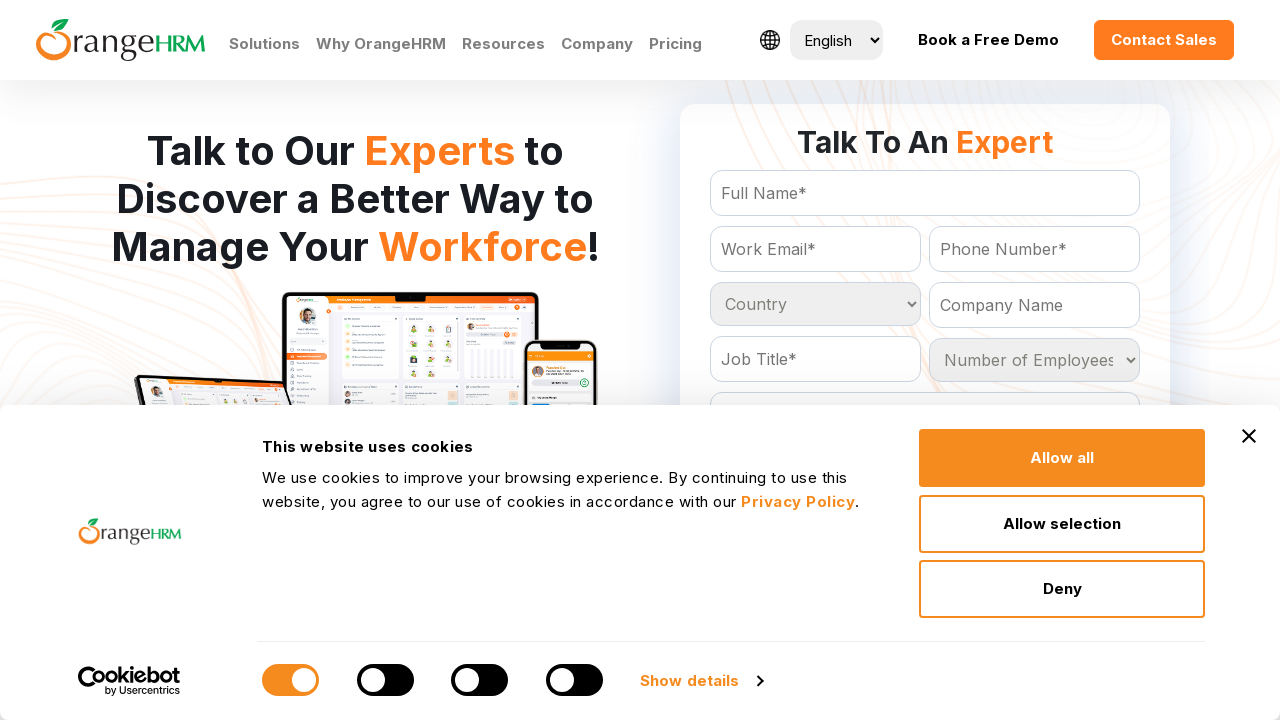

Processed country option: Peru
	
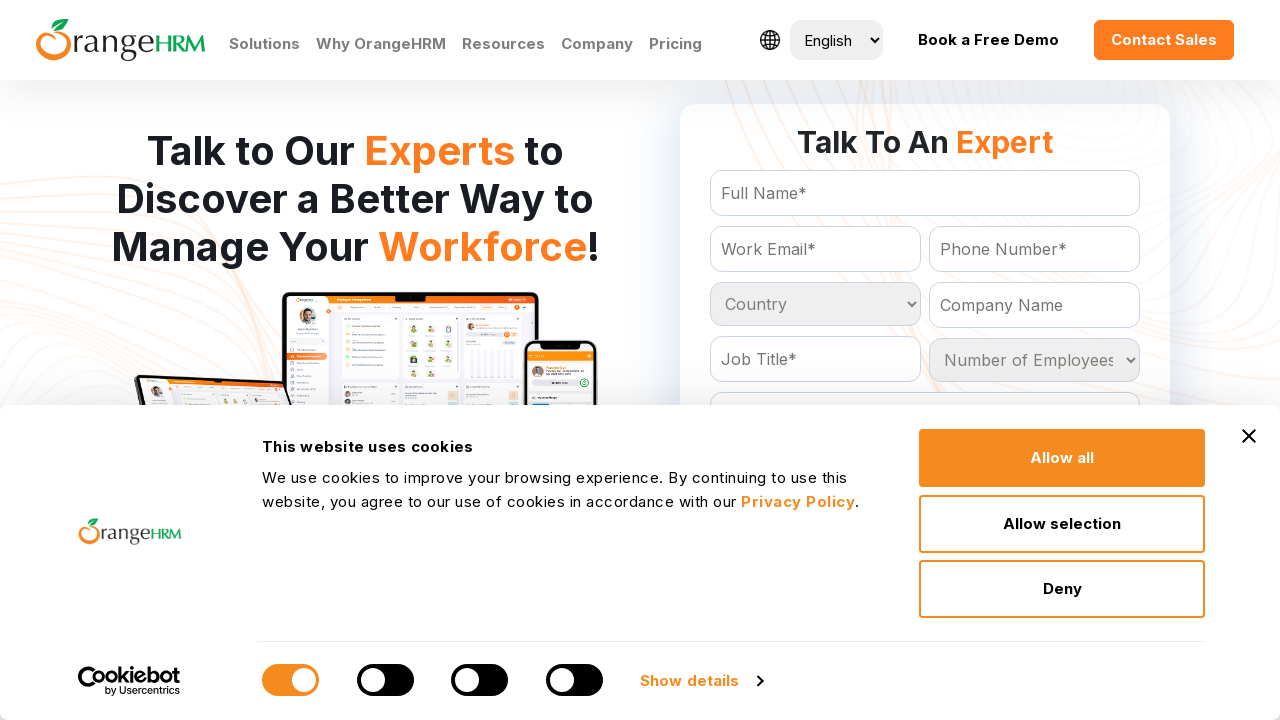

Processed country option: Philippines
	
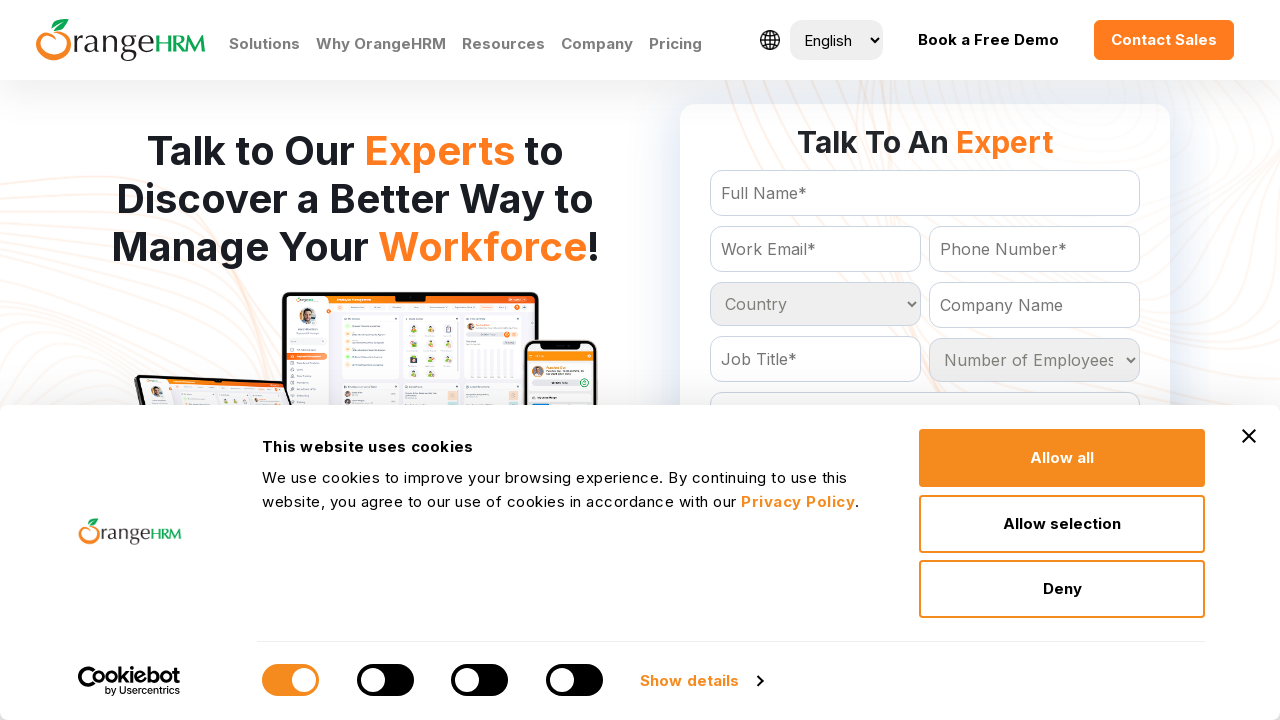

Processed country option: Poland
	
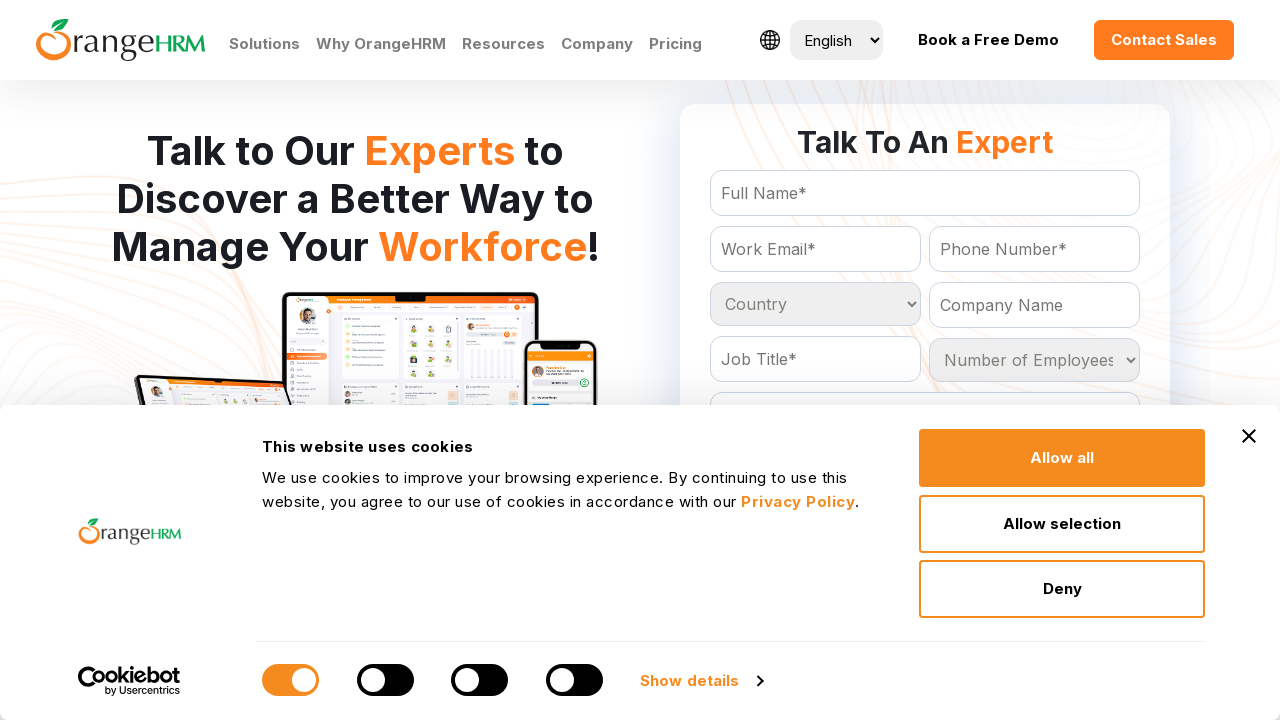

Processed country option: Portugal
	
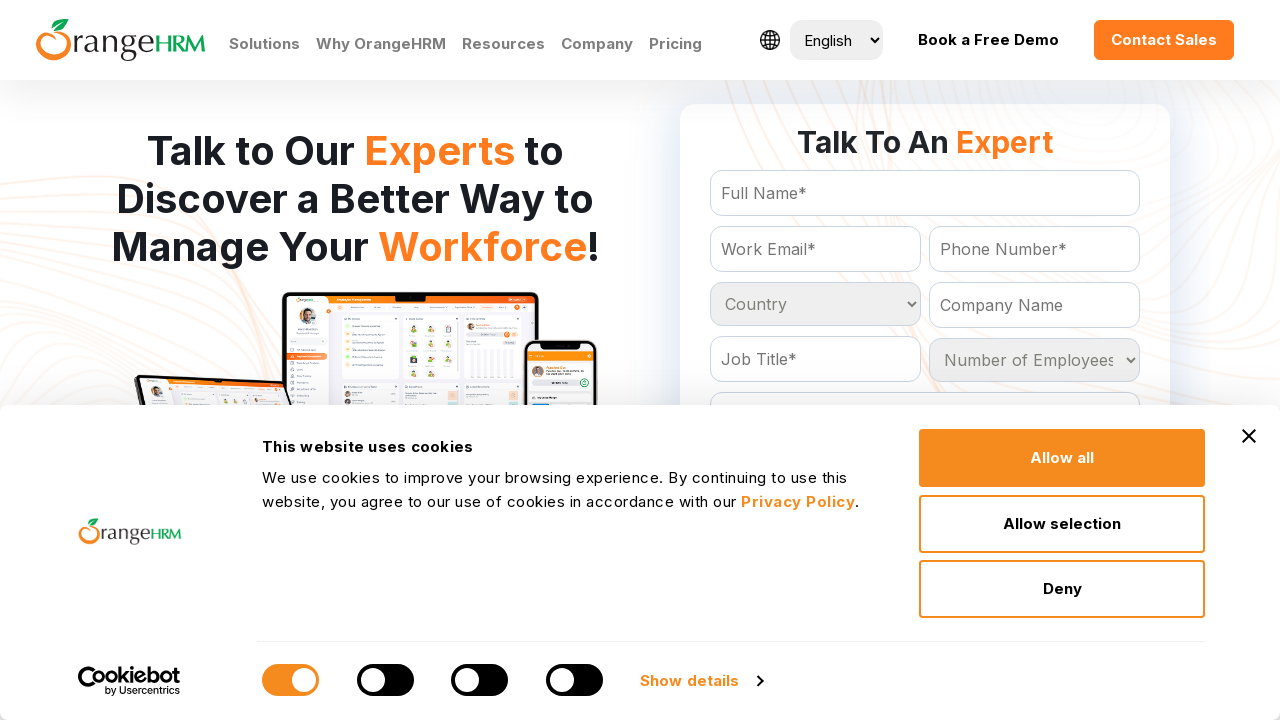

Processed country option: Puerto Rico
	
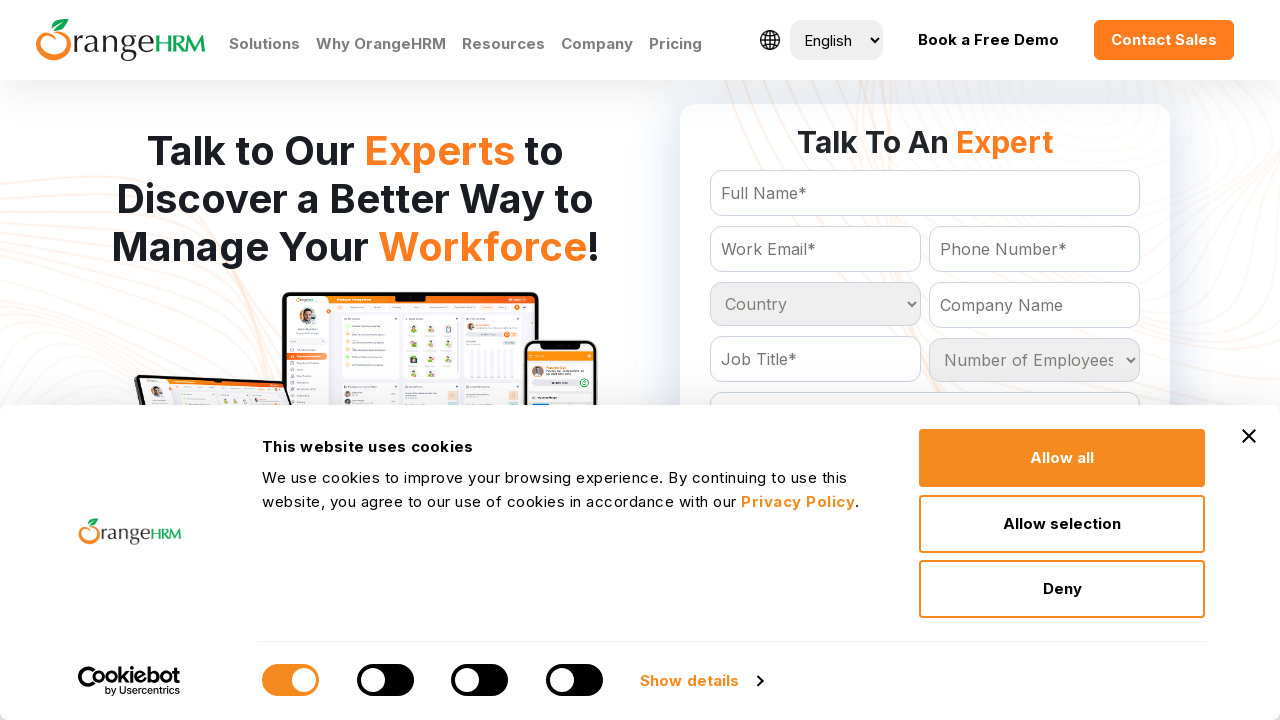

Processed country option: Qatar
	
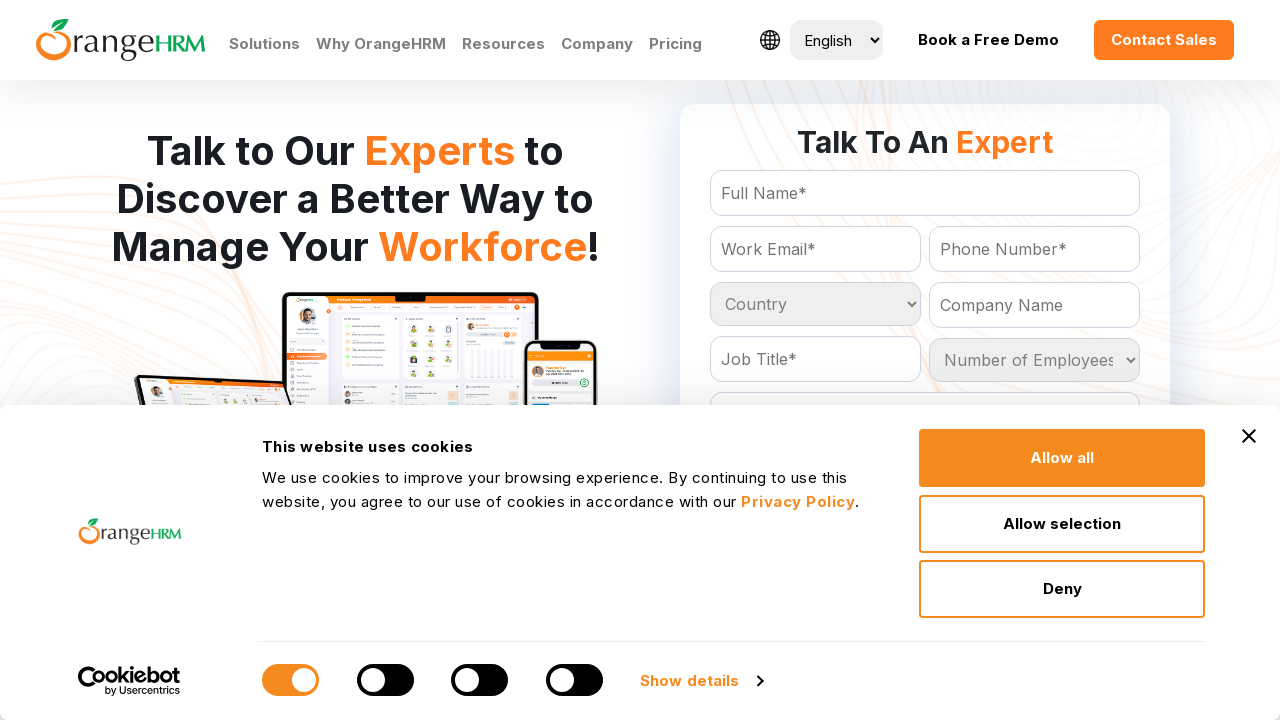

Processed country option: Reunion
	
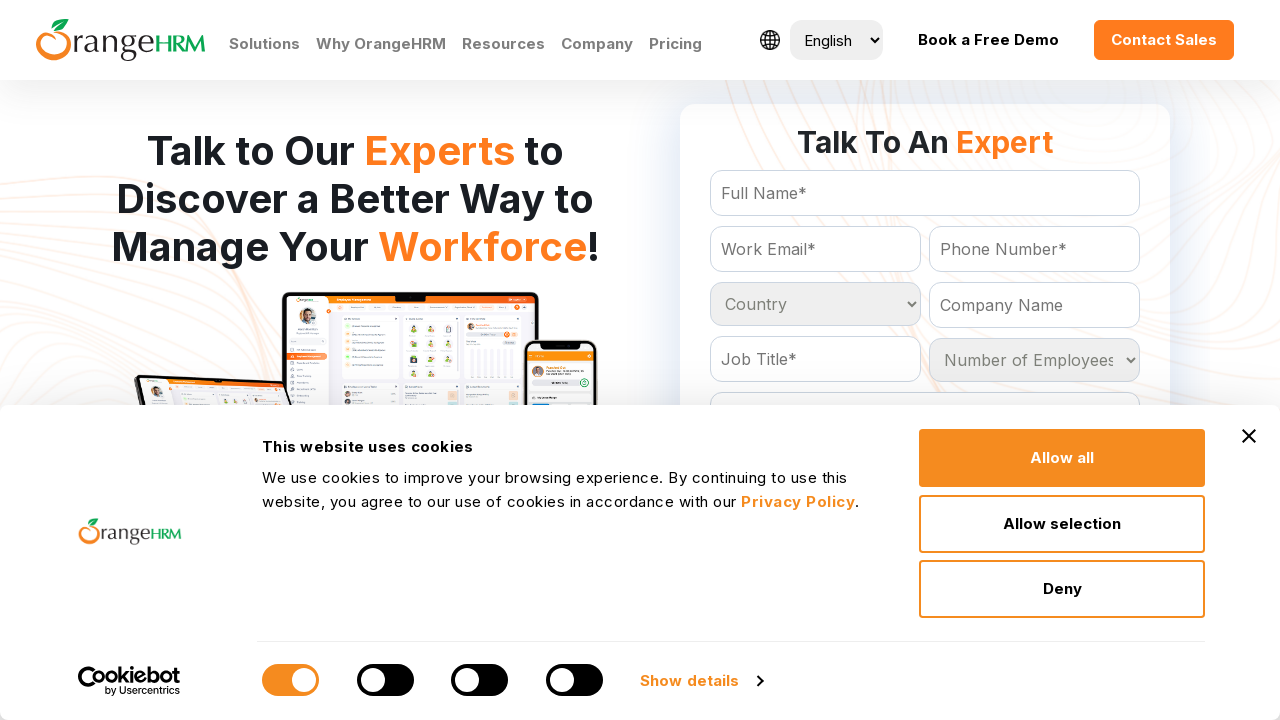

Processed country option: Romania
	
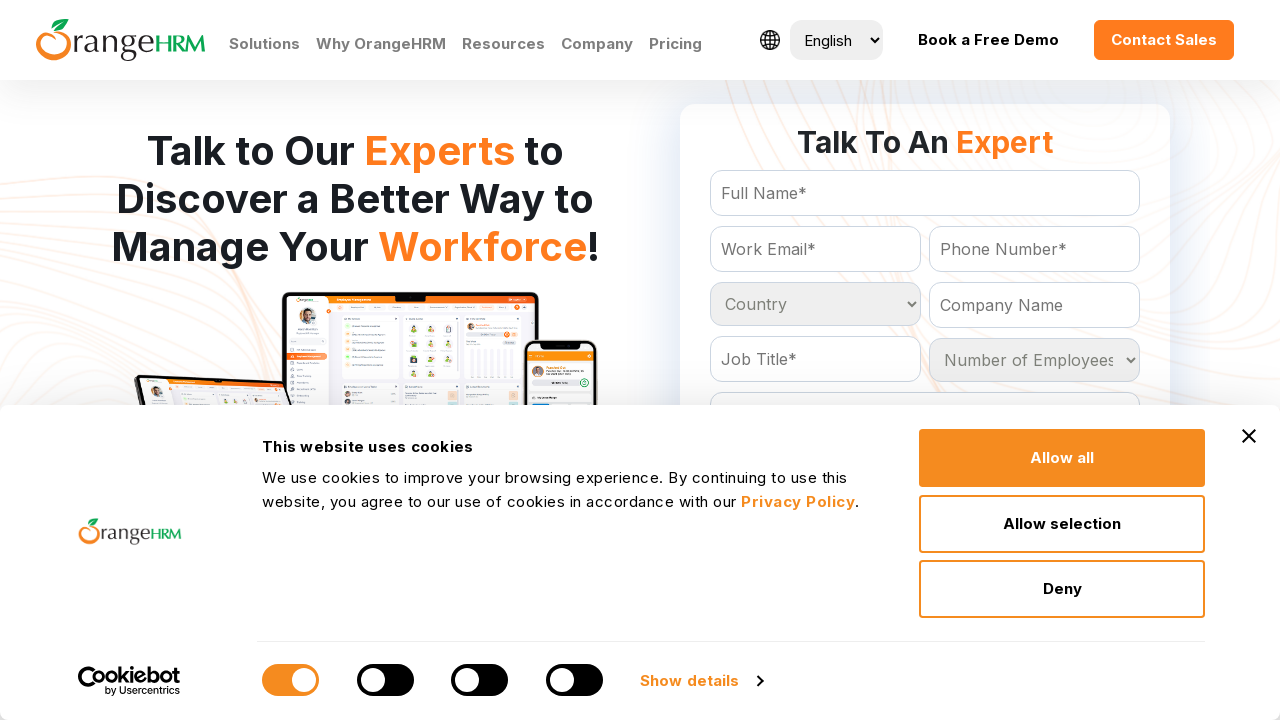

Processed country option: Russian Federation
	
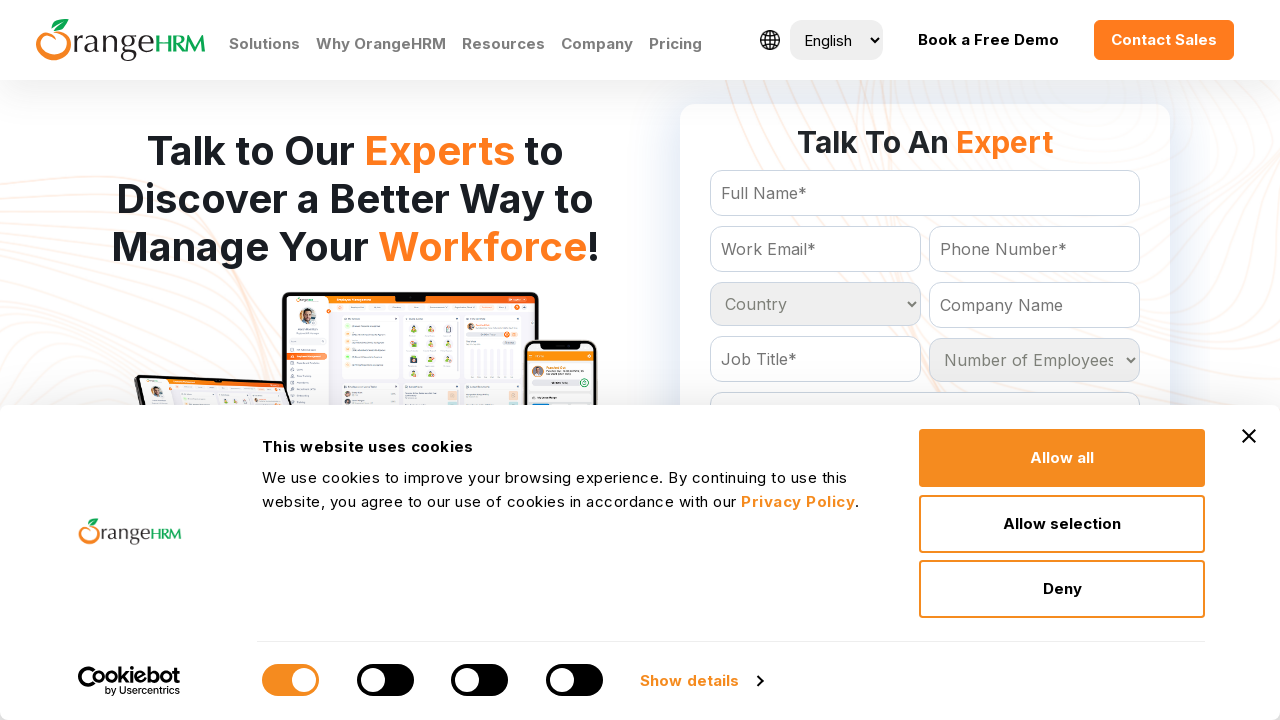

Processed country option: Rwanda
	
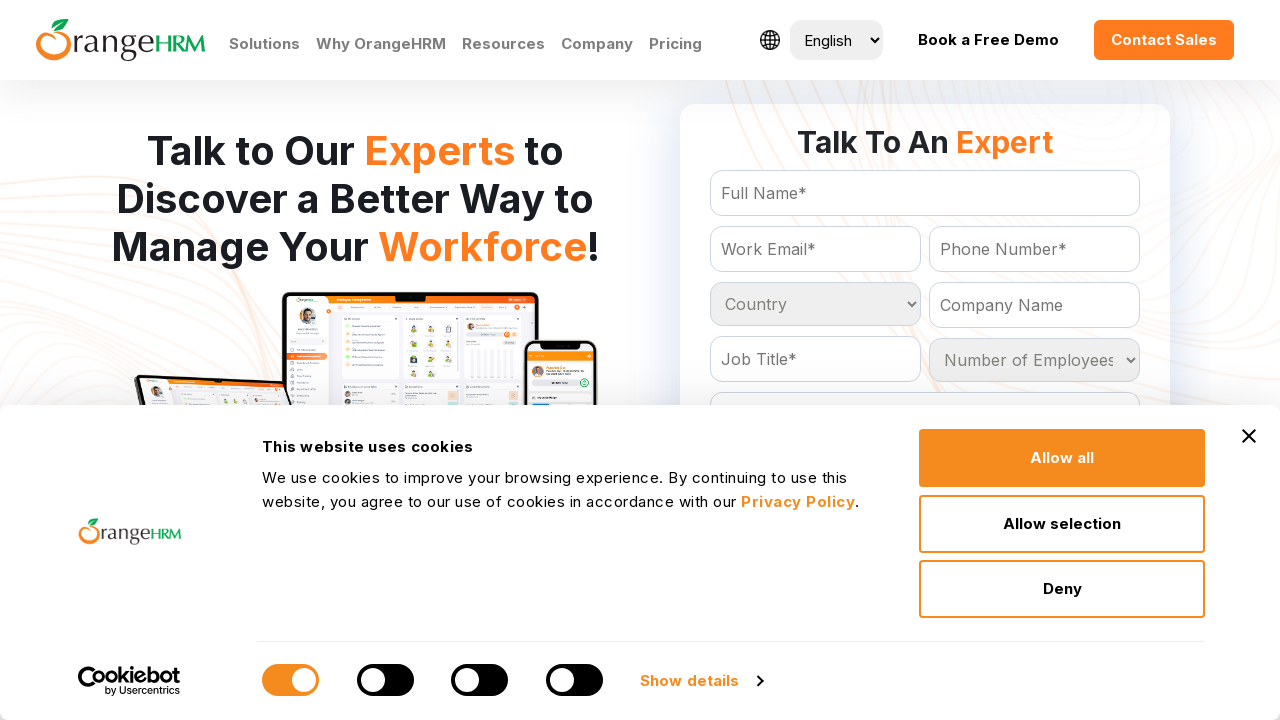

Processed country option: St Kitts and Nevis
	
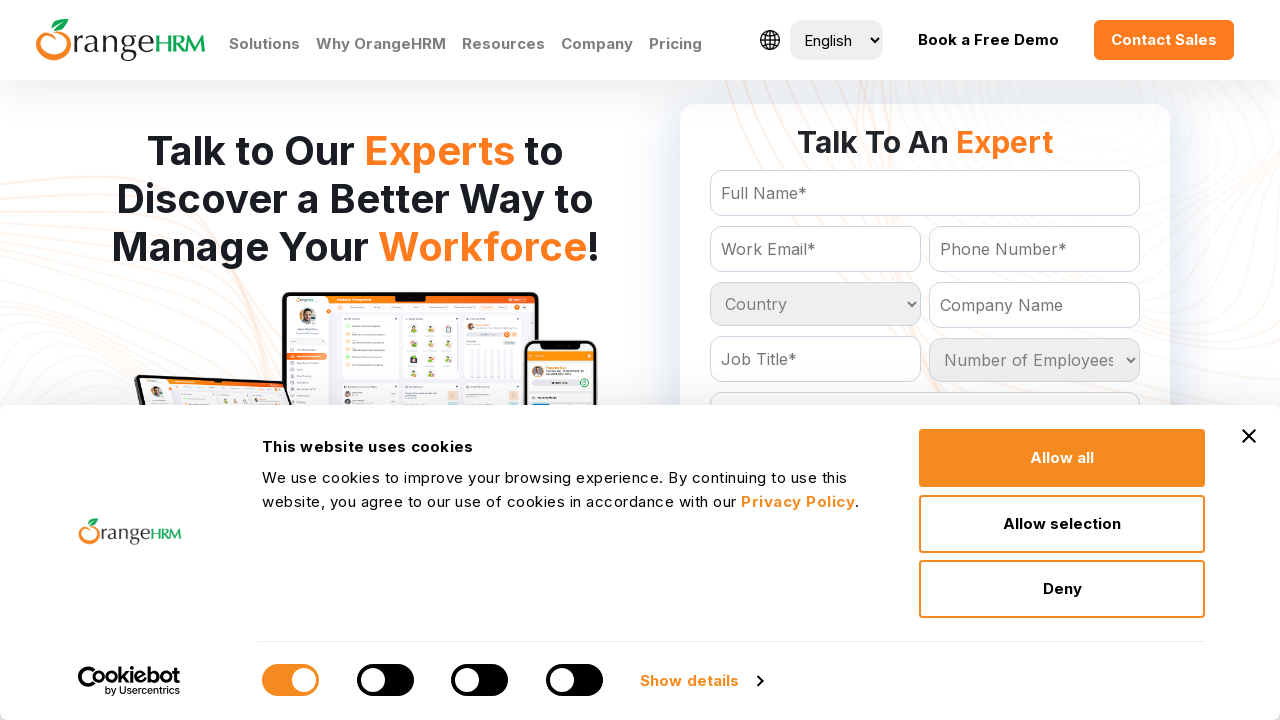

Processed country option: St Lucia
	
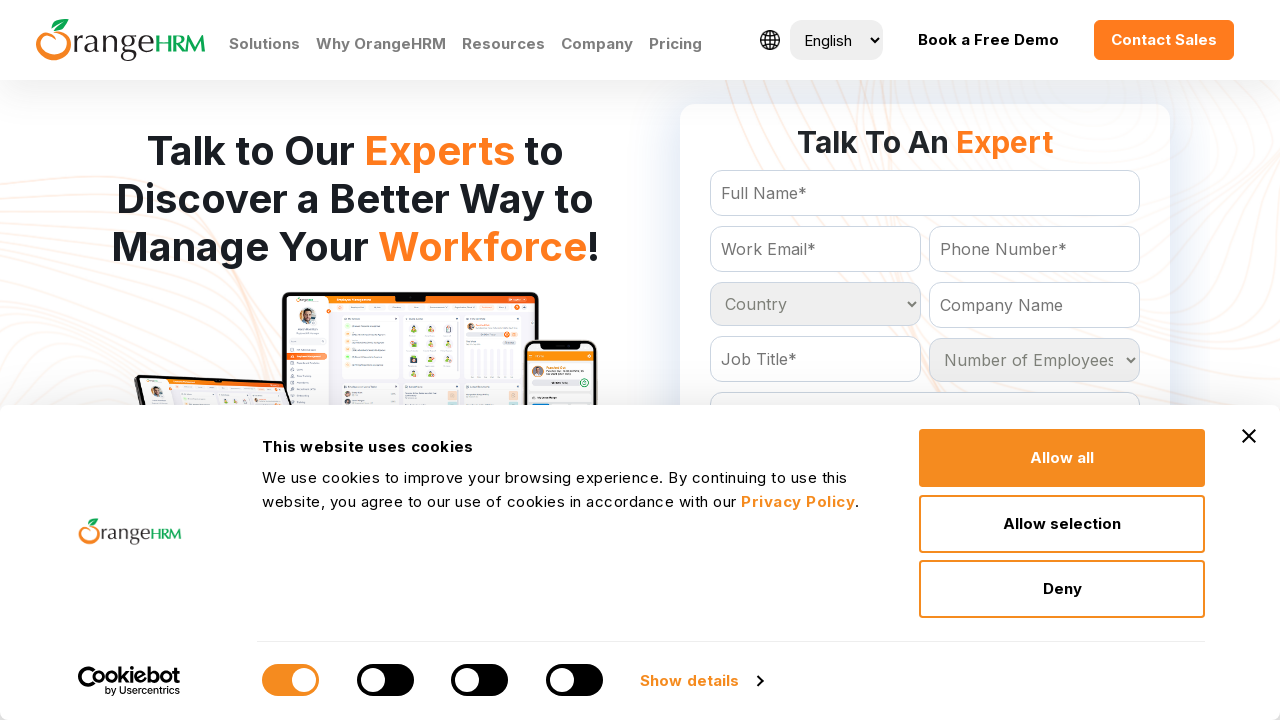

Processed country option: St Vincent and the Grenadines
	
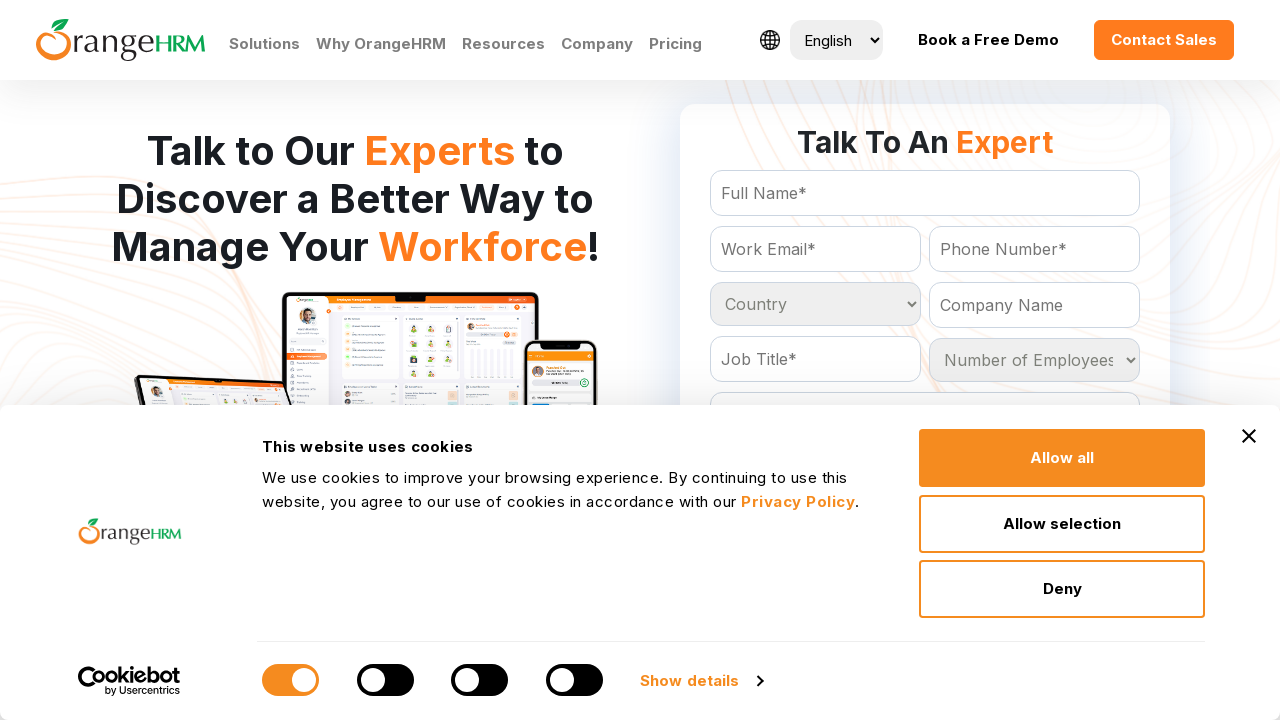

Processed country option: Samoa
	
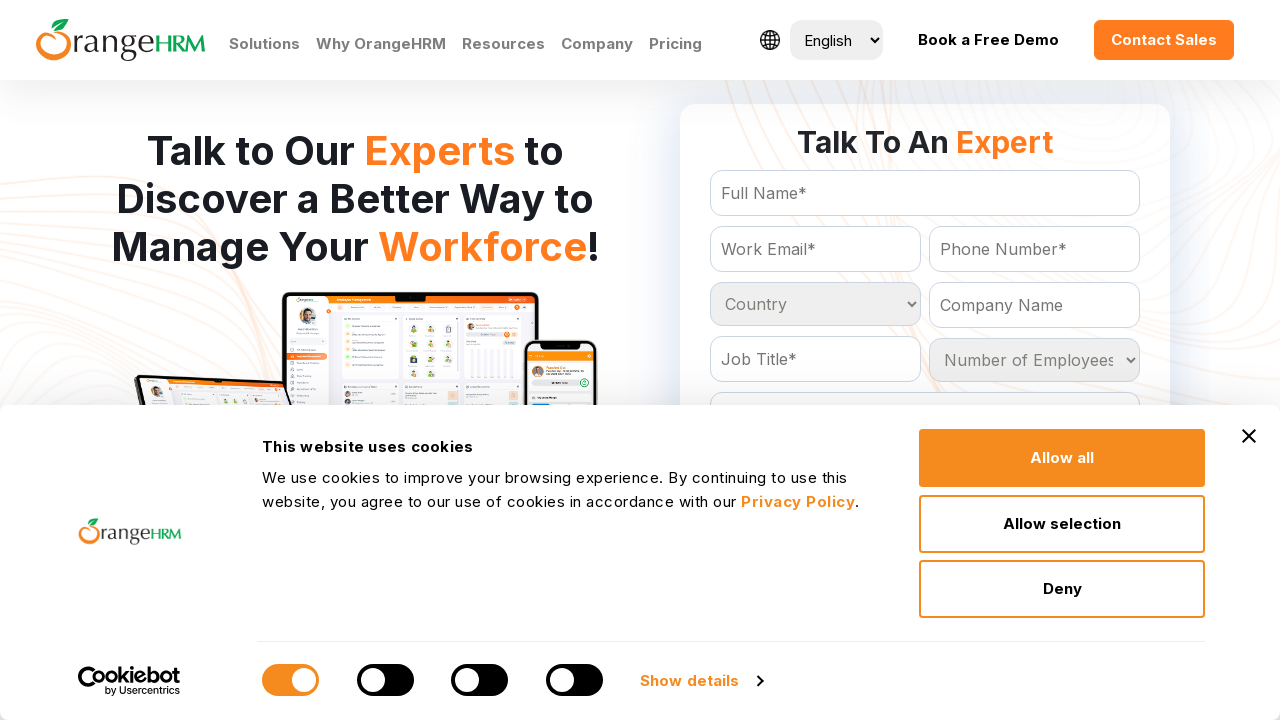

Processed country option: San Marino
	
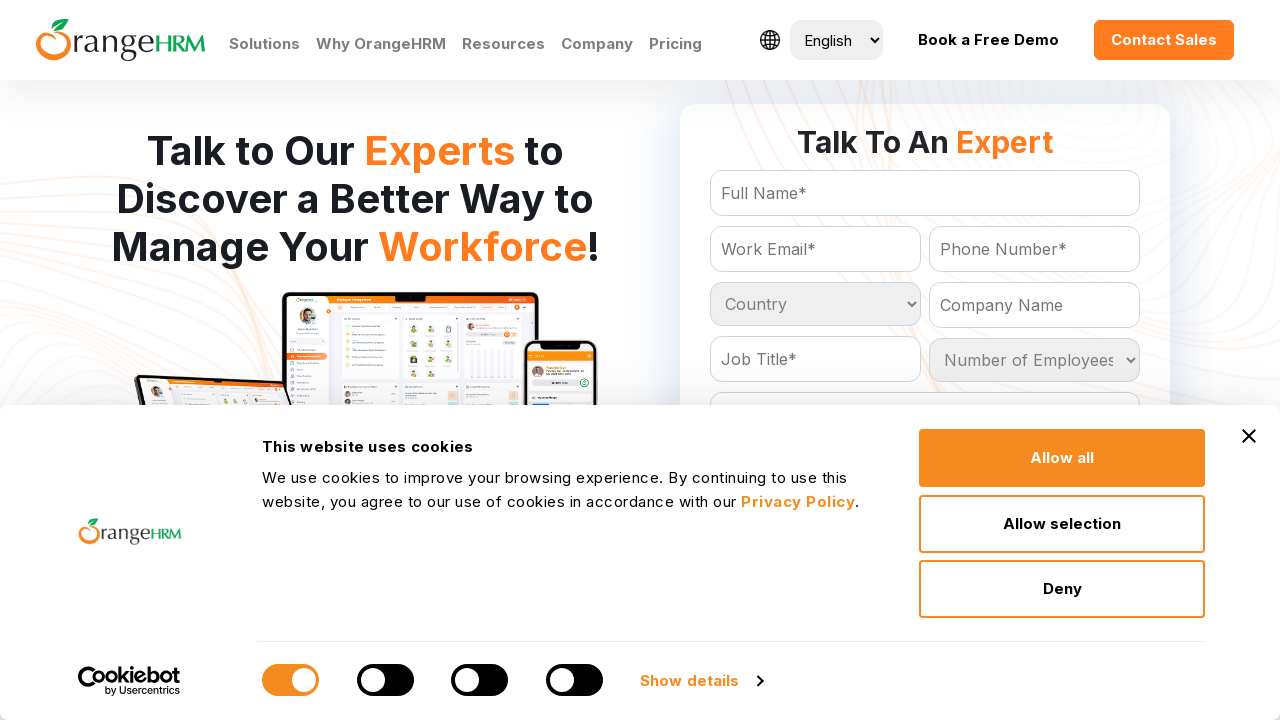

Processed country option: Sao Tome and Principe
	
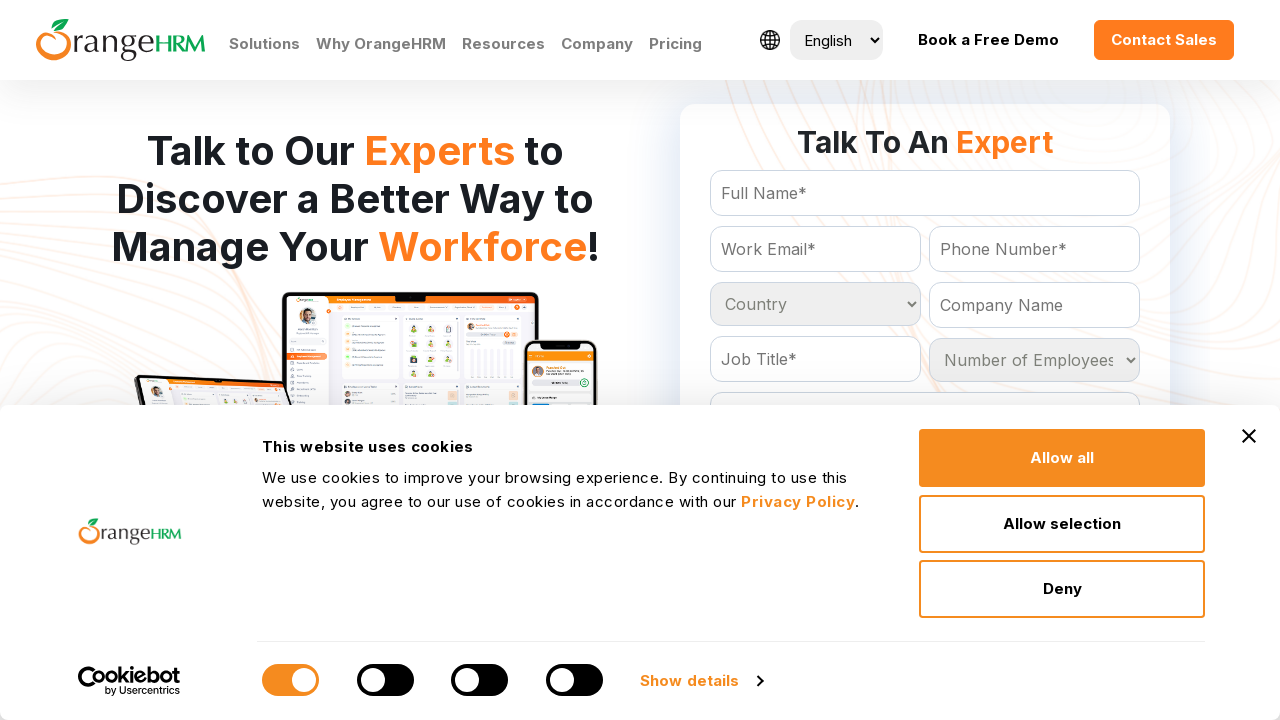

Processed country option: Saudi Arabia
	
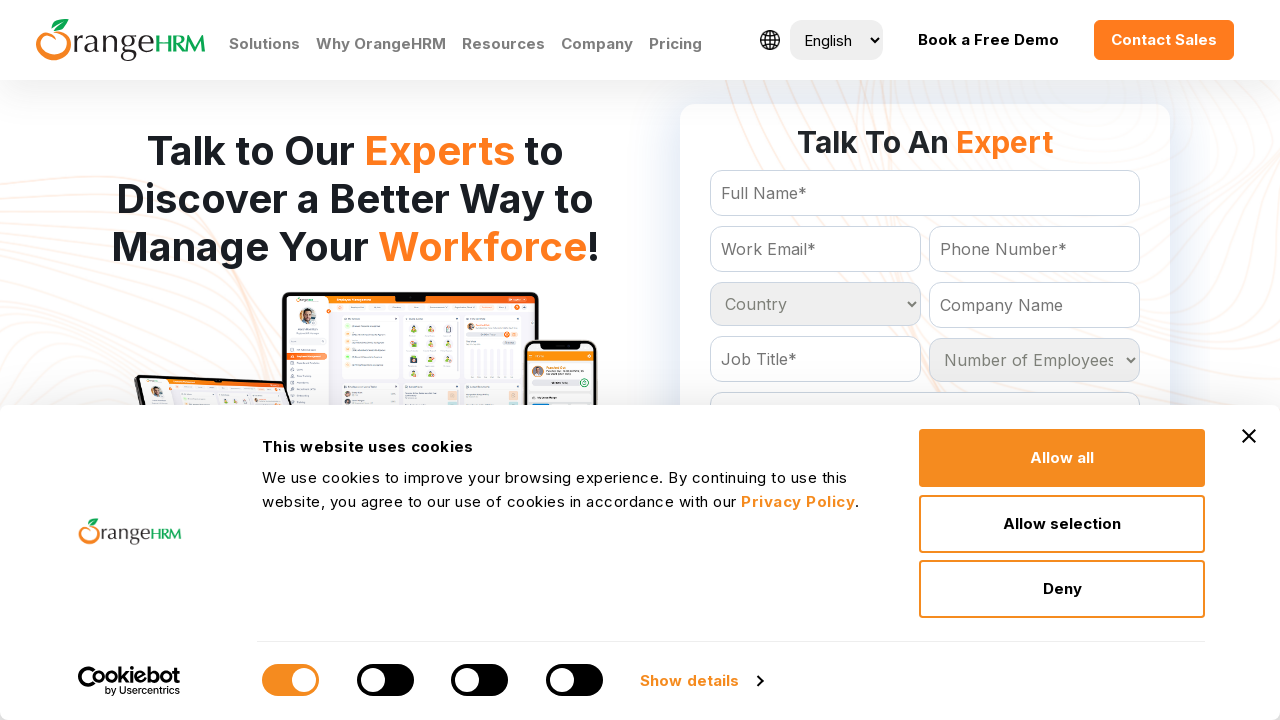

Processed country option: Senegal
	
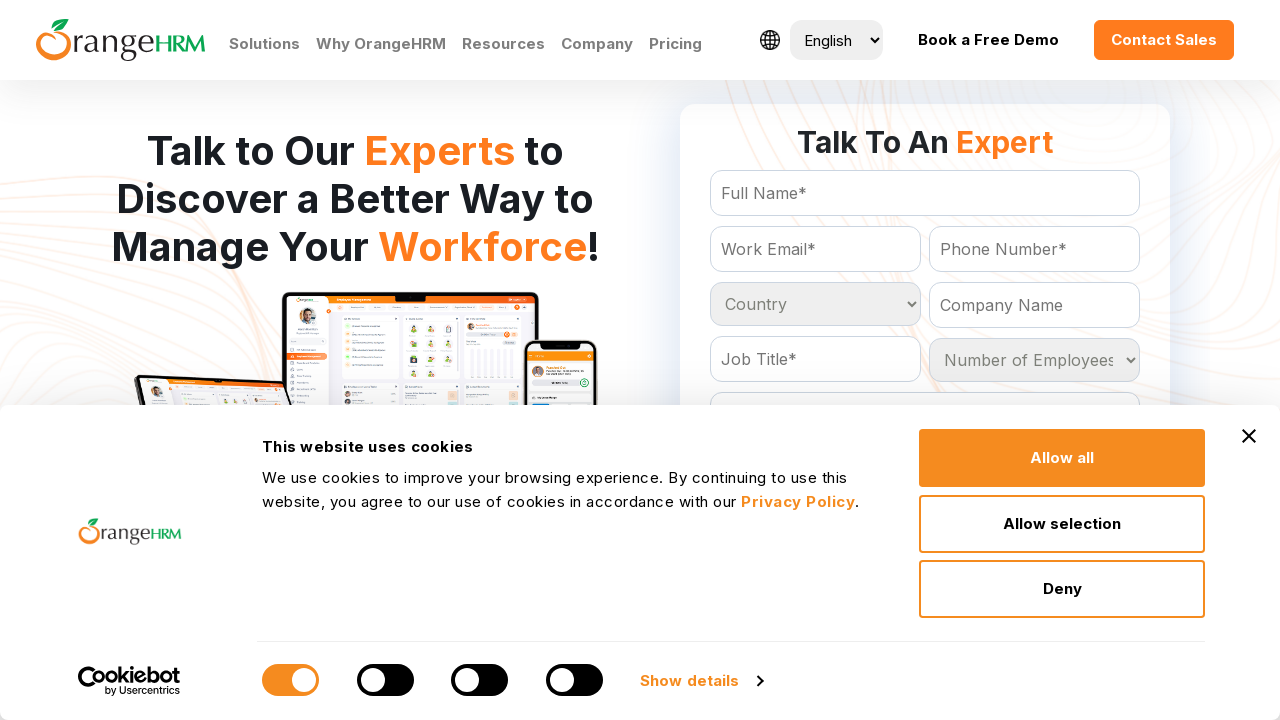

Processed country option: Serbia
	
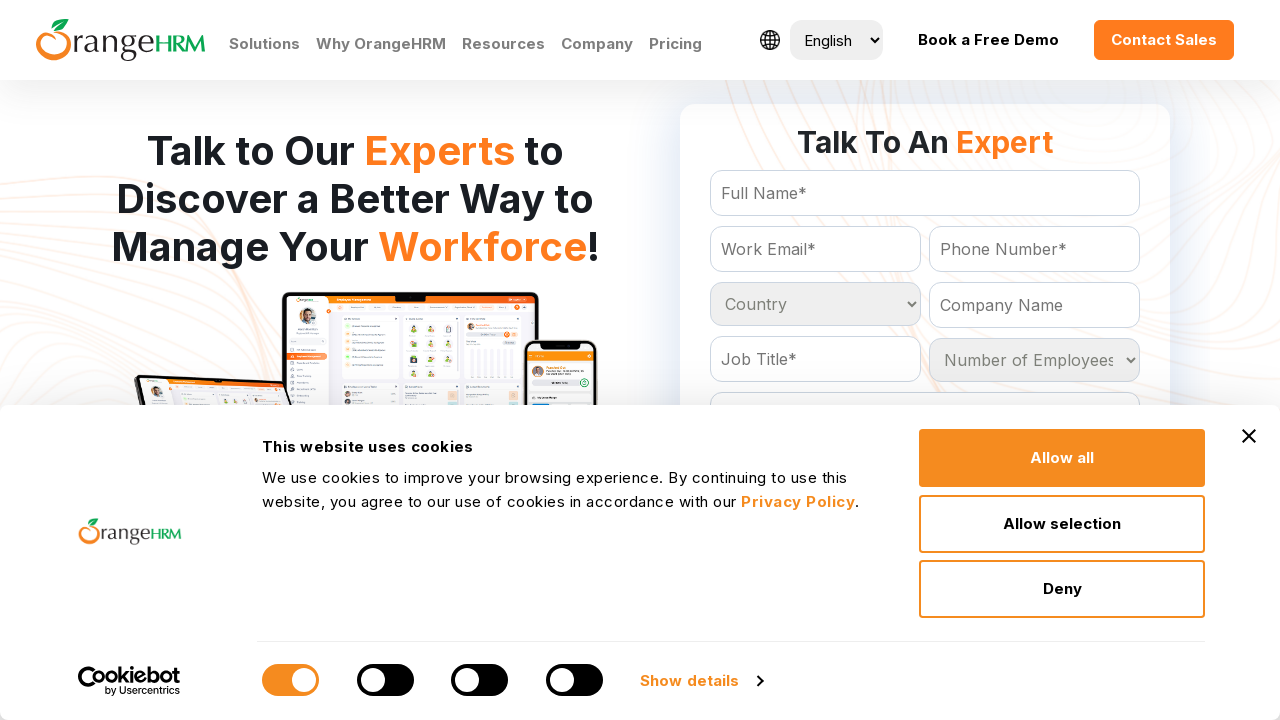

Processed country option: Seychelles
	
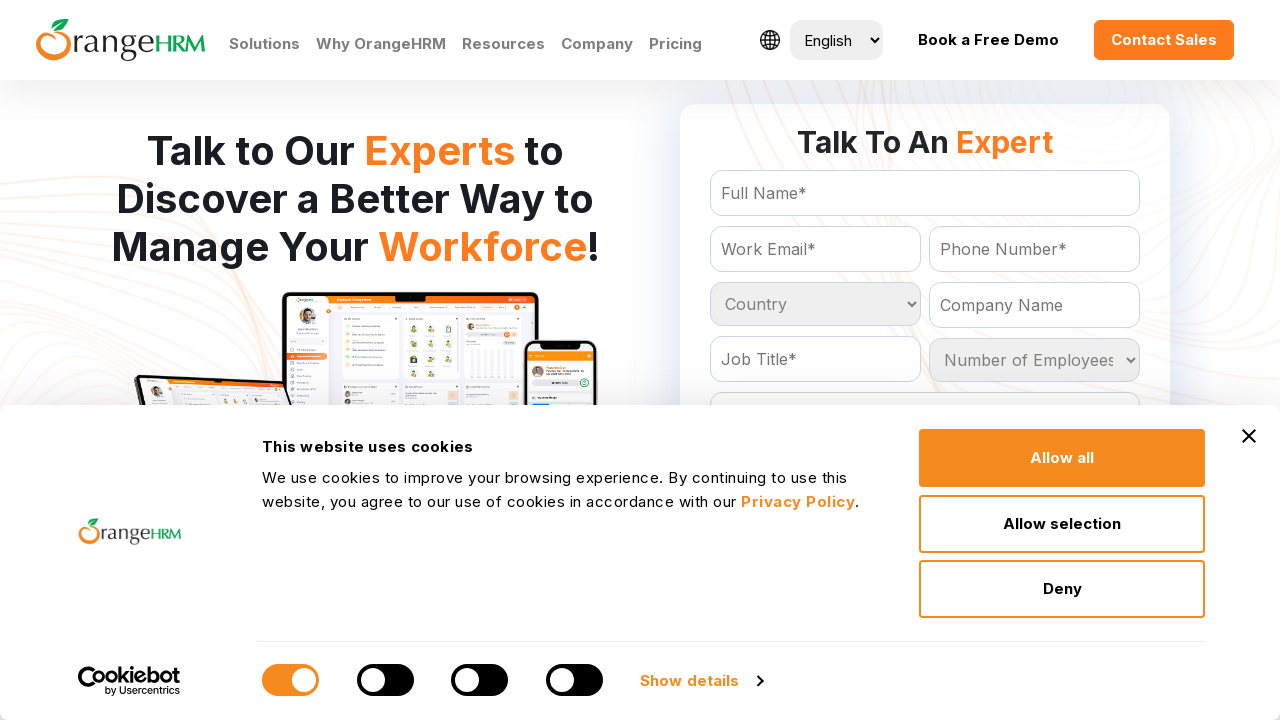

Processed country option: Sierra Leone
	
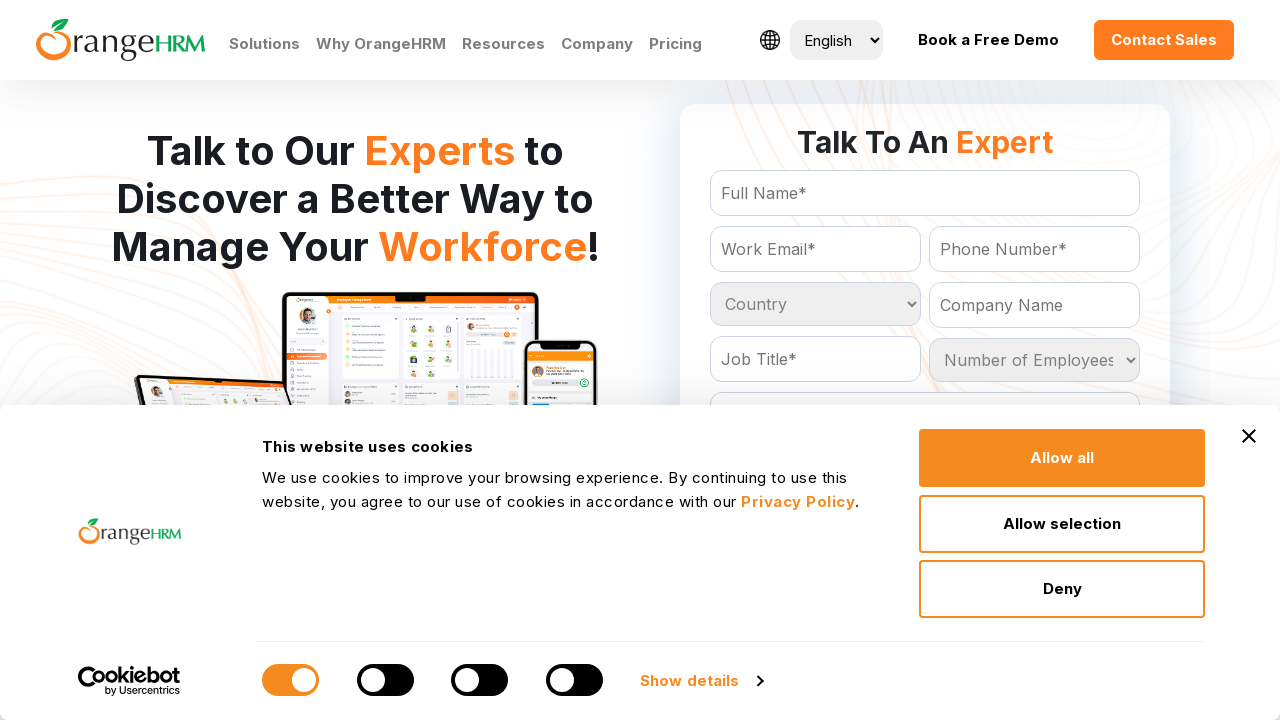

Processed country option: Singapore
	
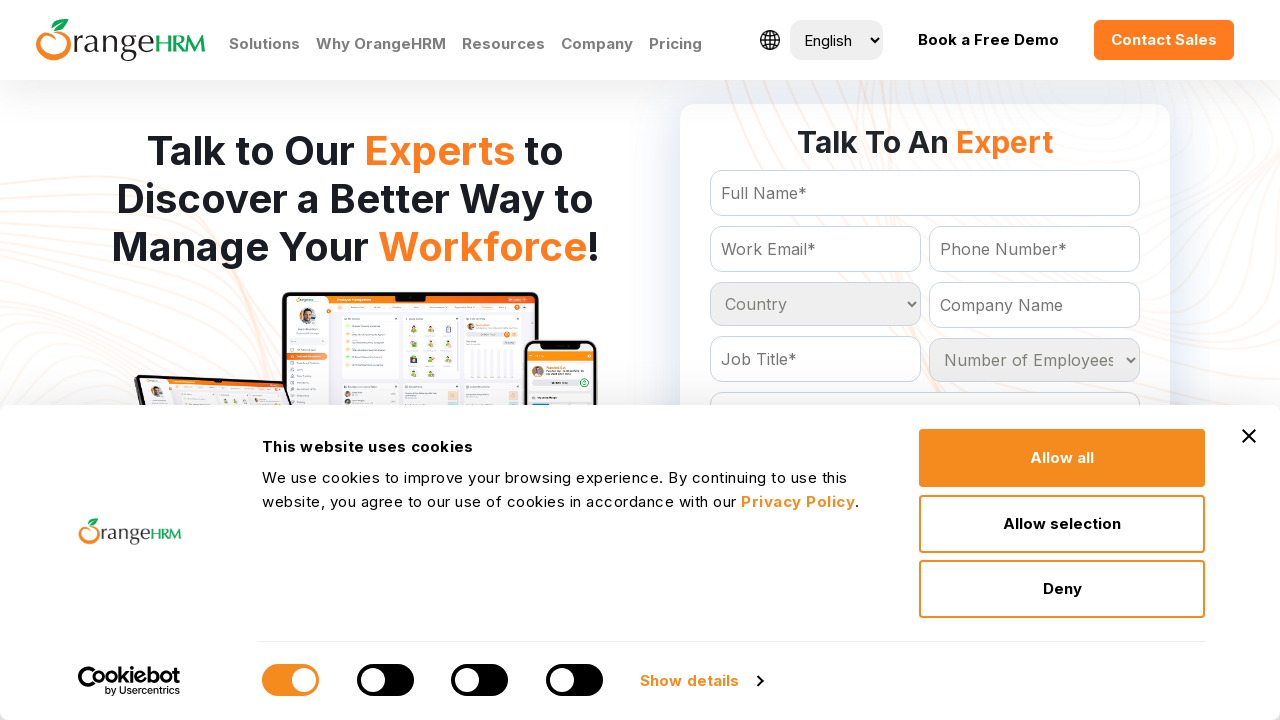

Processed country option: Slovakia
	
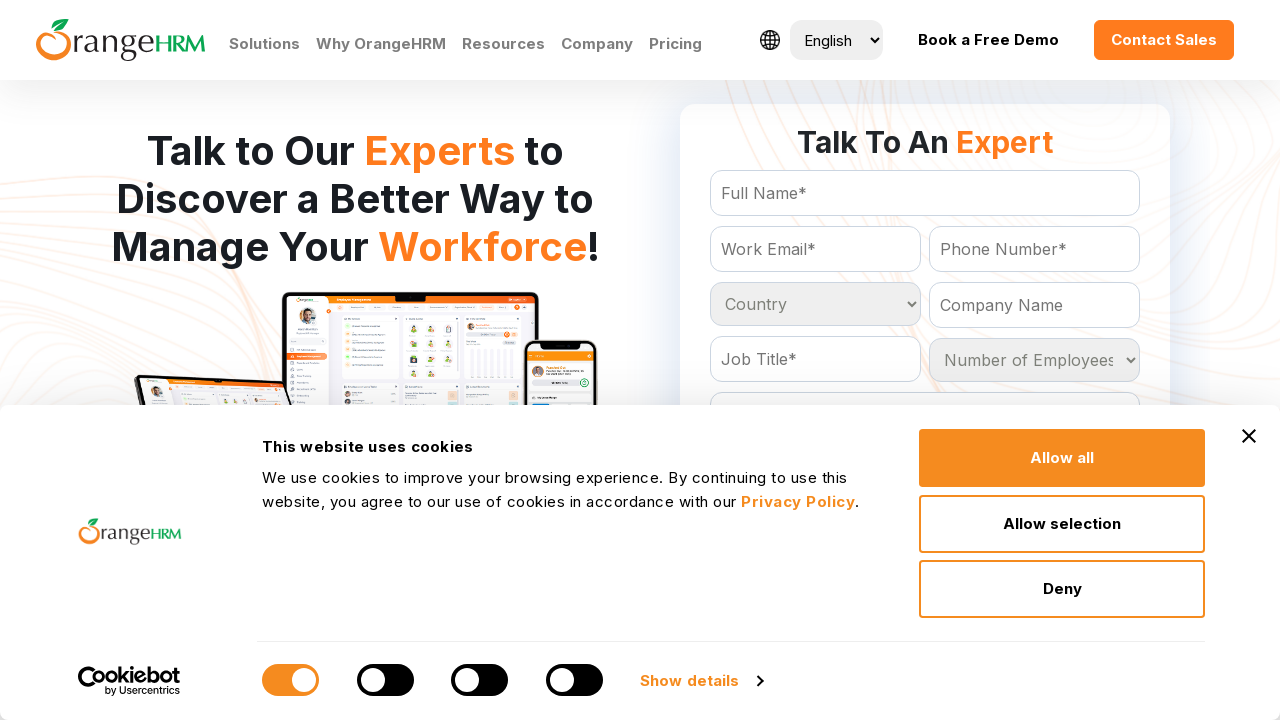

Processed country option: Slovenia
	
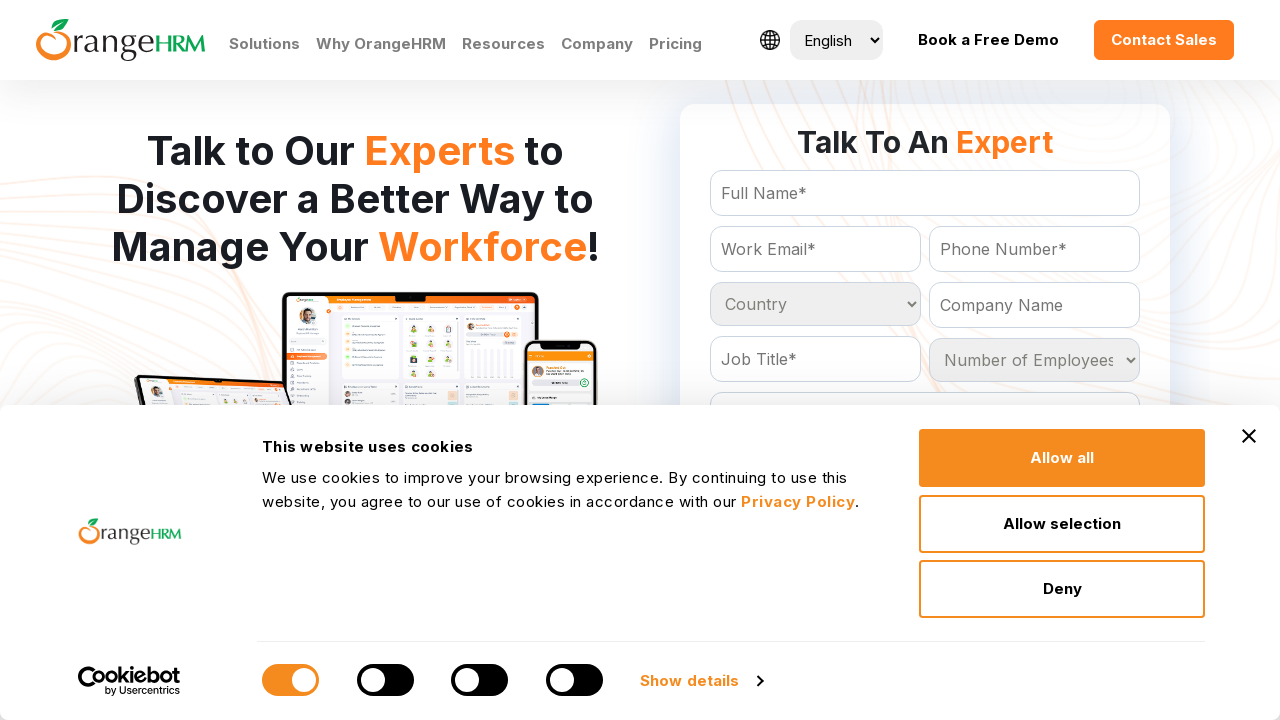

Processed country option: Solomon Islands
	
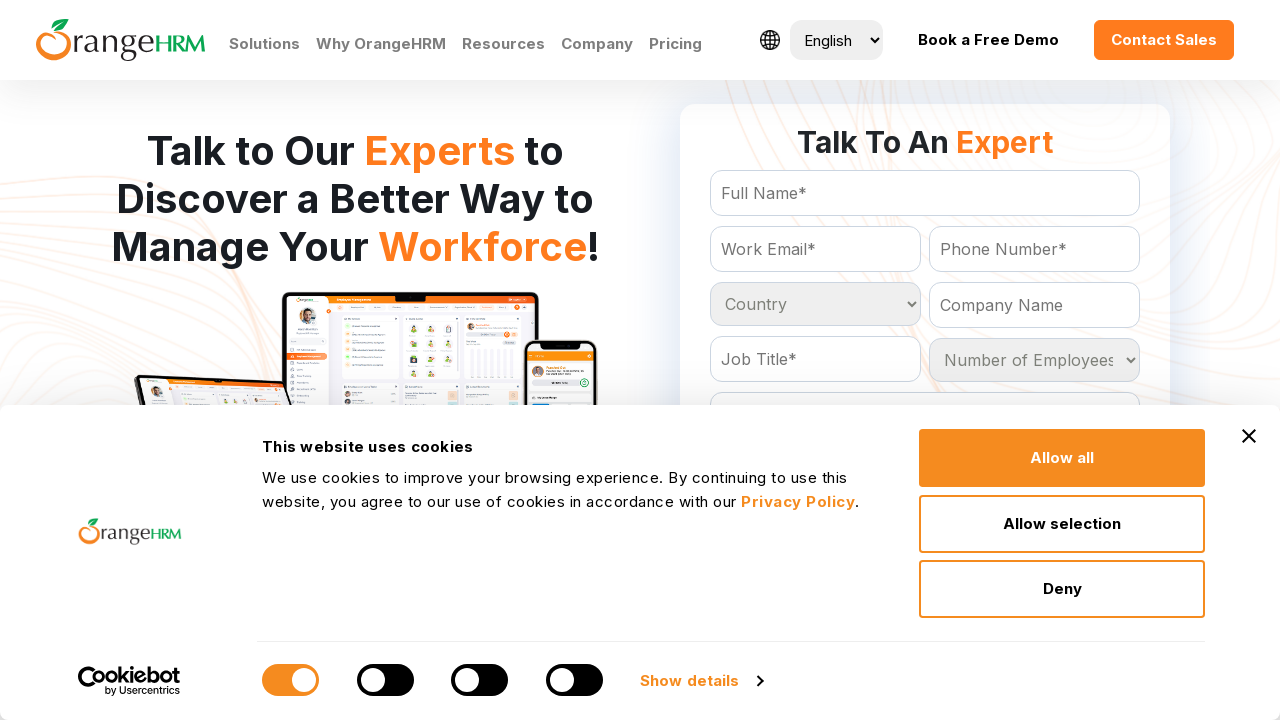

Processed country option: Somalia
	
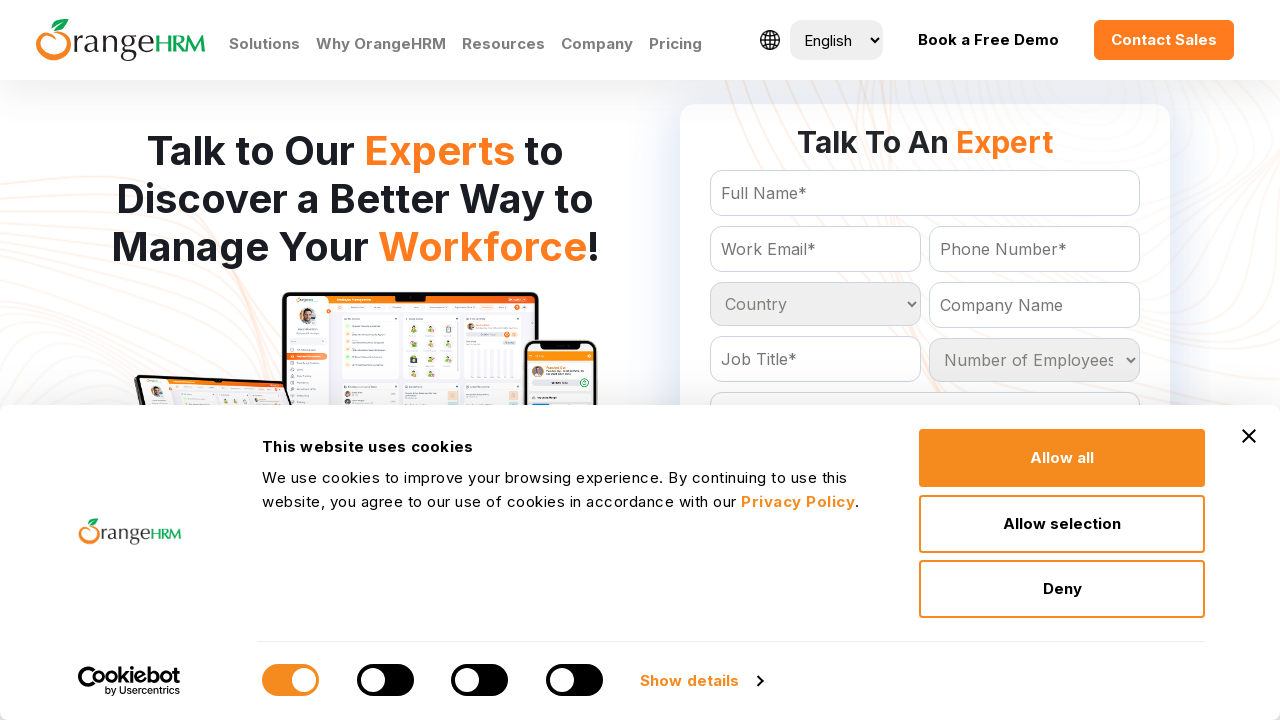

Processed country option: South Africa
	
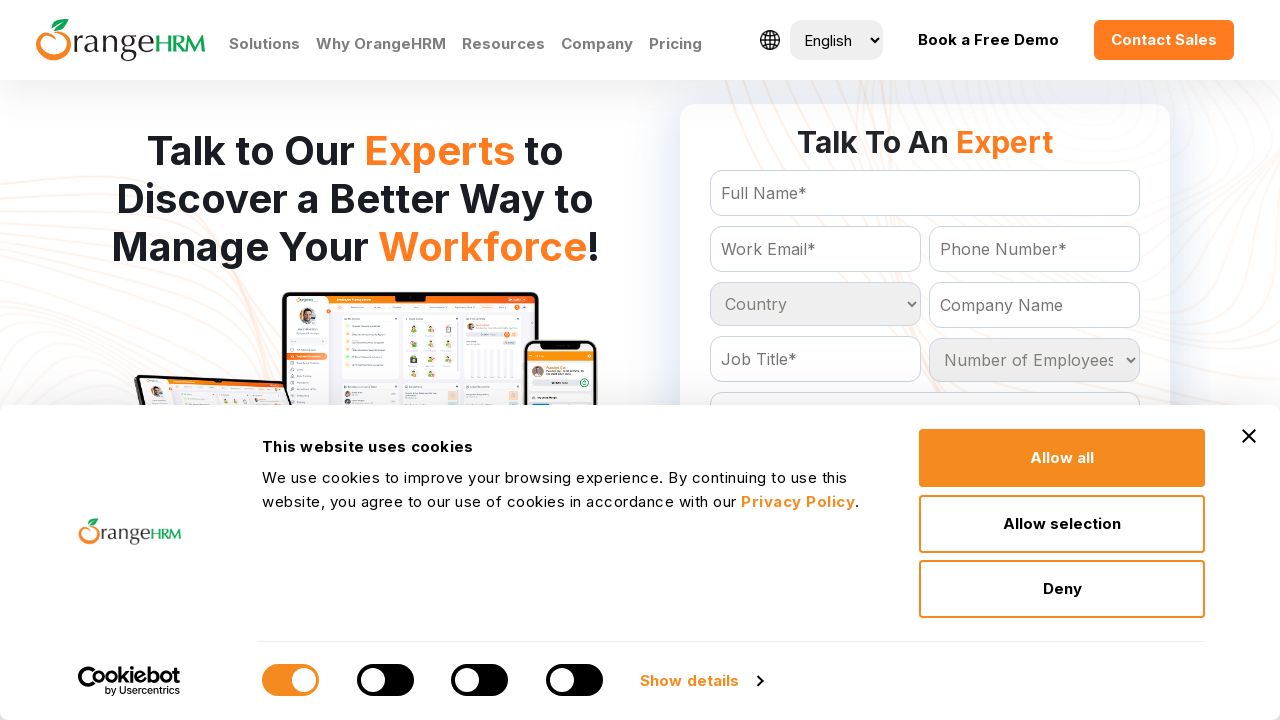

Processed country option: South Georgia
	
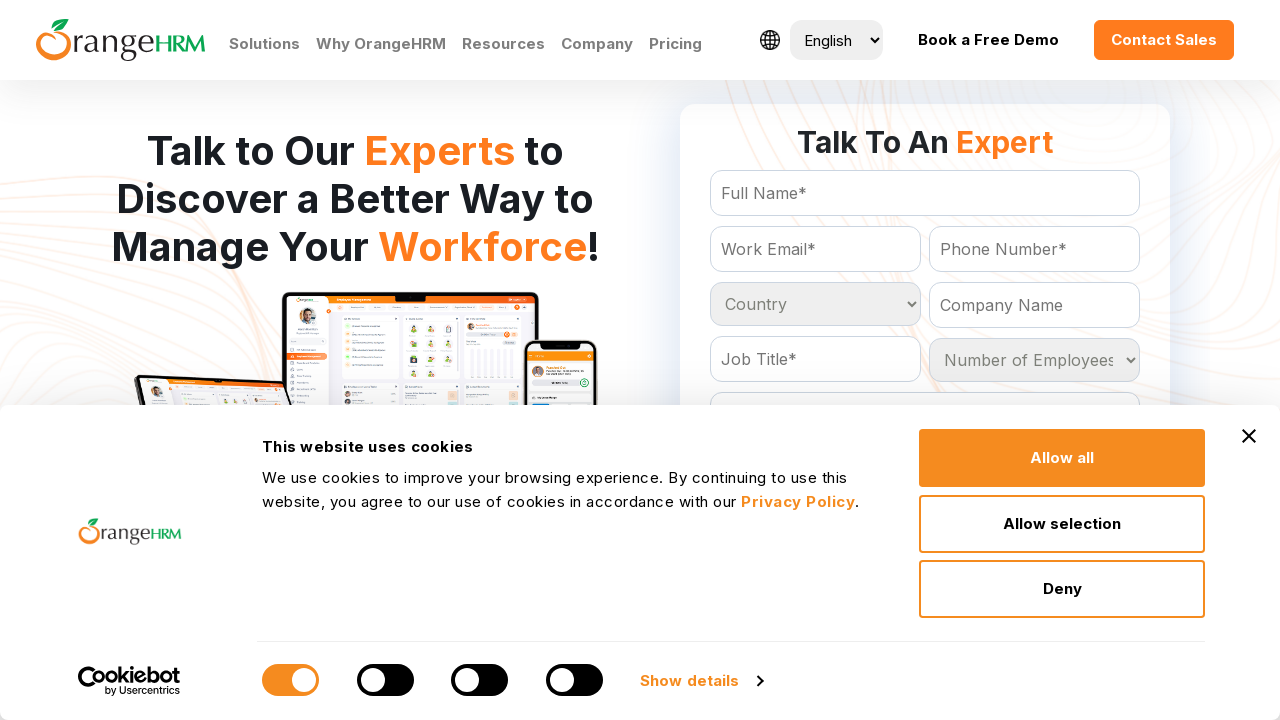

Processed country option: Spain
	
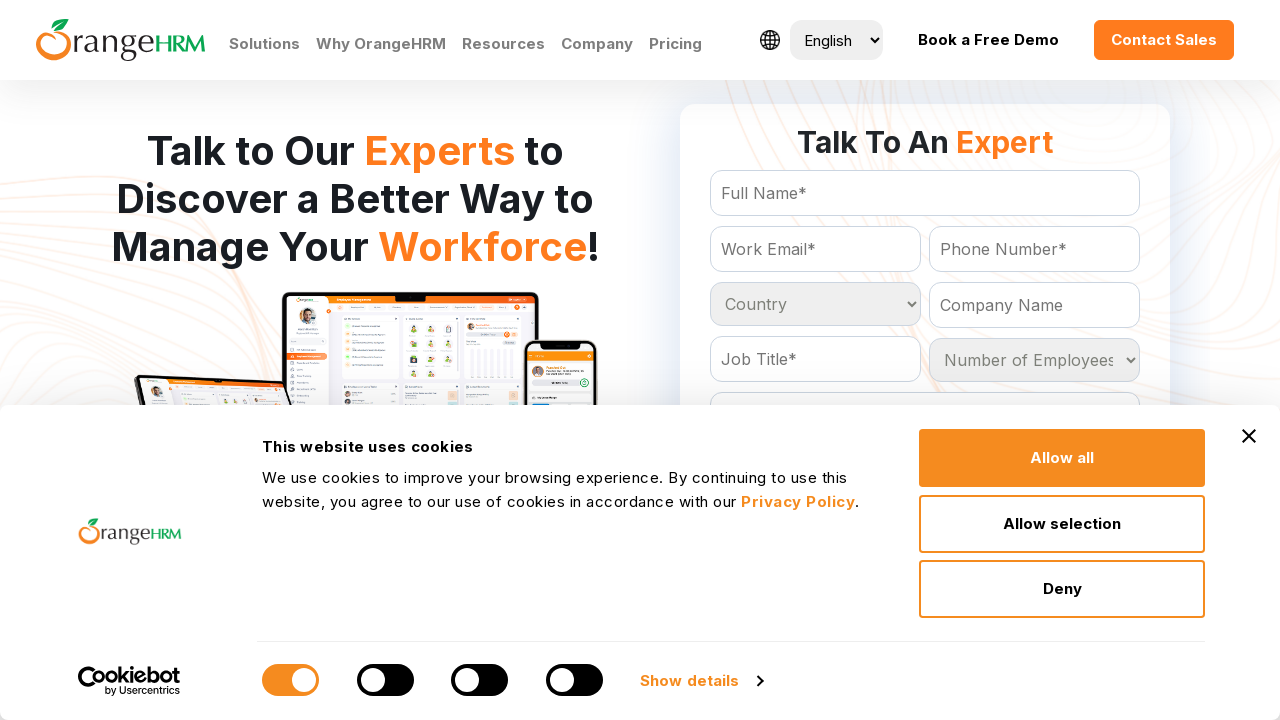

Processed country option: Sri Lanka
	
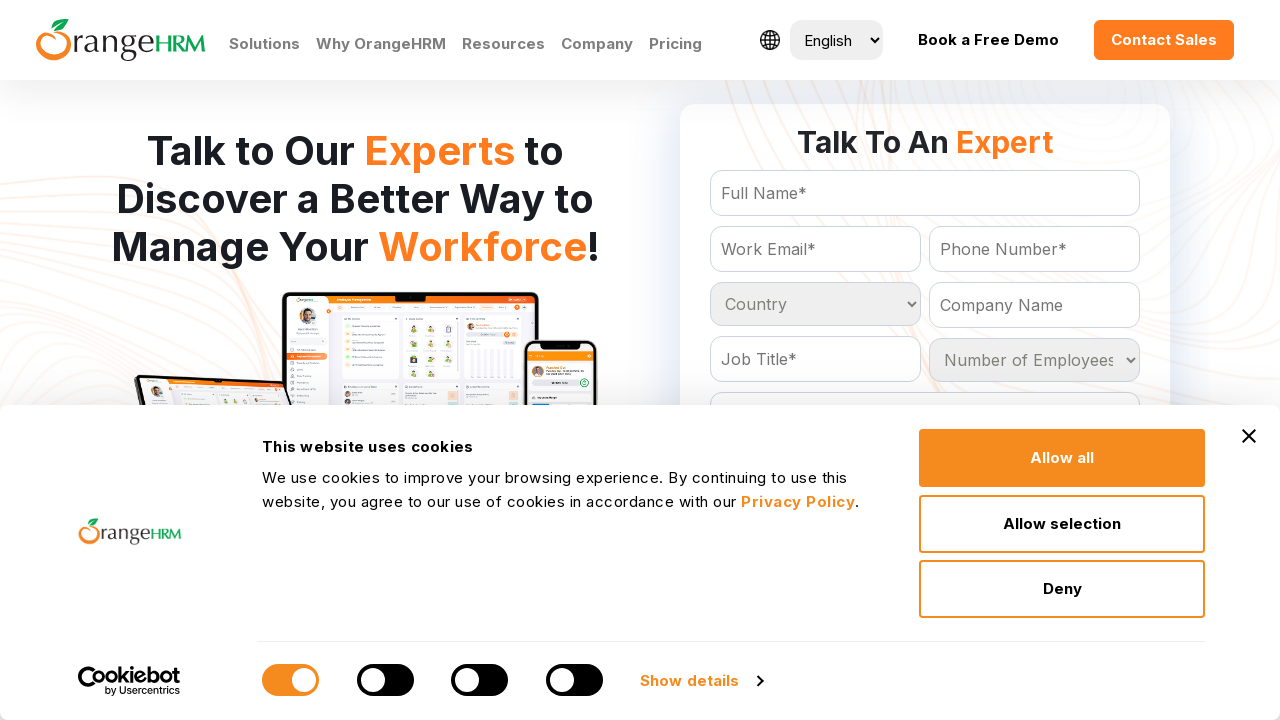

Processed country option: Sudan
	
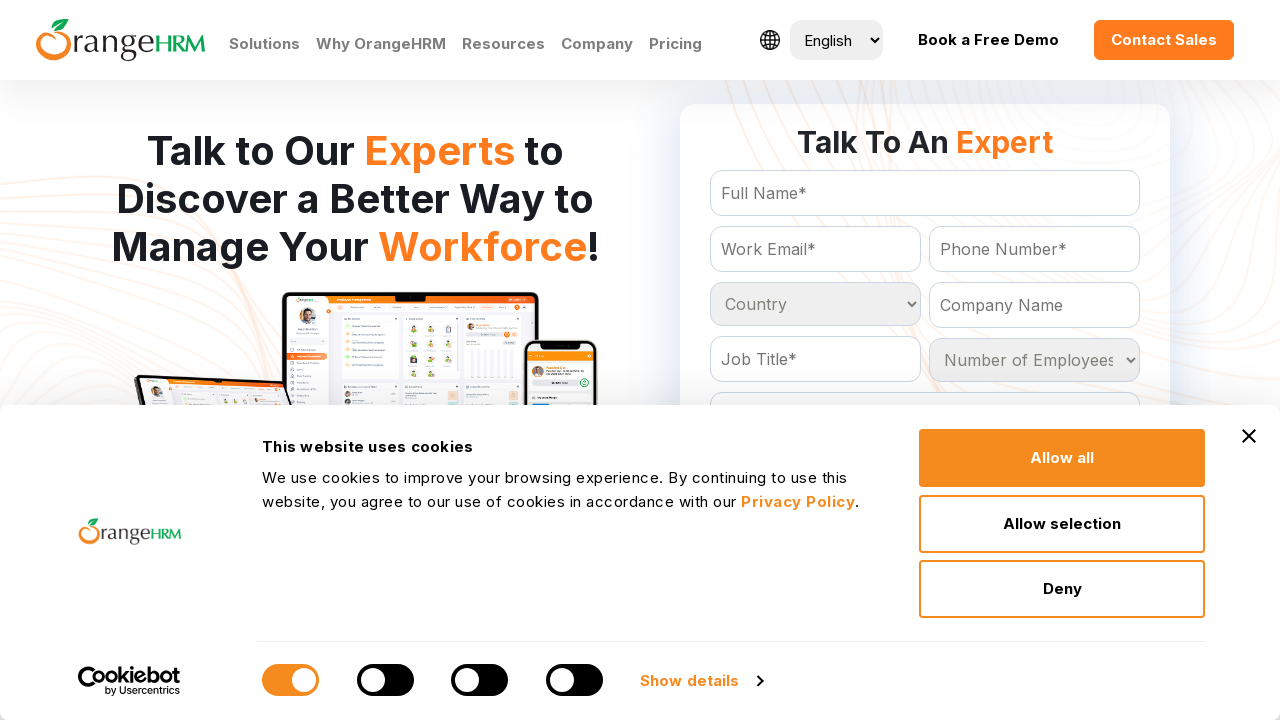

Processed country option: Suriname
	
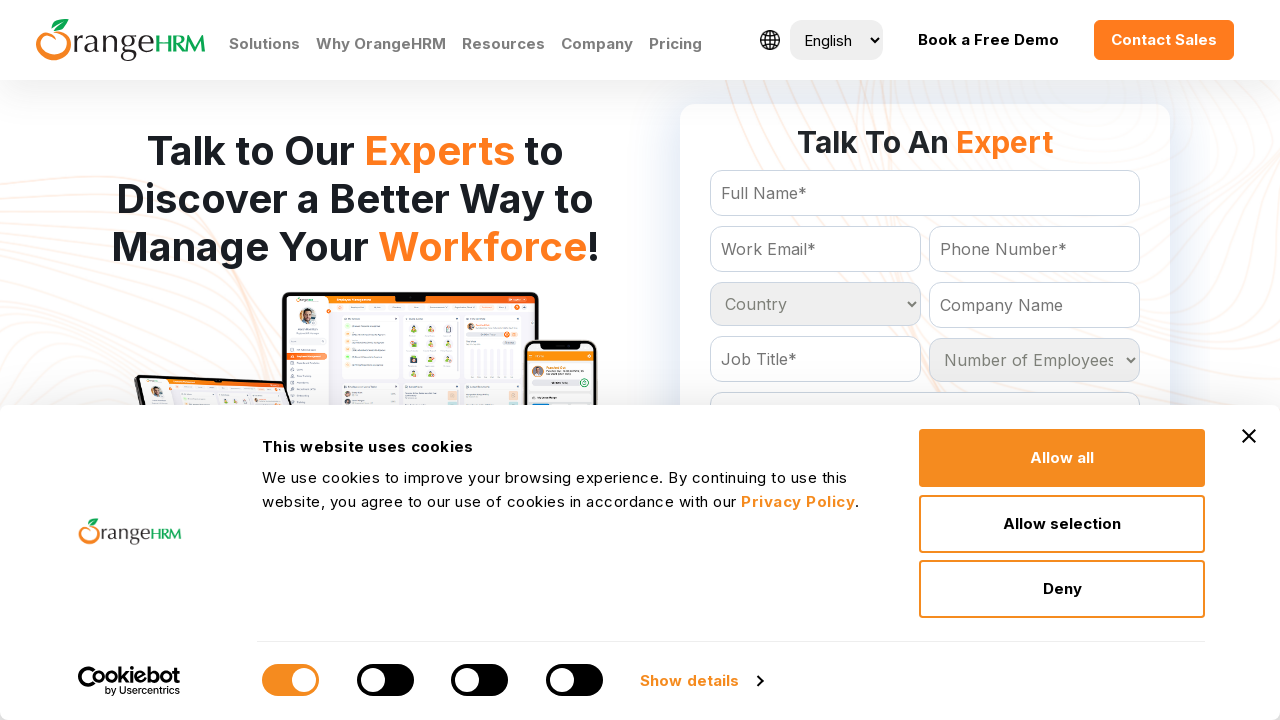

Processed country option: Swaziland
	
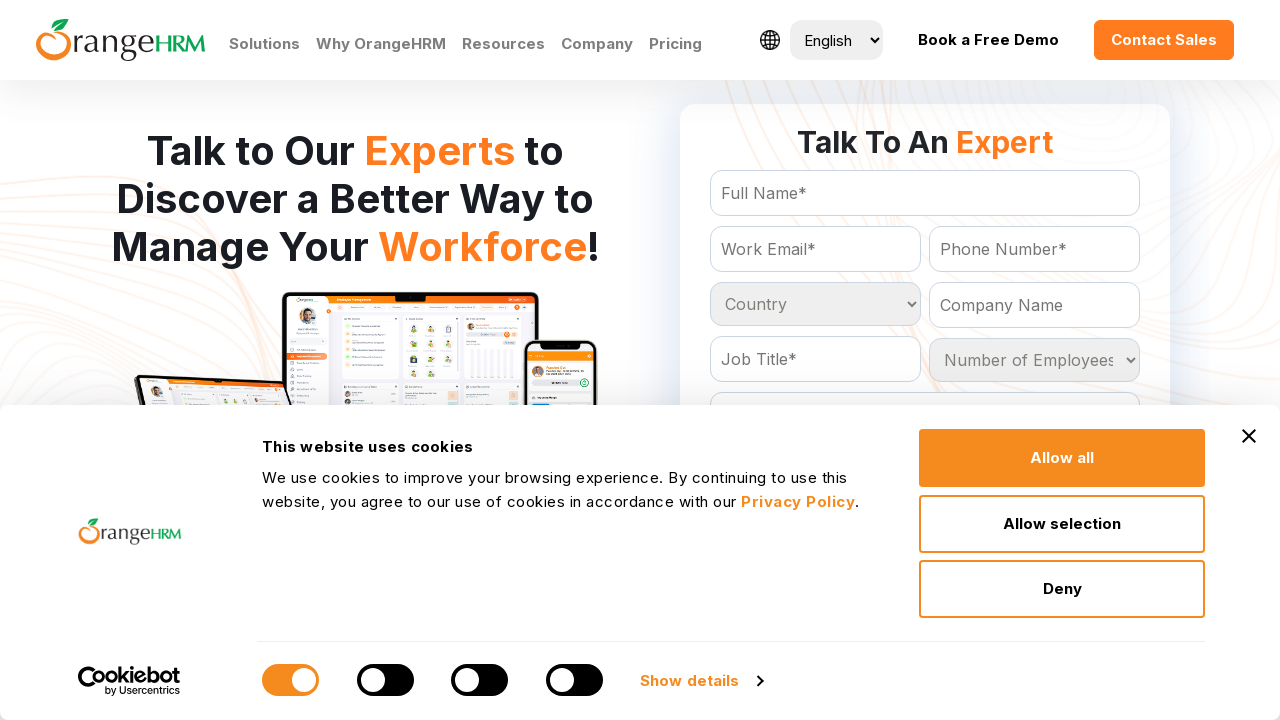

Processed country option: Sweden
	
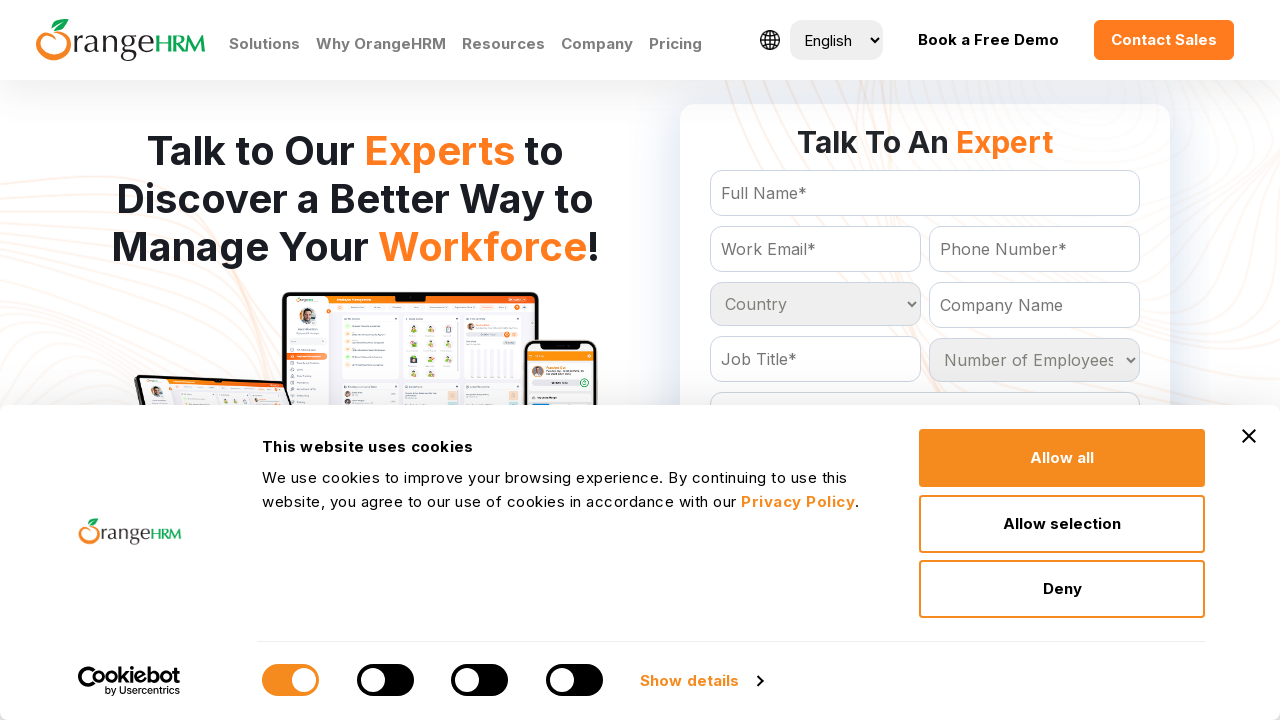

Processed country option: Switzerland
	
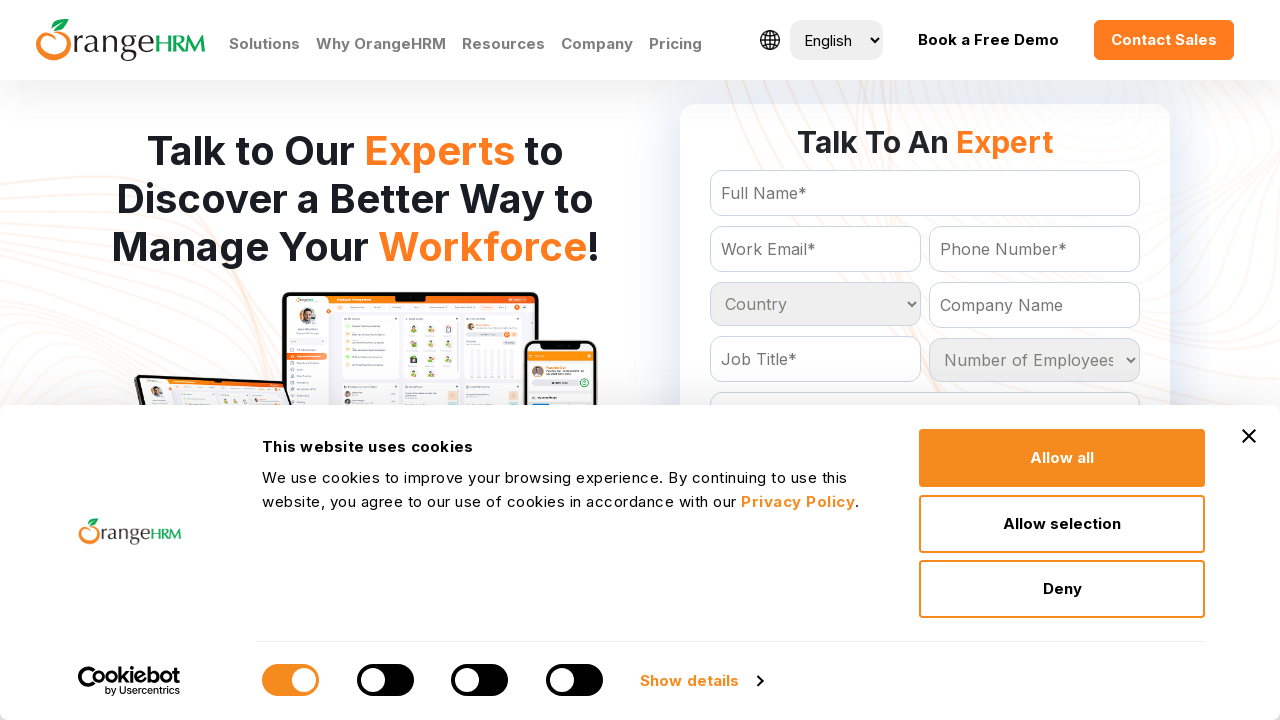

Processed country option: Syrian Arab Republic
	
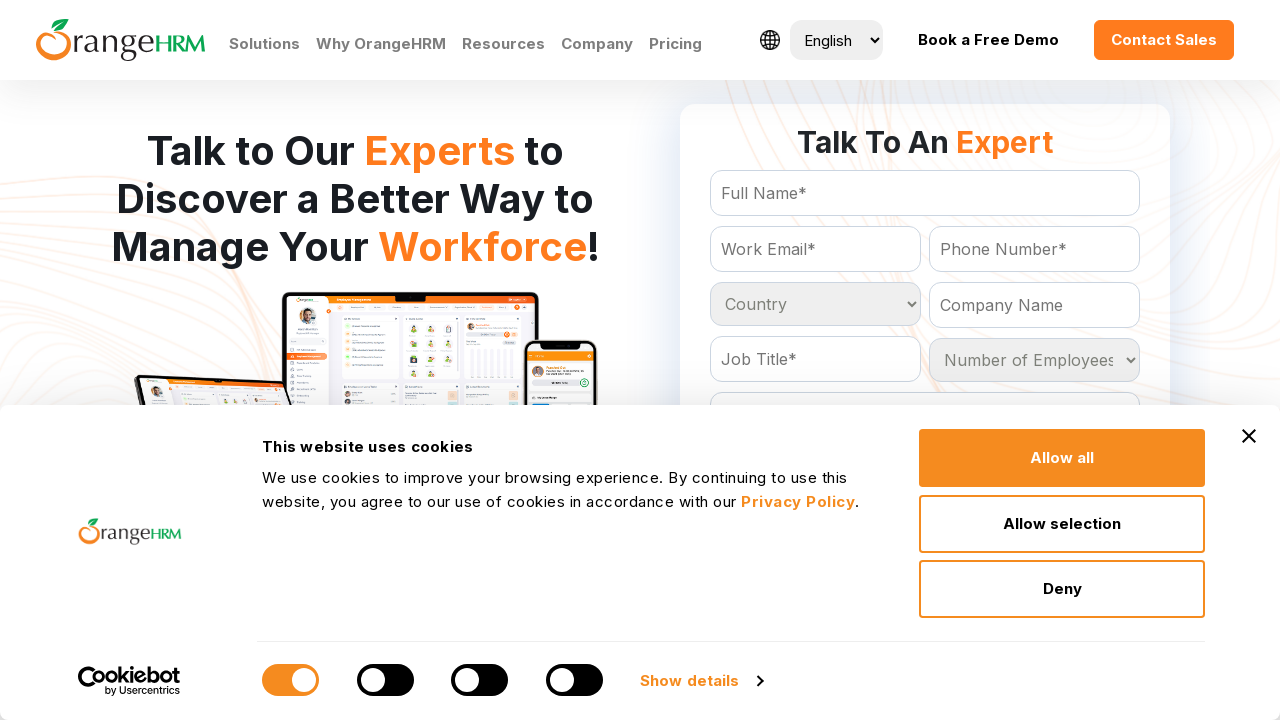

Processed country option: Taiwan
	
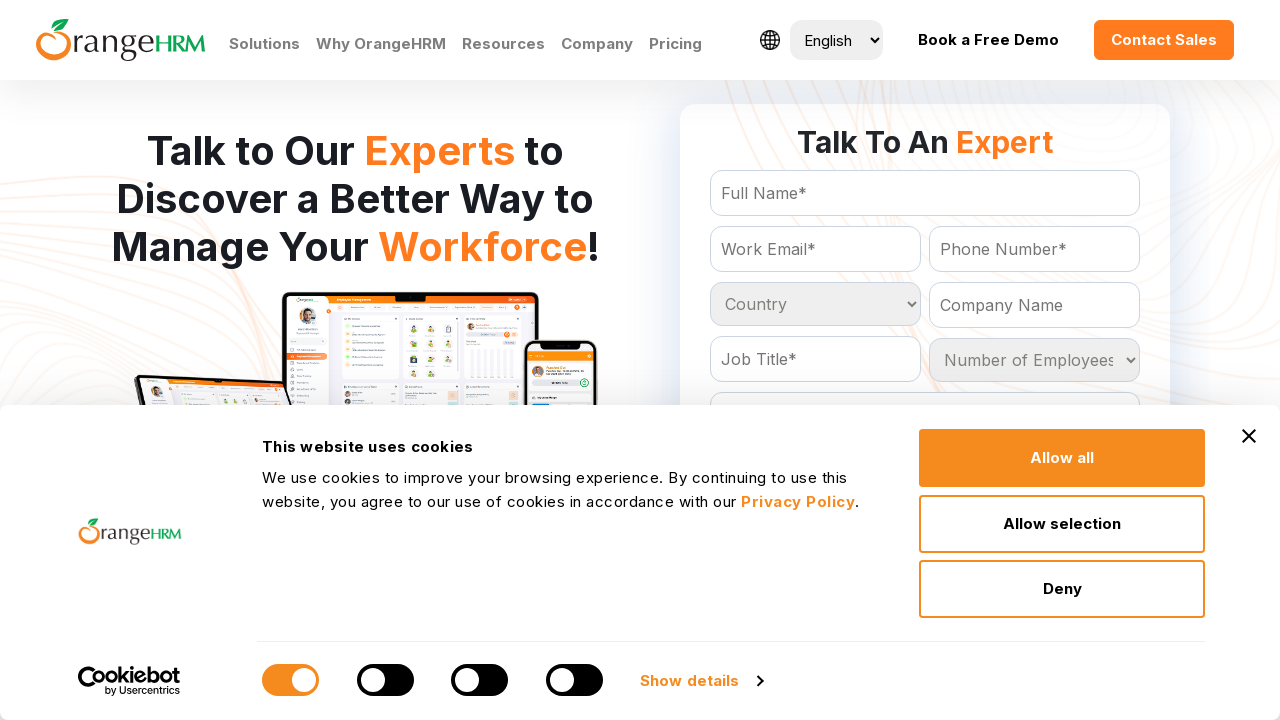

Processed country option: Tajikistan
	
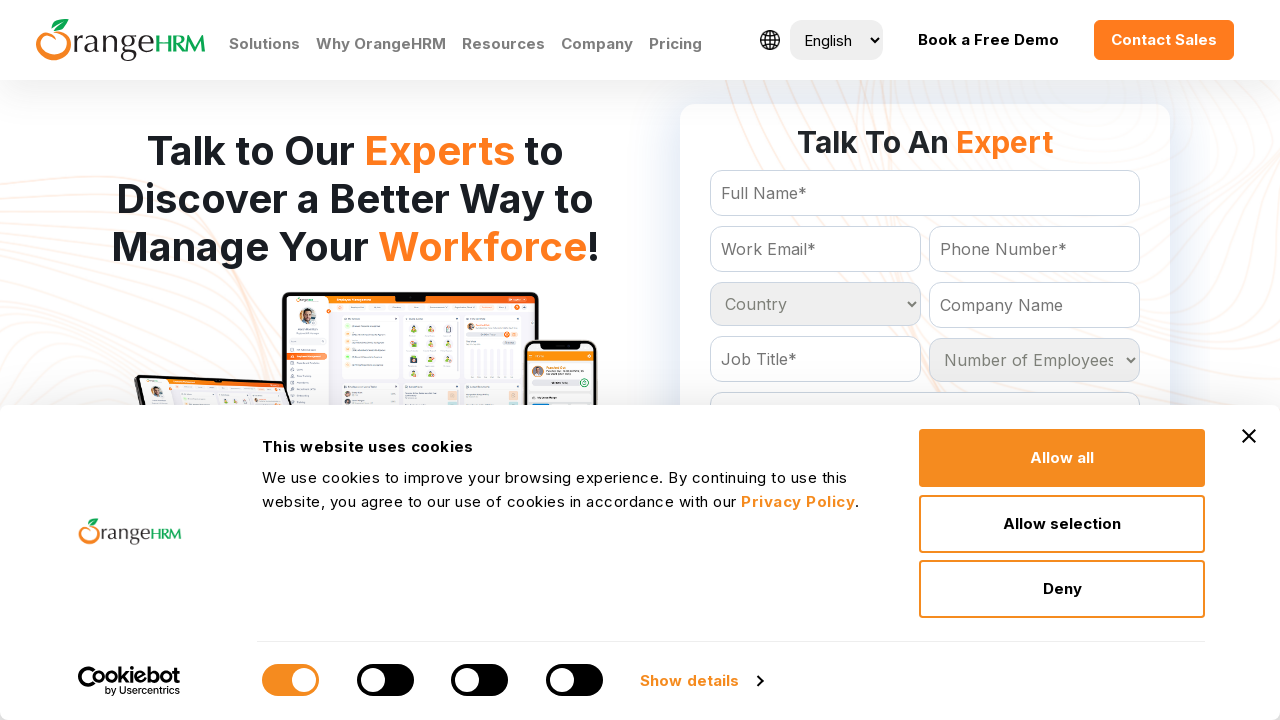

Processed country option: Tanzania
	
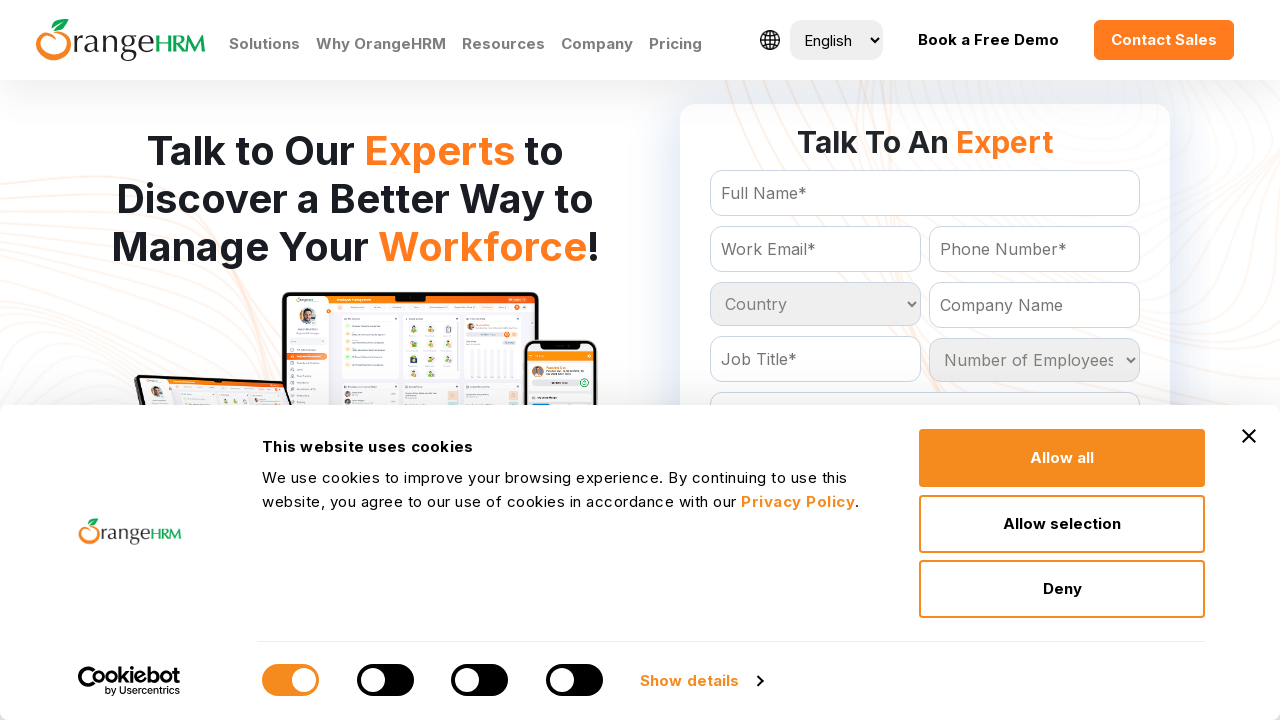

Processed country option: Thailand
	
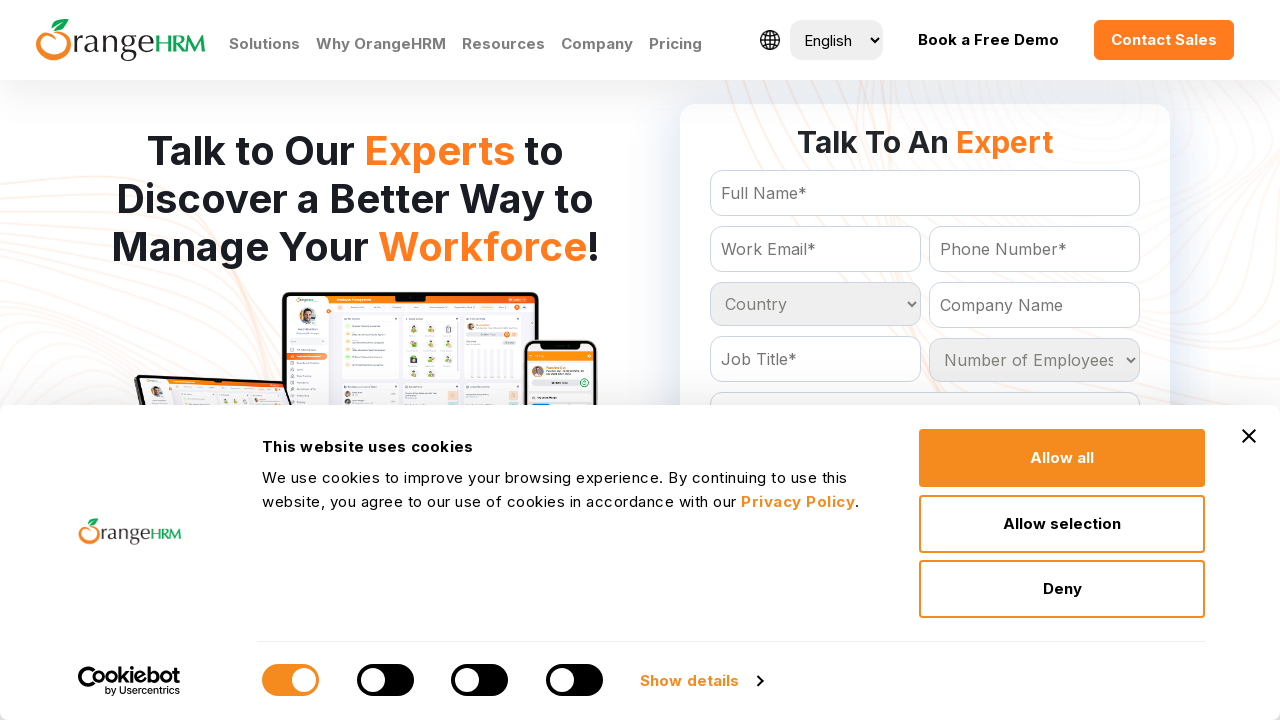

Processed country option: Togo
	
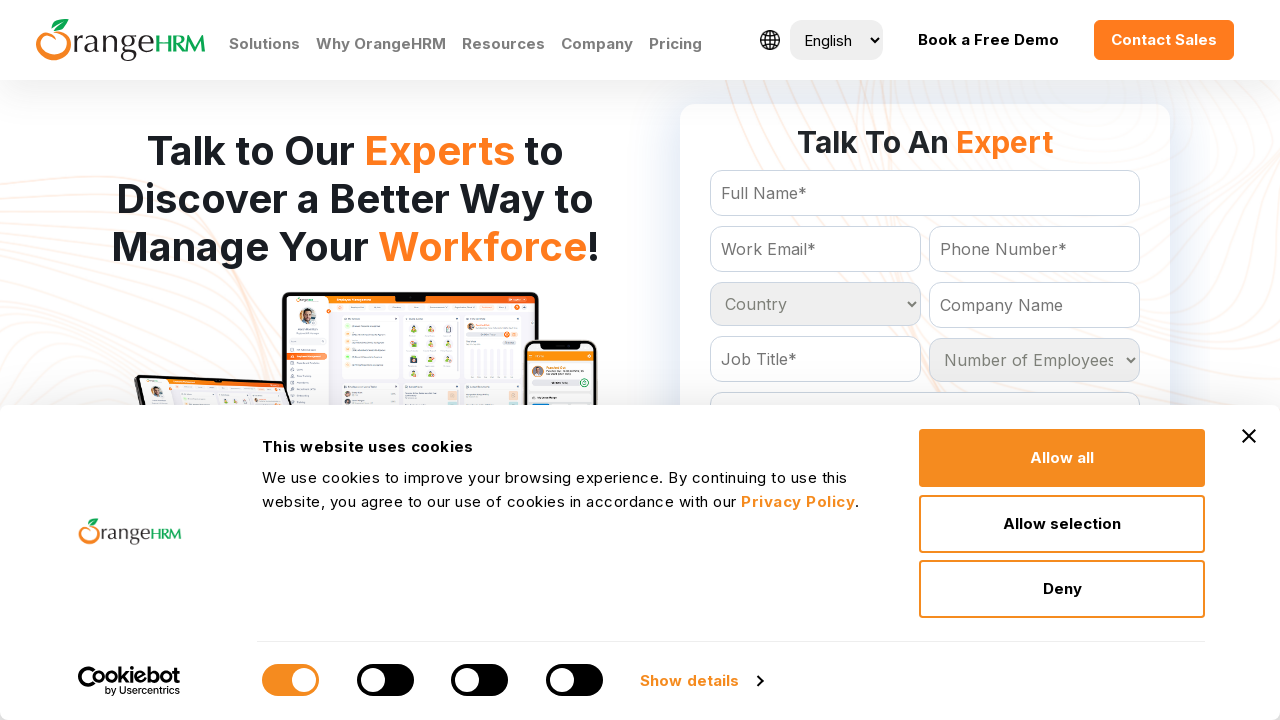

Processed country option: Tokelau
	
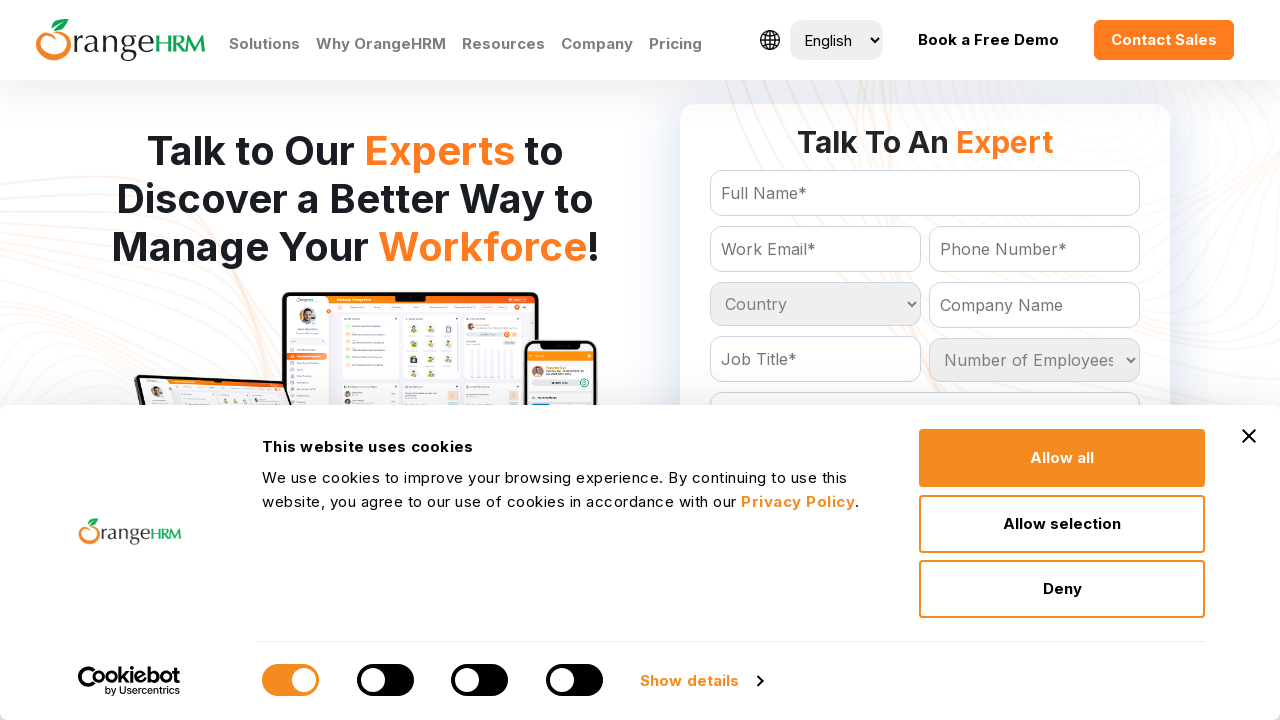

Processed country option: Tonga
	
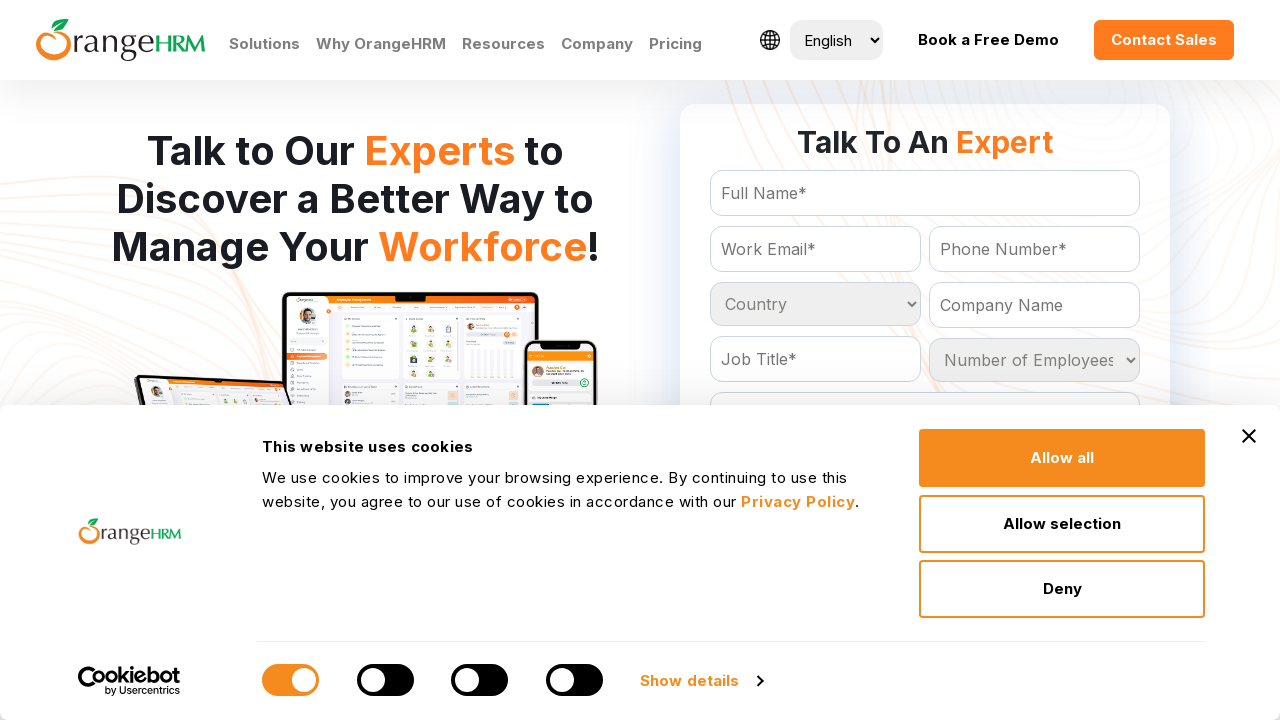

Processed country option: Trinidad and Tobago
	
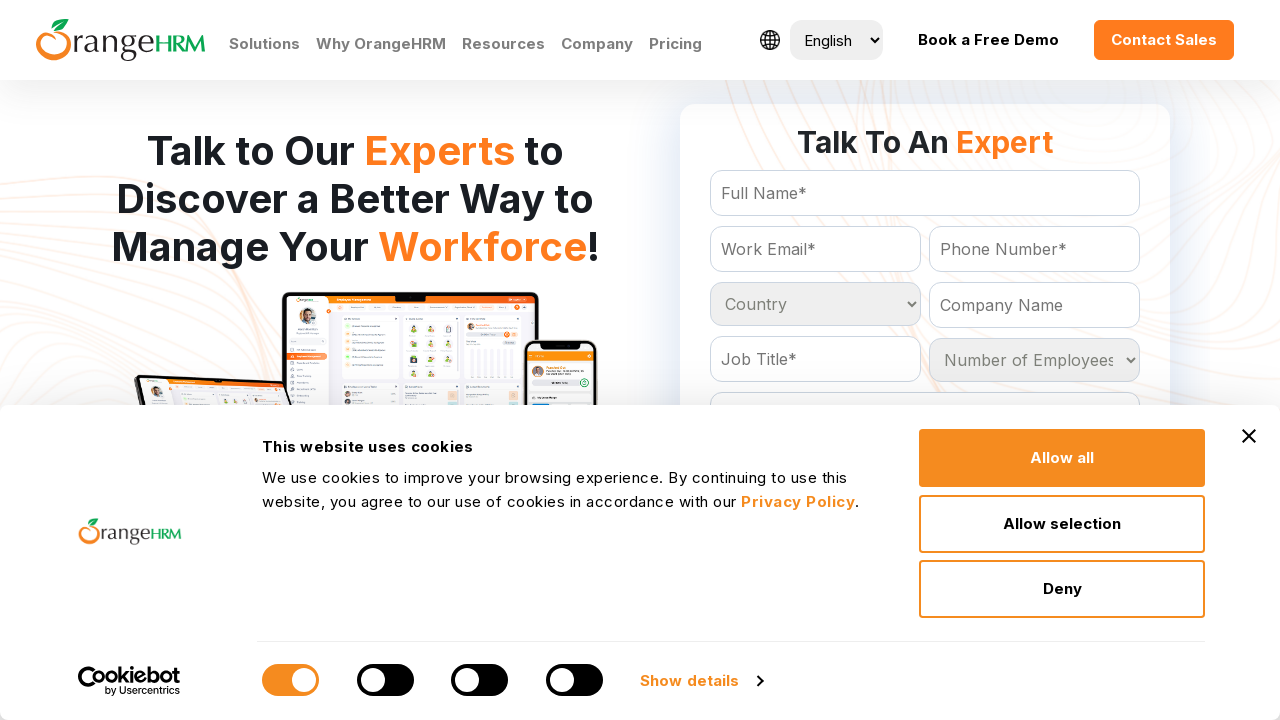

Processed country option: Tunisia
	
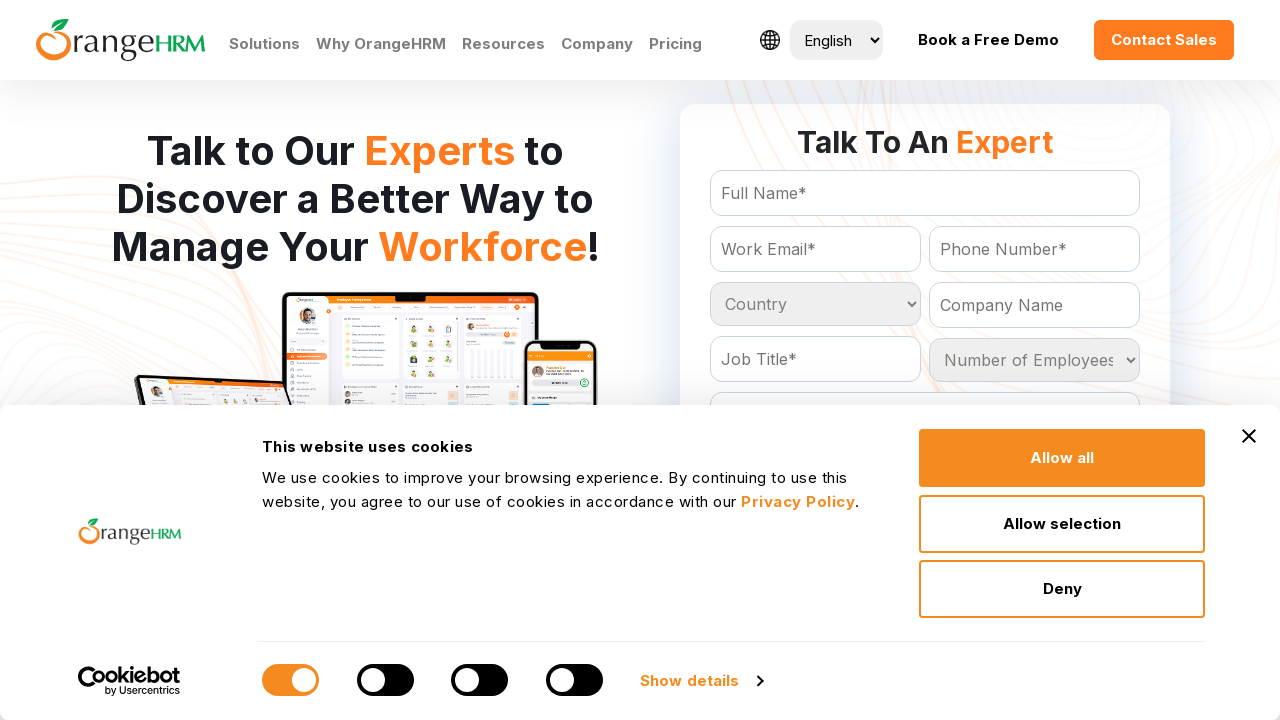

Processed country option: Turkey
	
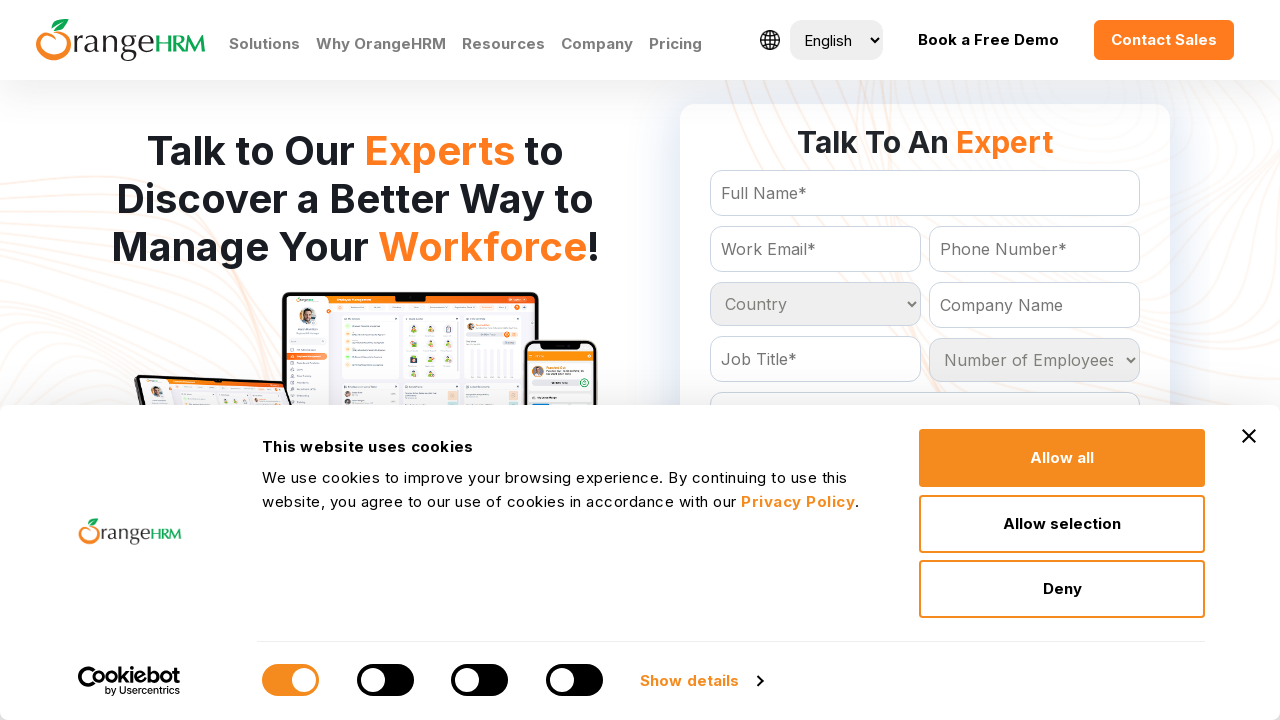

Processed country option: Turkmenistan
	
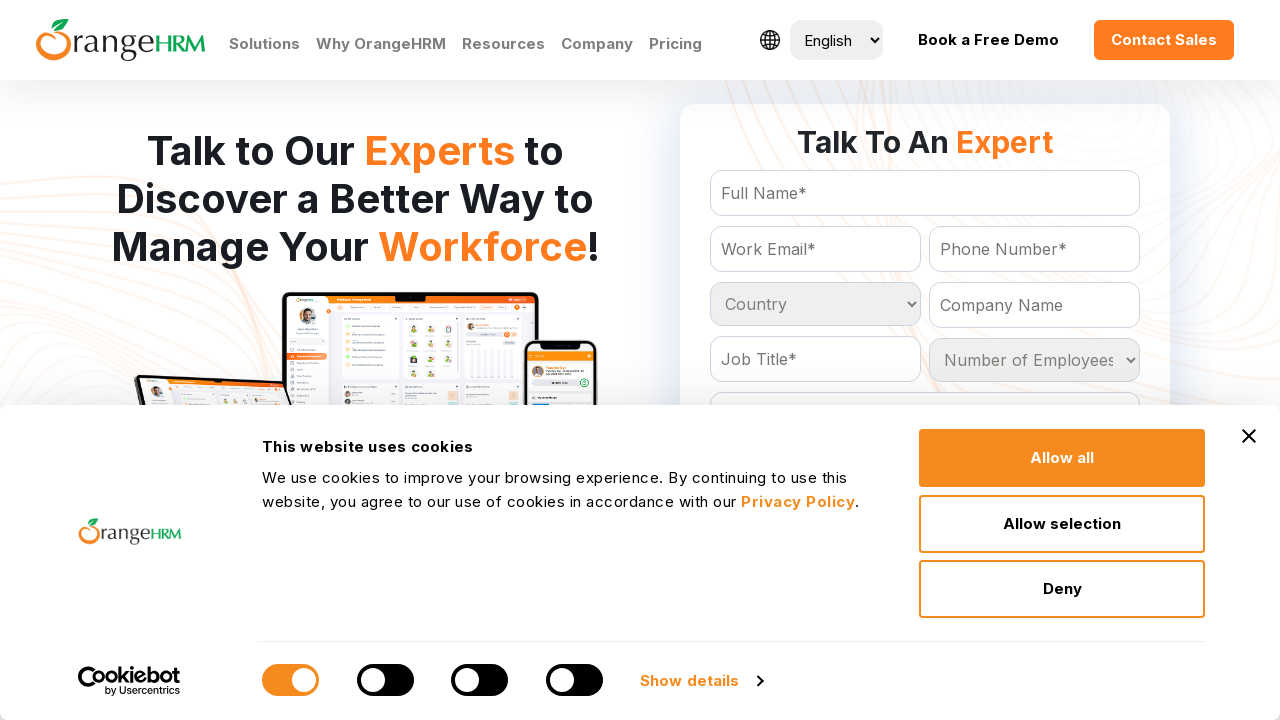

Processed country option: Turks and Caicos Islands
	
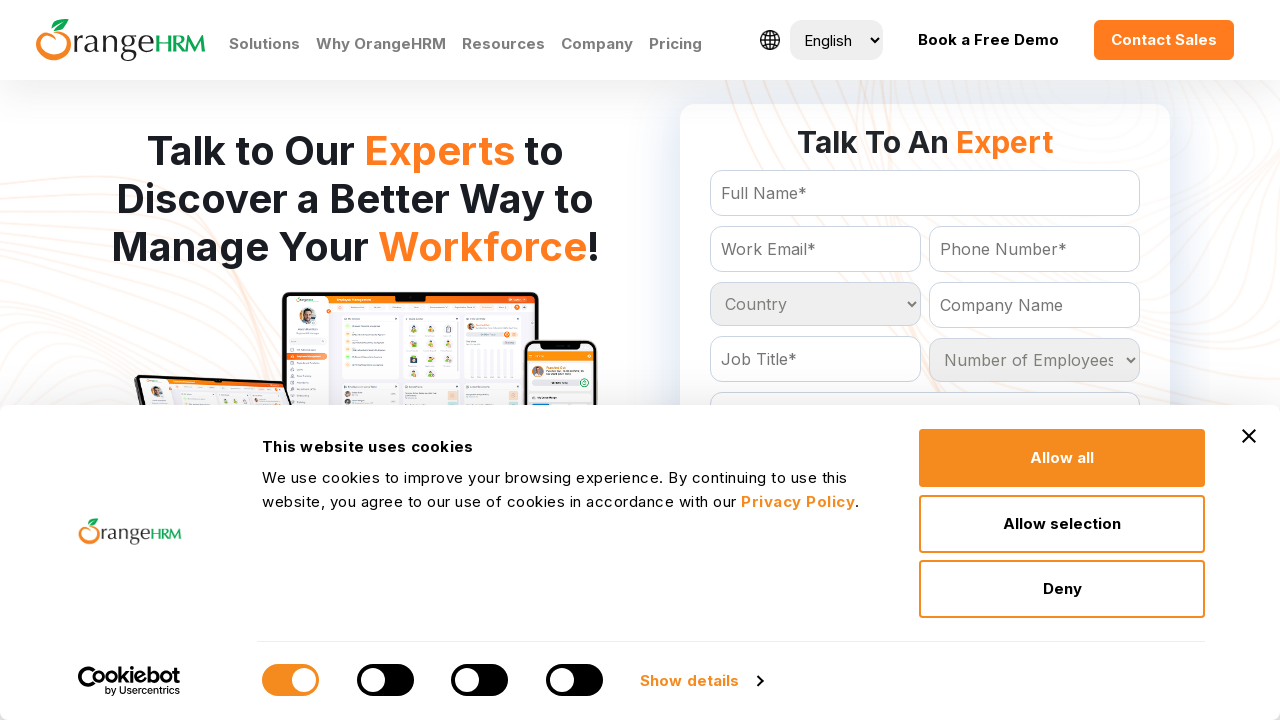

Processed country option: Tuvalu
	
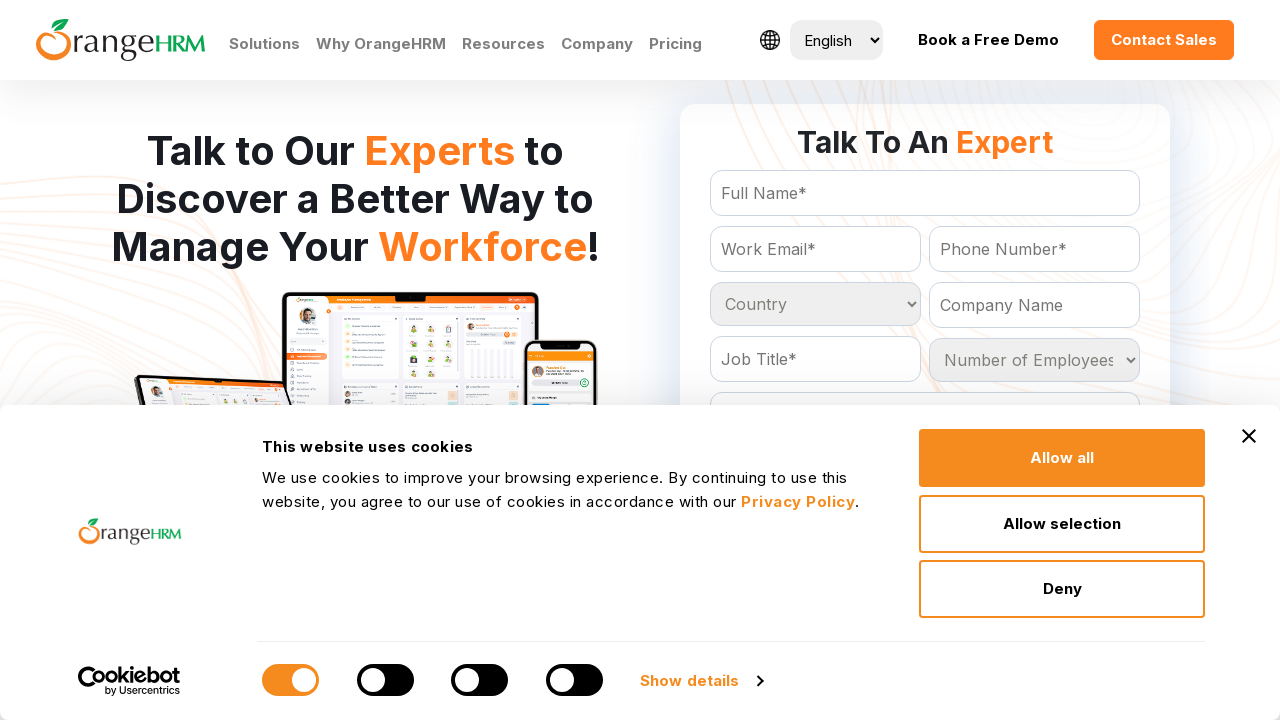

Processed country option: Uganda
	
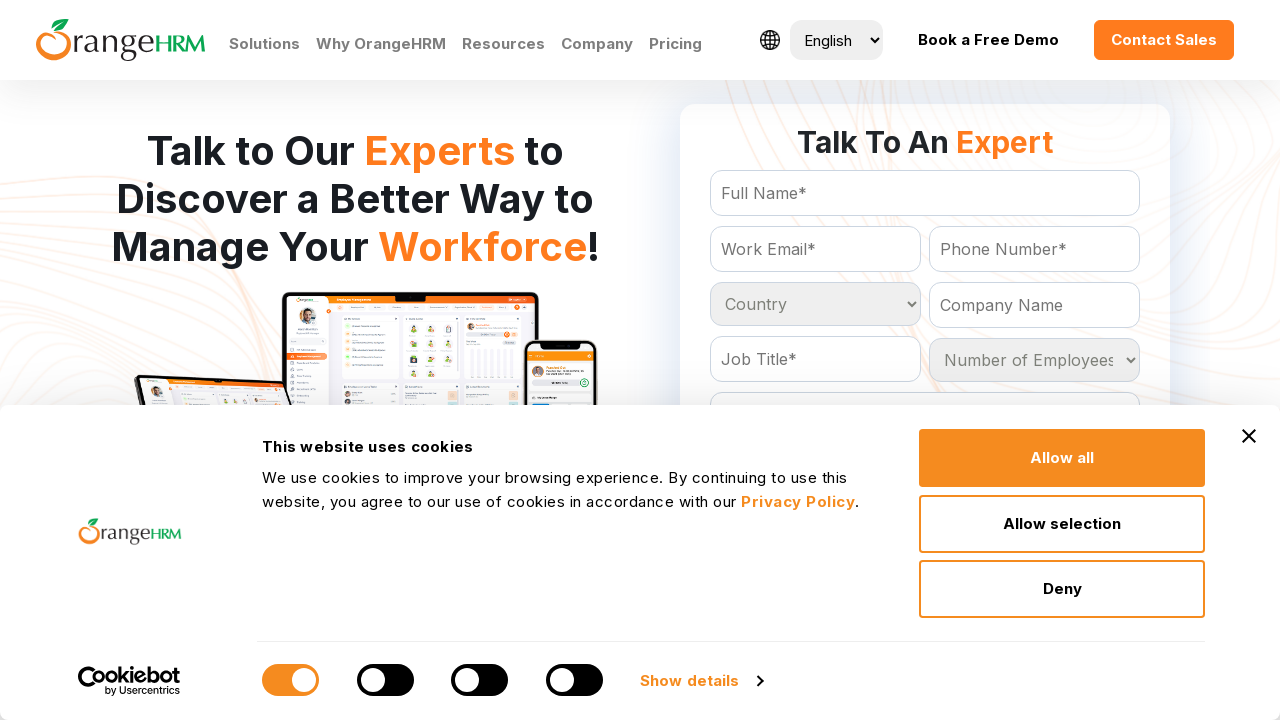

Processed country option: Ukraine
	
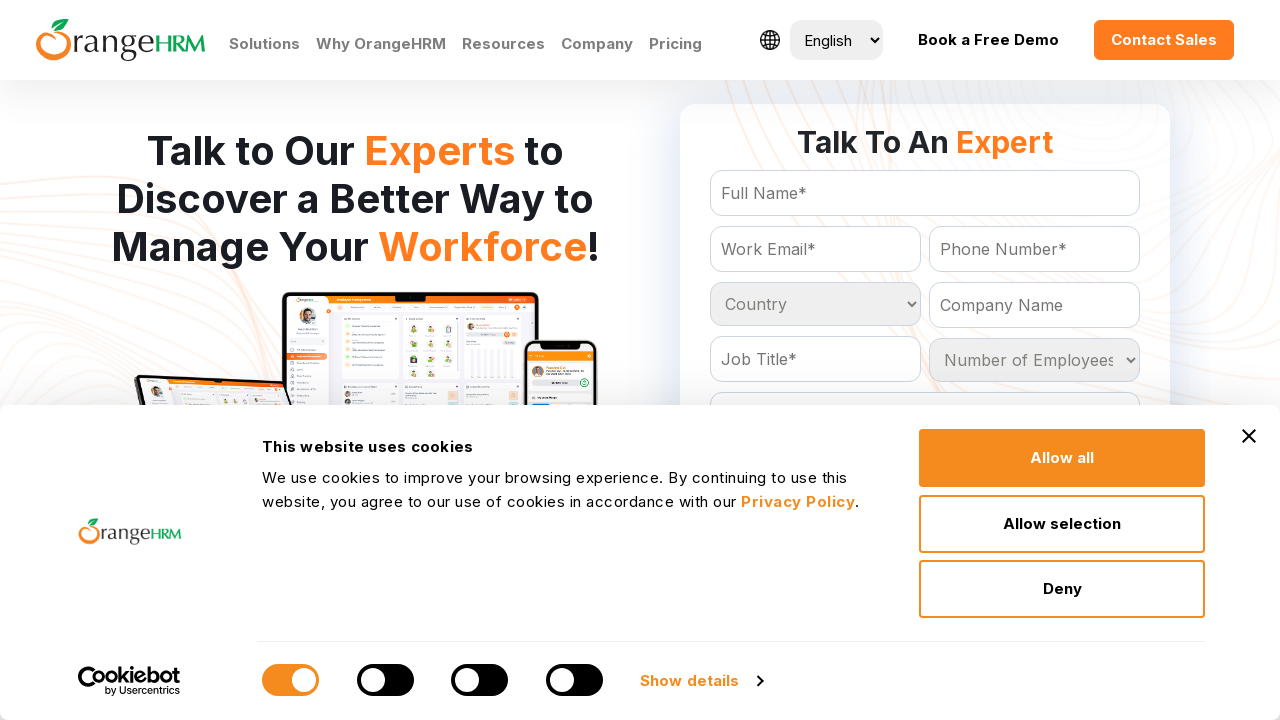

Processed country option: United Arab Emirates
	
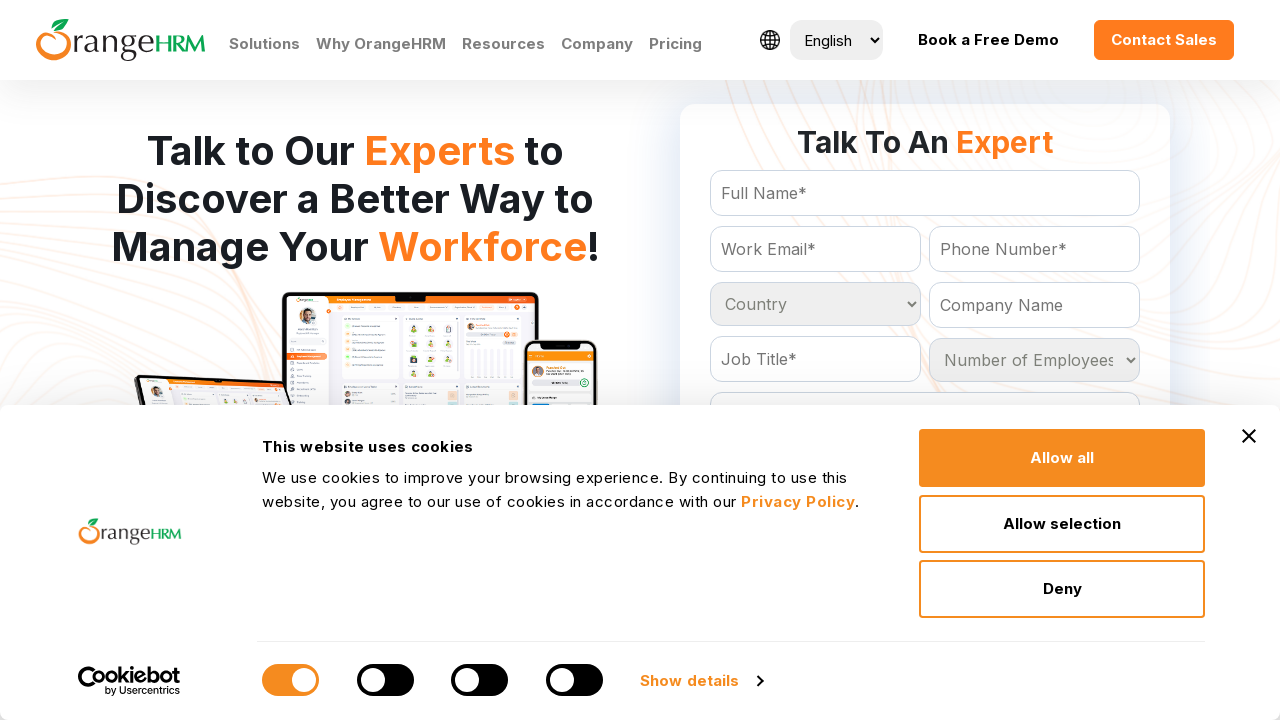

Processed country option: United Kingdom
	
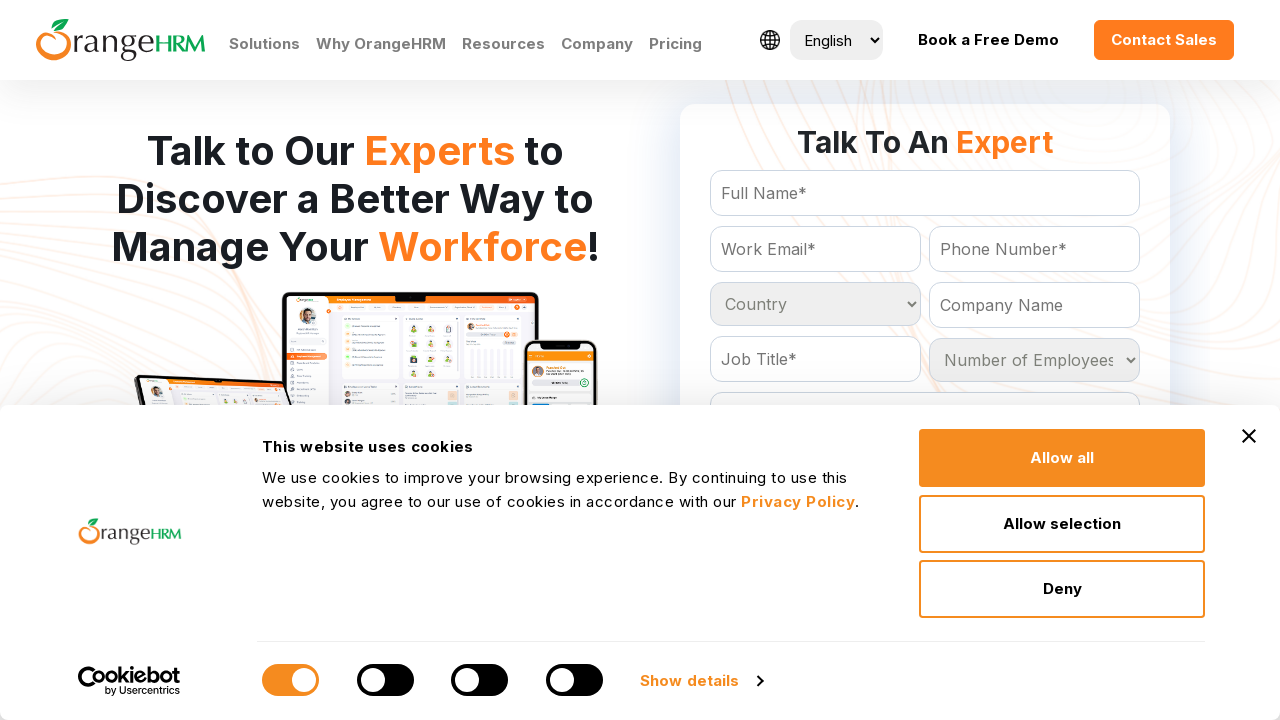

Processed country option: United States
	
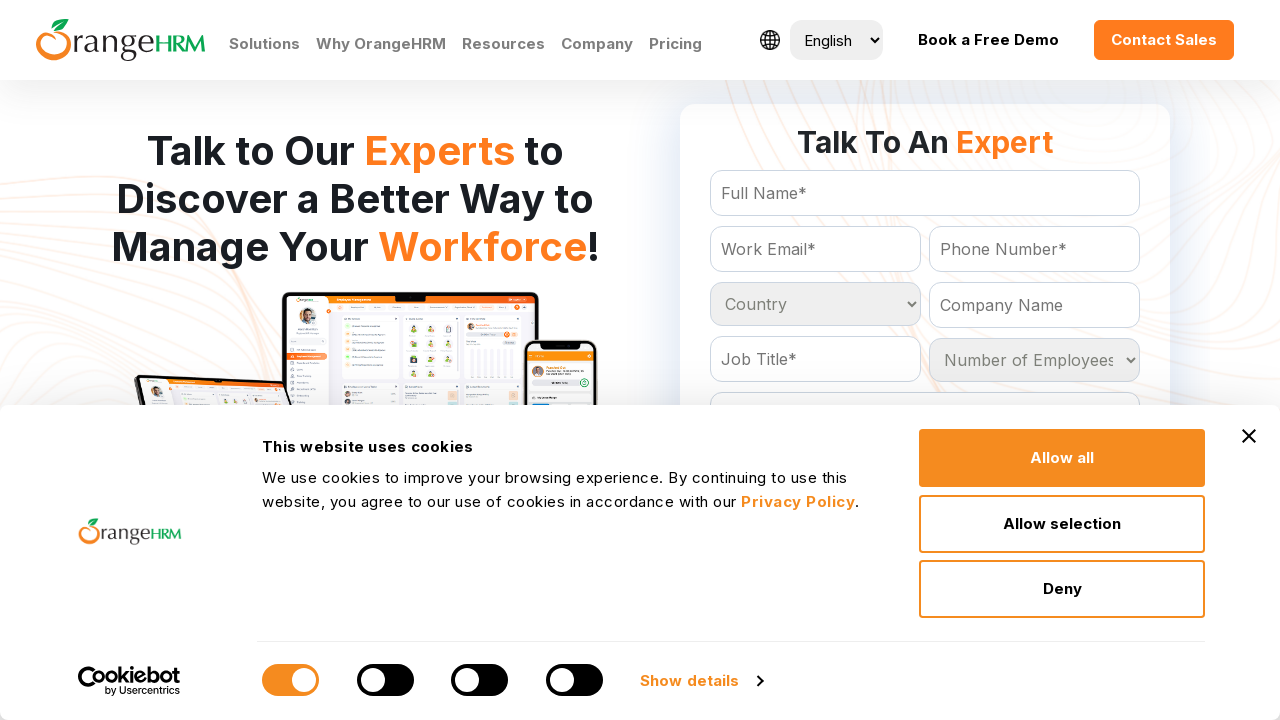

Processed country option: Uruguay
	
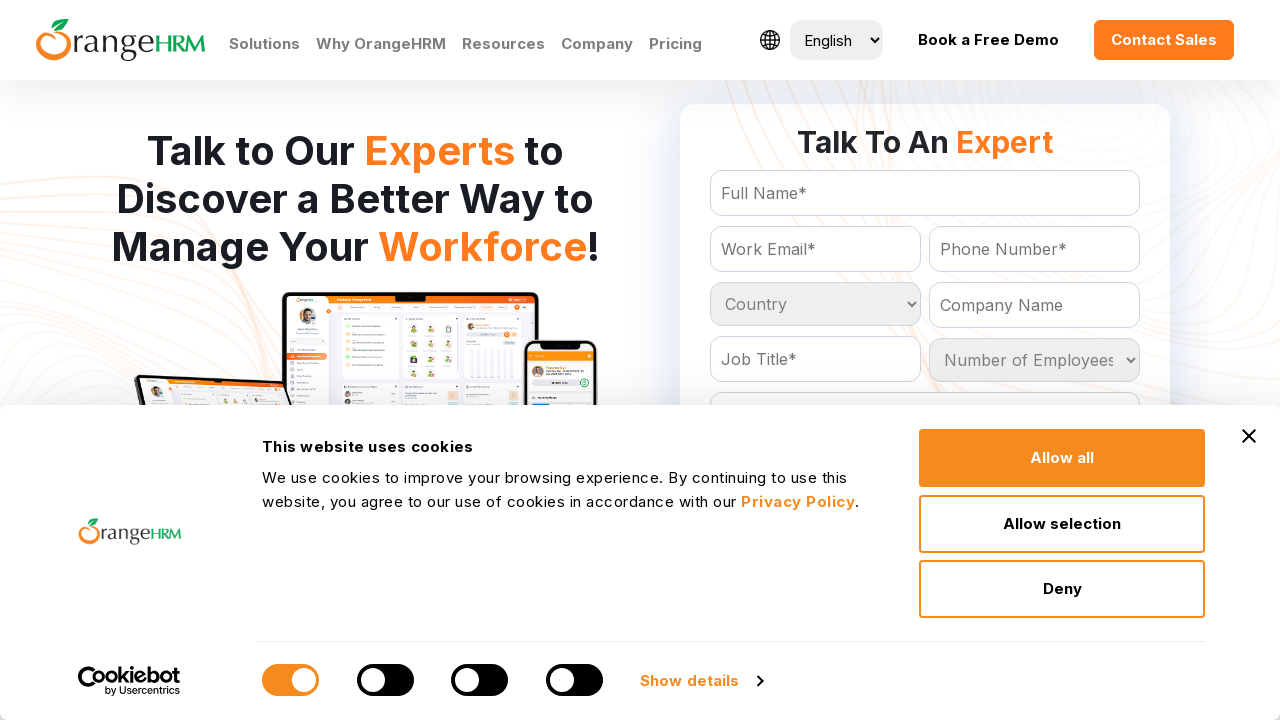

Processed country option: Uzbekistan
	
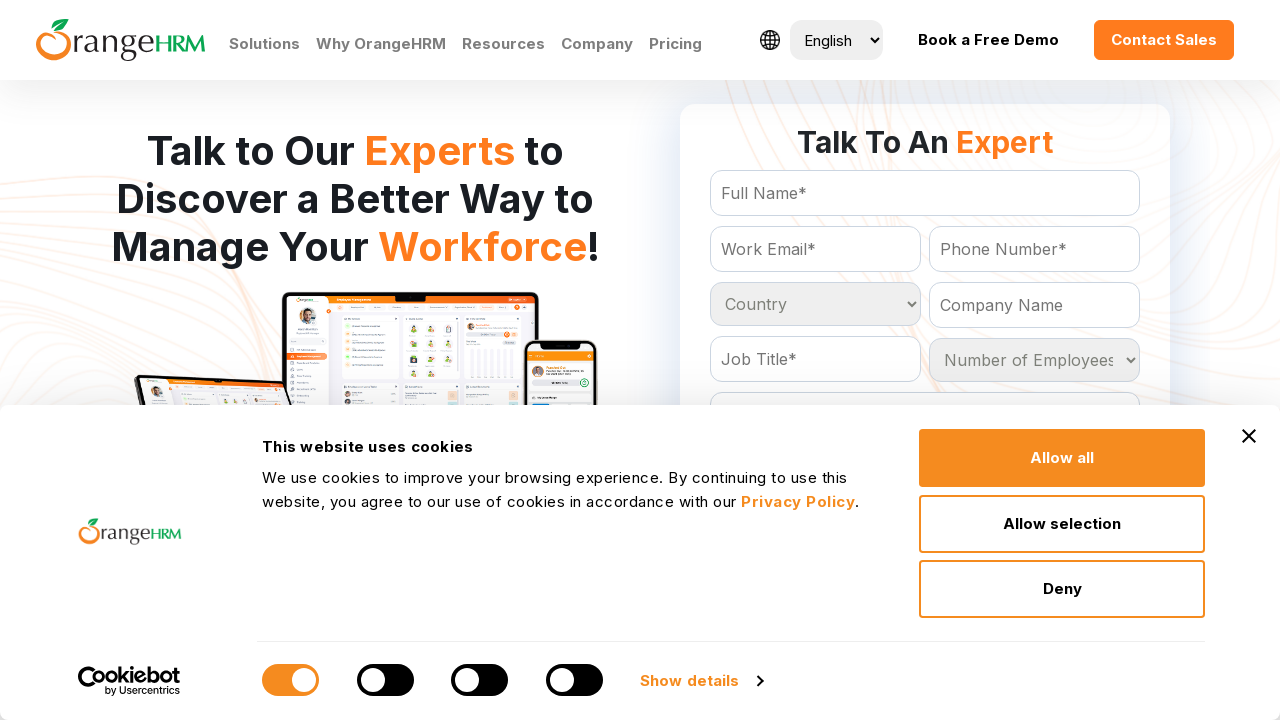

Processed country option: Vanuatu
	
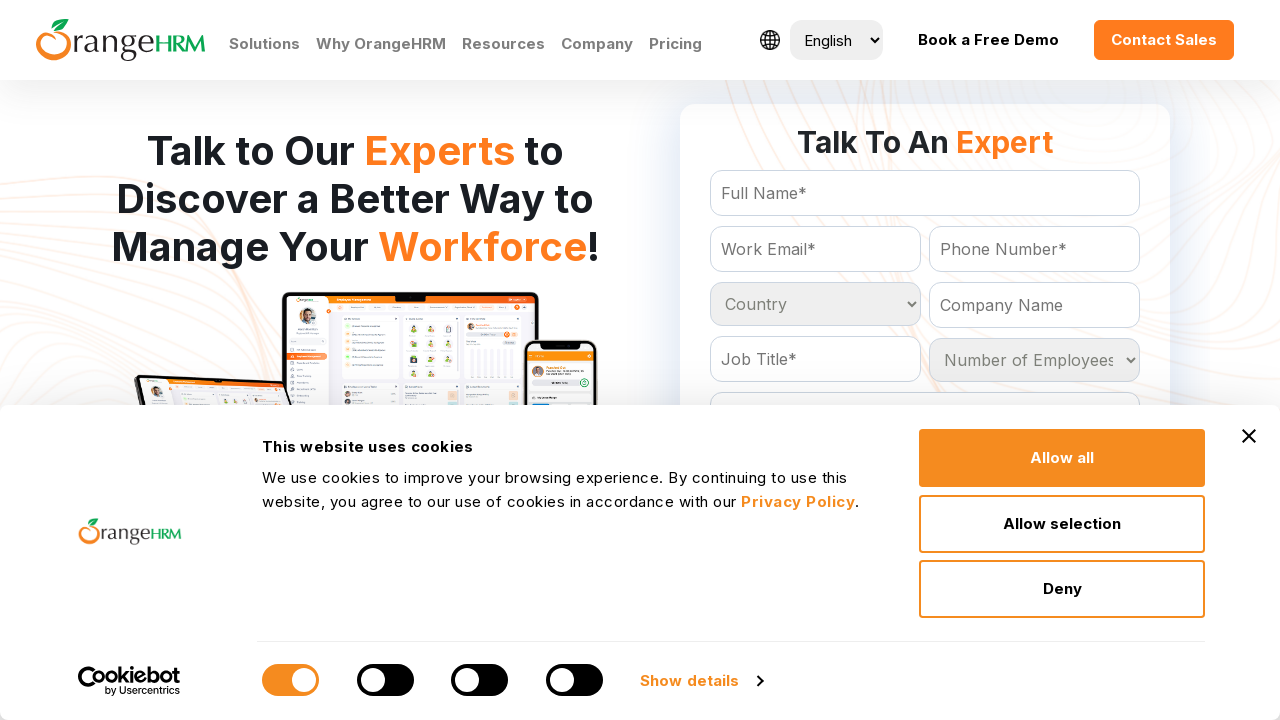

Processed country option: Venezuela
	
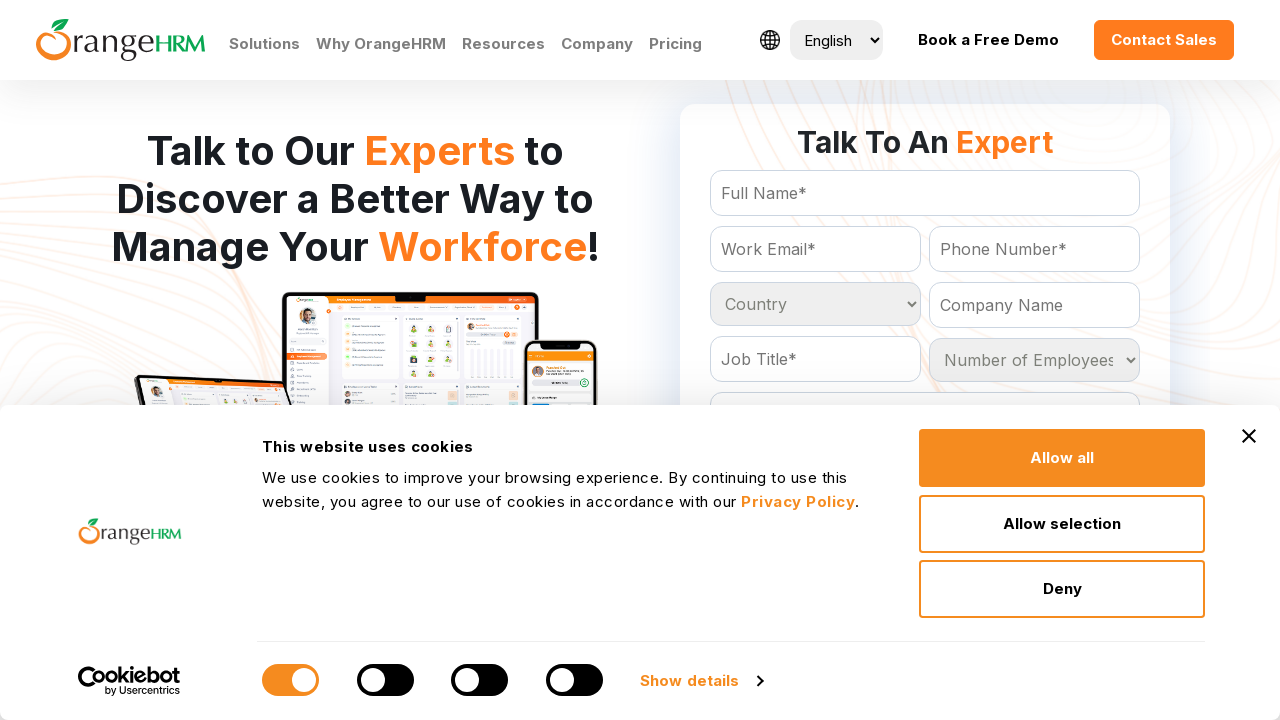

Processed country option: Vietnam
	
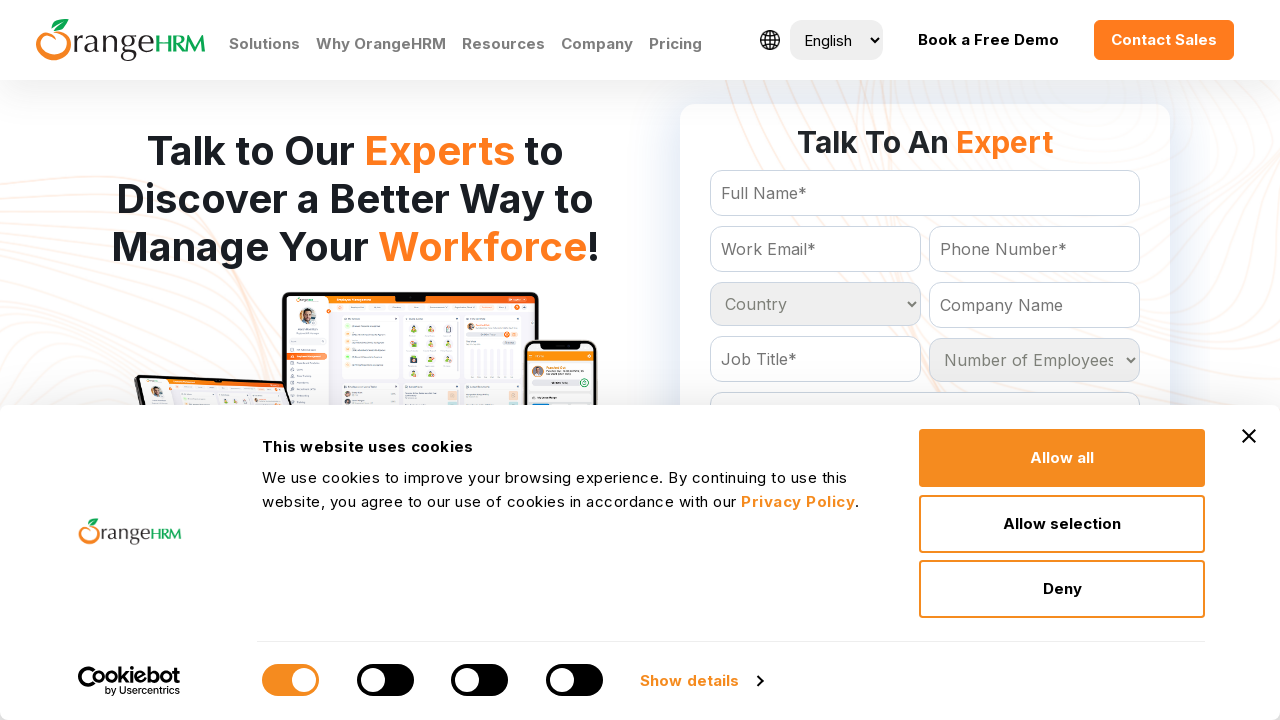

Processed country option: Virgin Islands
	
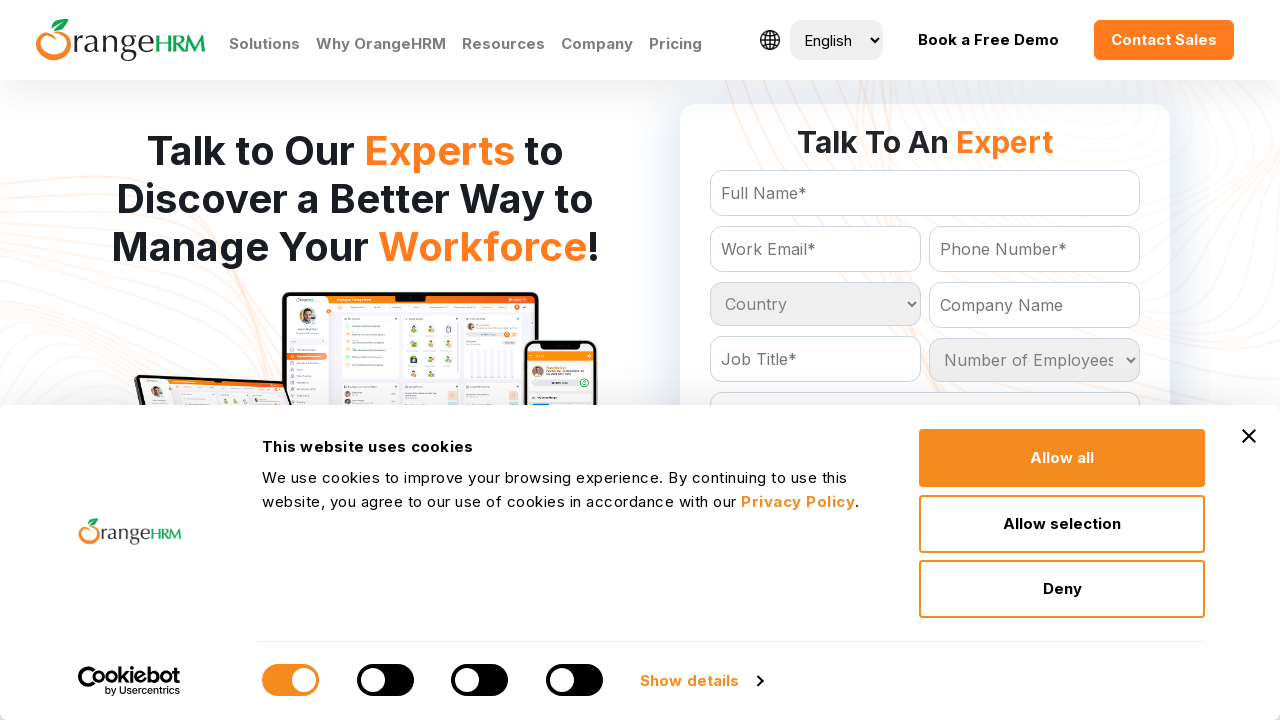

Processed country option: Western Sahara
	
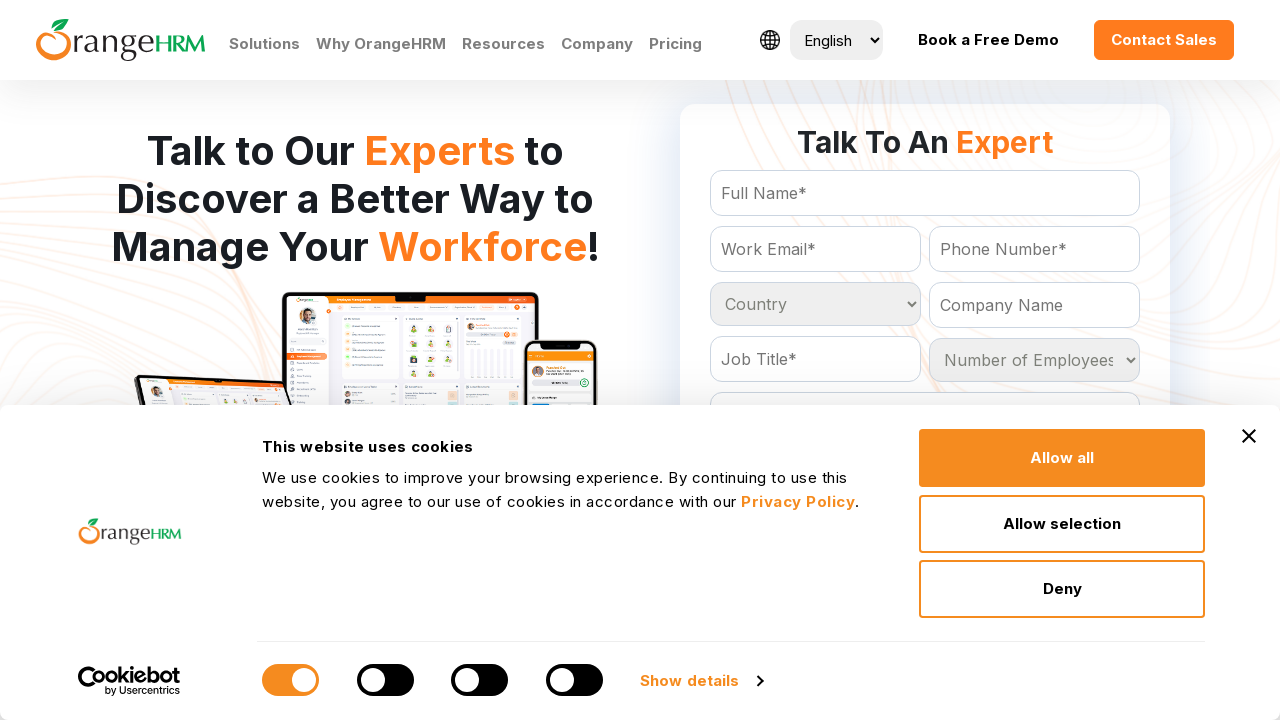

Processed country option: Yemen
	
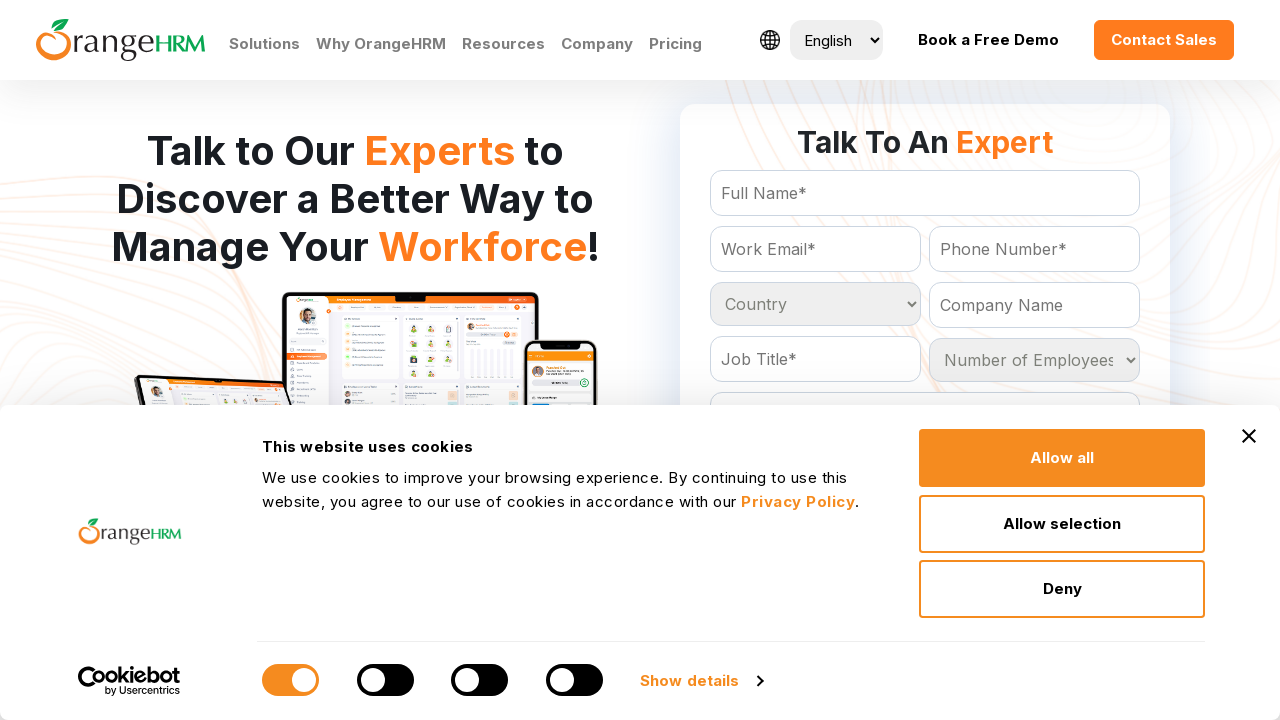

Processed country option: Zambia
	
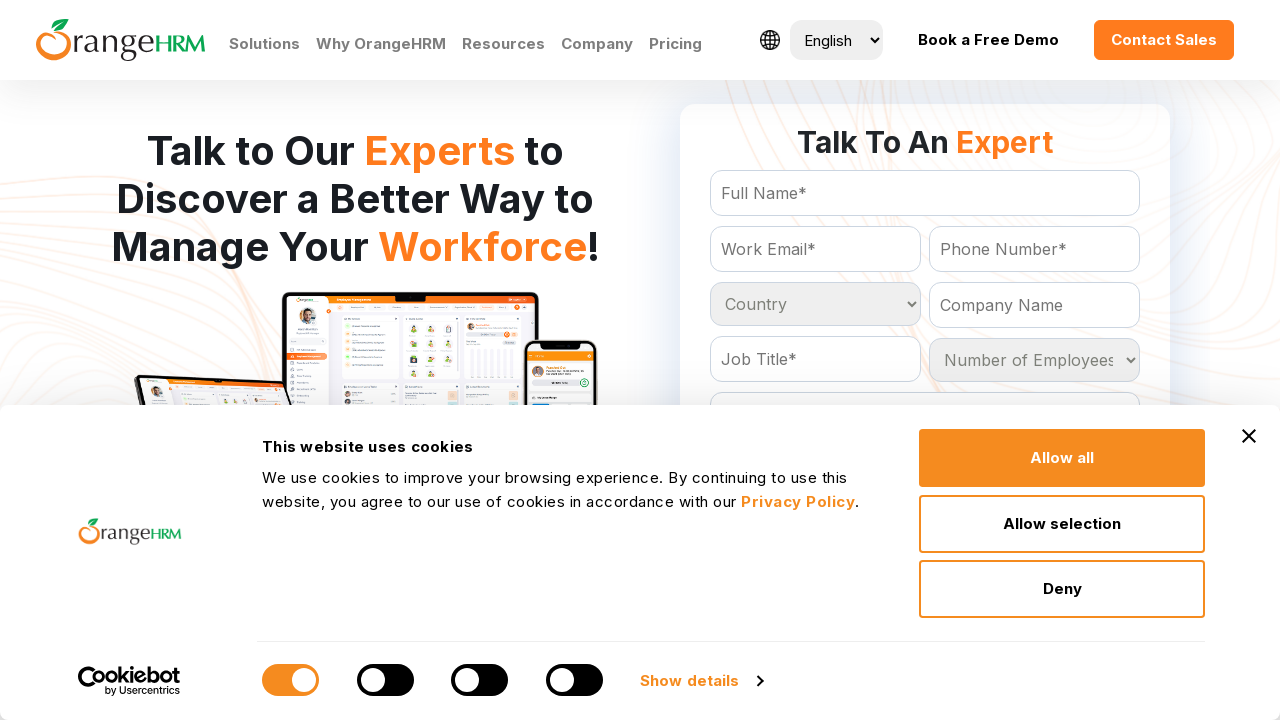

Processed country option: Zimbabwe
	
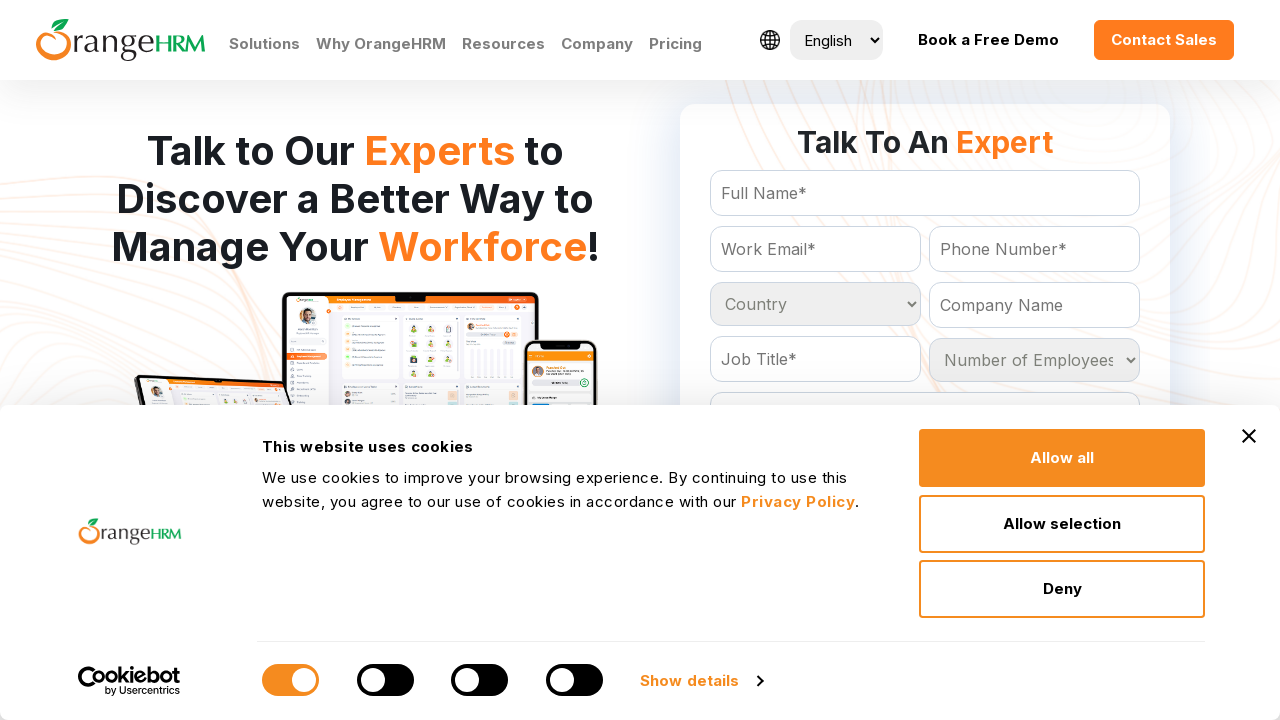

Processed country option: South Sandwich Islands
	
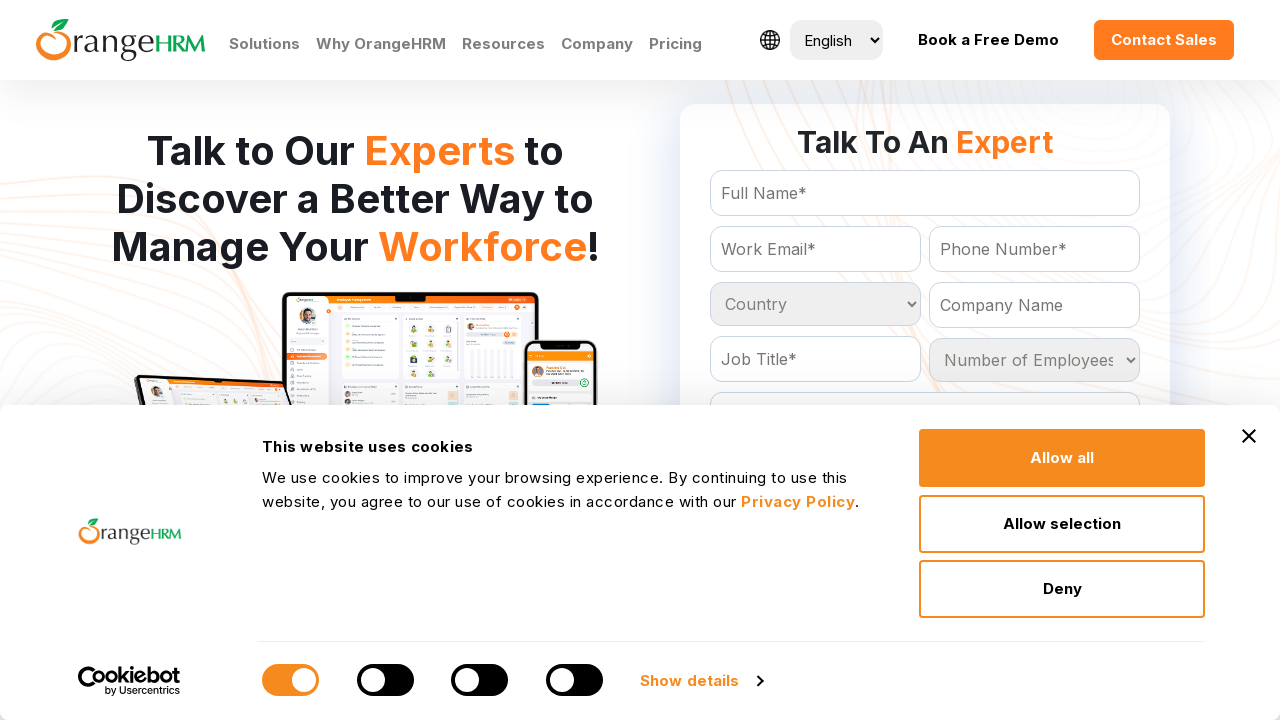

Processed country option: St Helena
	
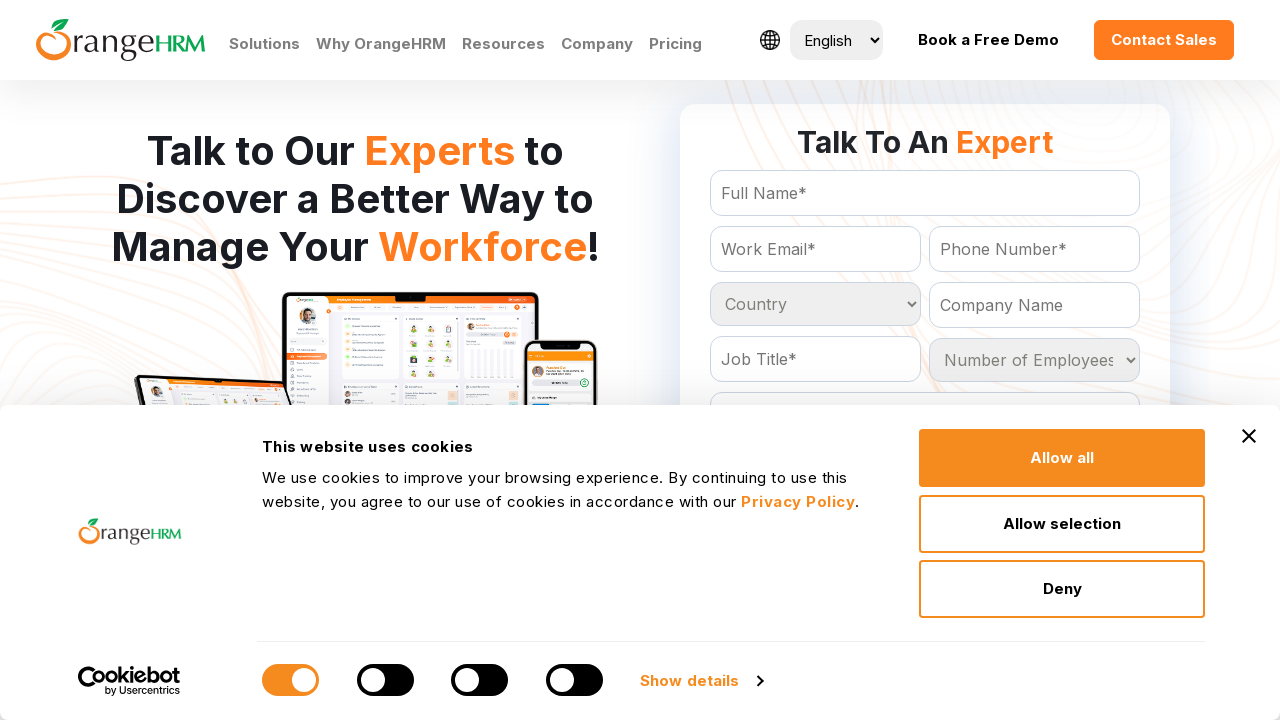

Processed country option: St Pierre and Miquelon
	
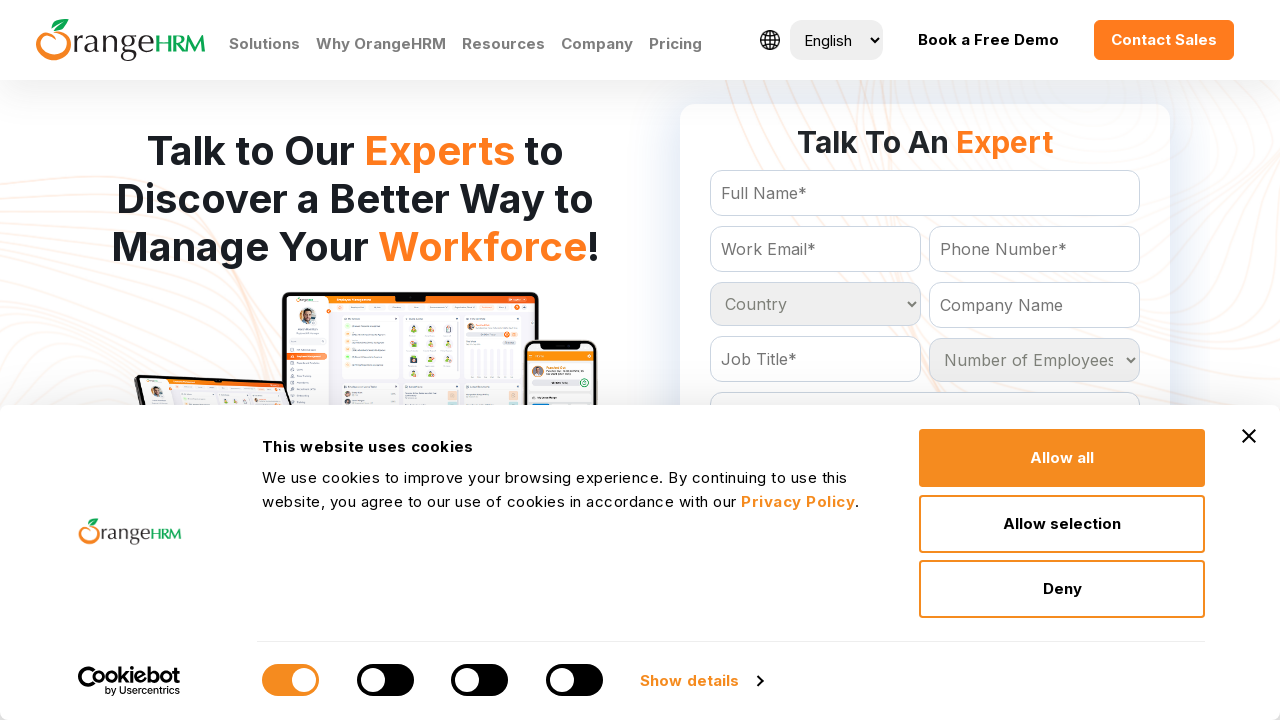

Processed country option: Vatican City
	
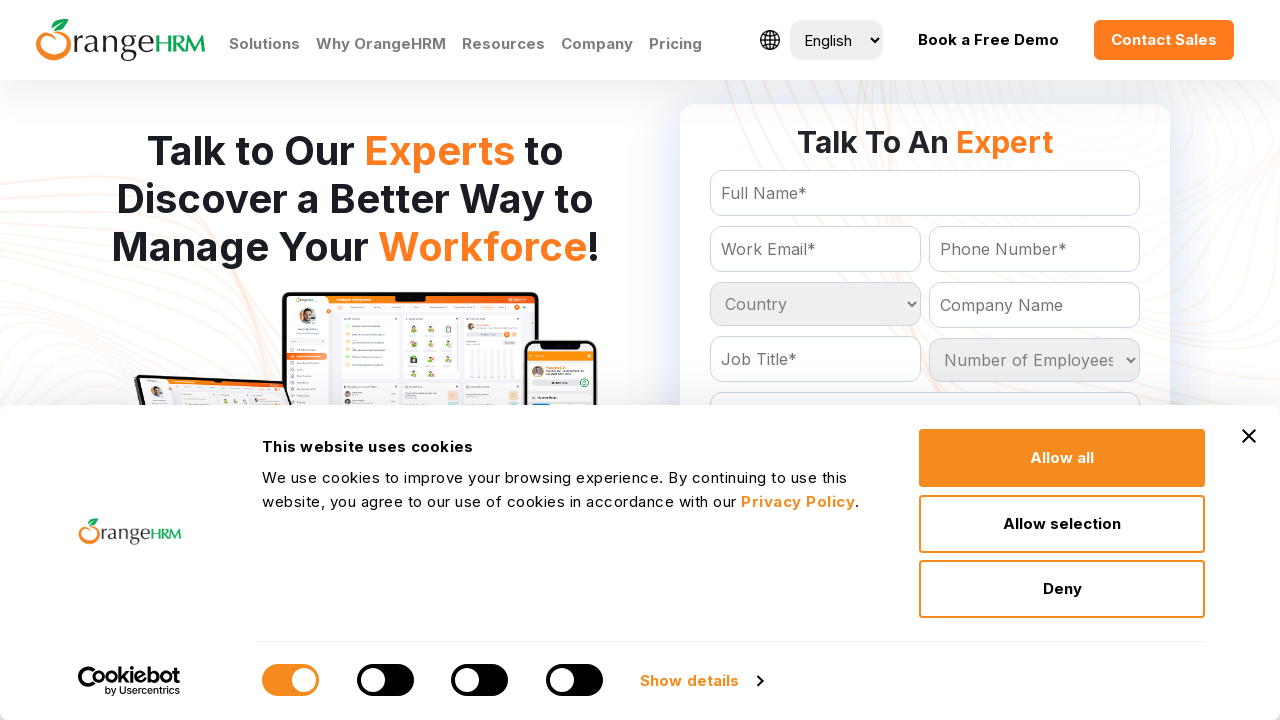

Processed country option: Wallis and Futuna Islands
	
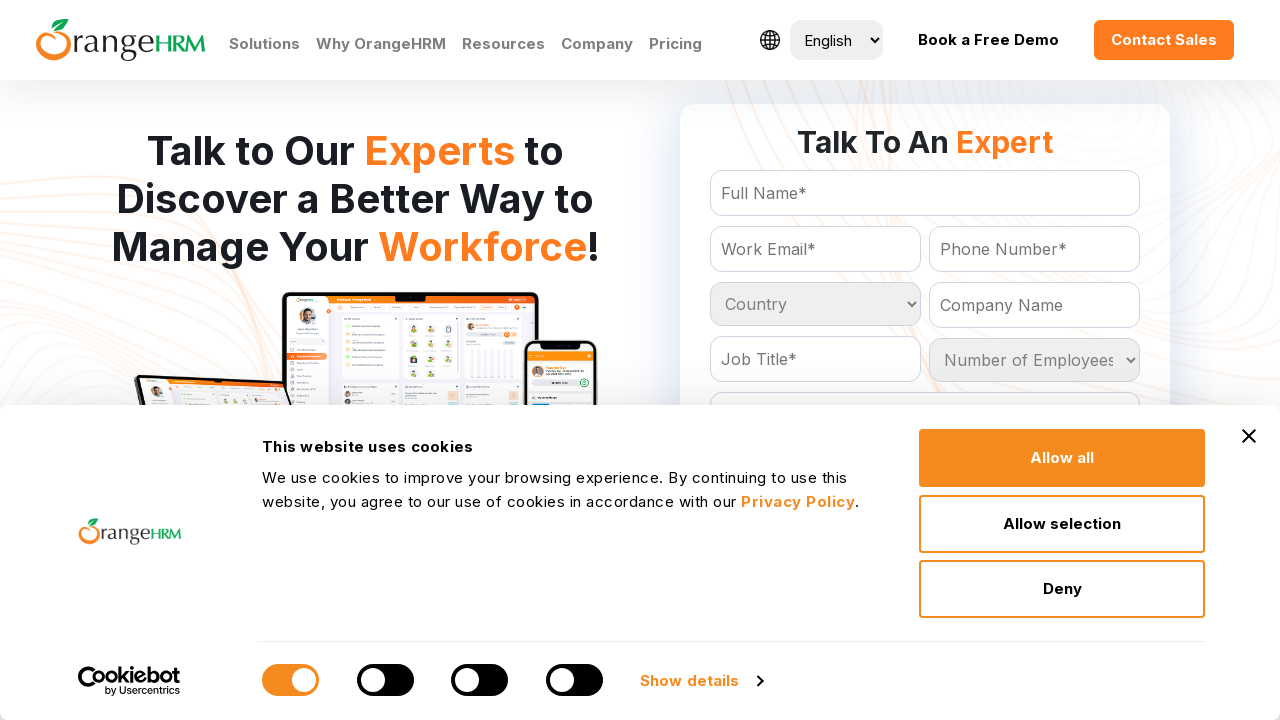

Processed country option: Zaire
	
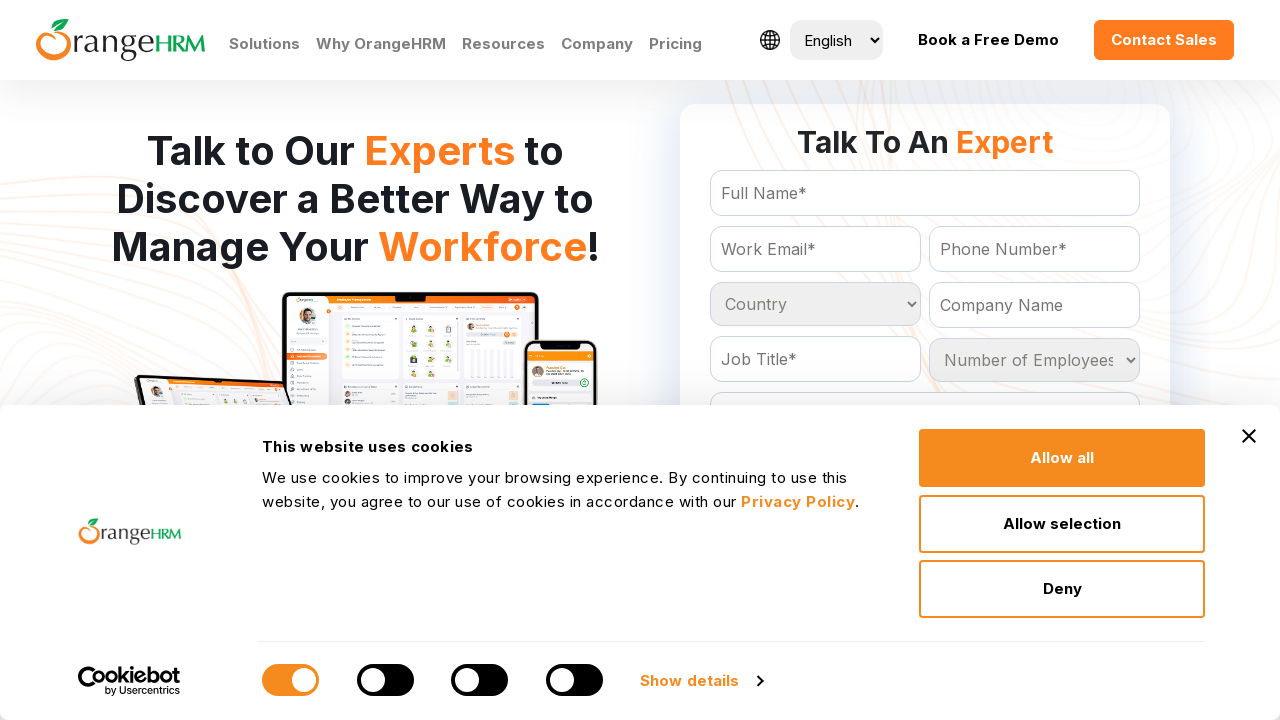

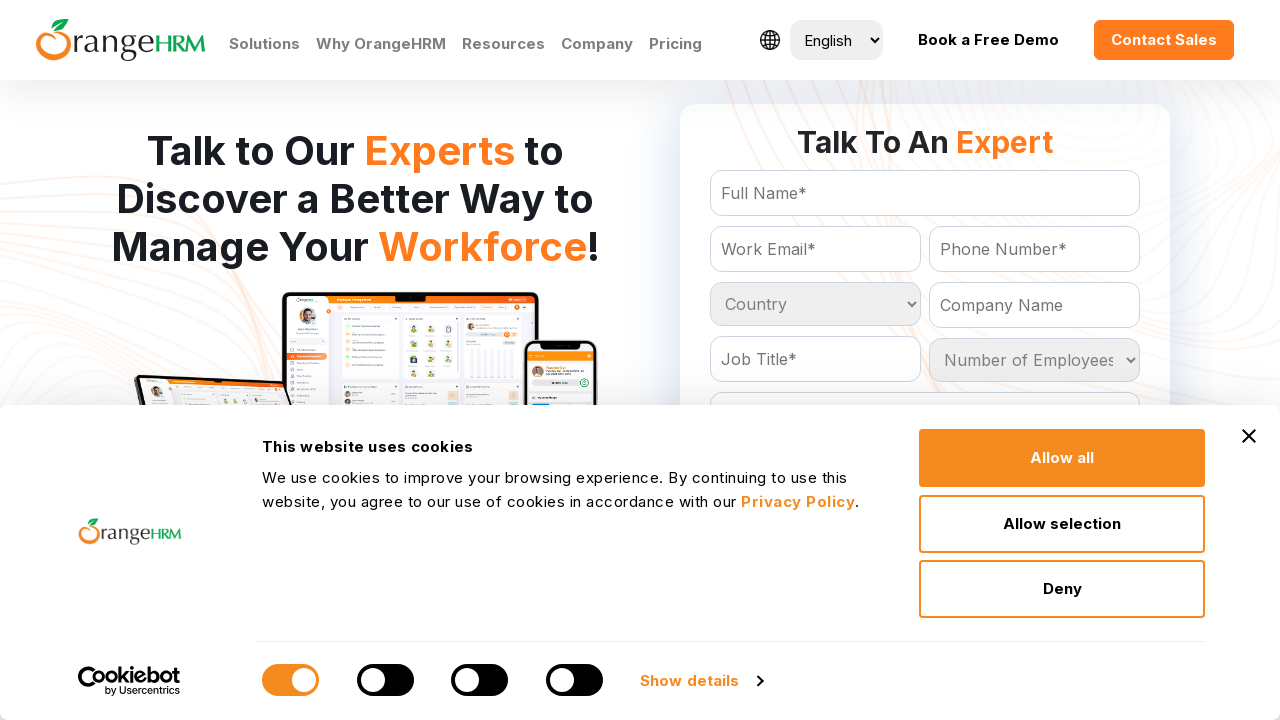